Tests the add/remove elements functionality by clicking the "Add Element" button 100 times, verifying 100 delete buttons appear, then clicking delete 90 times and verifying 10 delete buttons remain.

Starting URL: https://the-internet.herokuapp.com/add_remove_elements/

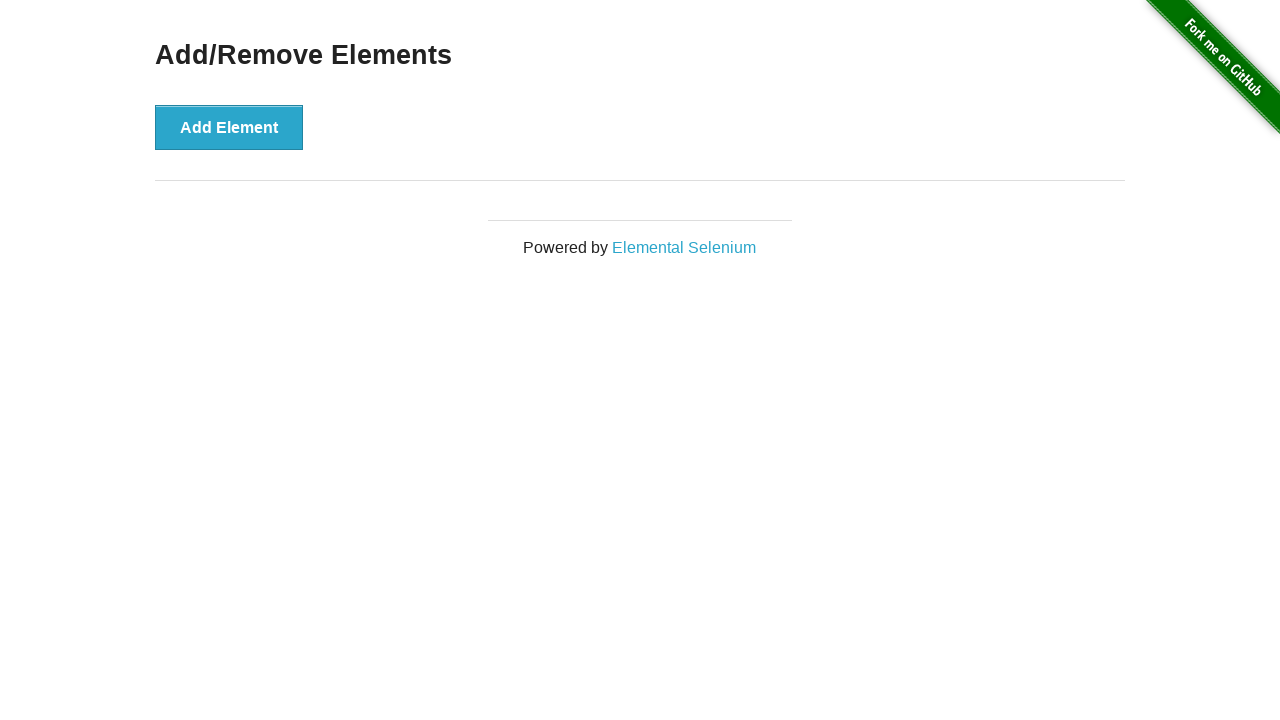

Navigated to add/remove elements page
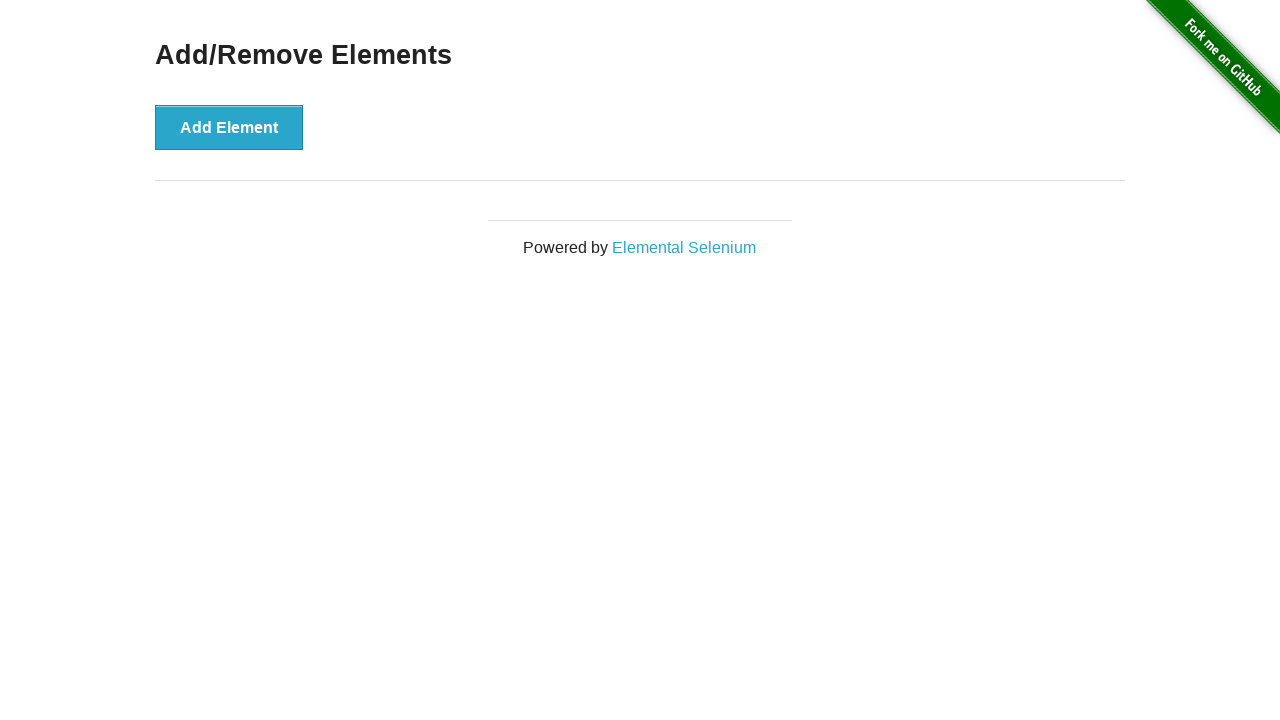

Clicked 'Add Element' button (iteration 1/100) at (229, 127) on xpath=//*[@onclick='addElement()']
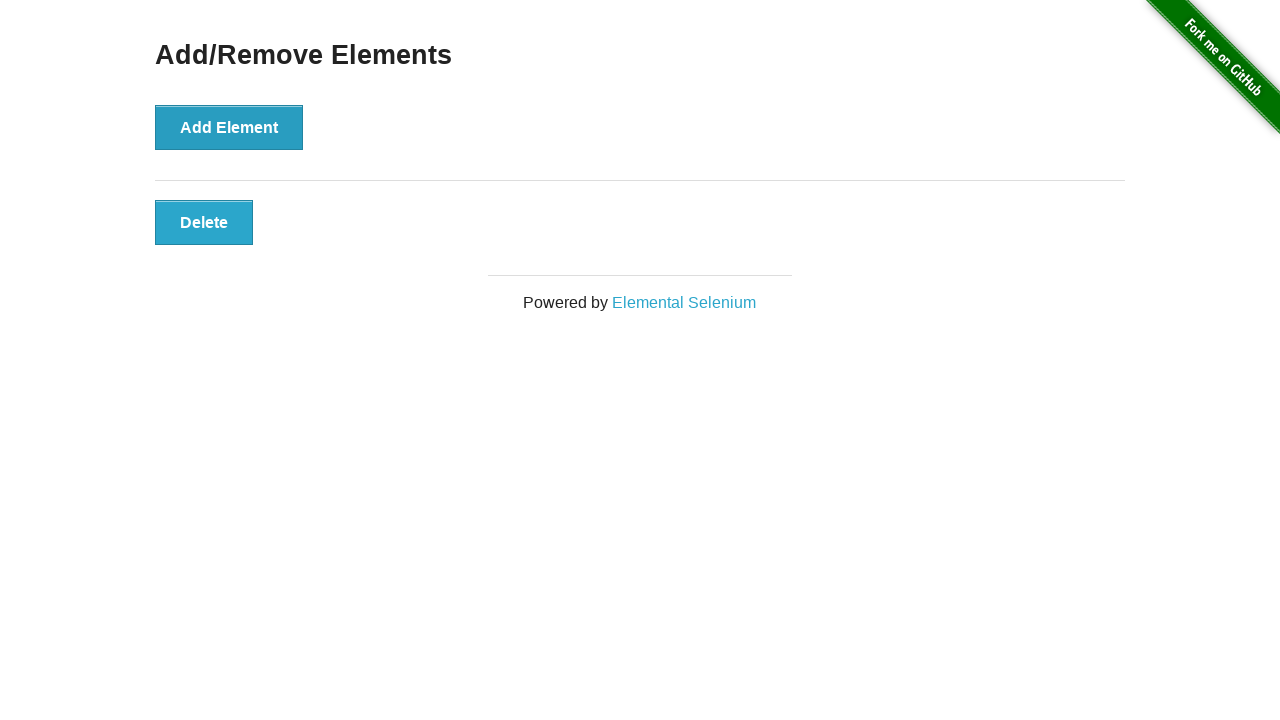

Clicked 'Add Element' button (iteration 2/100) at (229, 127) on xpath=//*[@onclick='addElement()']
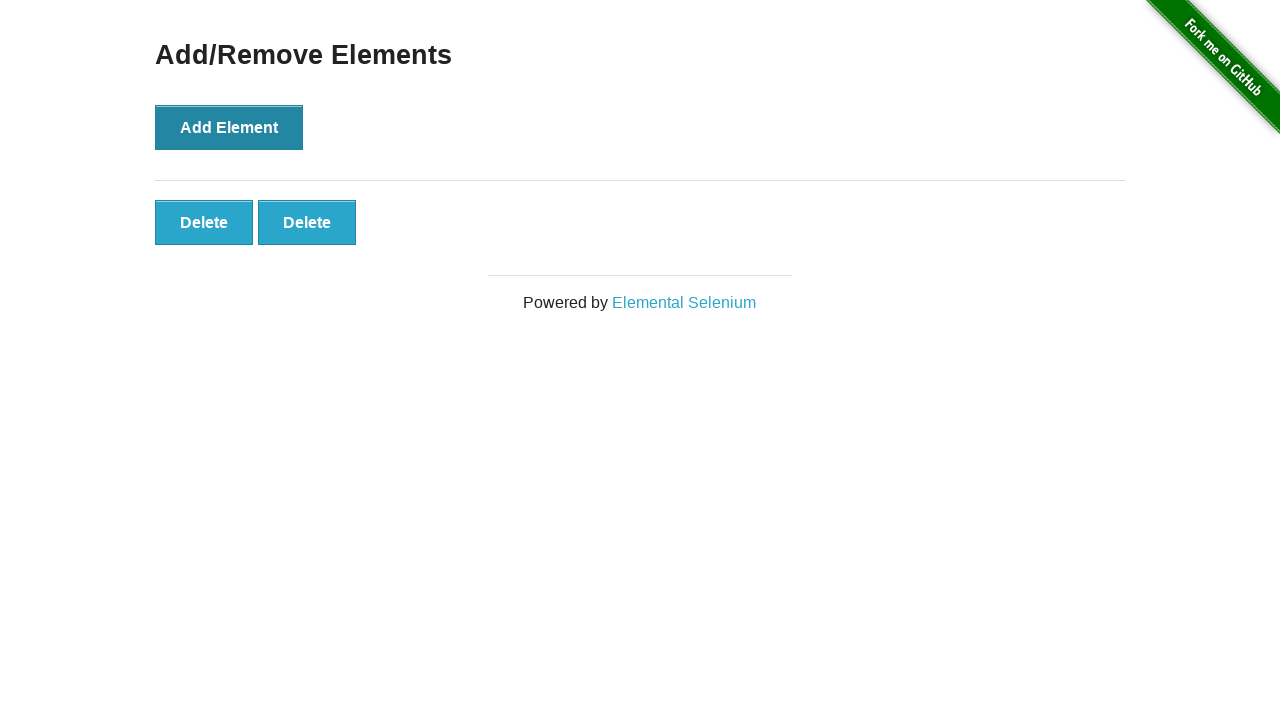

Clicked 'Add Element' button (iteration 3/100) at (229, 127) on xpath=//*[@onclick='addElement()']
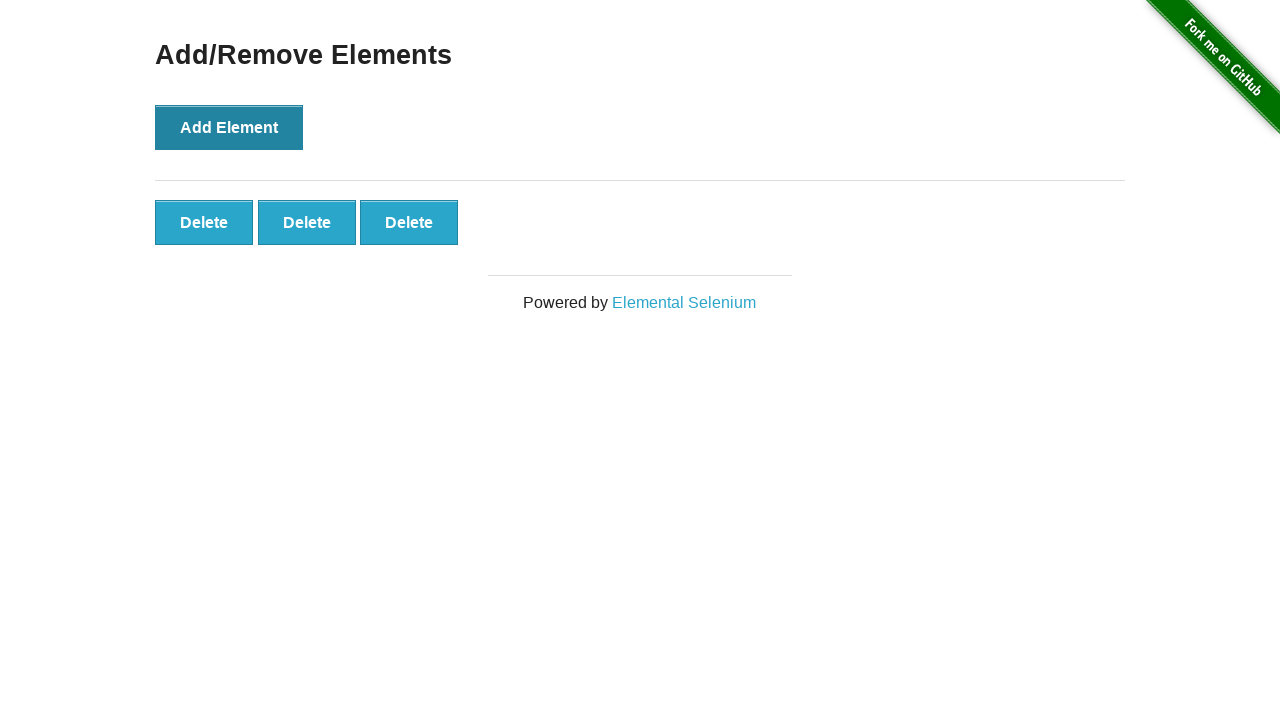

Clicked 'Add Element' button (iteration 4/100) at (229, 127) on xpath=//*[@onclick='addElement()']
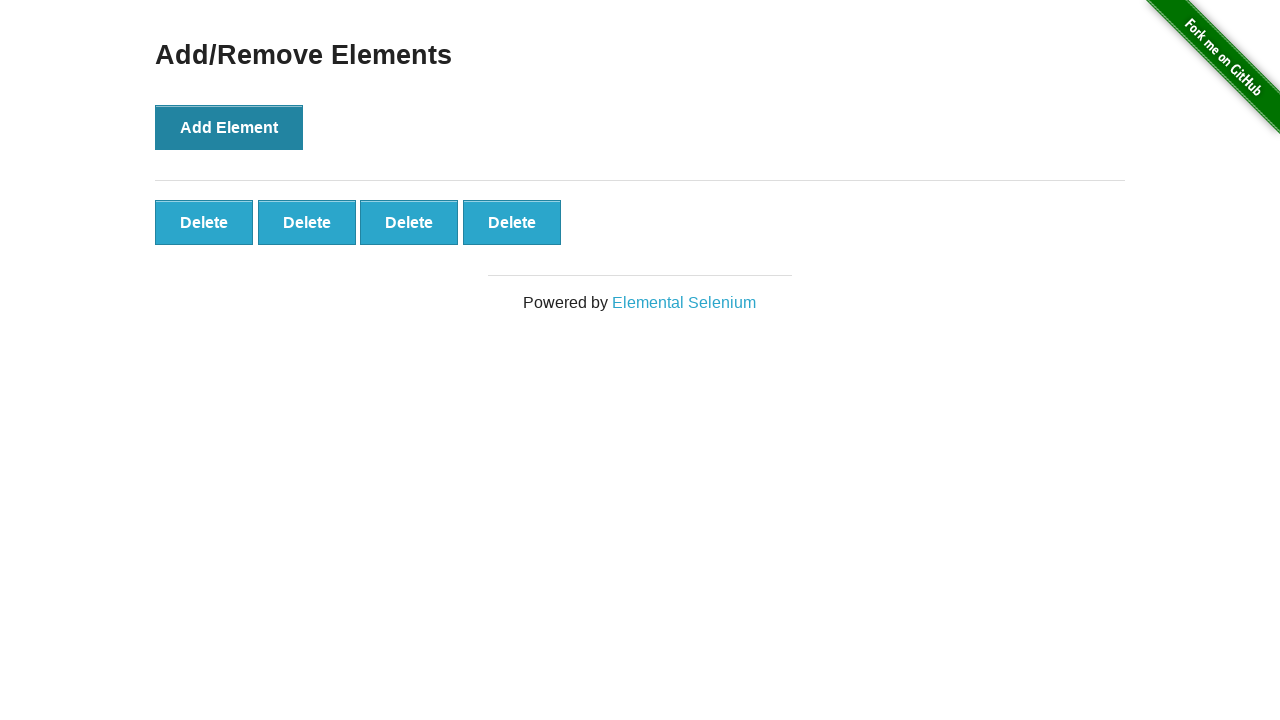

Clicked 'Add Element' button (iteration 5/100) at (229, 127) on xpath=//*[@onclick='addElement()']
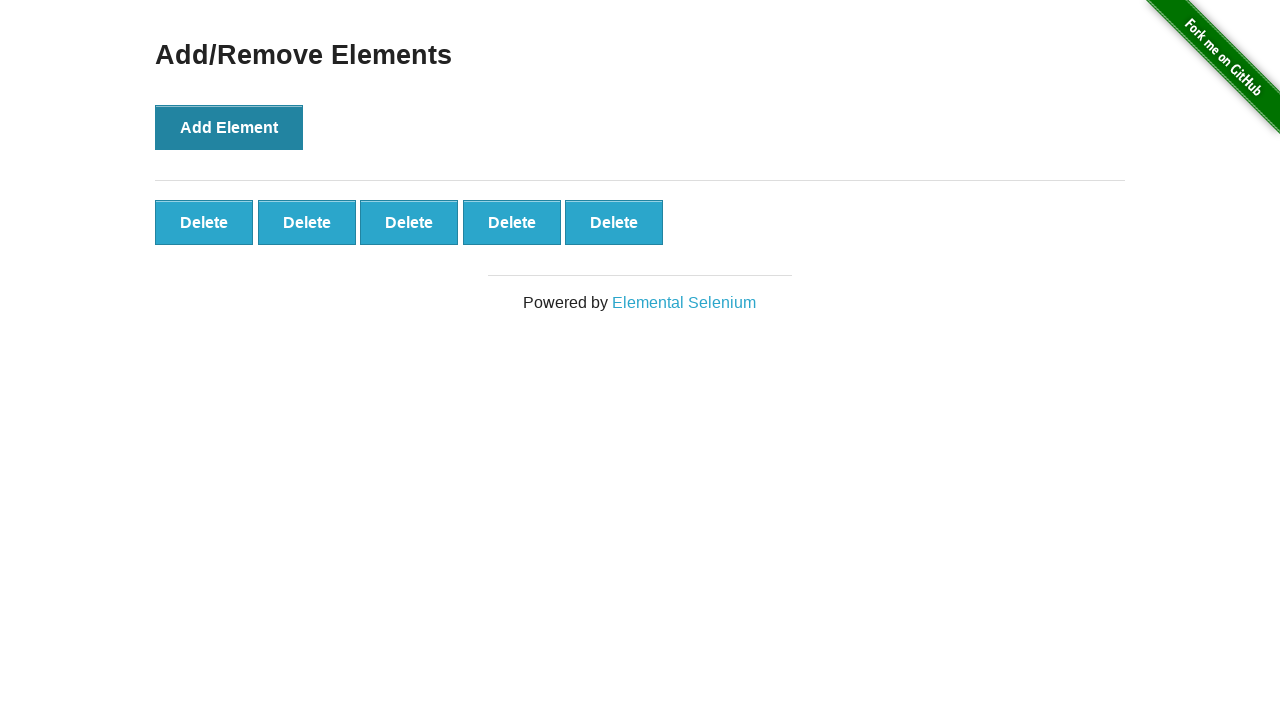

Clicked 'Add Element' button (iteration 6/100) at (229, 127) on xpath=//*[@onclick='addElement()']
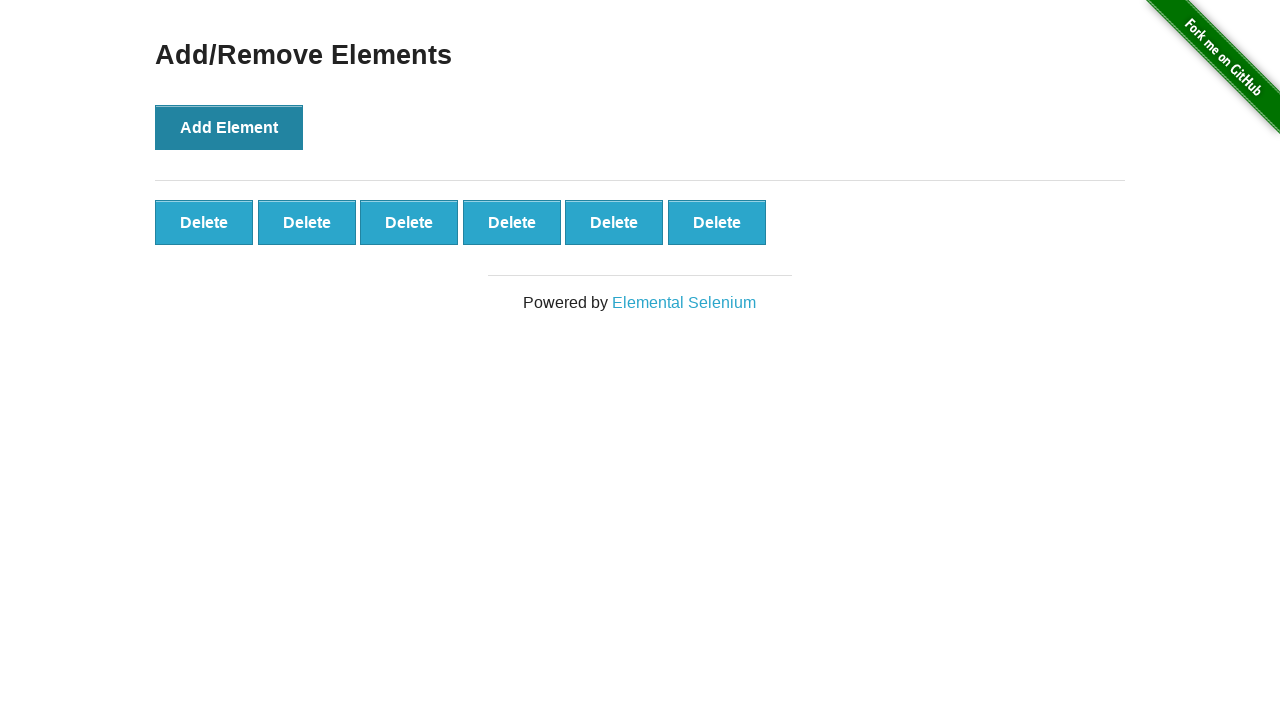

Clicked 'Add Element' button (iteration 7/100) at (229, 127) on xpath=//*[@onclick='addElement()']
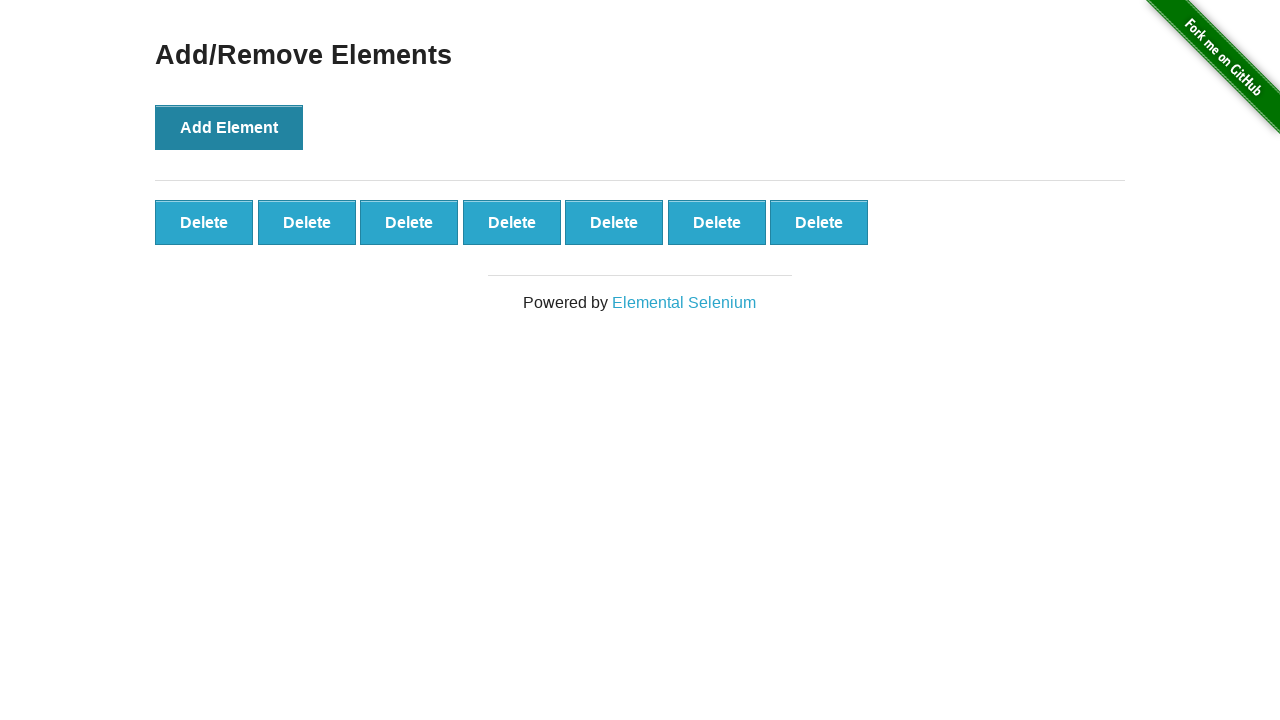

Clicked 'Add Element' button (iteration 8/100) at (229, 127) on xpath=//*[@onclick='addElement()']
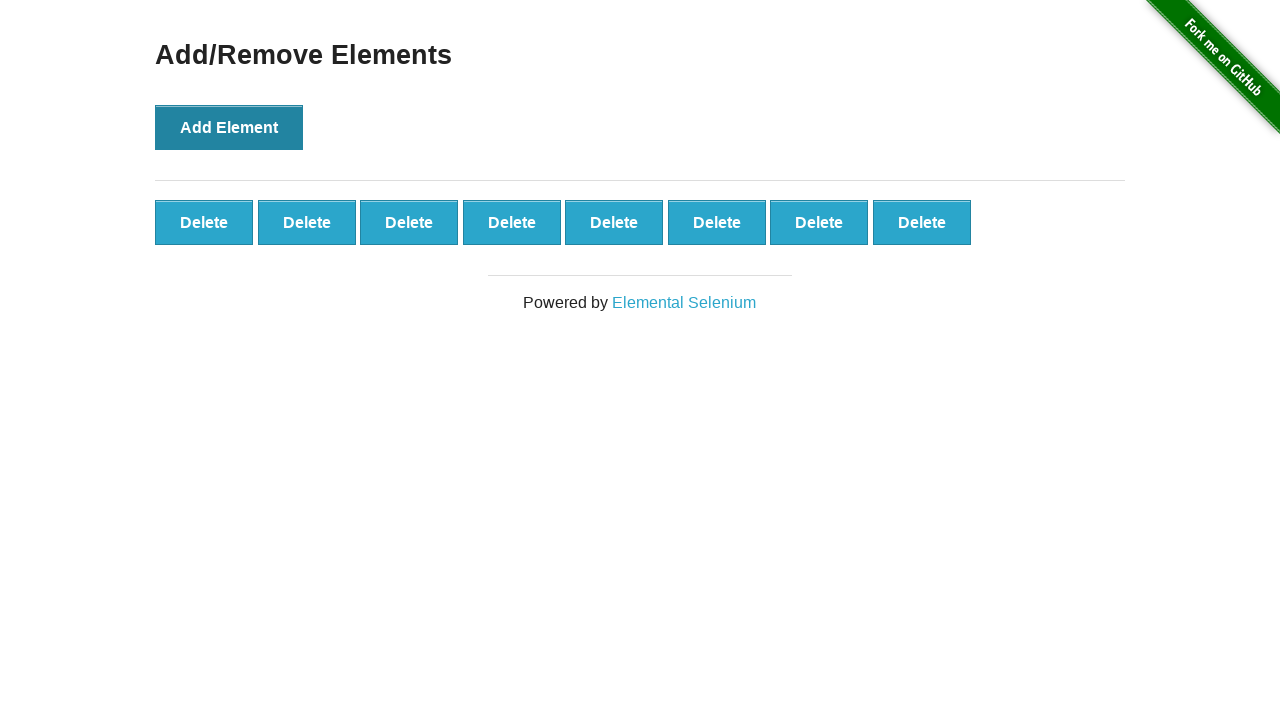

Clicked 'Add Element' button (iteration 9/100) at (229, 127) on xpath=//*[@onclick='addElement()']
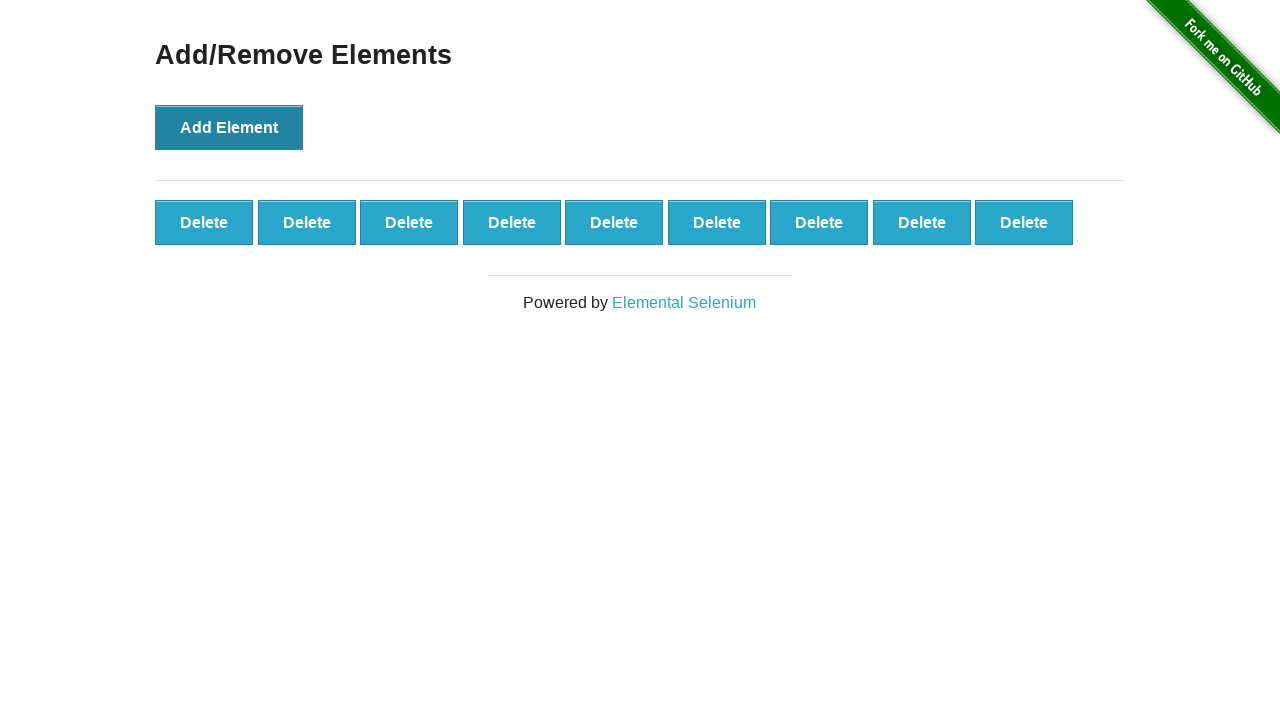

Clicked 'Add Element' button (iteration 10/100) at (229, 127) on xpath=//*[@onclick='addElement()']
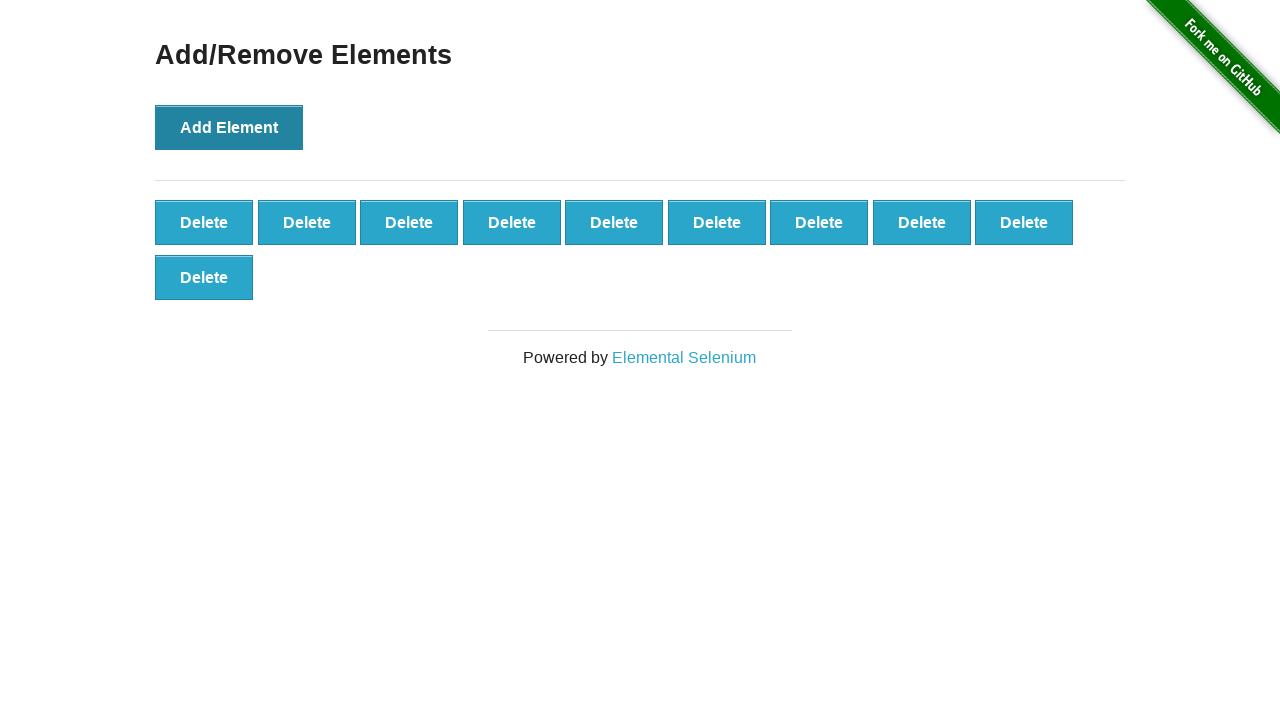

Clicked 'Add Element' button (iteration 11/100) at (229, 127) on xpath=//*[@onclick='addElement()']
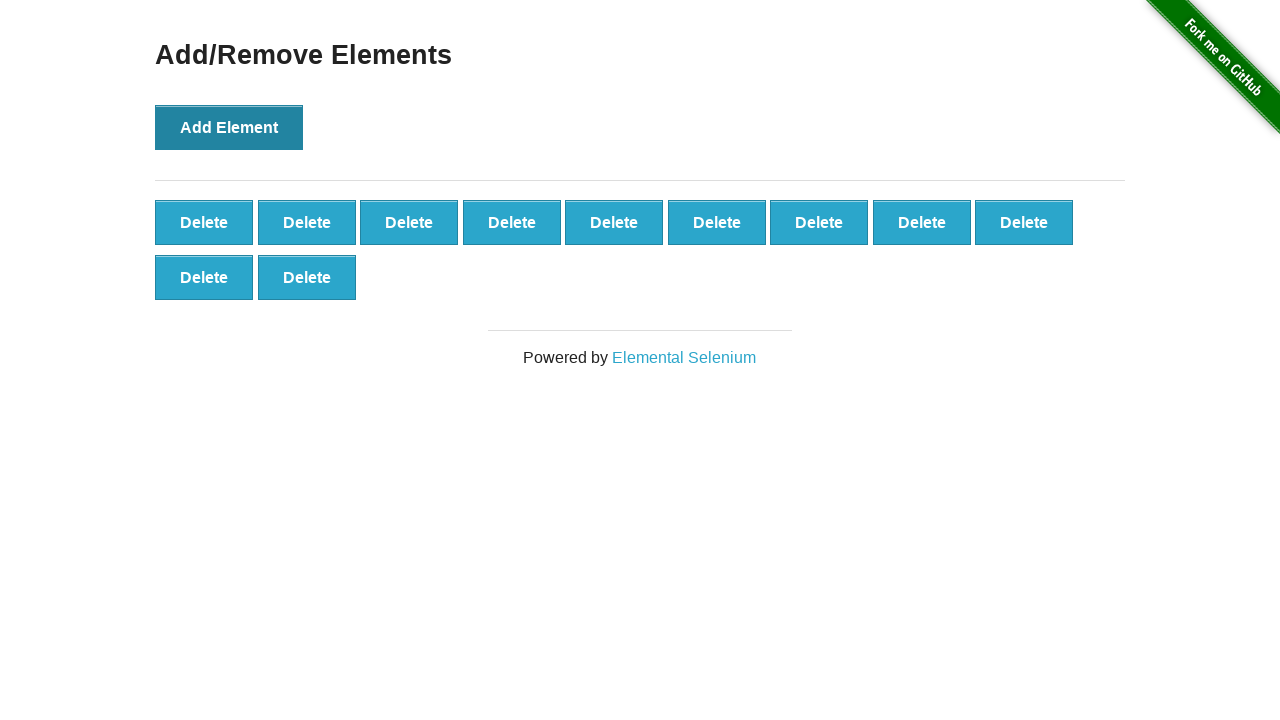

Clicked 'Add Element' button (iteration 12/100) at (229, 127) on xpath=//*[@onclick='addElement()']
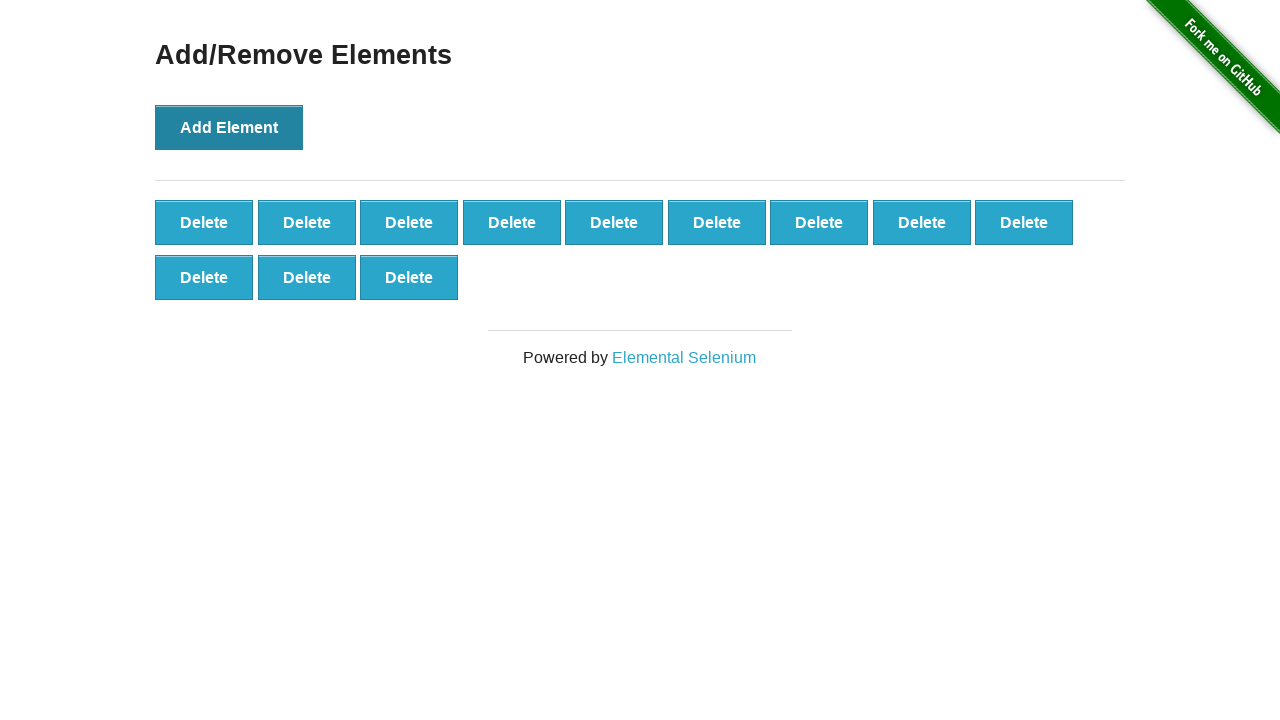

Clicked 'Add Element' button (iteration 13/100) at (229, 127) on xpath=//*[@onclick='addElement()']
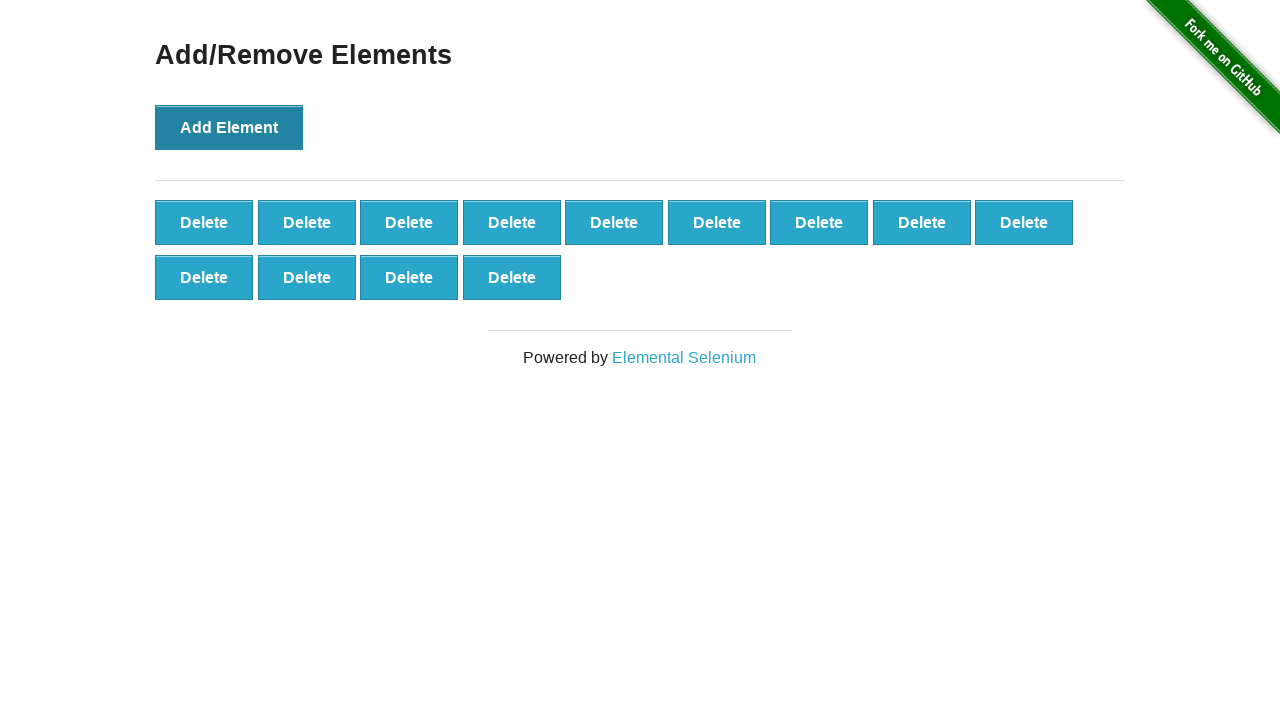

Clicked 'Add Element' button (iteration 14/100) at (229, 127) on xpath=//*[@onclick='addElement()']
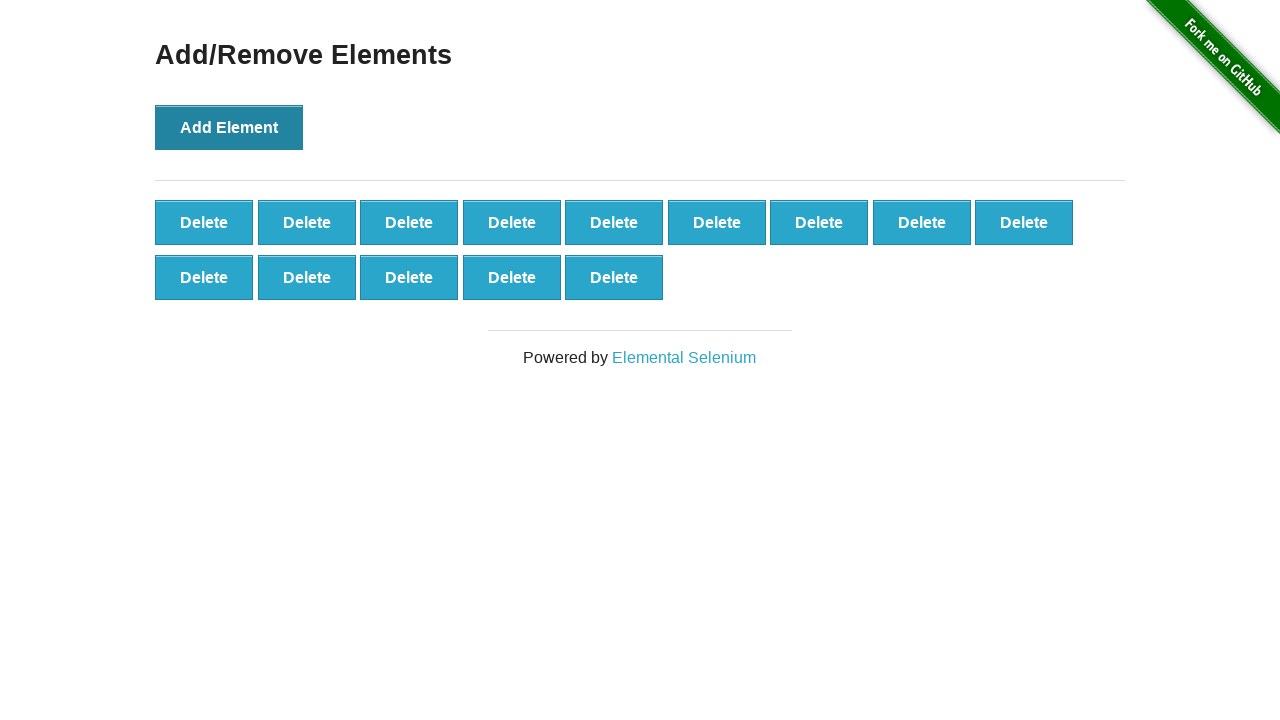

Clicked 'Add Element' button (iteration 15/100) at (229, 127) on xpath=//*[@onclick='addElement()']
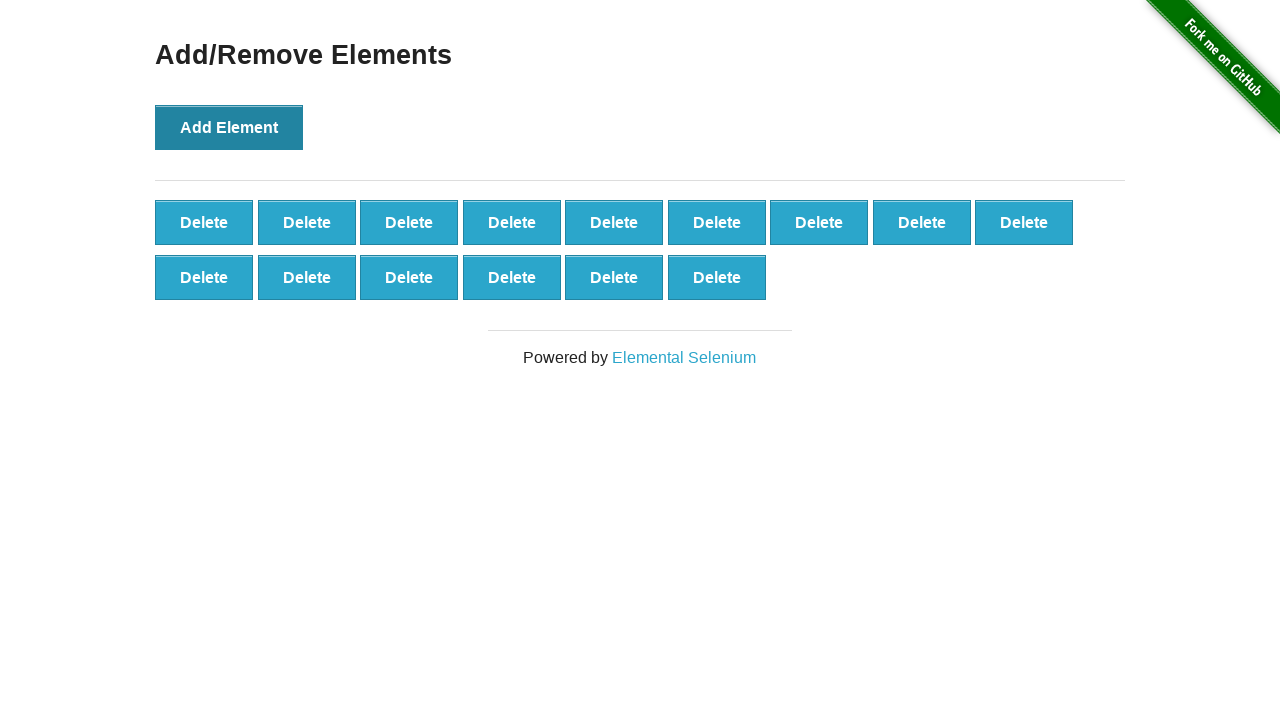

Clicked 'Add Element' button (iteration 16/100) at (229, 127) on xpath=//*[@onclick='addElement()']
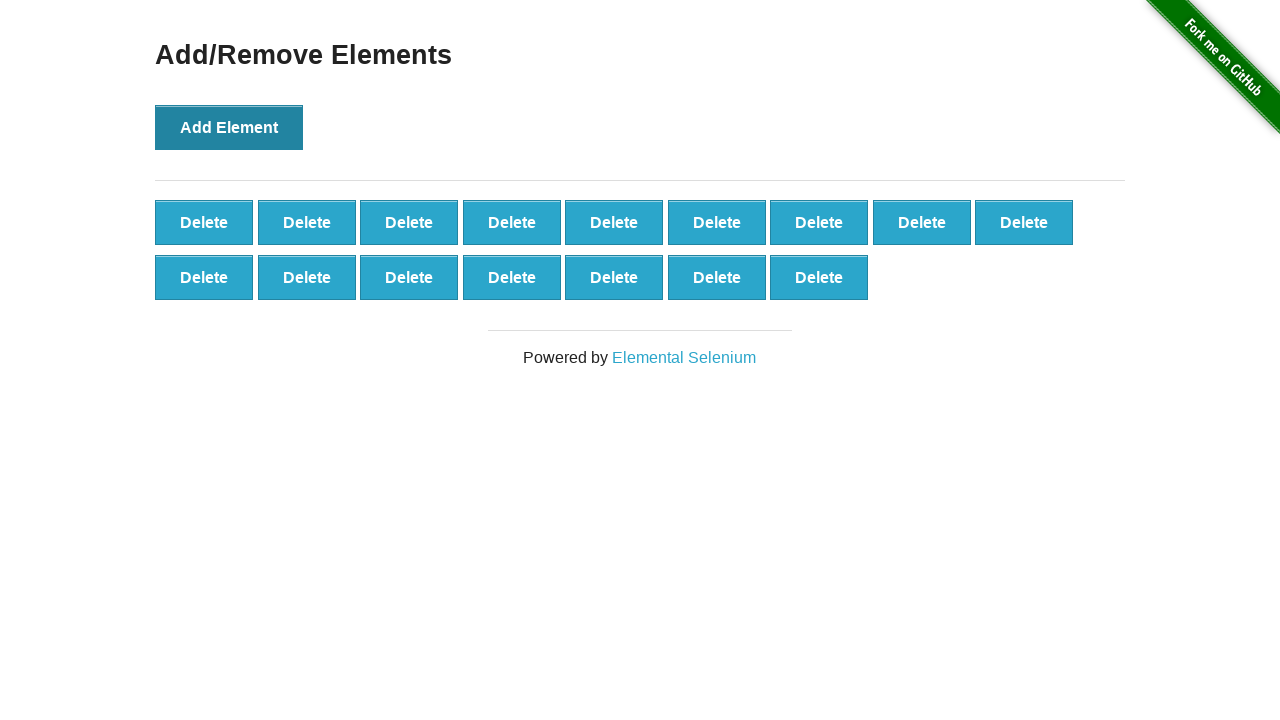

Clicked 'Add Element' button (iteration 17/100) at (229, 127) on xpath=//*[@onclick='addElement()']
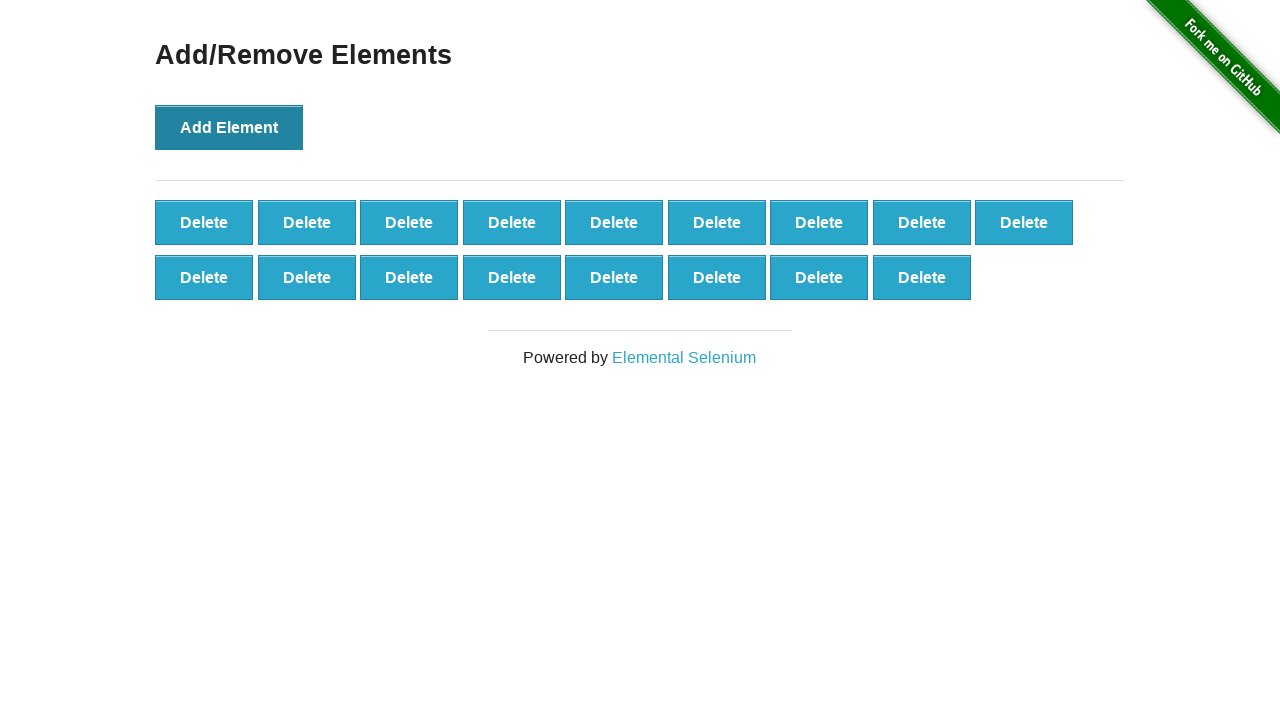

Clicked 'Add Element' button (iteration 18/100) at (229, 127) on xpath=//*[@onclick='addElement()']
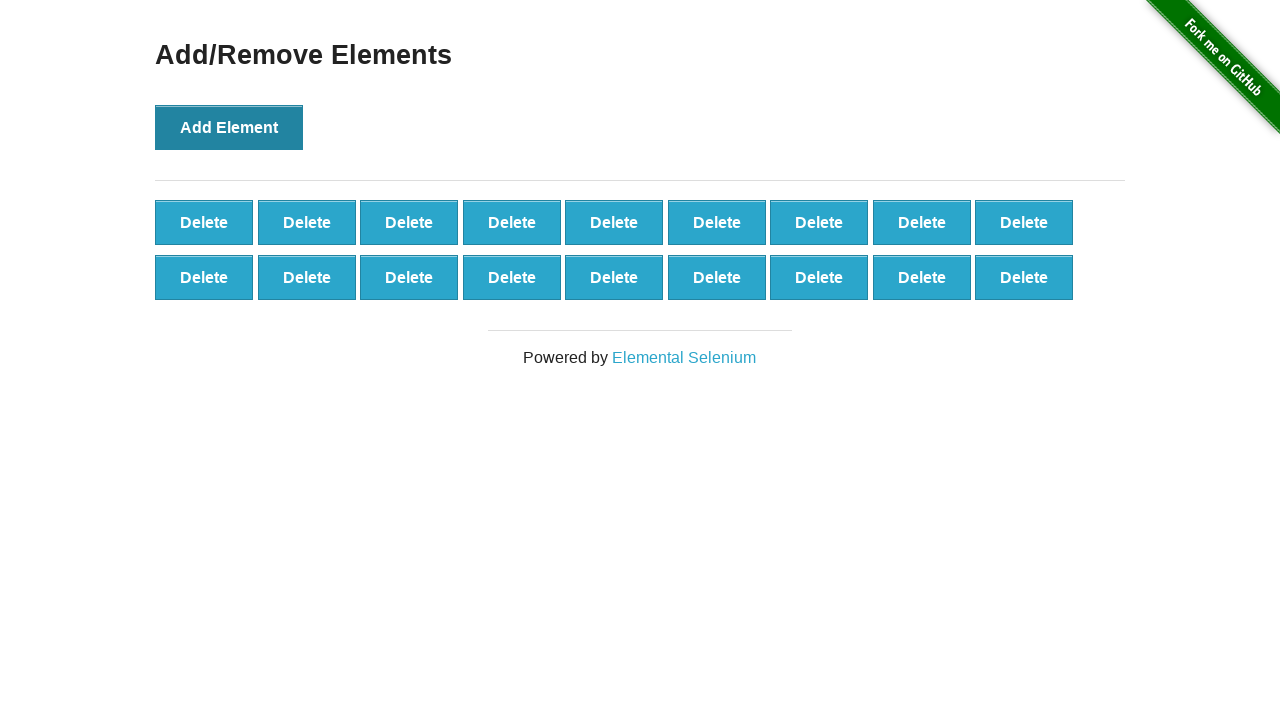

Clicked 'Add Element' button (iteration 19/100) at (229, 127) on xpath=//*[@onclick='addElement()']
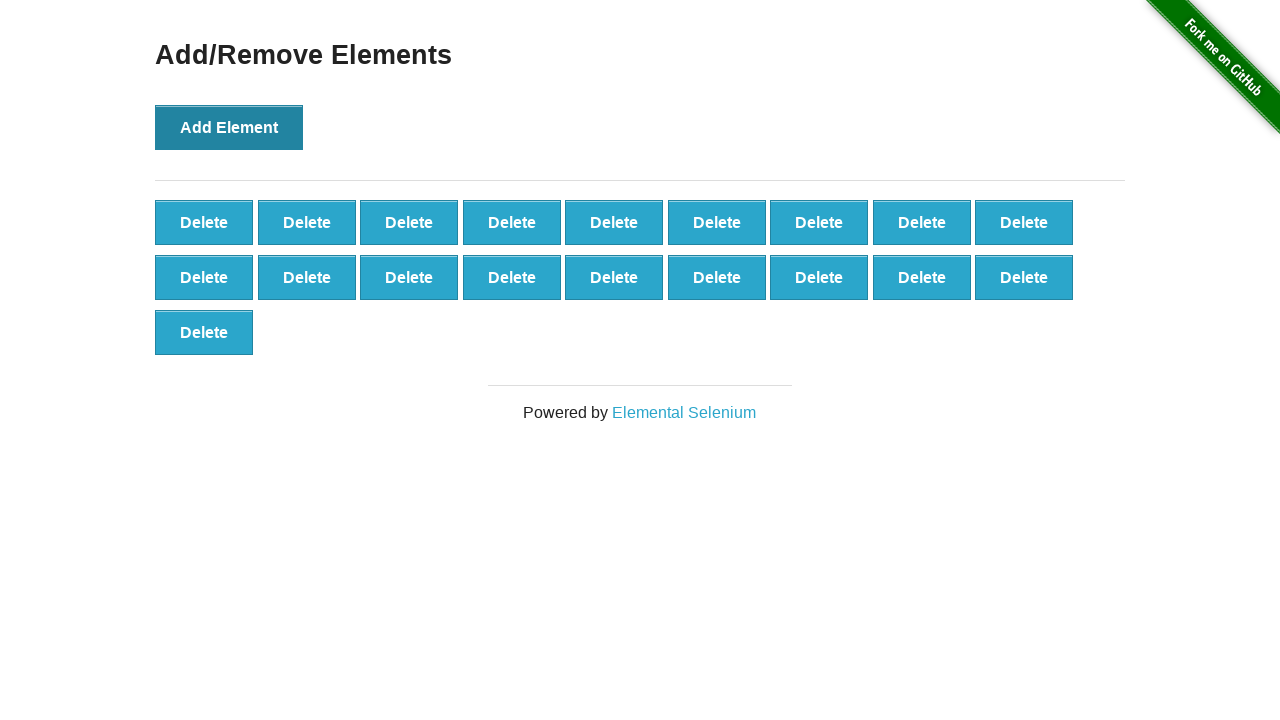

Clicked 'Add Element' button (iteration 20/100) at (229, 127) on xpath=//*[@onclick='addElement()']
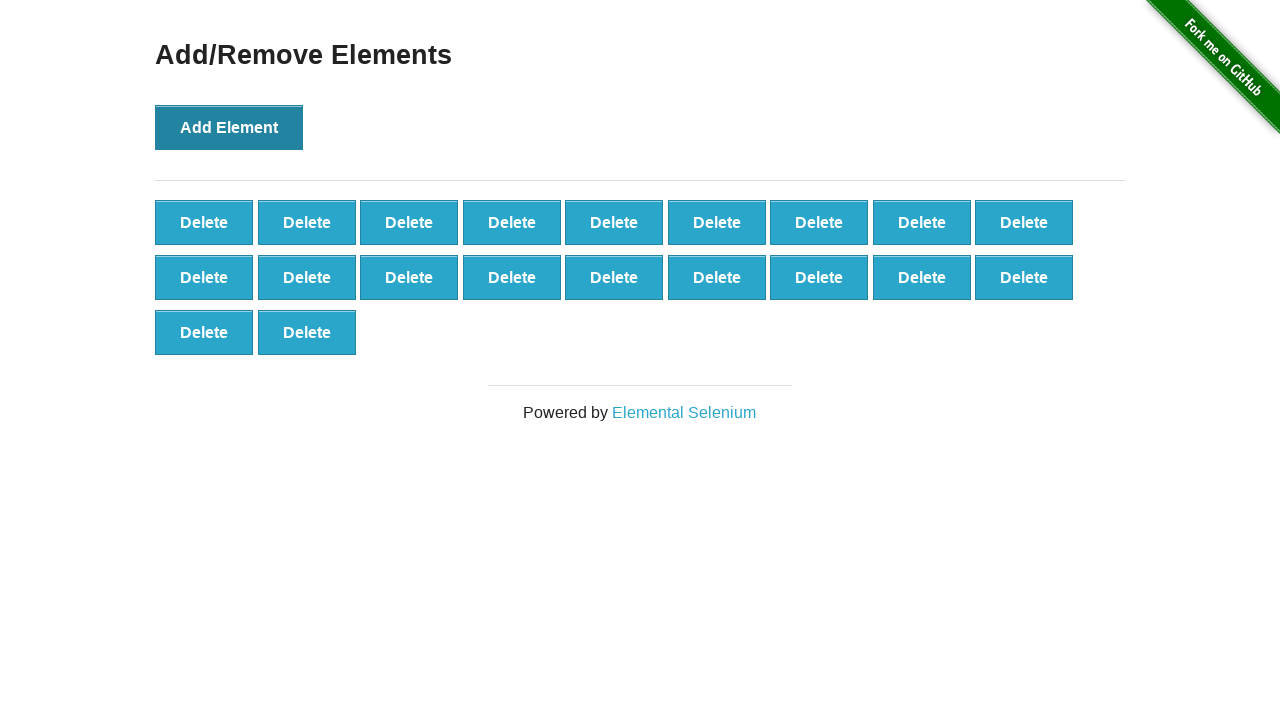

Clicked 'Add Element' button (iteration 21/100) at (229, 127) on xpath=//*[@onclick='addElement()']
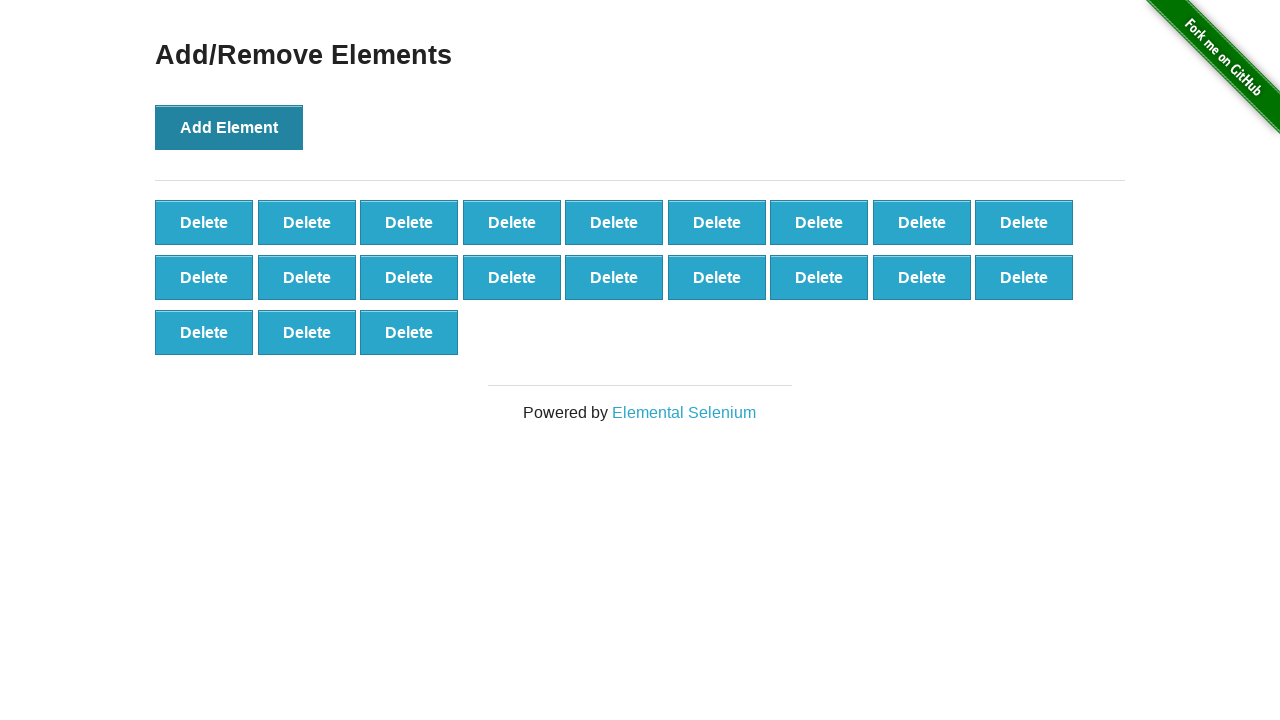

Clicked 'Add Element' button (iteration 22/100) at (229, 127) on xpath=//*[@onclick='addElement()']
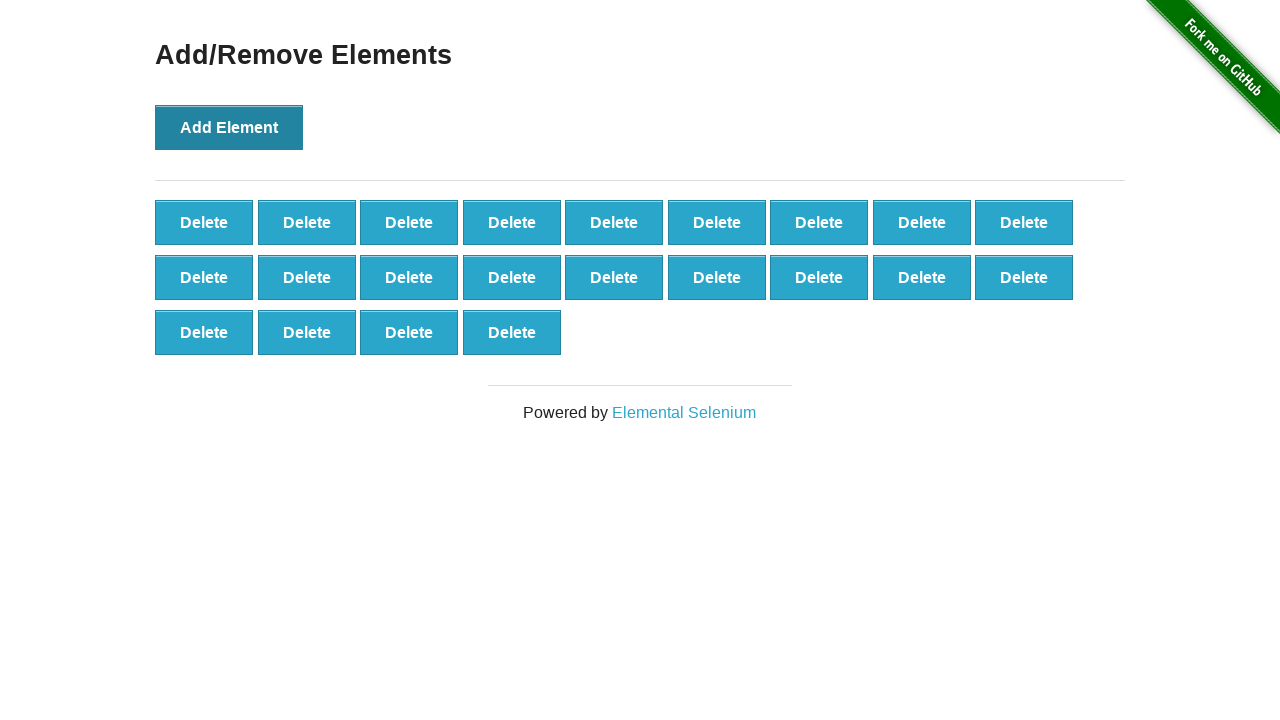

Clicked 'Add Element' button (iteration 23/100) at (229, 127) on xpath=//*[@onclick='addElement()']
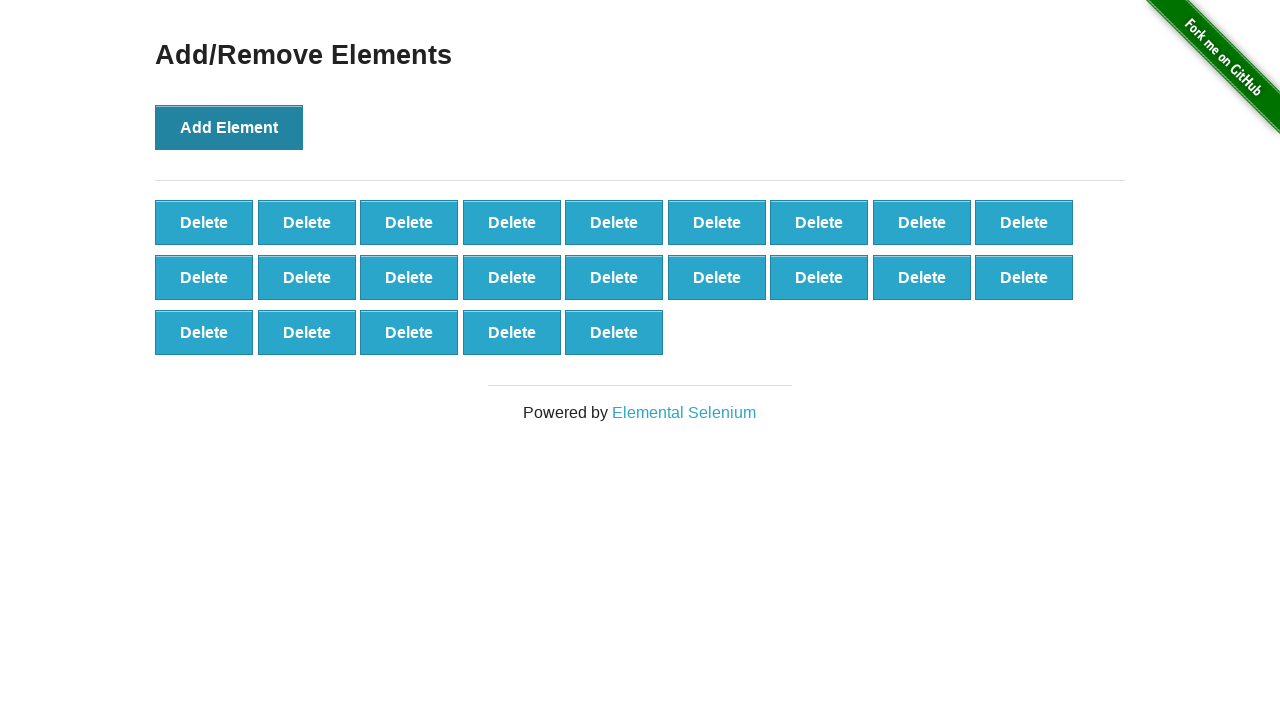

Clicked 'Add Element' button (iteration 24/100) at (229, 127) on xpath=//*[@onclick='addElement()']
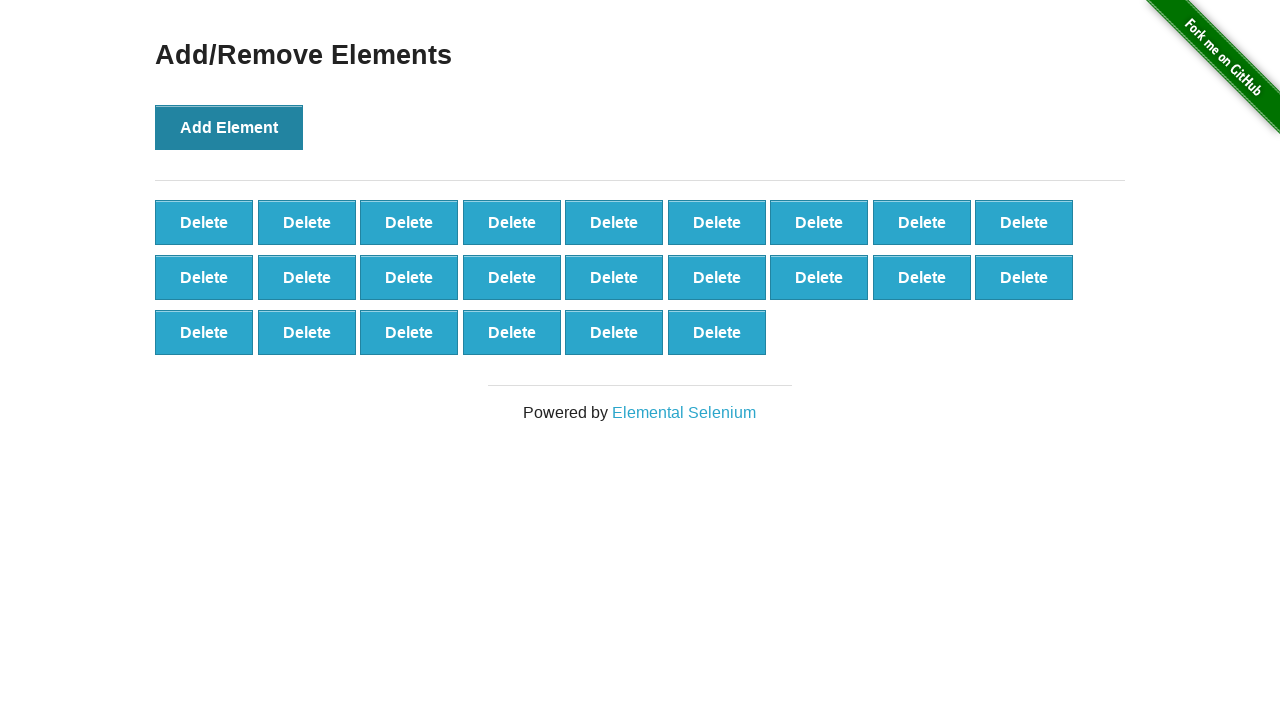

Clicked 'Add Element' button (iteration 25/100) at (229, 127) on xpath=//*[@onclick='addElement()']
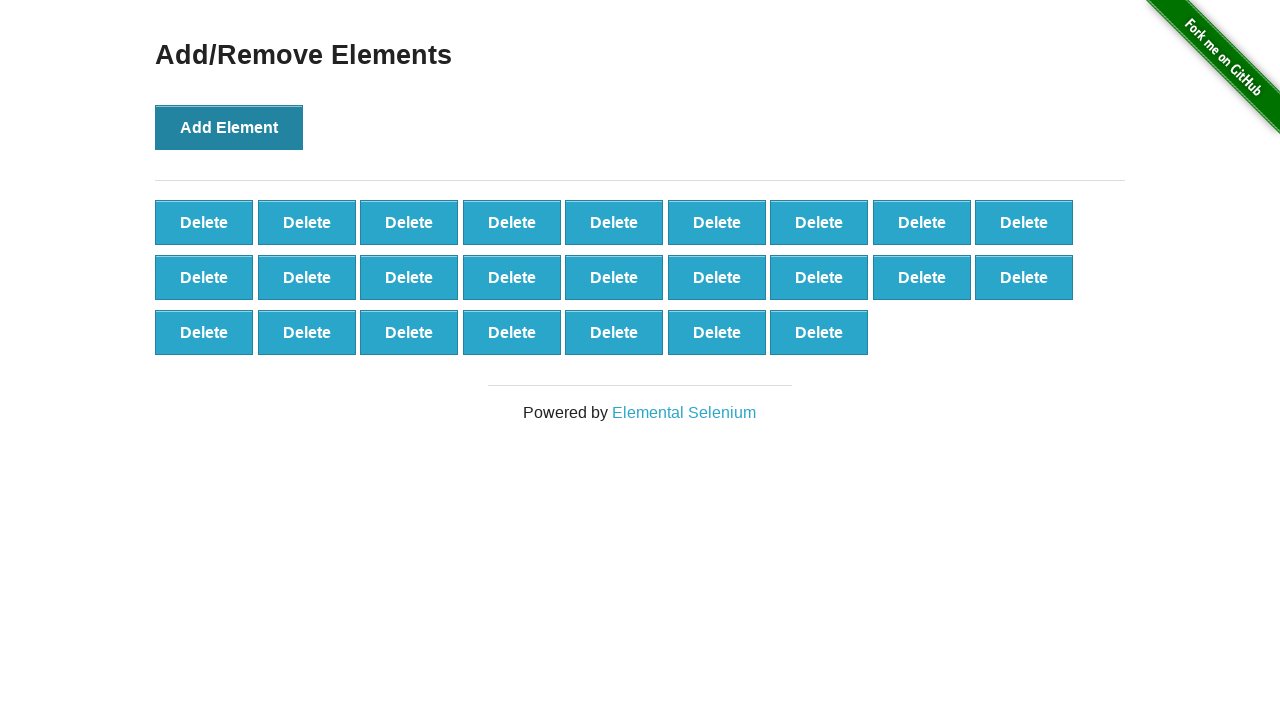

Clicked 'Add Element' button (iteration 26/100) at (229, 127) on xpath=//*[@onclick='addElement()']
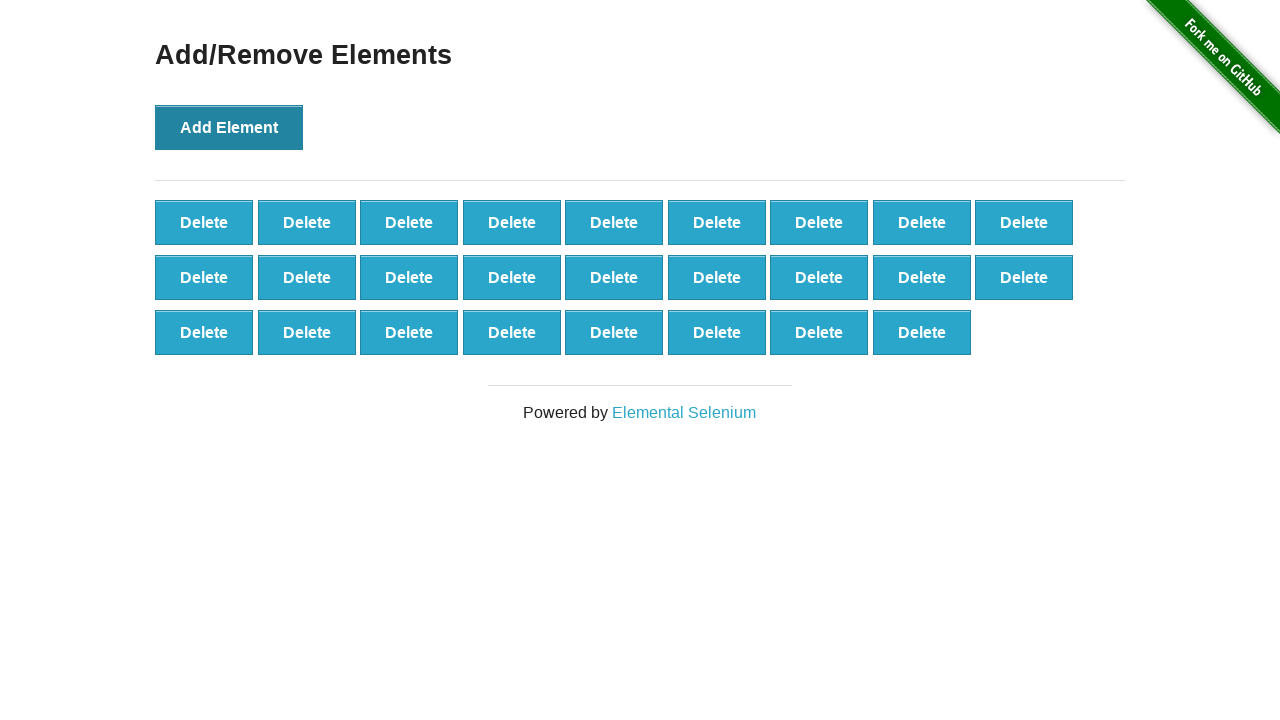

Clicked 'Add Element' button (iteration 27/100) at (229, 127) on xpath=//*[@onclick='addElement()']
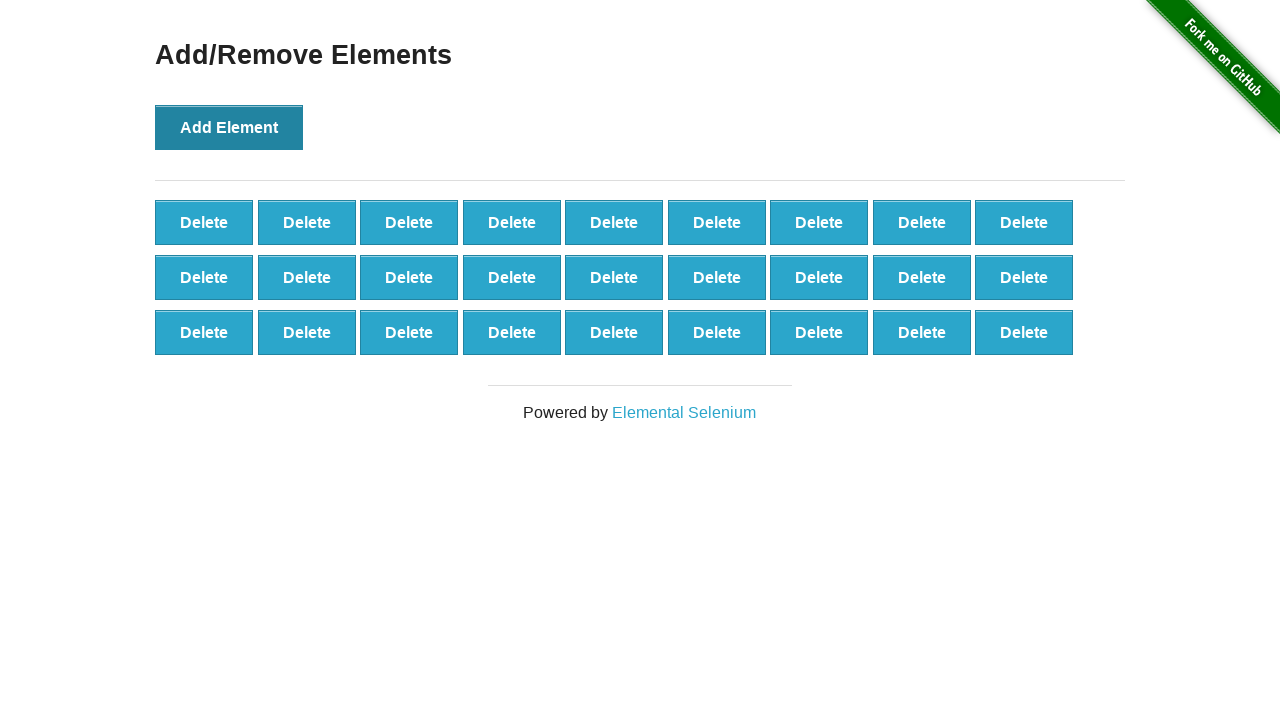

Clicked 'Add Element' button (iteration 28/100) at (229, 127) on xpath=//*[@onclick='addElement()']
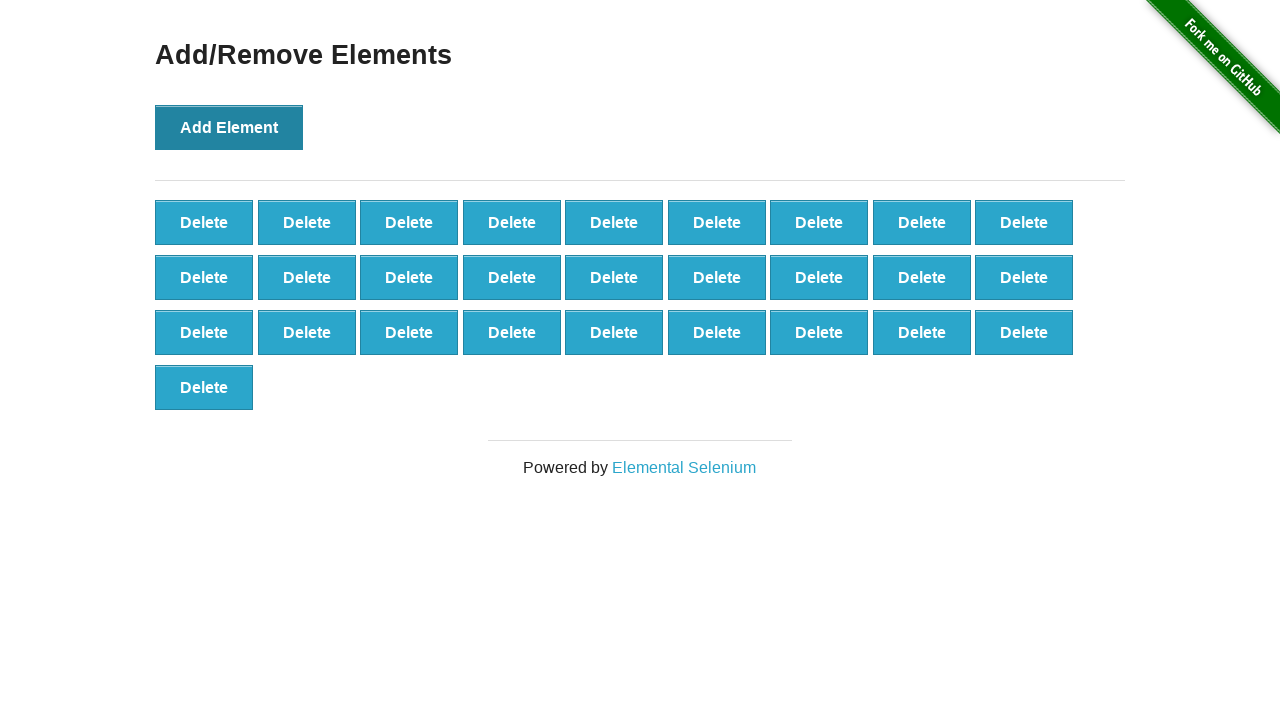

Clicked 'Add Element' button (iteration 29/100) at (229, 127) on xpath=//*[@onclick='addElement()']
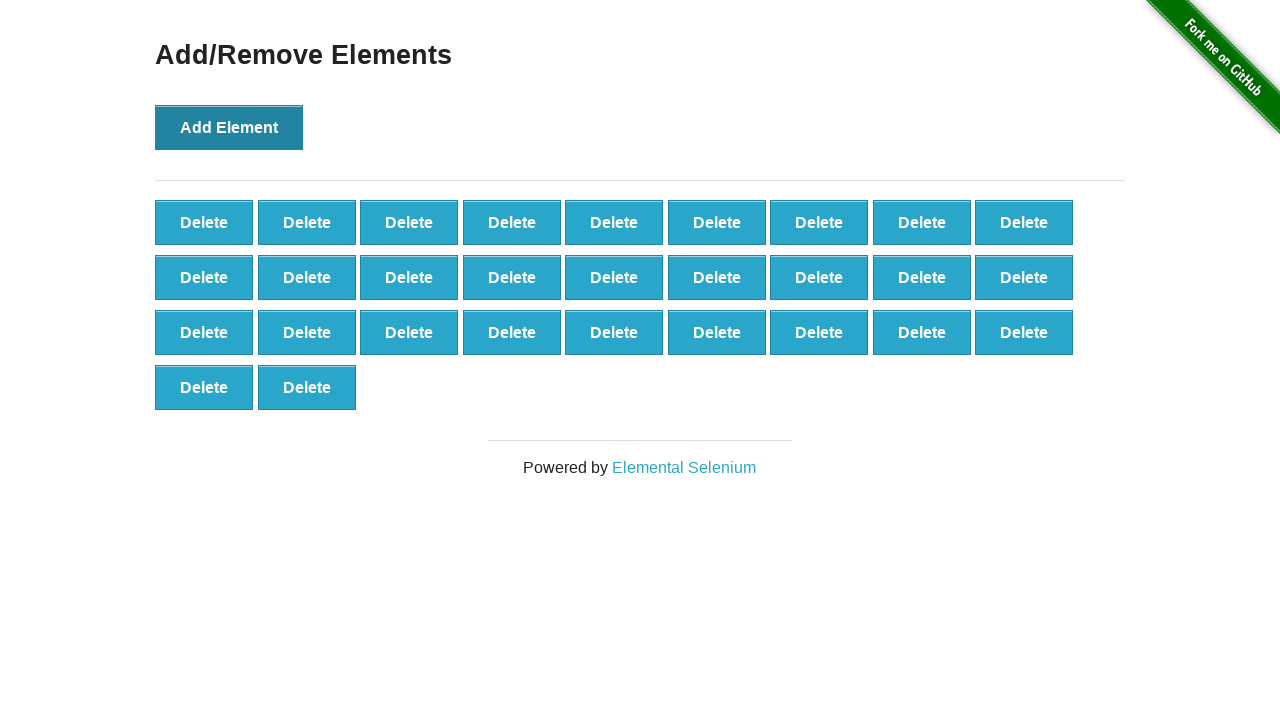

Clicked 'Add Element' button (iteration 30/100) at (229, 127) on xpath=//*[@onclick='addElement()']
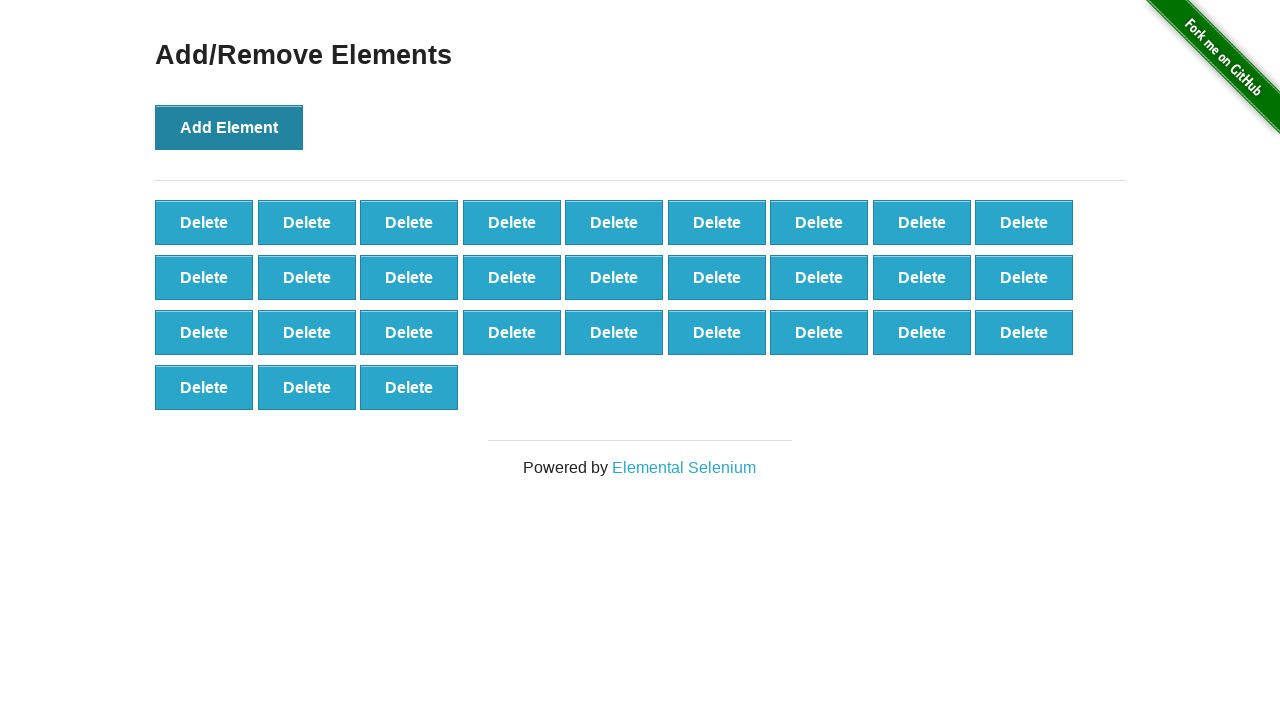

Clicked 'Add Element' button (iteration 31/100) at (229, 127) on xpath=//*[@onclick='addElement()']
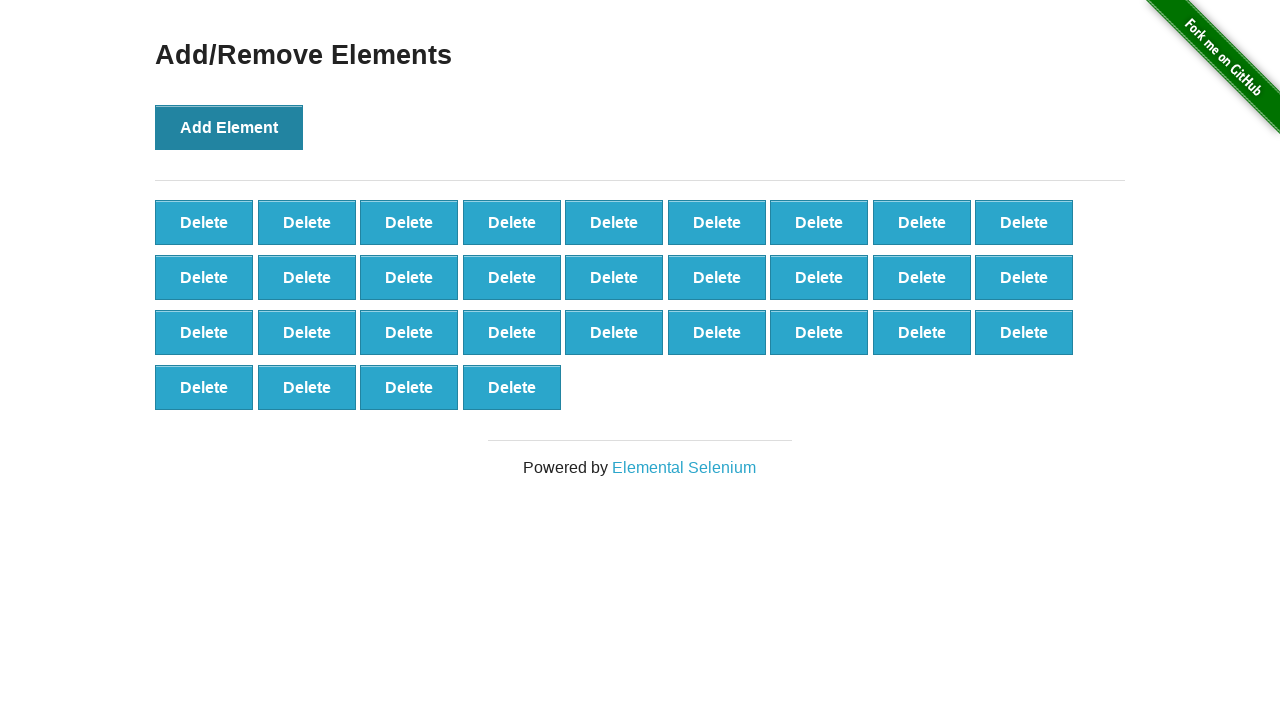

Clicked 'Add Element' button (iteration 32/100) at (229, 127) on xpath=//*[@onclick='addElement()']
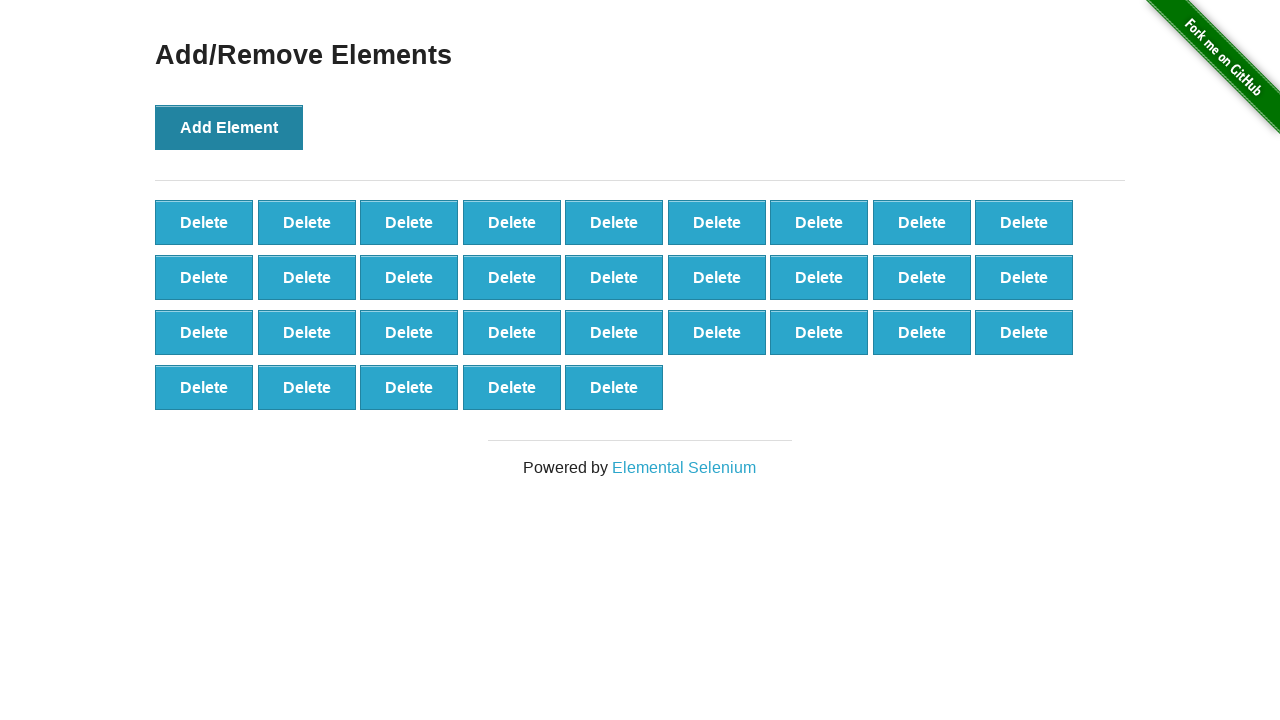

Clicked 'Add Element' button (iteration 33/100) at (229, 127) on xpath=//*[@onclick='addElement()']
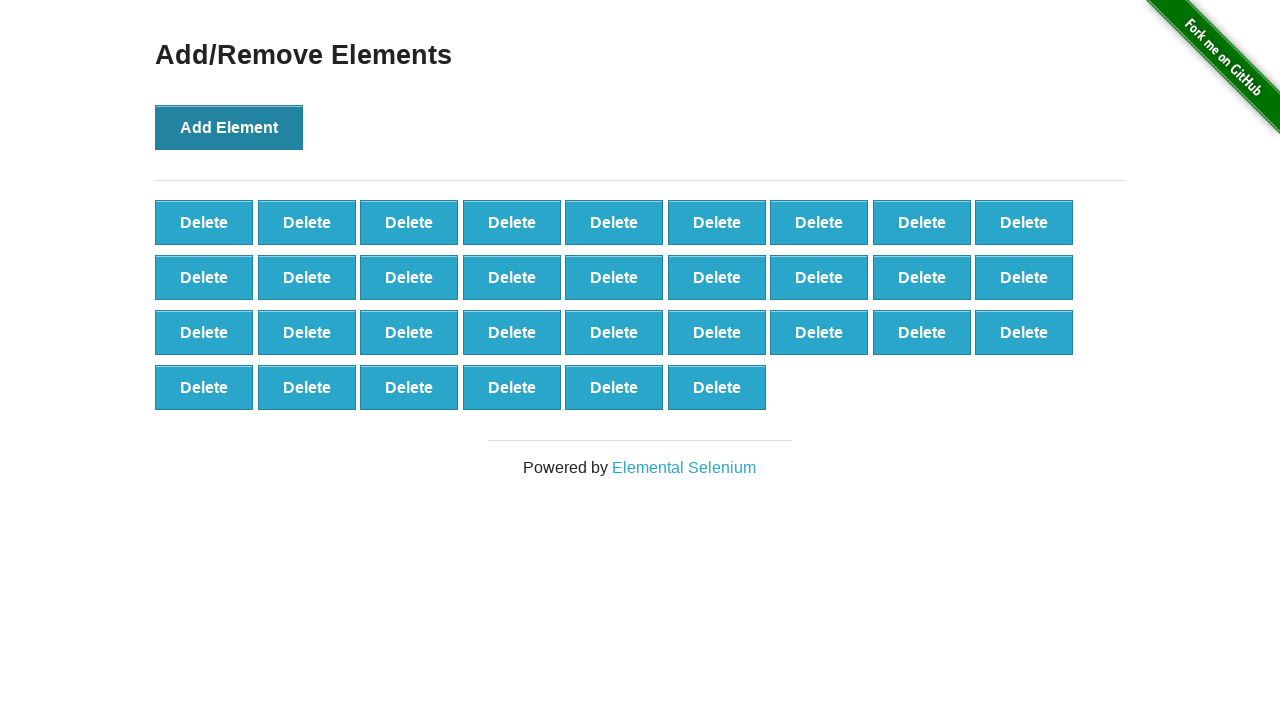

Clicked 'Add Element' button (iteration 34/100) at (229, 127) on xpath=//*[@onclick='addElement()']
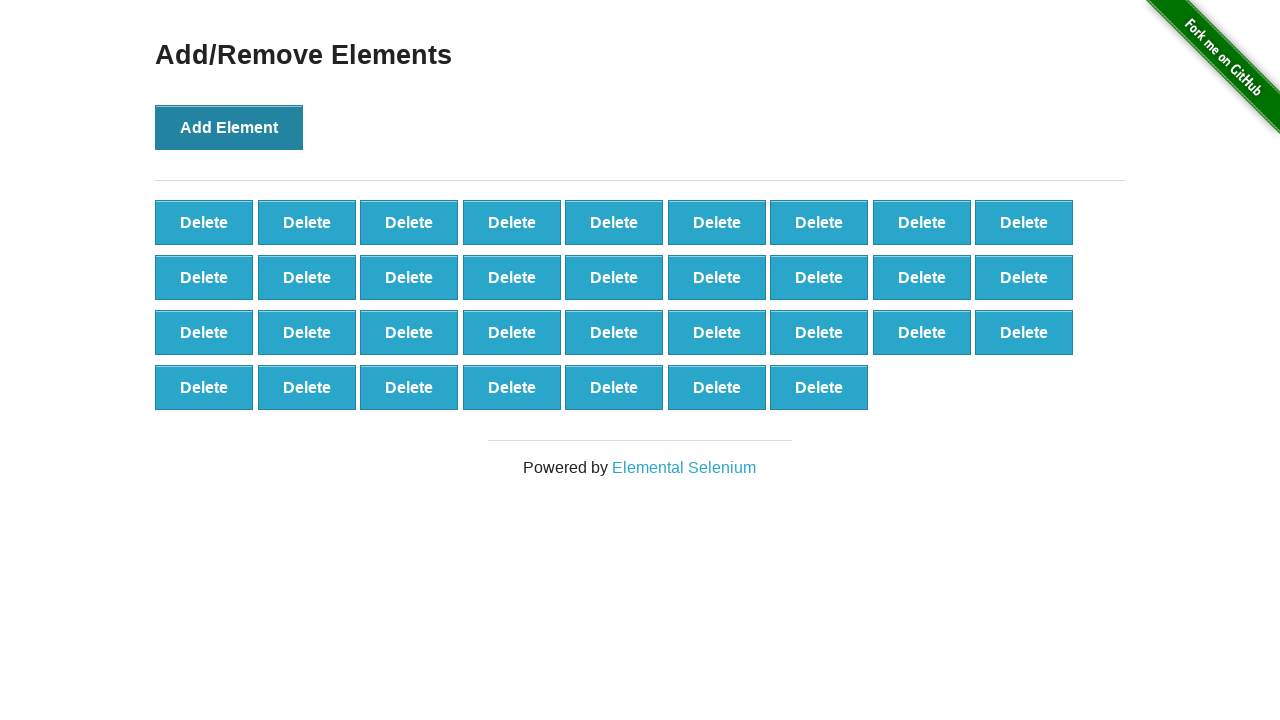

Clicked 'Add Element' button (iteration 35/100) at (229, 127) on xpath=//*[@onclick='addElement()']
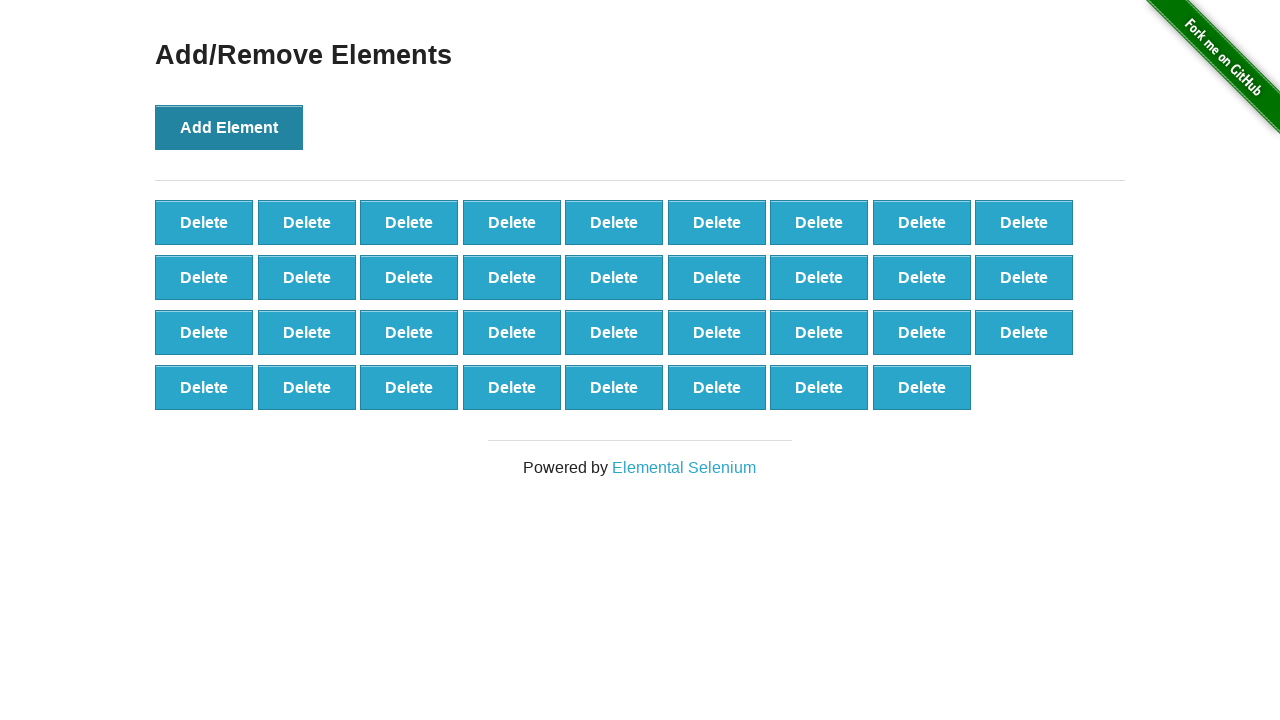

Clicked 'Add Element' button (iteration 36/100) at (229, 127) on xpath=//*[@onclick='addElement()']
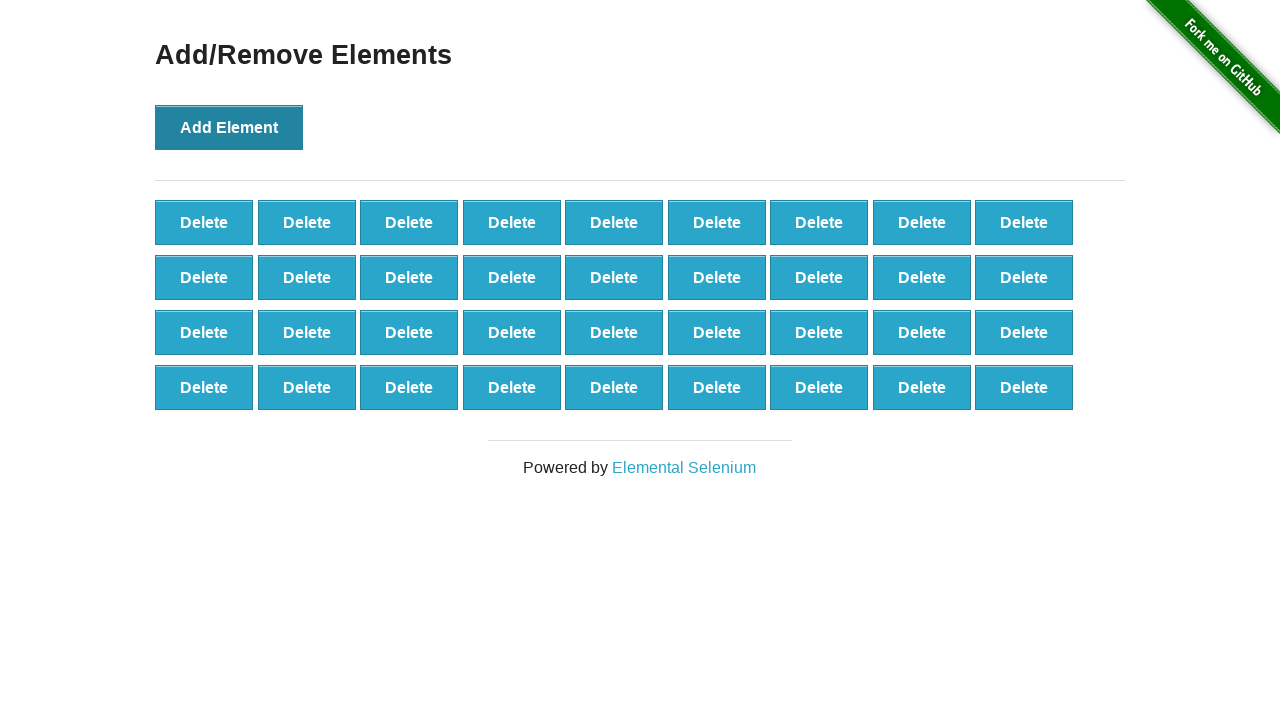

Clicked 'Add Element' button (iteration 37/100) at (229, 127) on xpath=//*[@onclick='addElement()']
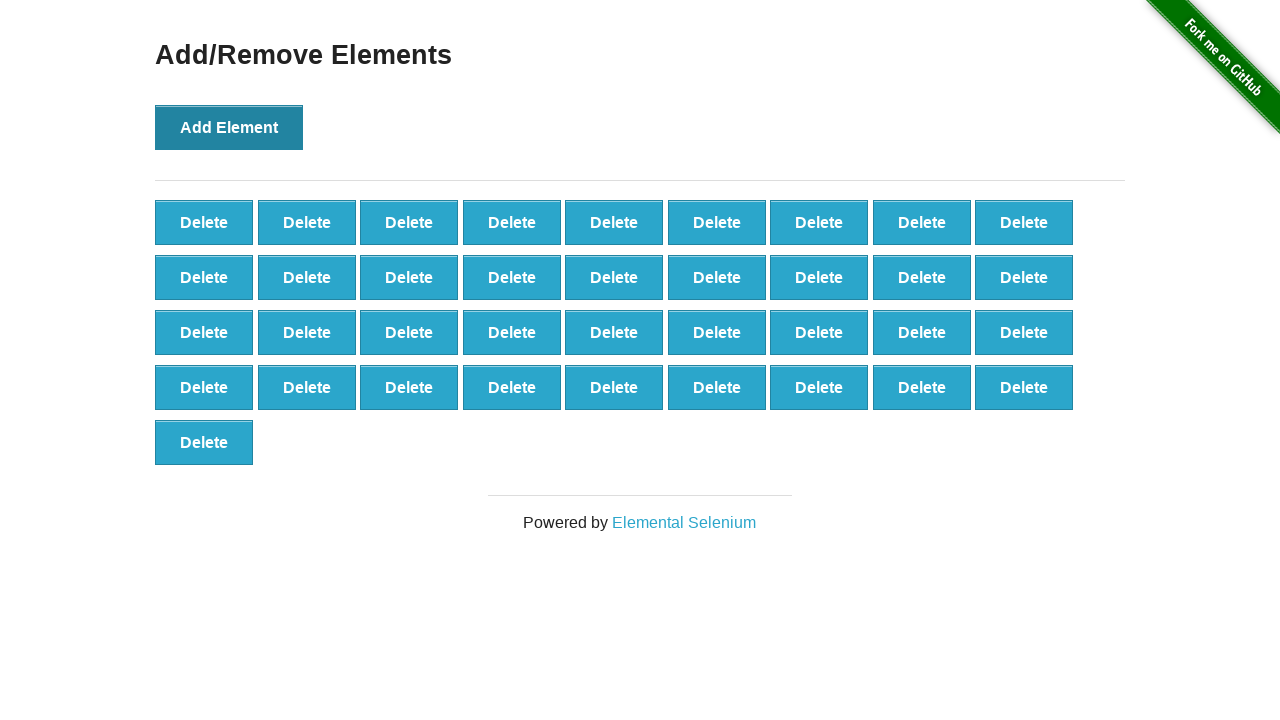

Clicked 'Add Element' button (iteration 38/100) at (229, 127) on xpath=//*[@onclick='addElement()']
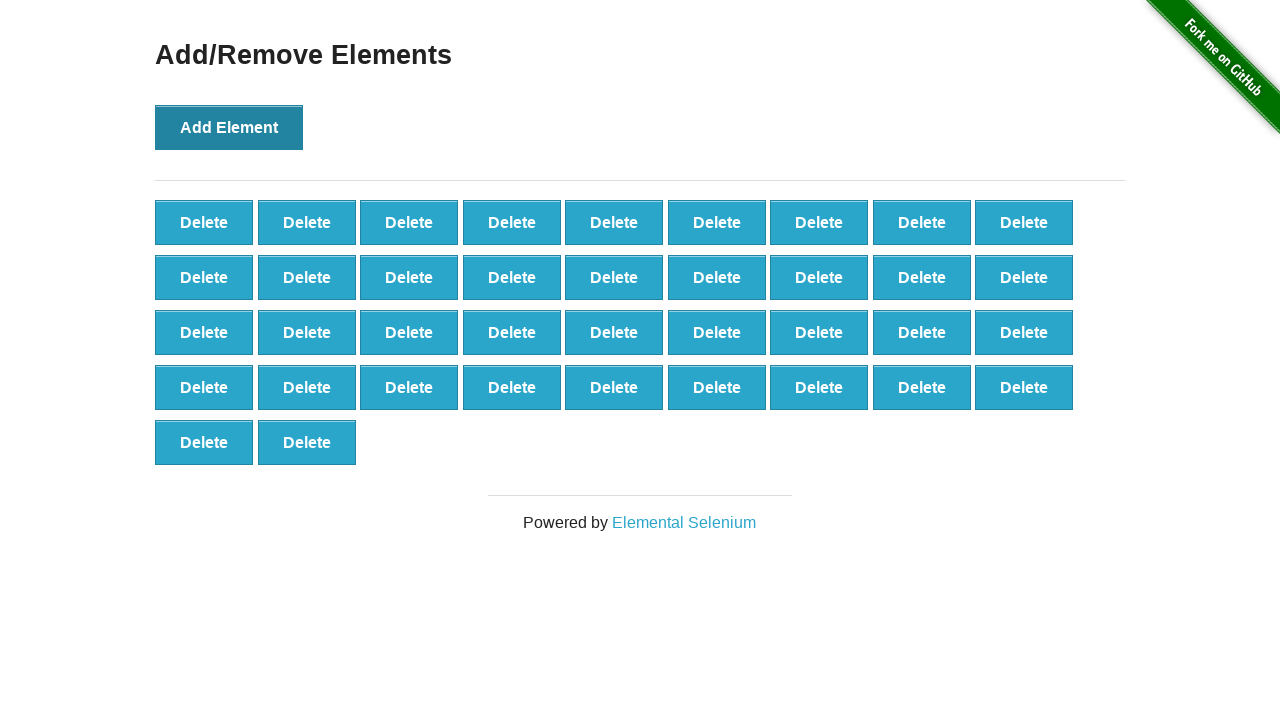

Clicked 'Add Element' button (iteration 39/100) at (229, 127) on xpath=//*[@onclick='addElement()']
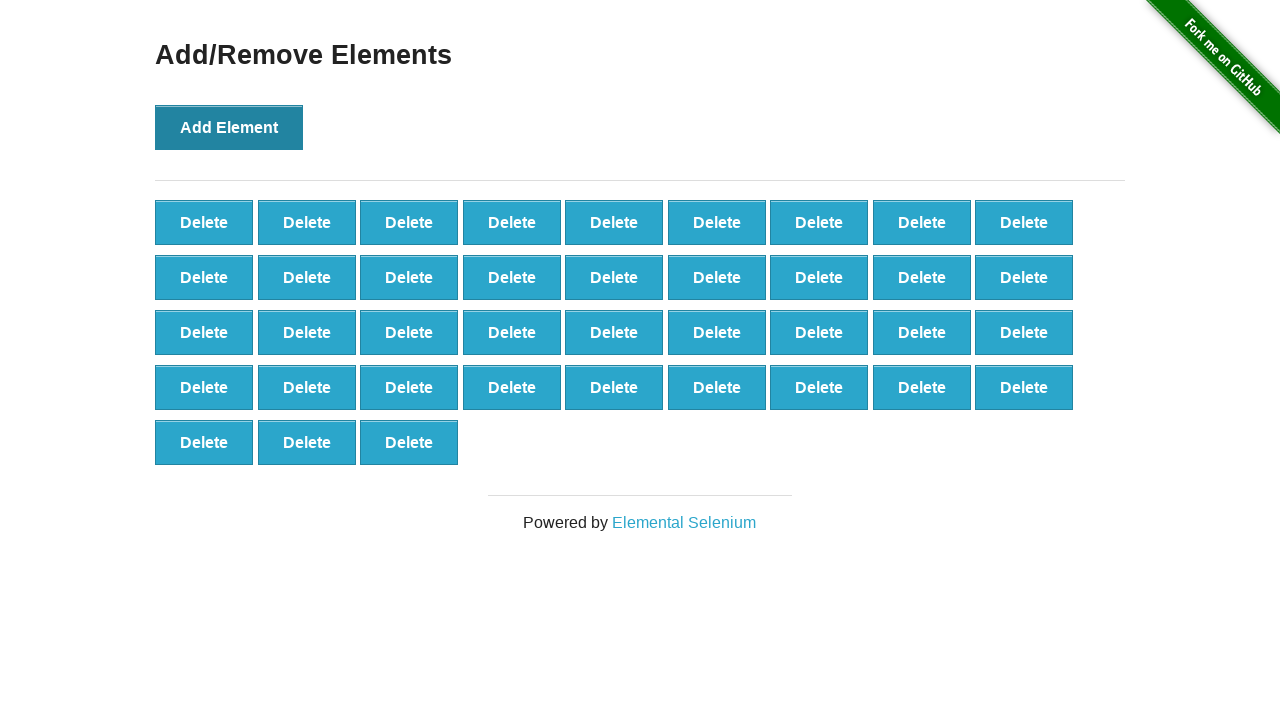

Clicked 'Add Element' button (iteration 40/100) at (229, 127) on xpath=//*[@onclick='addElement()']
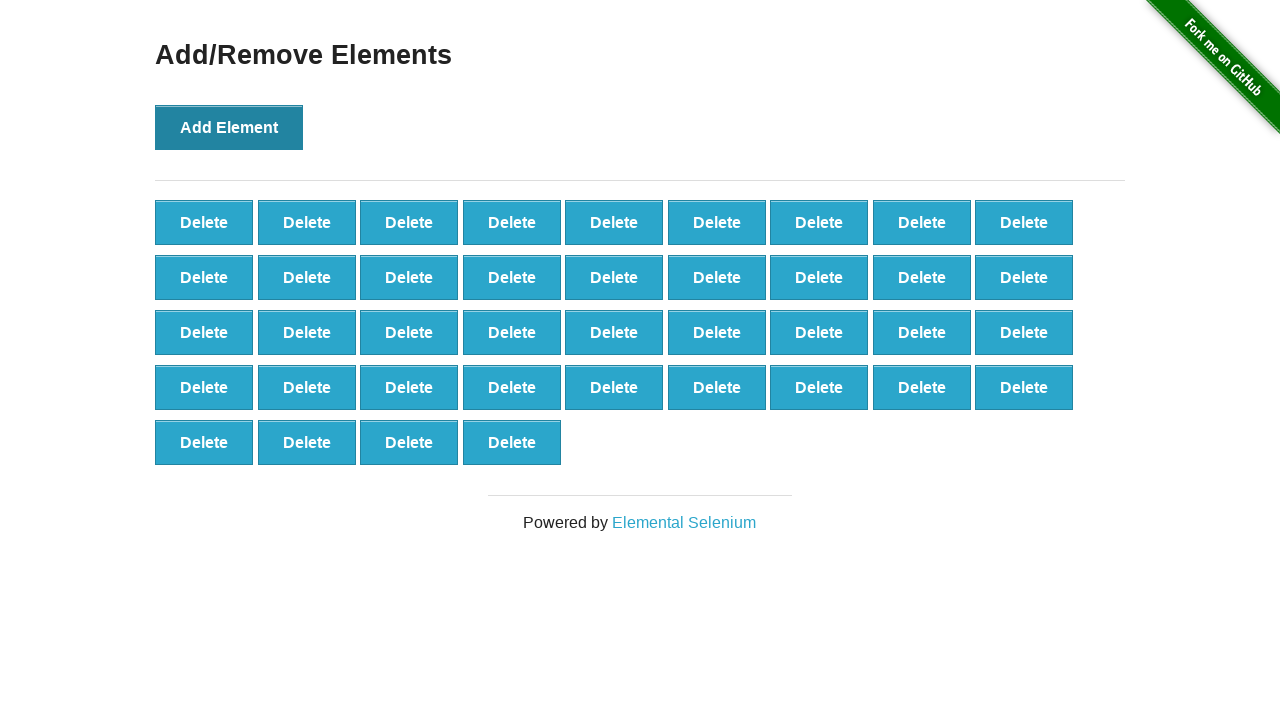

Clicked 'Add Element' button (iteration 41/100) at (229, 127) on xpath=//*[@onclick='addElement()']
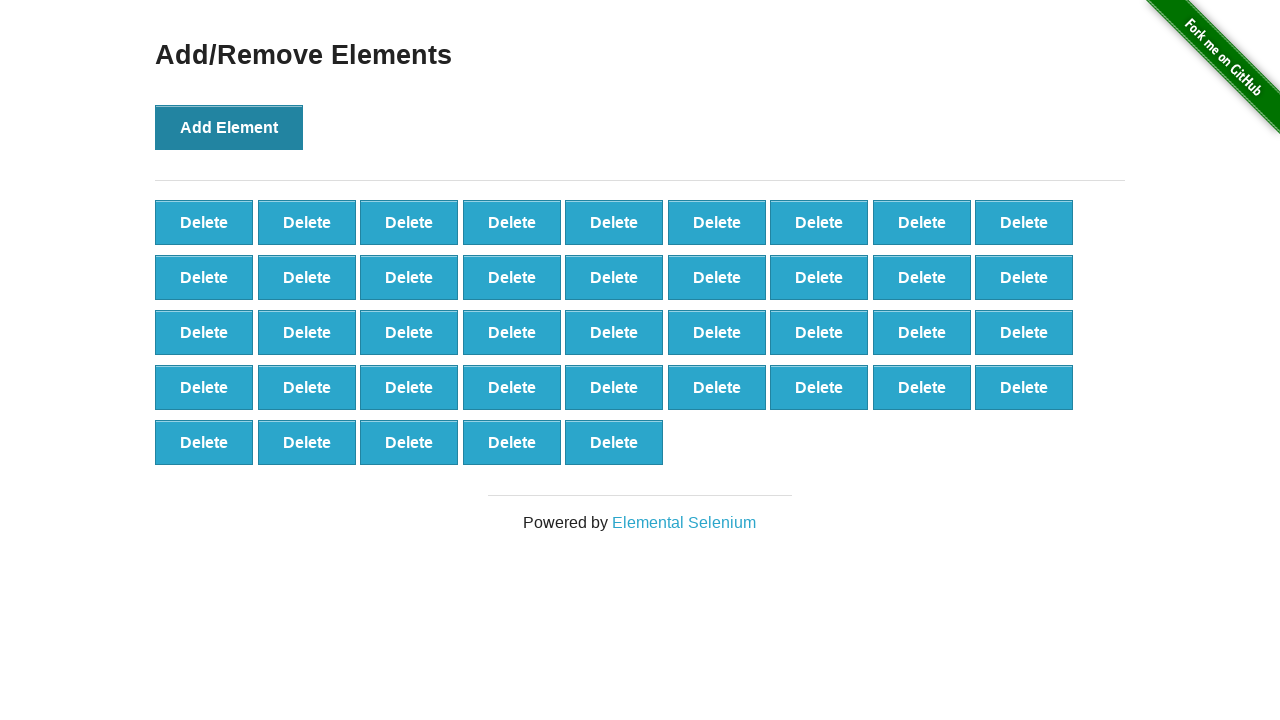

Clicked 'Add Element' button (iteration 42/100) at (229, 127) on xpath=//*[@onclick='addElement()']
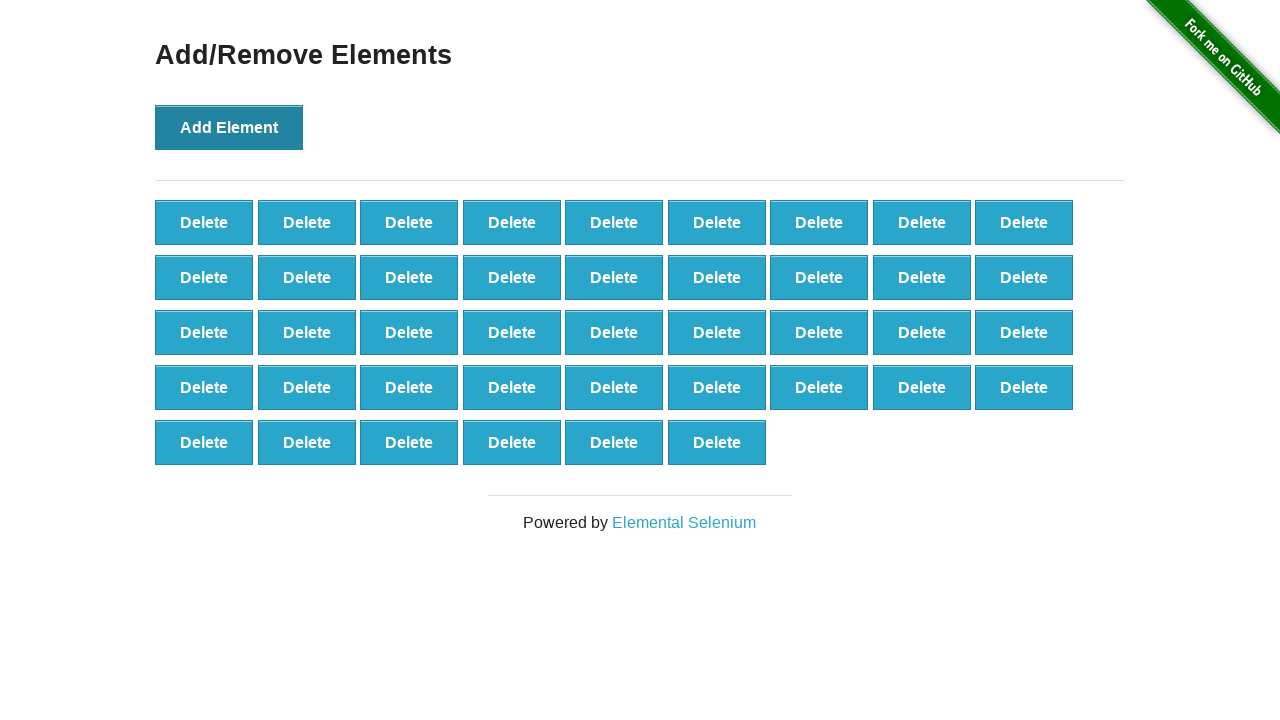

Clicked 'Add Element' button (iteration 43/100) at (229, 127) on xpath=//*[@onclick='addElement()']
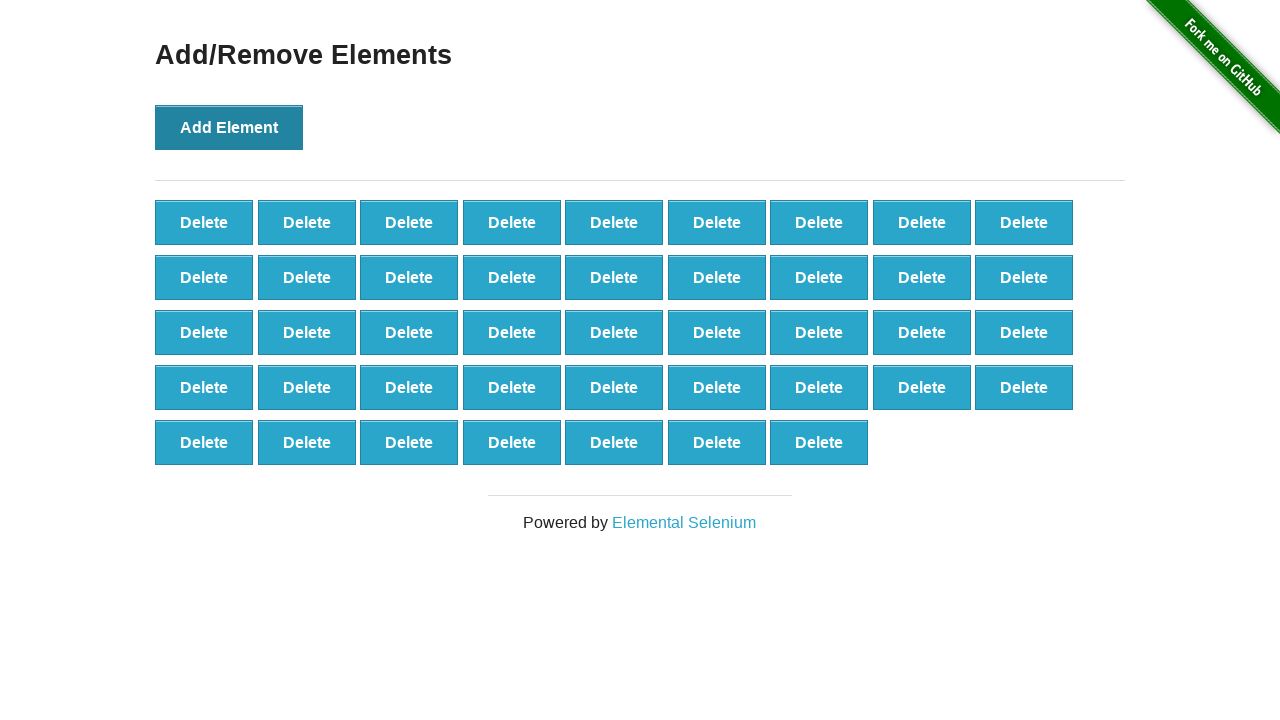

Clicked 'Add Element' button (iteration 44/100) at (229, 127) on xpath=//*[@onclick='addElement()']
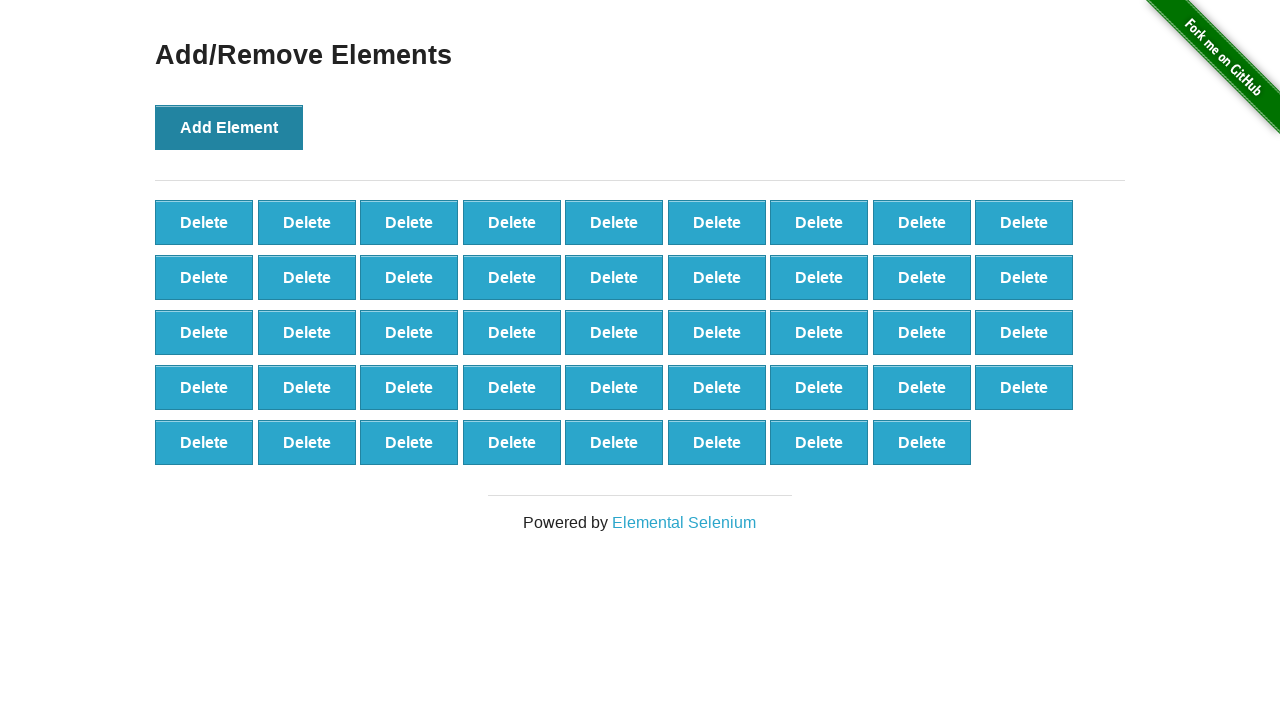

Clicked 'Add Element' button (iteration 45/100) at (229, 127) on xpath=//*[@onclick='addElement()']
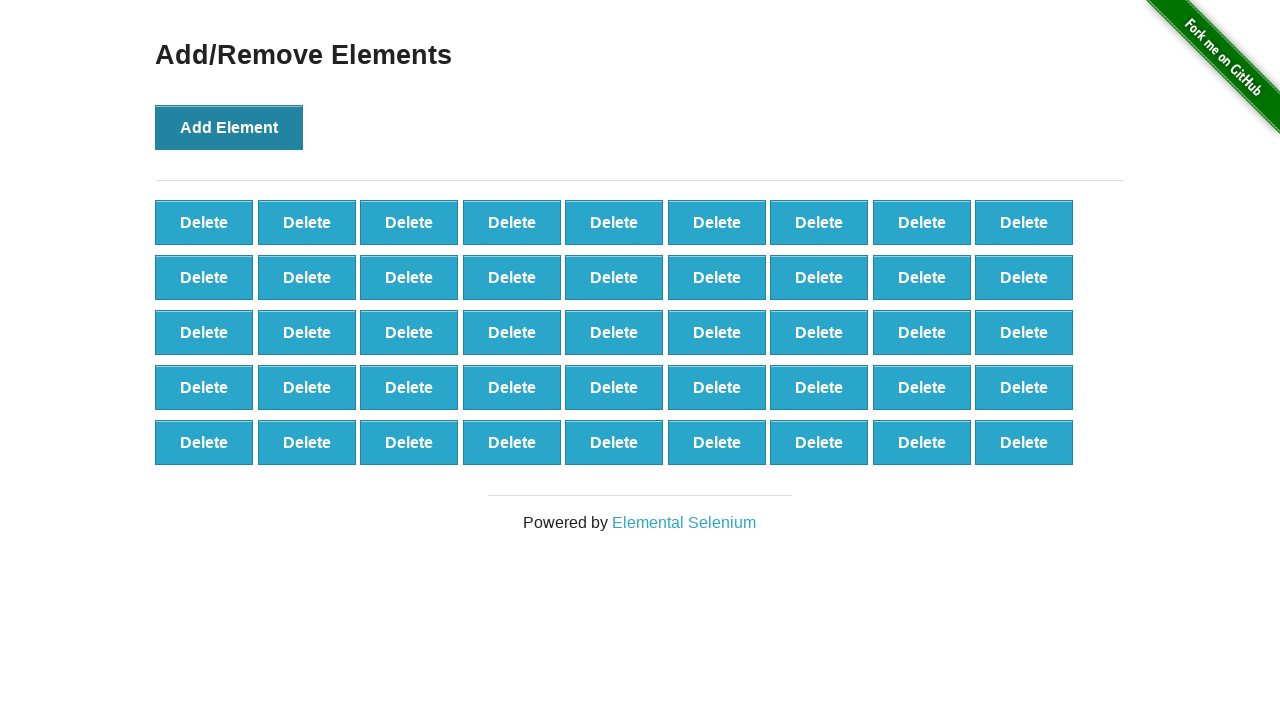

Clicked 'Add Element' button (iteration 46/100) at (229, 127) on xpath=//*[@onclick='addElement()']
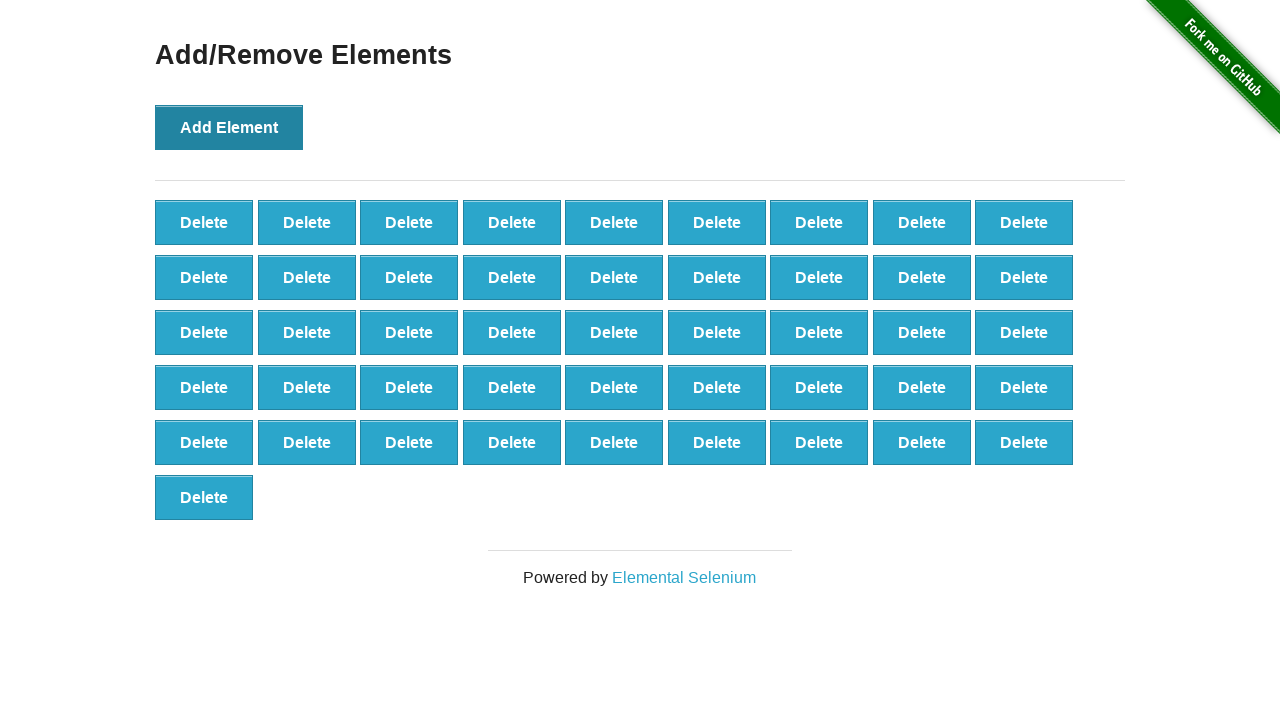

Clicked 'Add Element' button (iteration 47/100) at (229, 127) on xpath=//*[@onclick='addElement()']
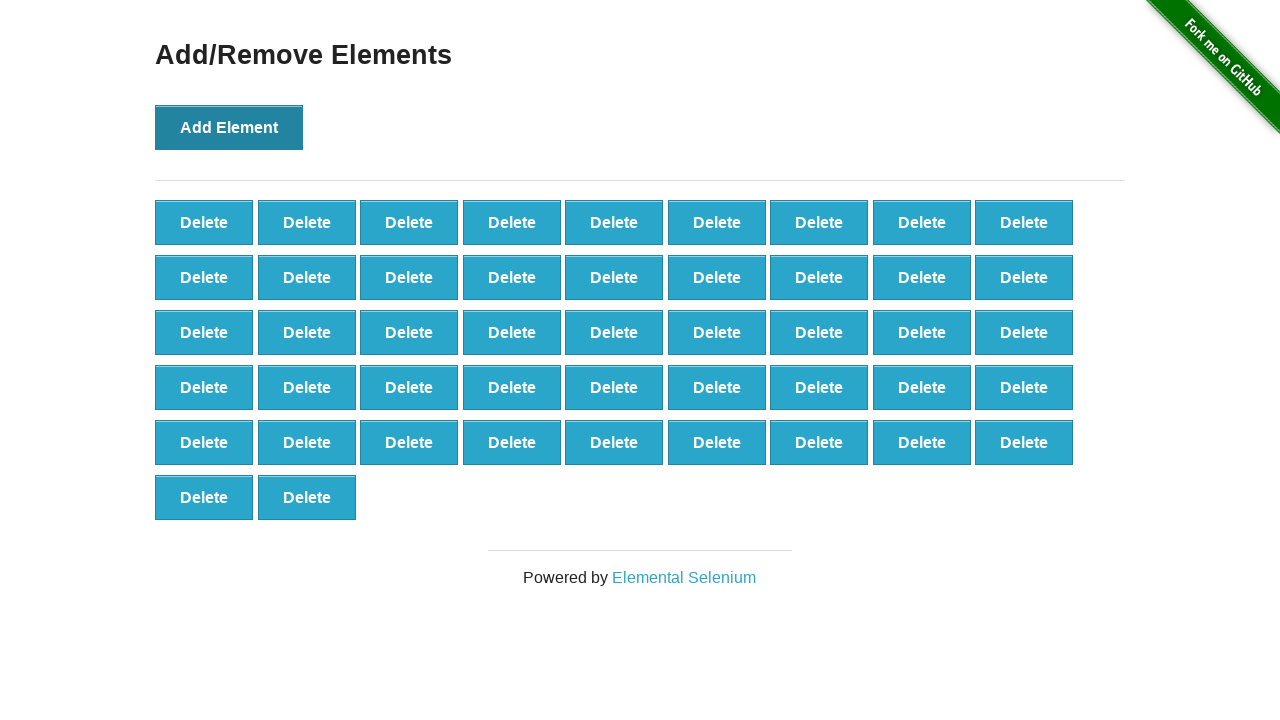

Clicked 'Add Element' button (iteration 48/100) at (229, 127) on xpath=//*[@onclick='addElement()']
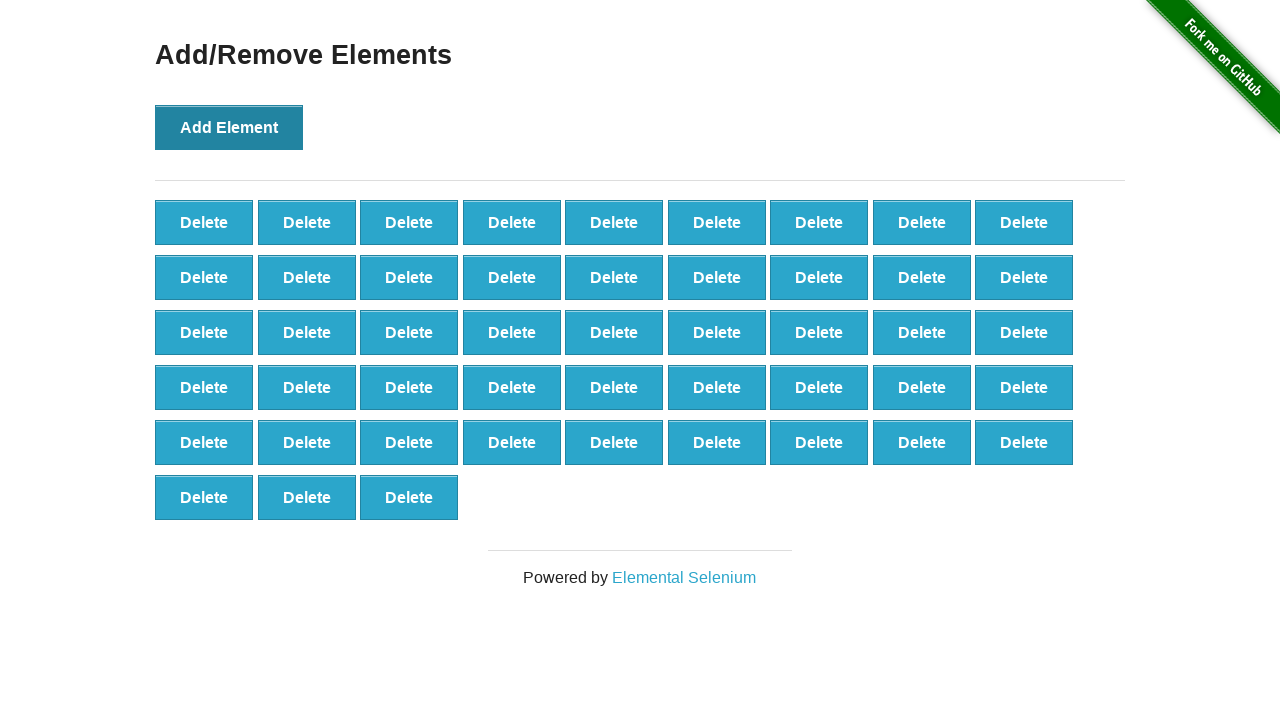

Clicked 'Add Element' button (iteration 49/100) at (229, 127) on xpath=//*[@onclick='addElement()']
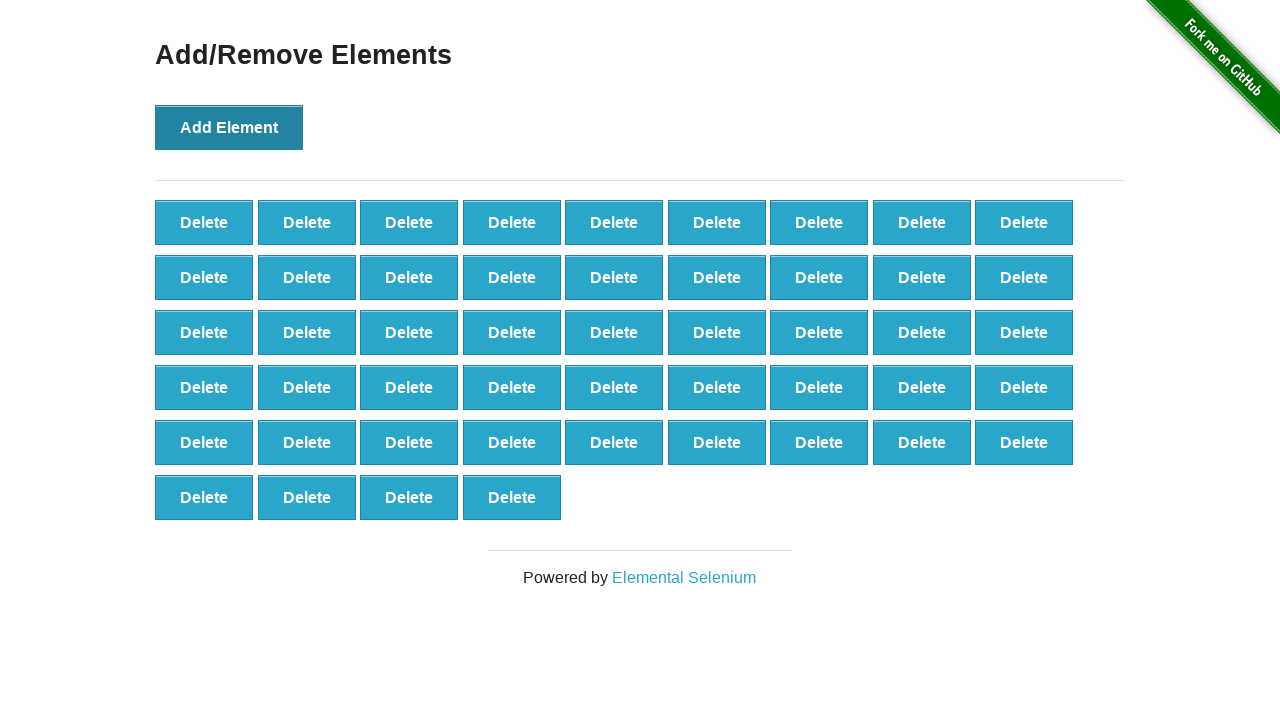

Clicked 'Add Element' button (iteration 50/100) at (229, 127) on xpath=//*[@onclick='addElement()']
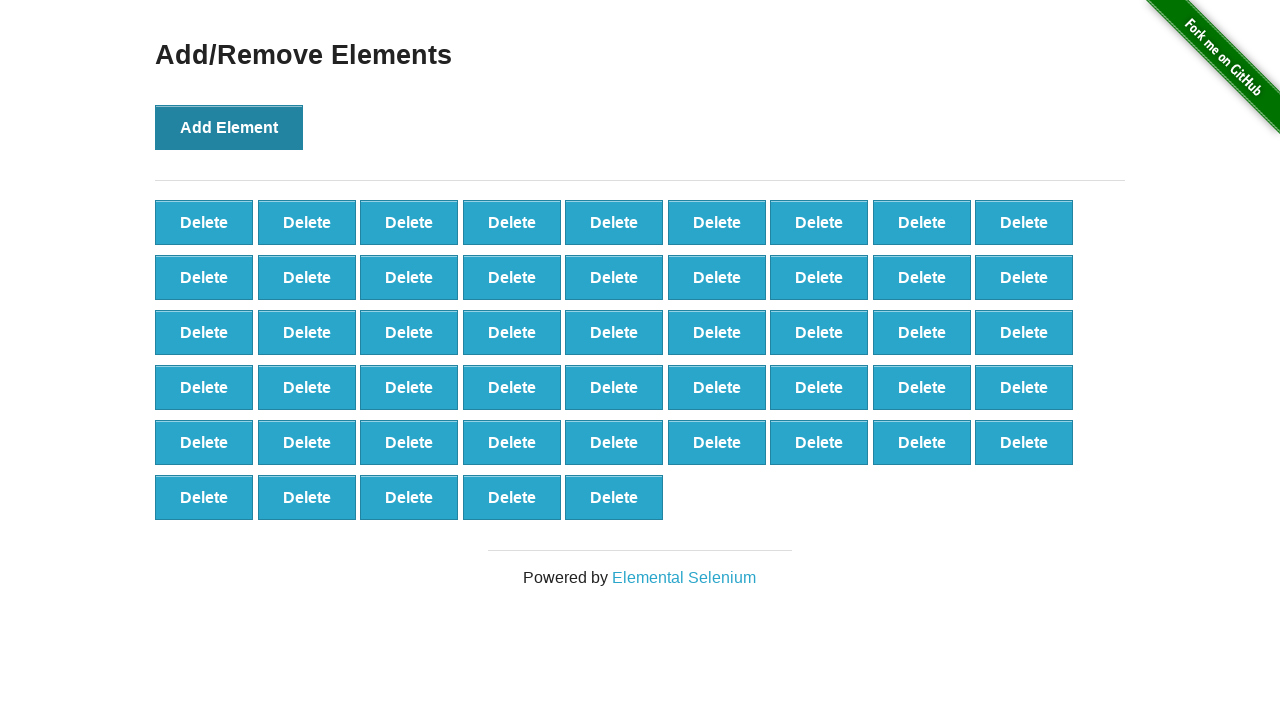

Clicked 'Add Element' button (iteration 51/100) at (229, 127) on xpath=//*[@onclick='addElement()']
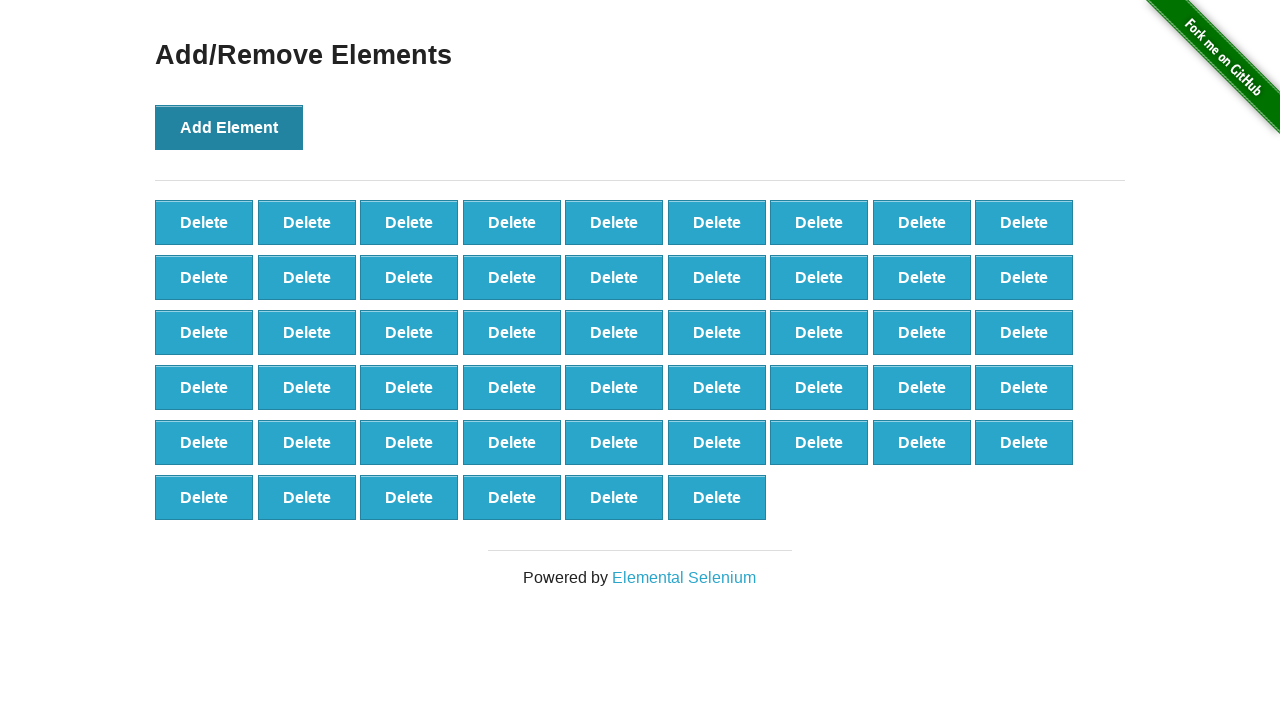

Clicked 'Add Element' button (iteration 52/100) at (229, 127) on xpath=//*[@onclick='addElement()']
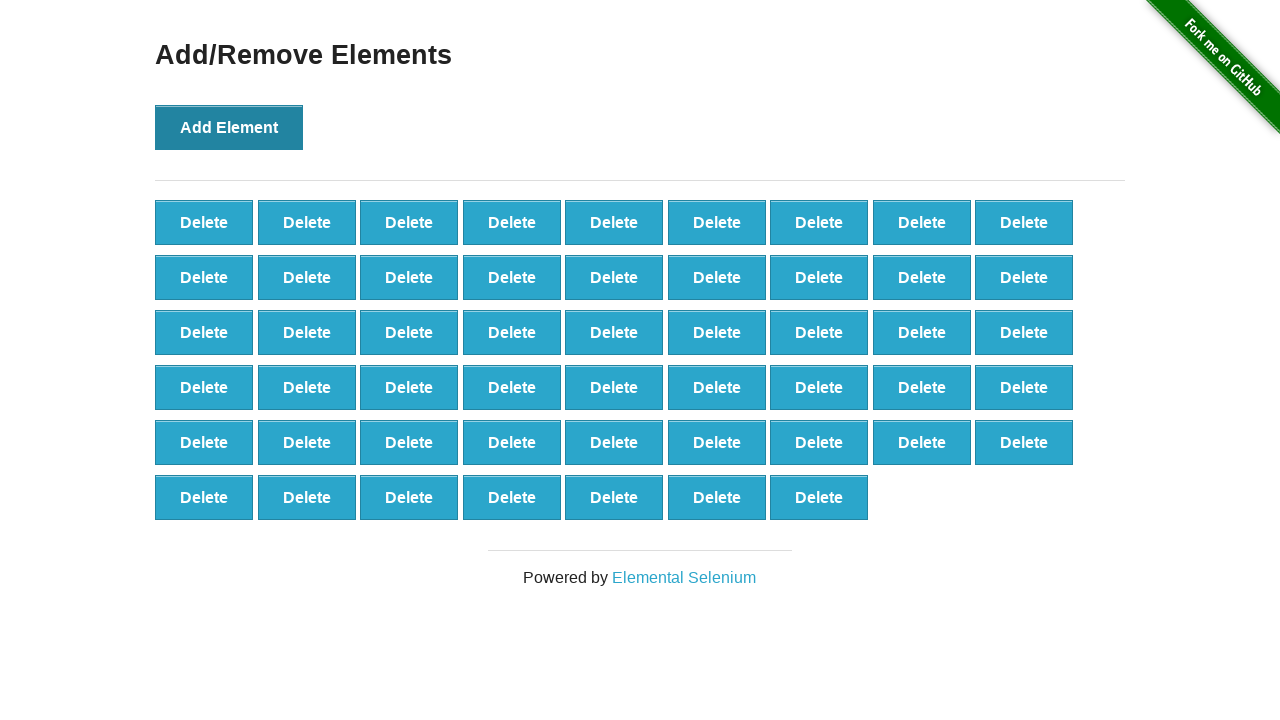

Clicked 'Add Element' button (iteration 53/100) at (229, 127) on xpath=//*[@onclick='addElement()']
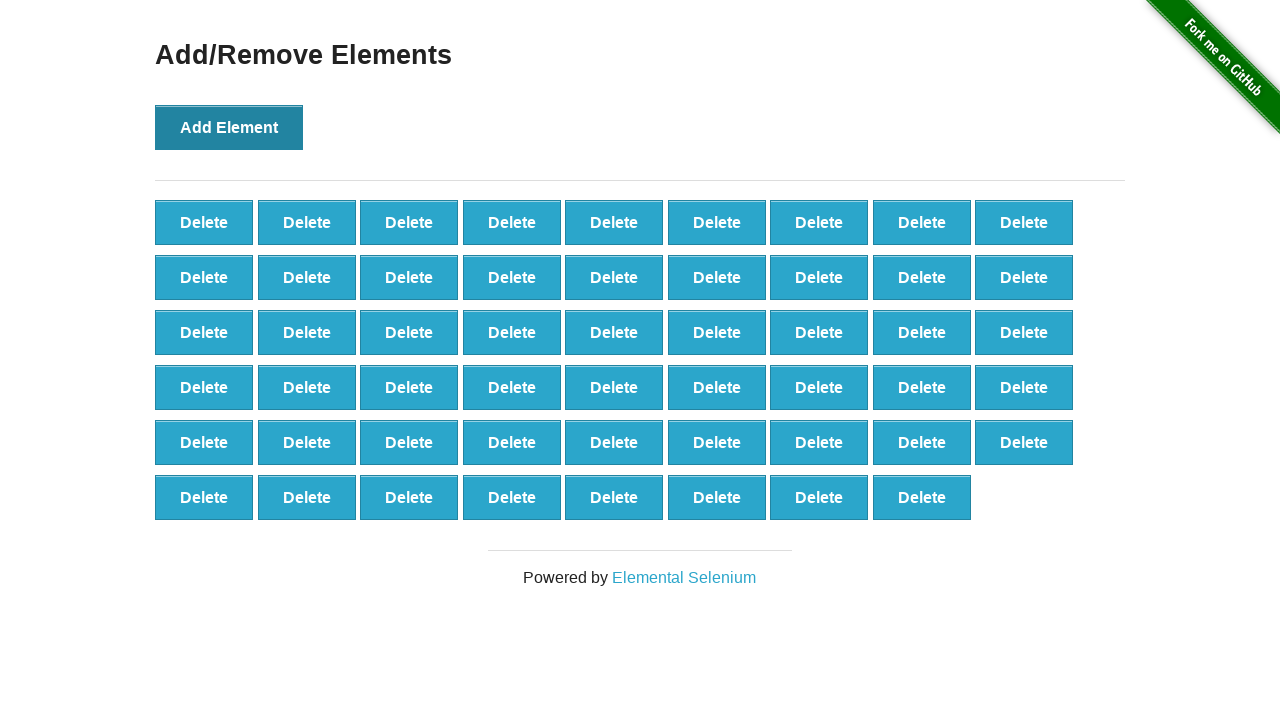

Clicked 'Add Element' button (iteration 54/100) at (229, 127) on xpath=//*[@onclick='addElement()']
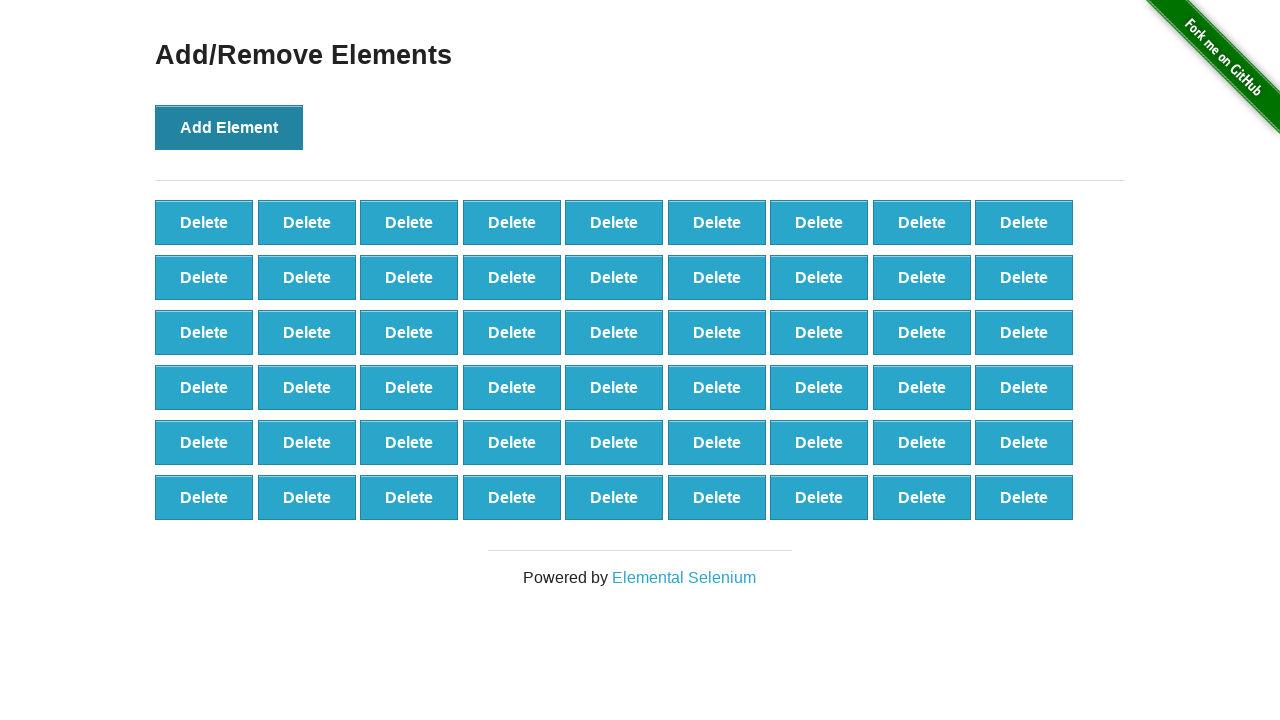

Clicked 'Add Element' button (iteration 55/100) at (229, 127) on xpath=//*[@onclick='addElement()']
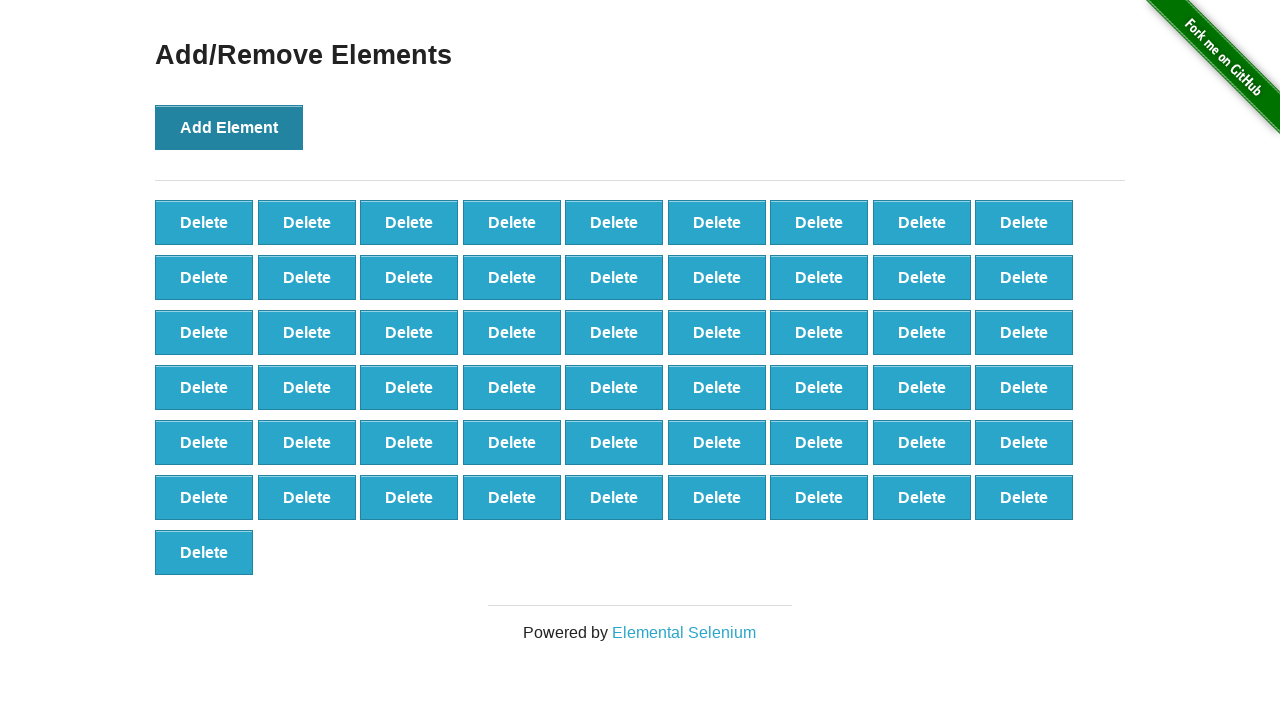

Clicked 'Add Element' button (iteration 56/100) at (229, 127) on xpath=//*[@onclick='addElement()']
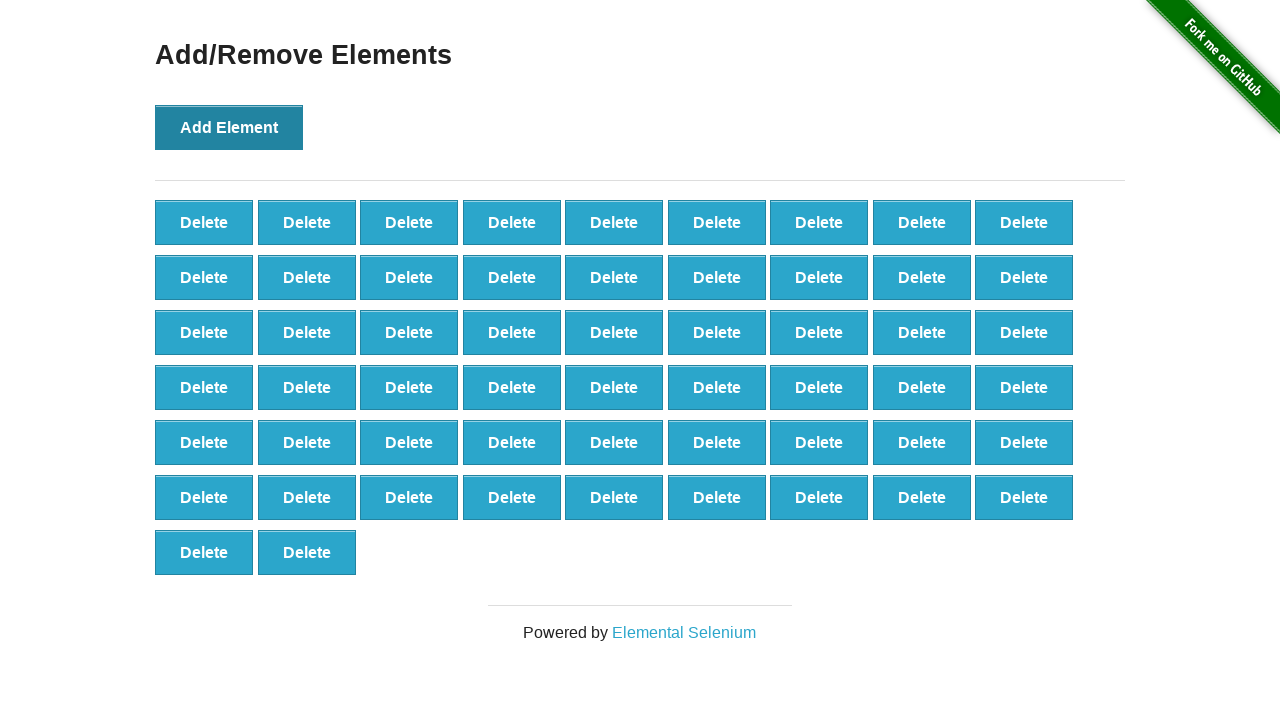

Clicked 'Add Element' button (iteration 57/100) at (229, 127) on xpath=//*[@onclick='addElement()']
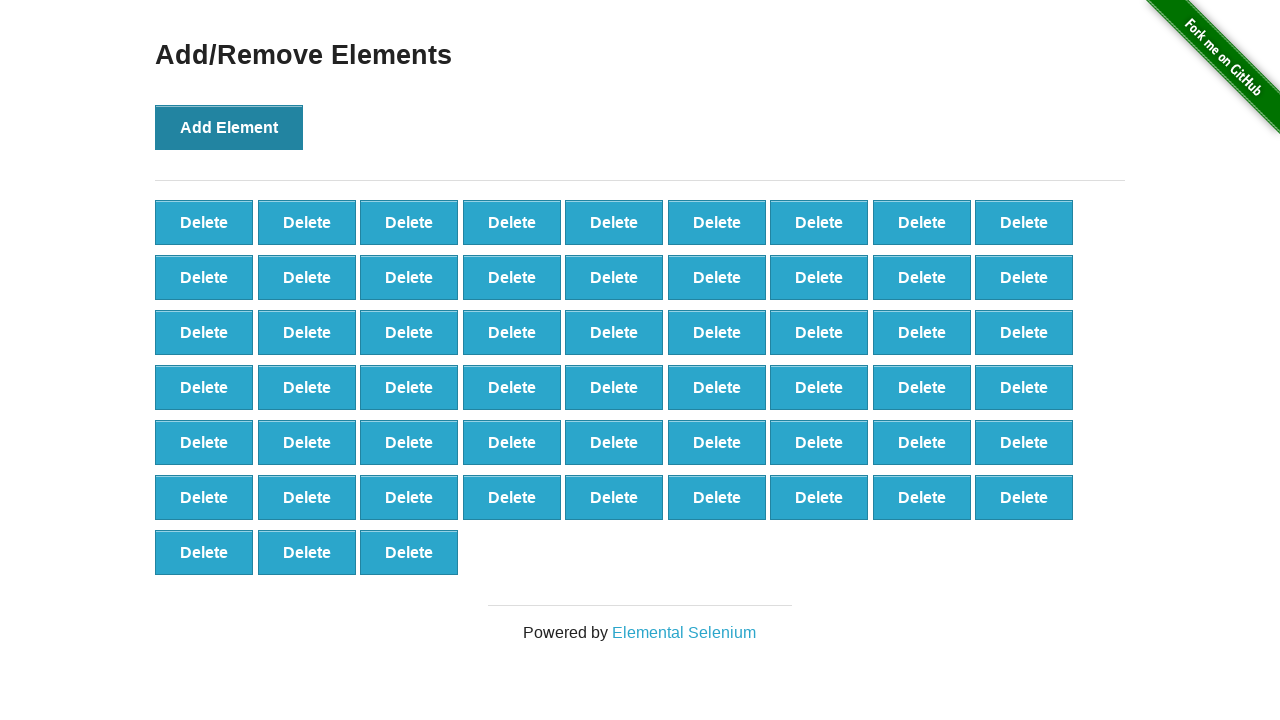

Clicked 'Add Element' button (iteration 58/100) at (229, 127) on xpath=//*[@onclick='addElement()']
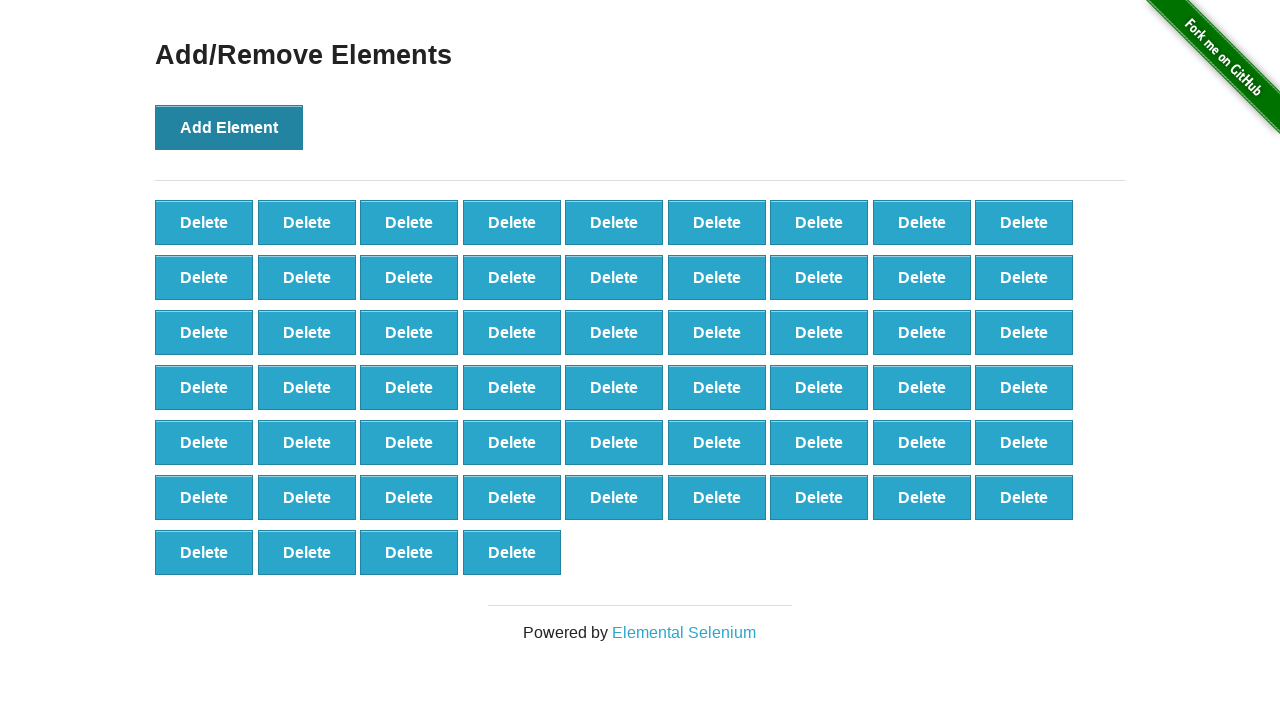

Clicked 'Add Element' button (iteration 59/100) at (229, 127) on xpath=//*[@onclick='addElement()']
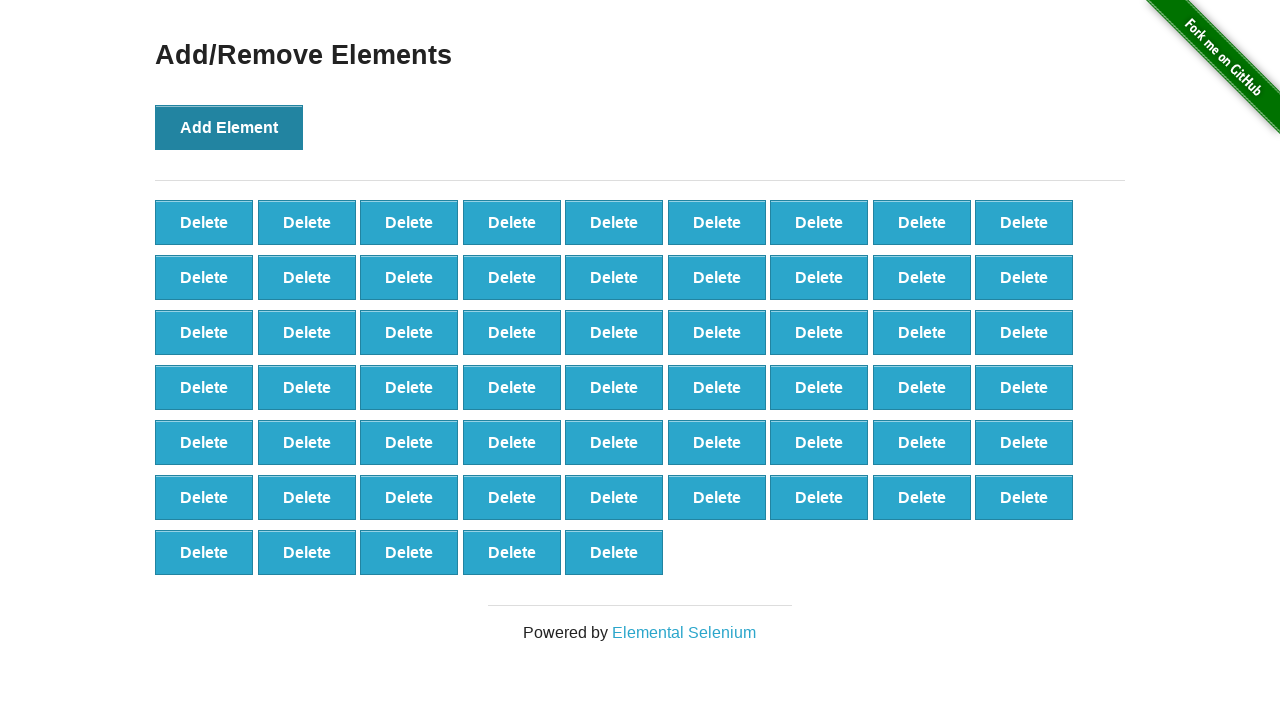

Clicked 'Add Element' button (iteration 60/100) at (229, 127) on xpath=//*[@onclick='addElement()']
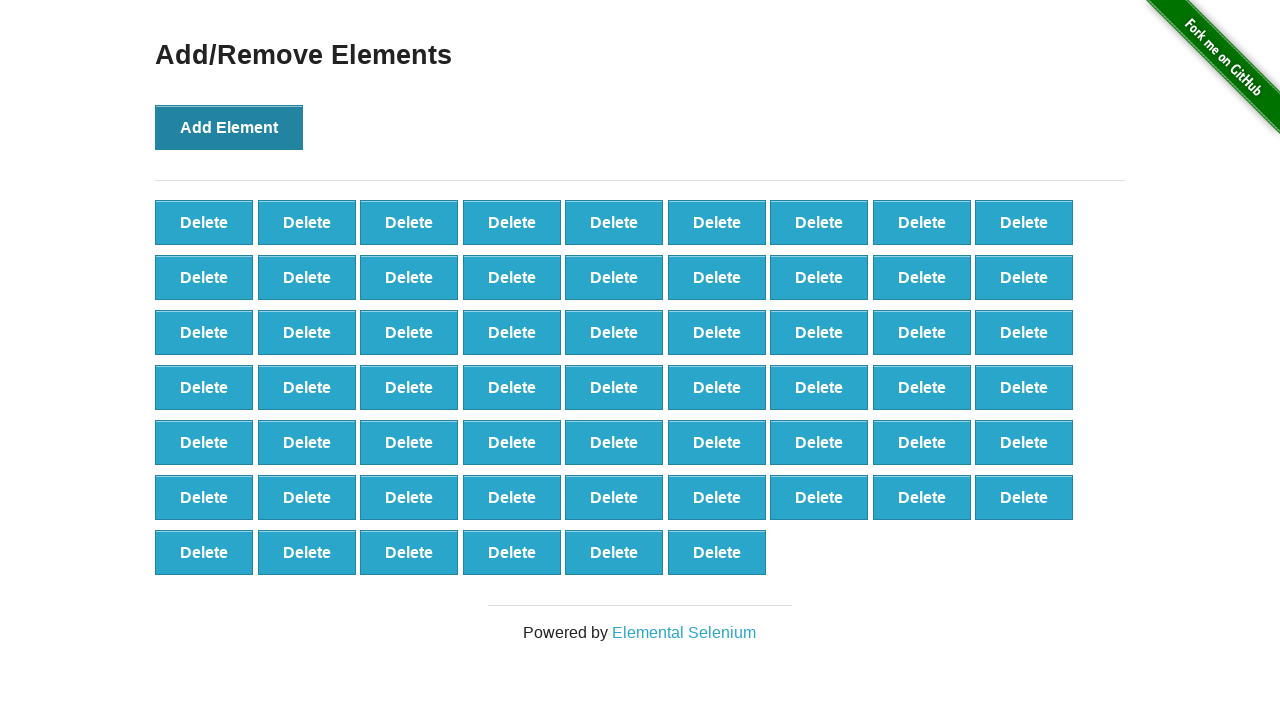

Clicked 'Add Element' button (iteration 61/100) at (229, 127) on xpath=//*[@onclick='addElement()']
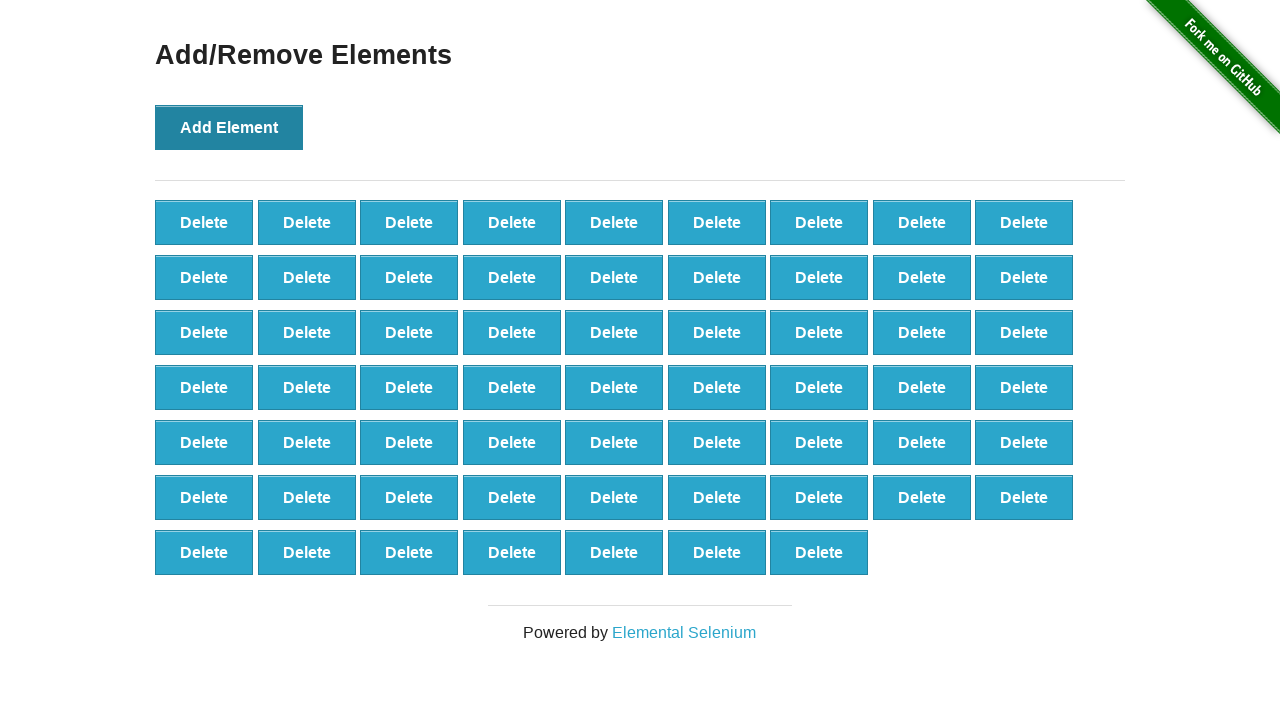

Clicked 'Add Element' button (iteration 62/100) at (229, 127) on xpath=//*[@onclick='addElement()']
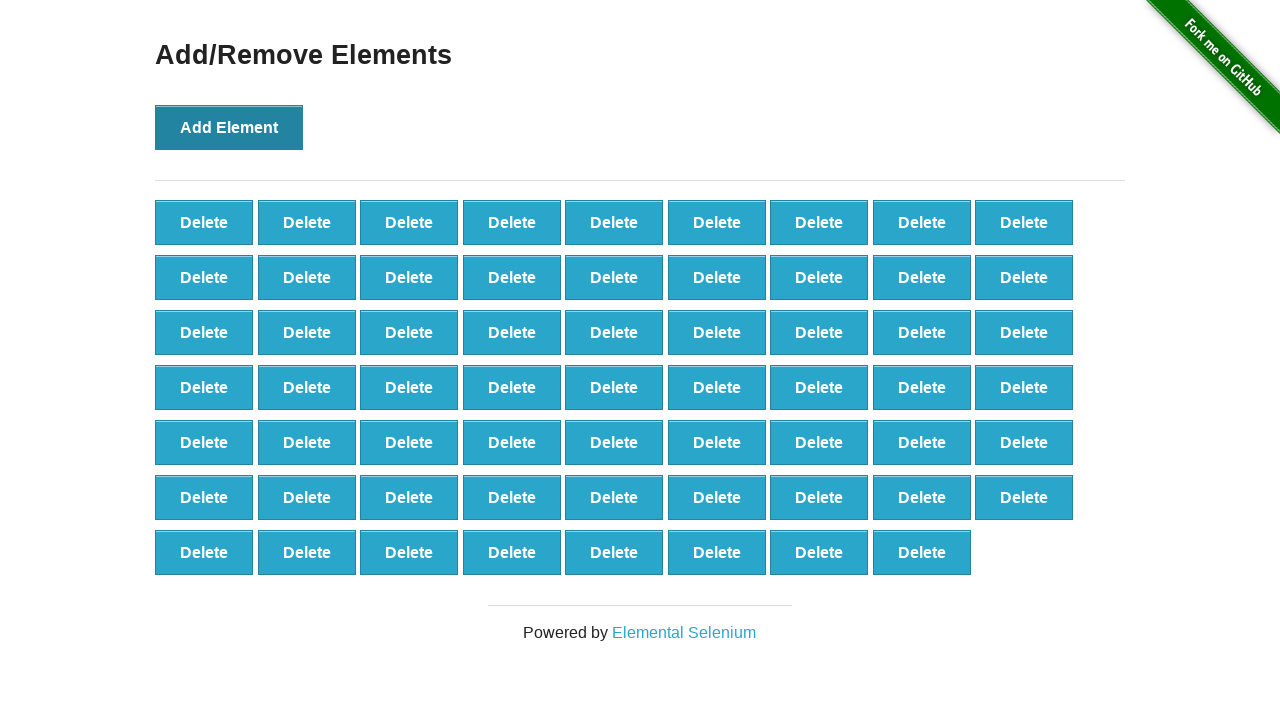

Clicked 'Add Element' button (iteration 63/100) at (229, 127) on xpath=//*[@onclick='addElement()']
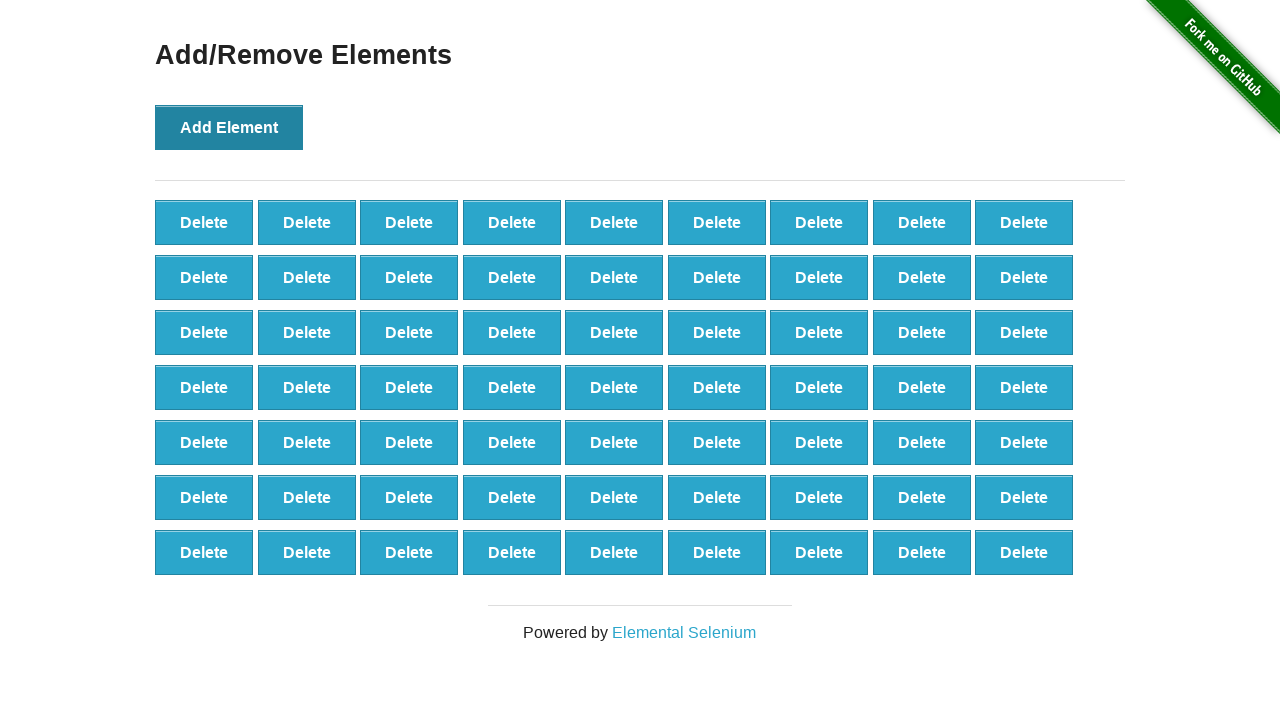

Clicked 'Add Element' button (iteration 64/100) at (229, 127) on xpath=//*[@onclick='addElement()']
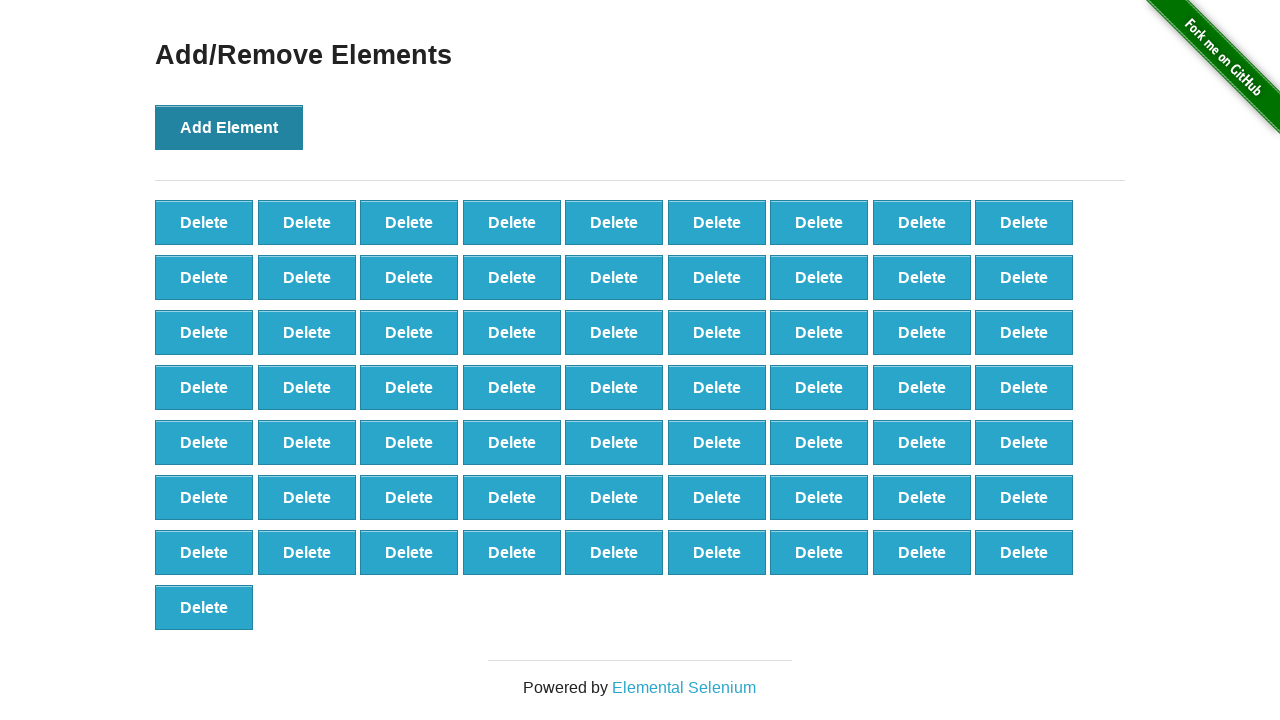

Clicked 'Add Element' button (iteration 65/100) at (229, 127) on xpath=//*[@onclick='addElement()']
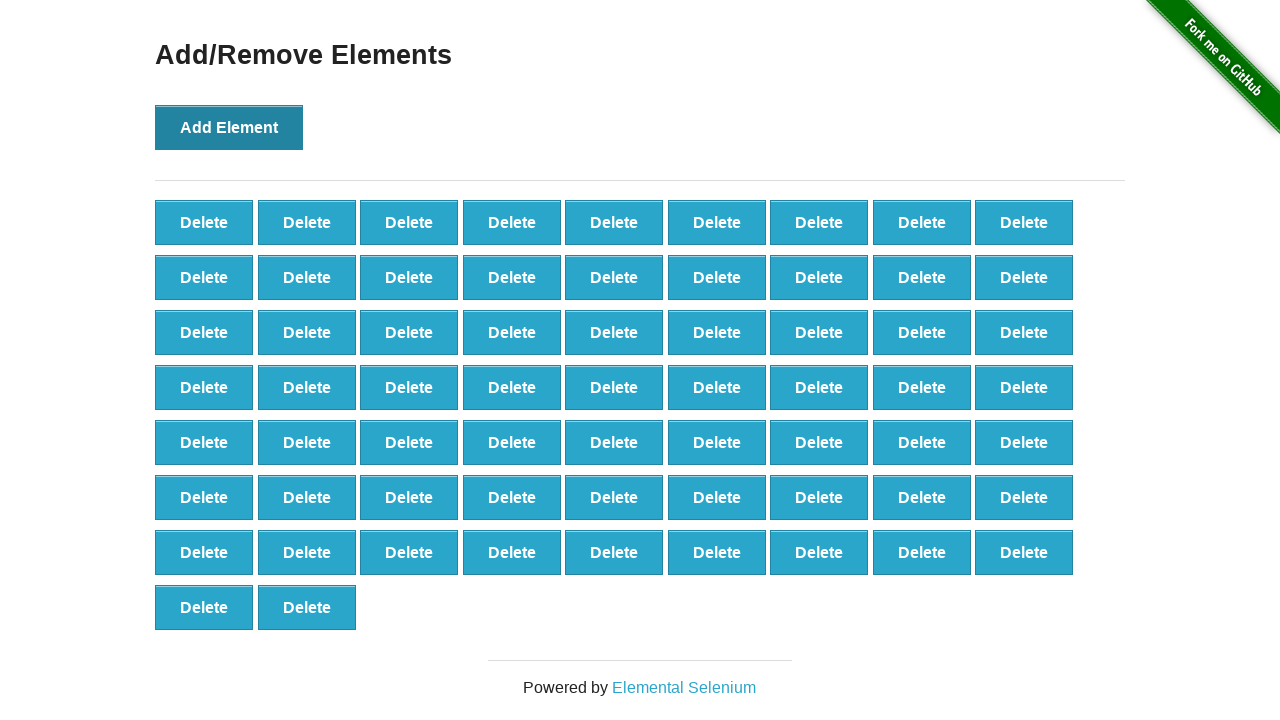

Clicked 'Add Element' button (iteration 66/100) at (229, 127) on xpath=//*[@onclick='addElement()']
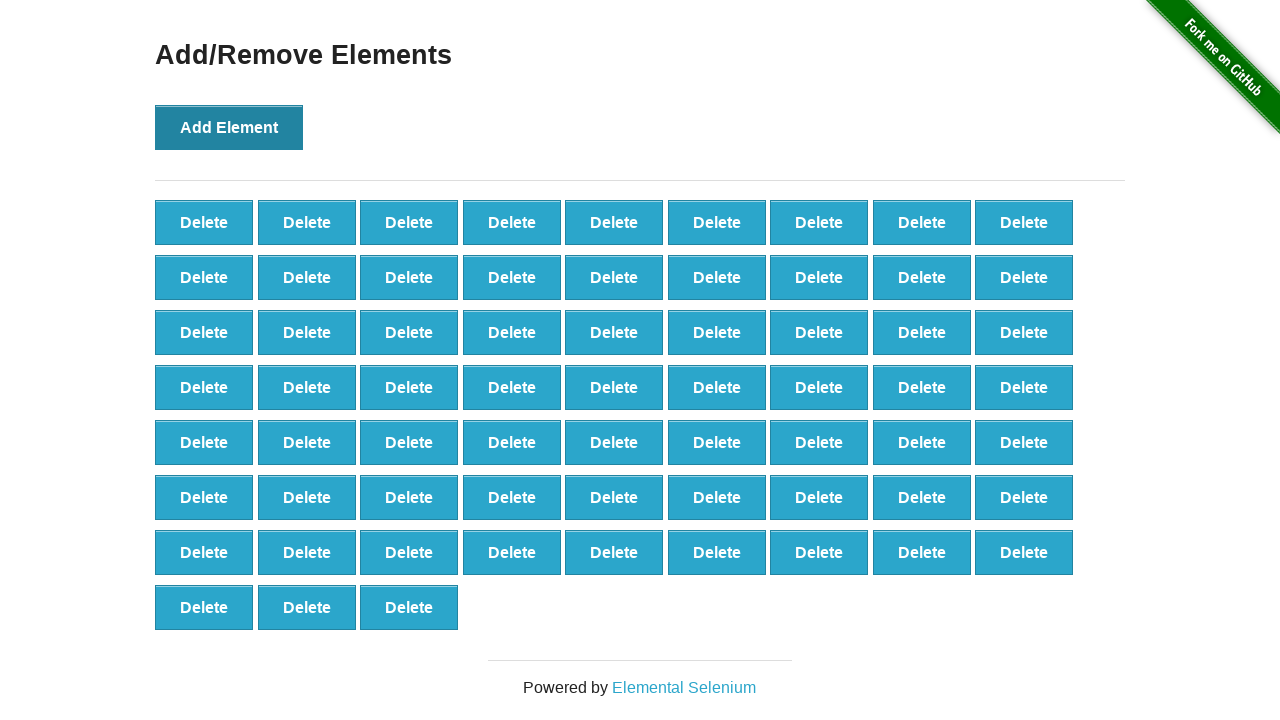

Clicked 'Add Element' button (iteration 67/100) at (229, 127) on xpath=//*[@onclick='addElement()']
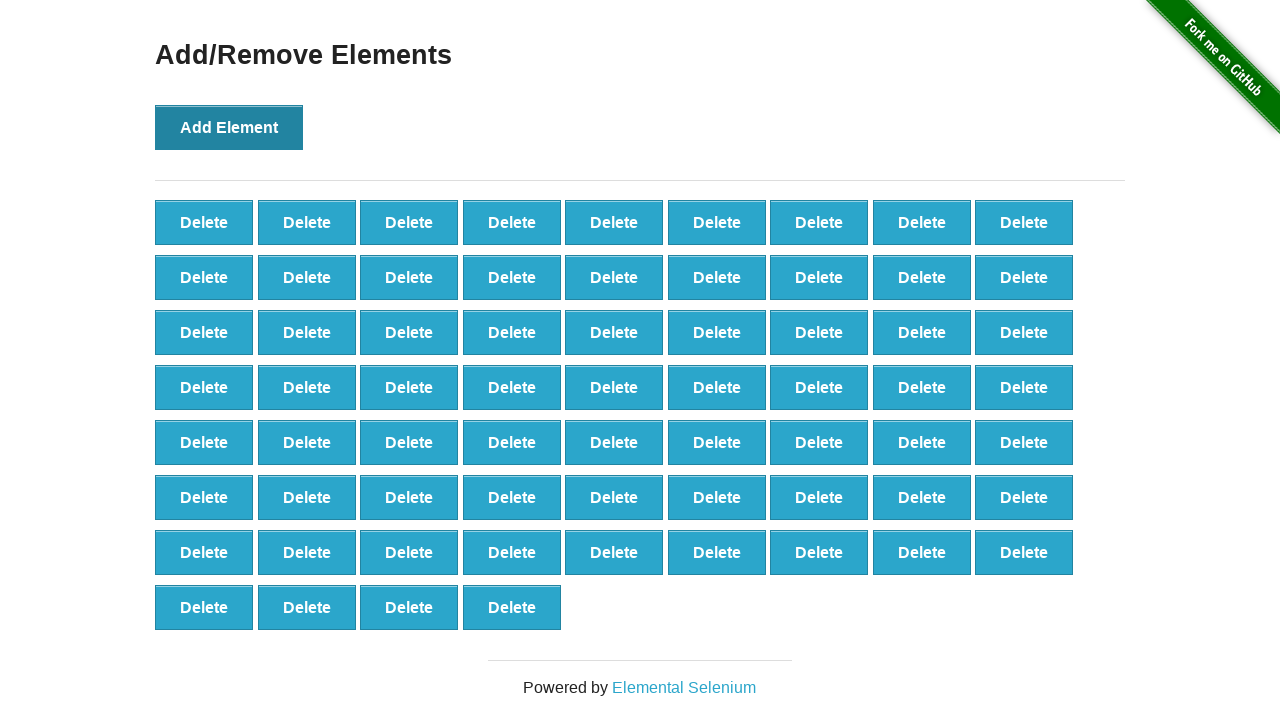

Clicked 'Add Element' button (iteration 68/100) at (229, 127) on xpath=//*[@onclick='addElement()']
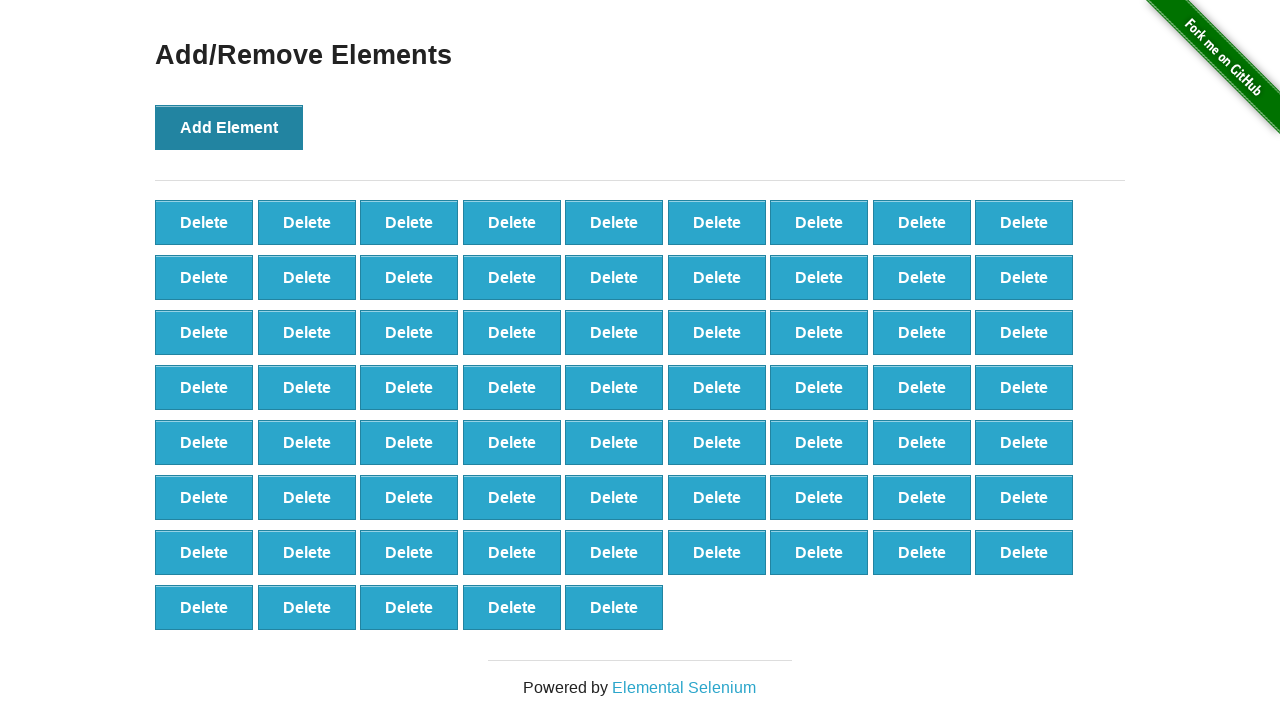

Clicked 'Add Element' button (iteration 69/100) at (229, 127) on xpath=//*[@onclick='addElement()']
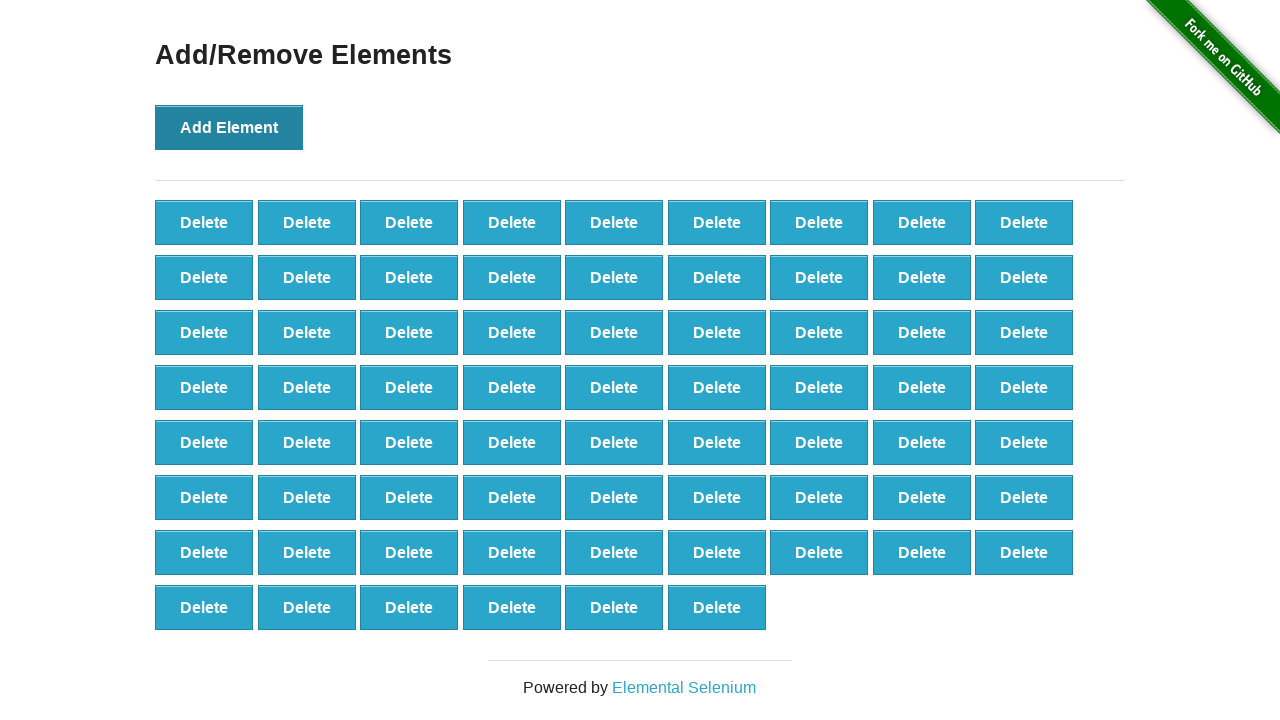

Clicked 'Add Element' button (iteration 70/100) at (229, 127) on xpath=//*[@onclick='addElement()']
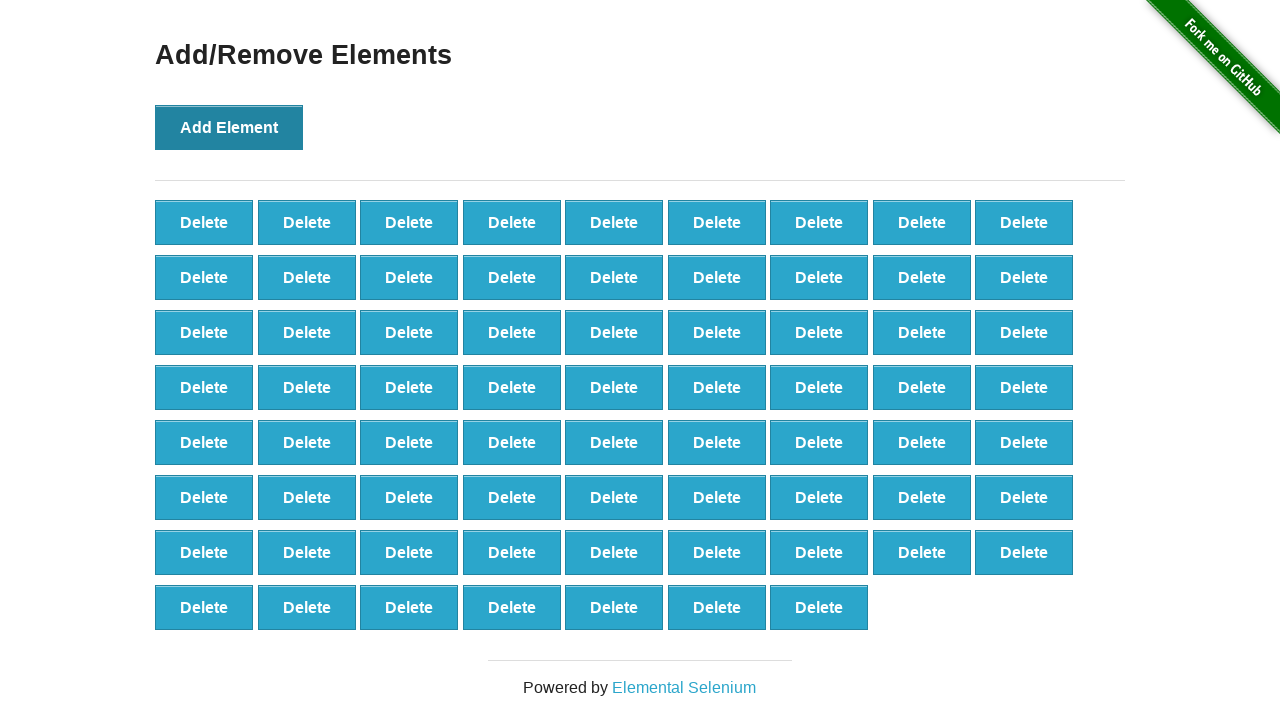

Clicked 'Add Element' button (iteration 71/100) at (229, 127) on xpath=//*[@onclick='addElement()']
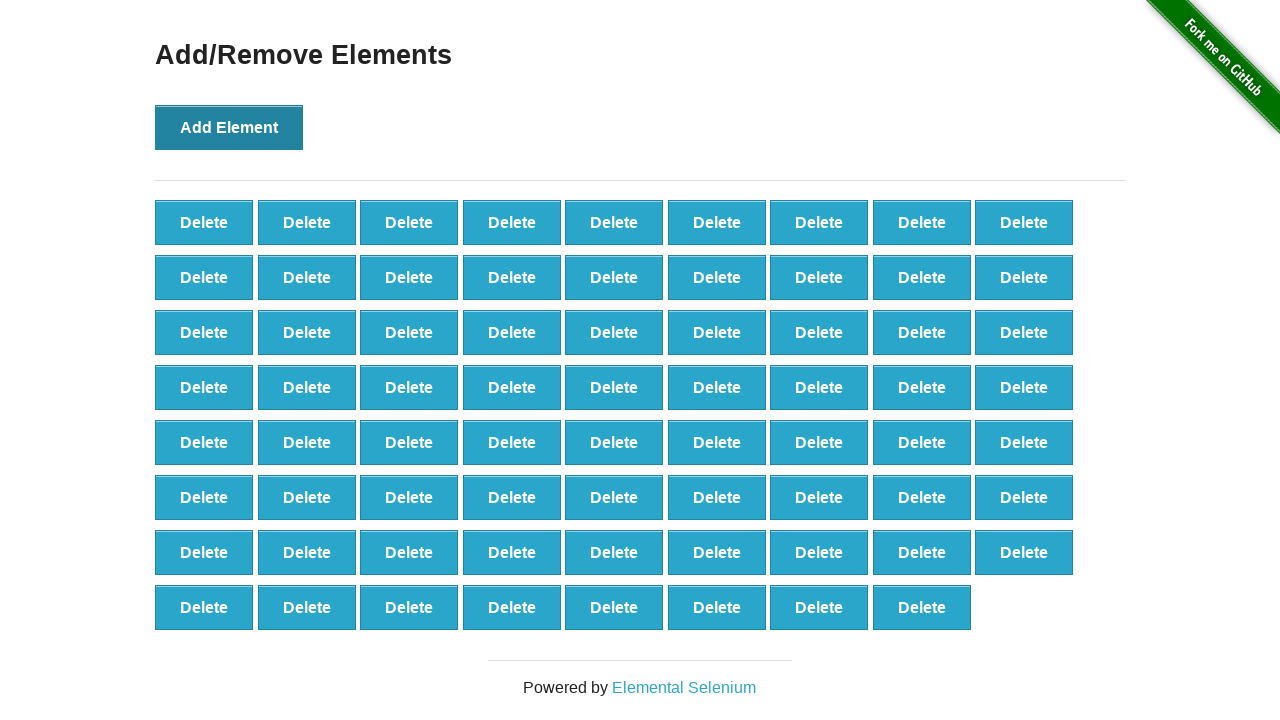

Clicked 'Add Element' button (iteration 72/100) at (229, 127) on xpath=//*[@onclick='addElement()']
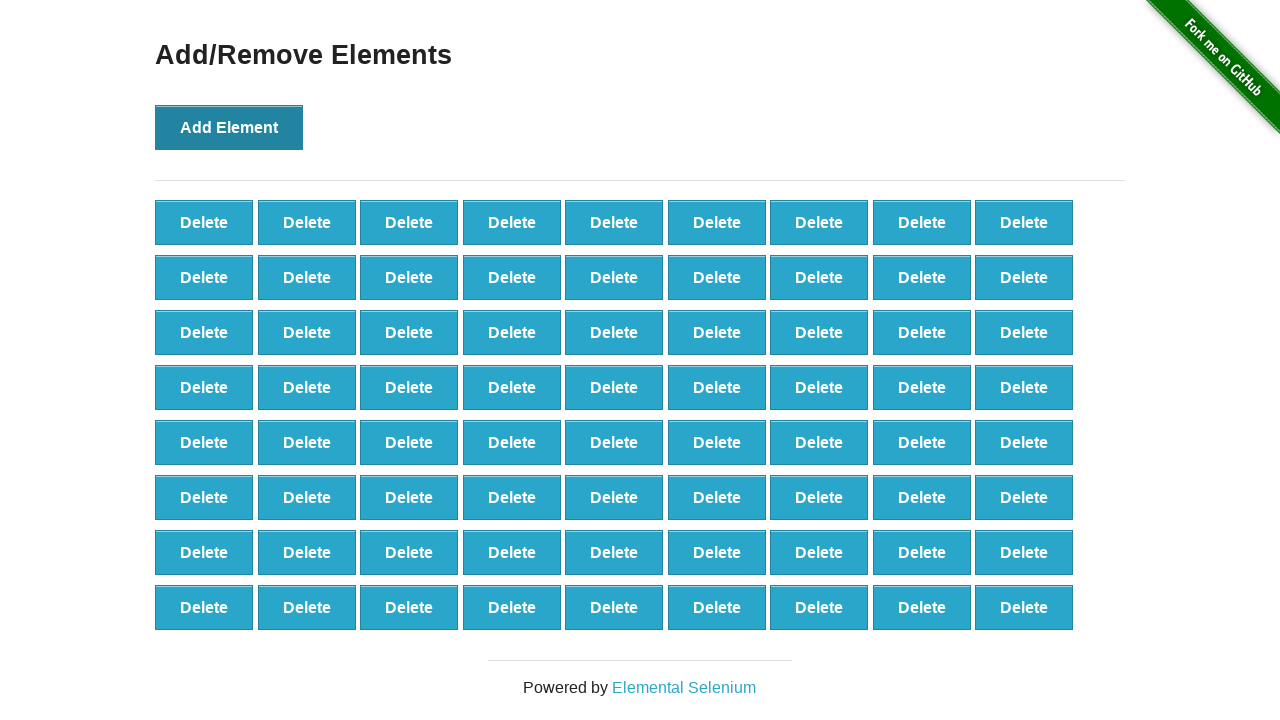

Clicked 'Add Element' button (iteration 73/100) at (229, 127) on xpath=//*[@onclick='addElement()']
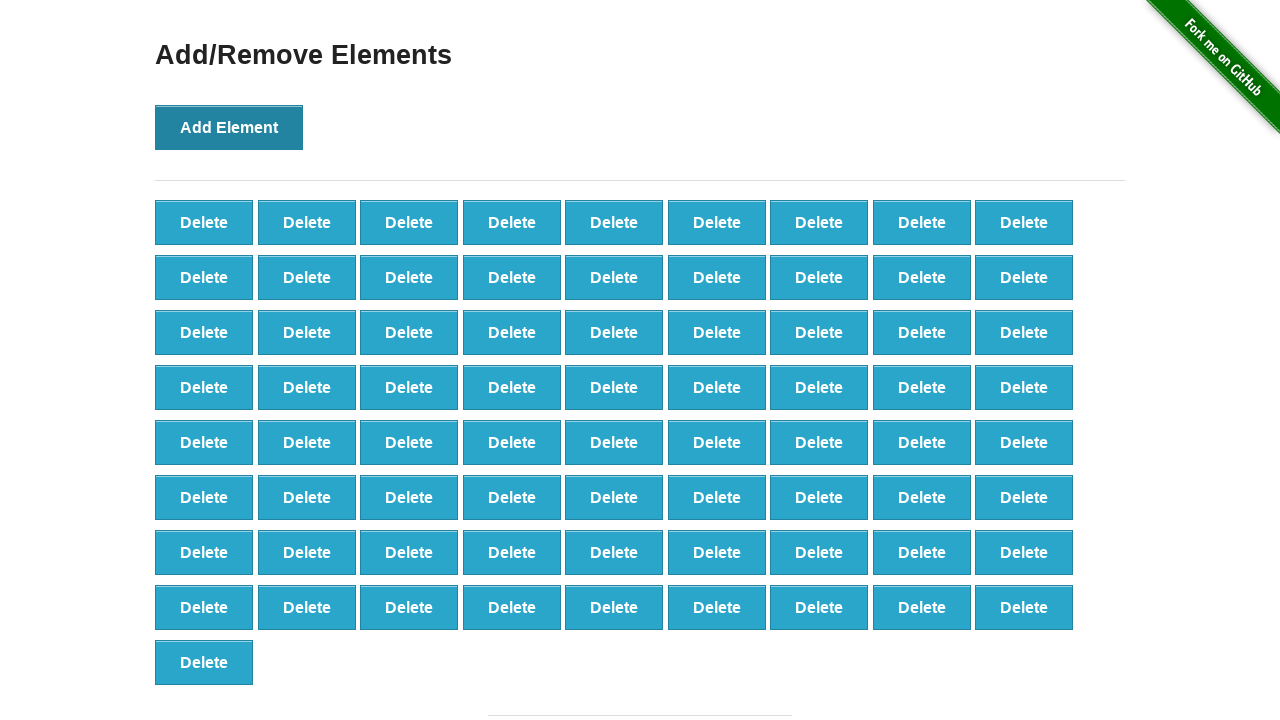

Clicked 'Add Element' button (iteration 74/100) at (229, 127) on xpath=//*[@onclick='addElement()']
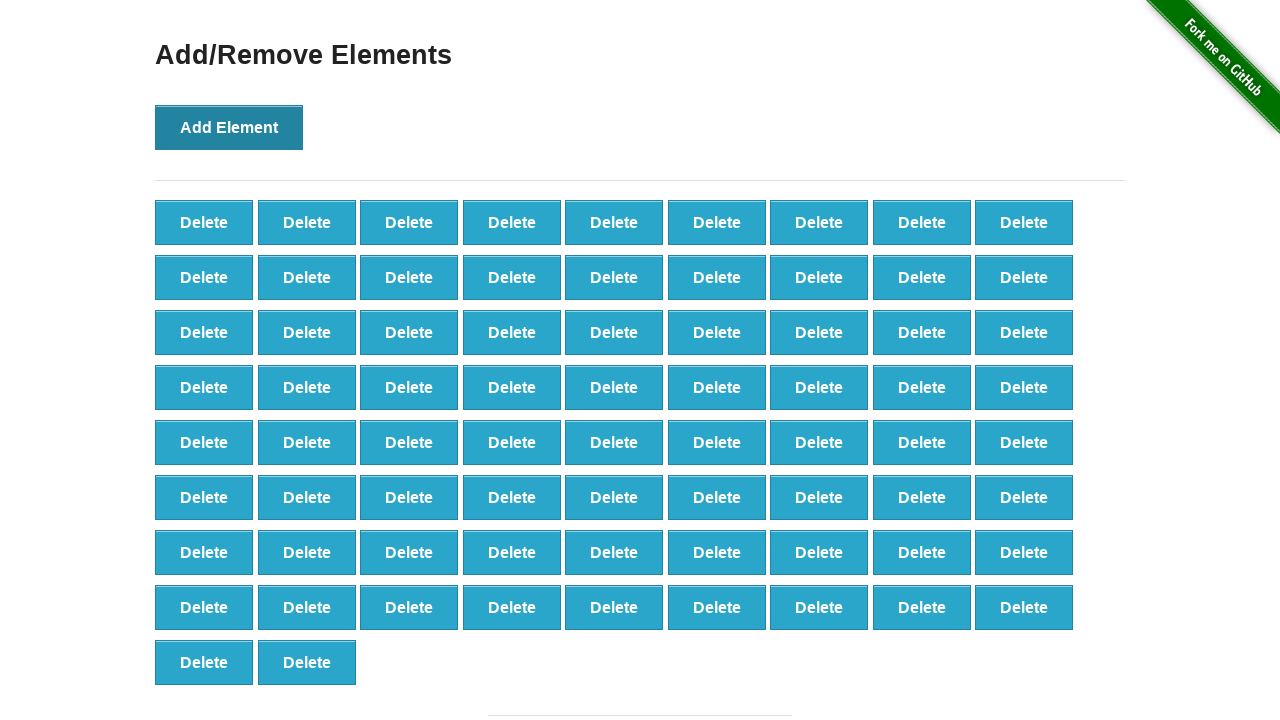

Clicked 'Add Element' button (iteration 75/100) at (229, 127) on xpath=//*[@onclick='addElement()']
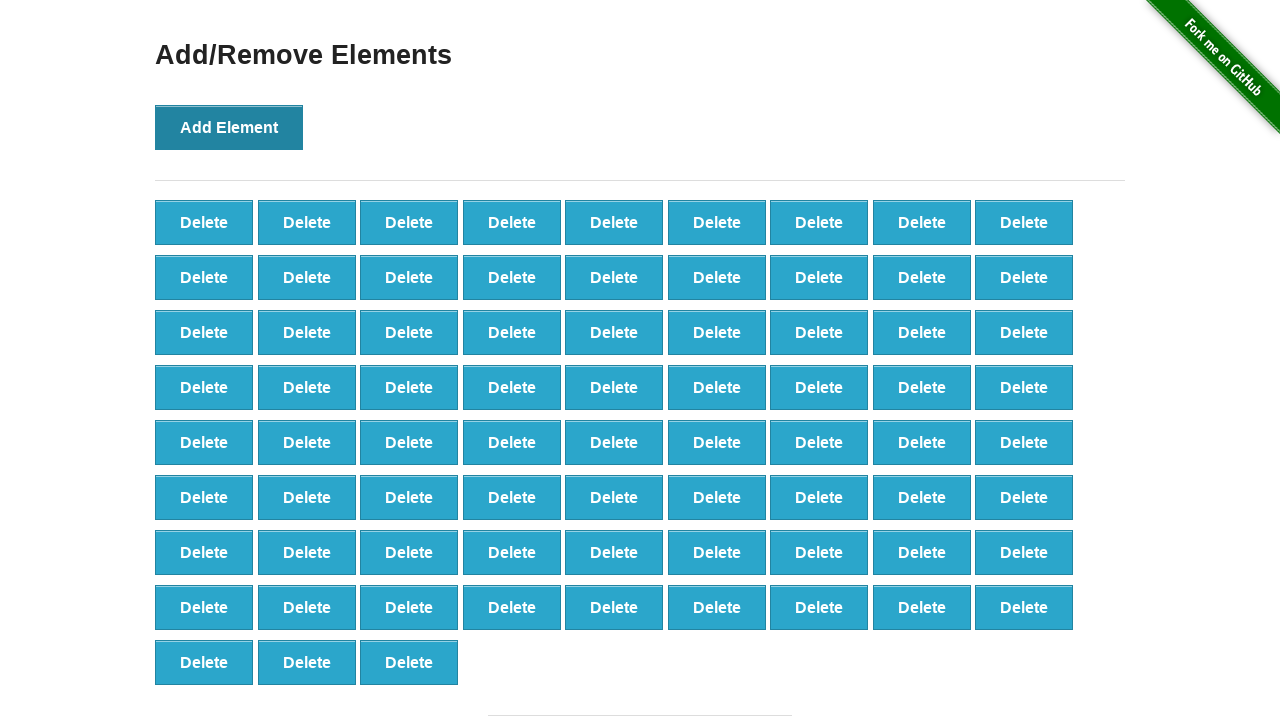

Clicked 'Add Element' button (iteration 76/100) at (229, 127) on xpath=//*[@onclick='addElement()']
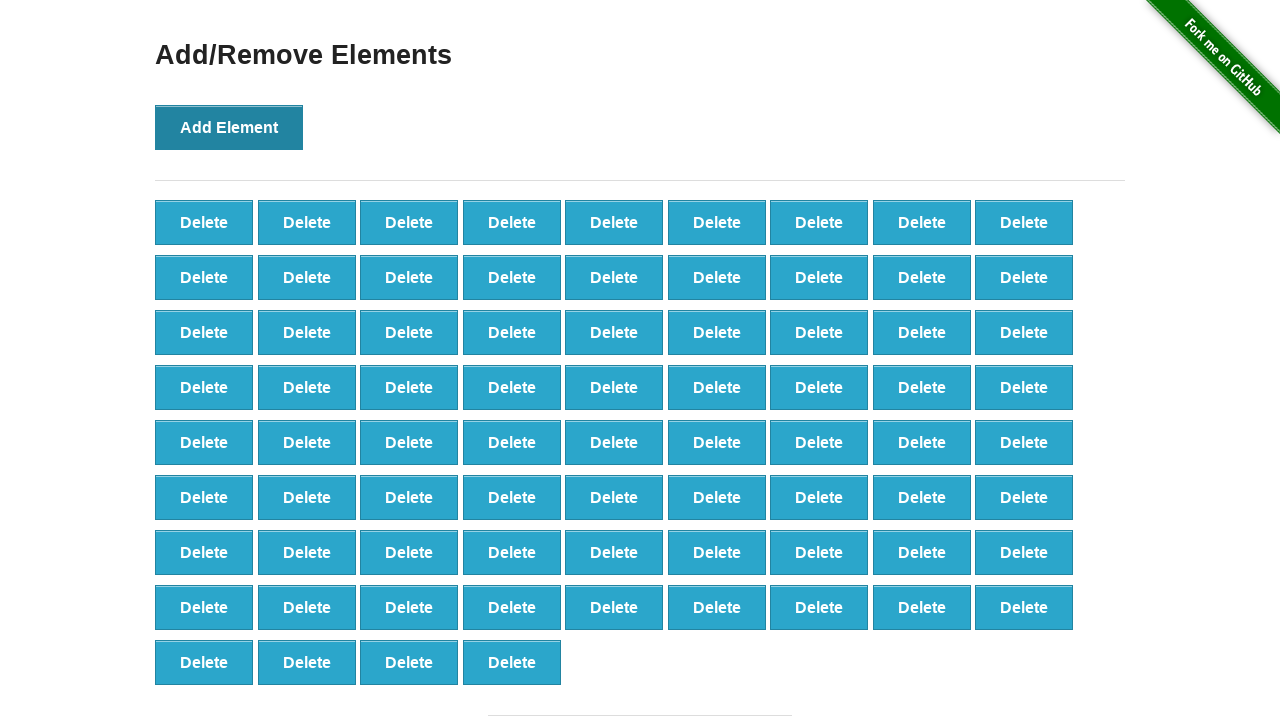

Clicked 'Add Element' button (iteration 77/100) at (229, 127) on xpath=//*[@onclick='addElement()']
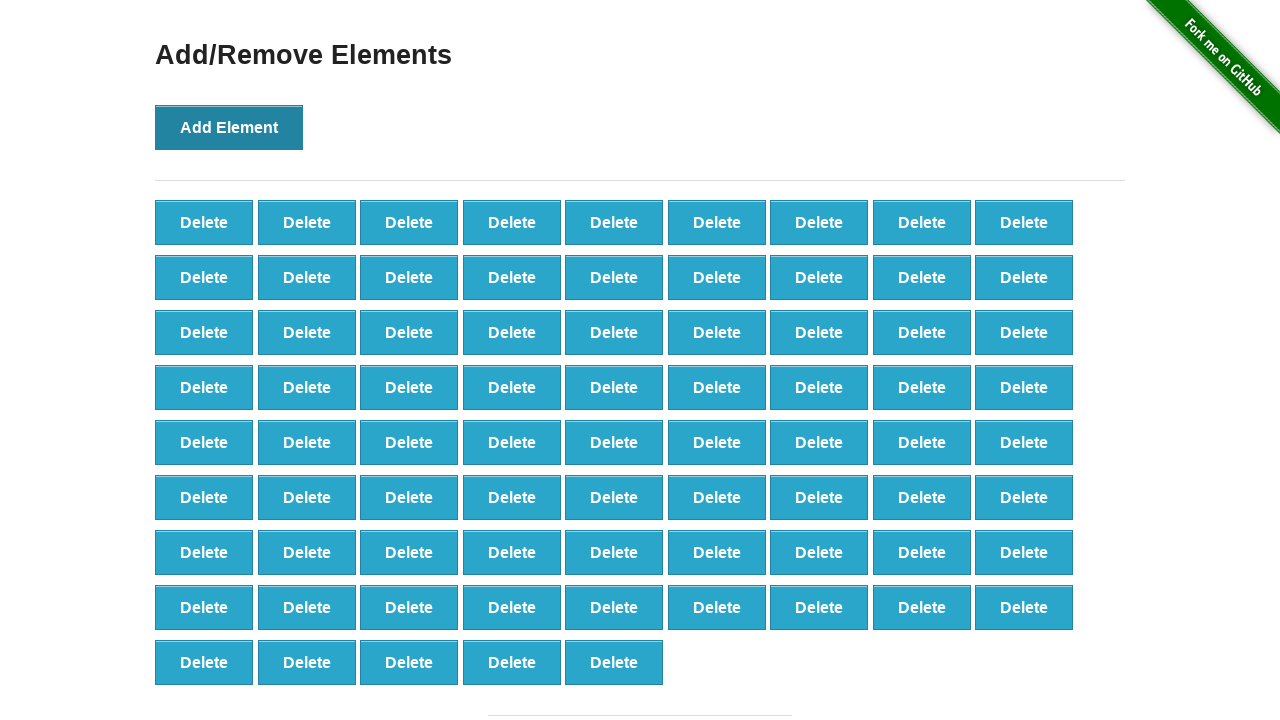

Clicked 'Add Element' button (iteration 78/100) at (229, 127) on xpath=//*[@onclick='addElement()']
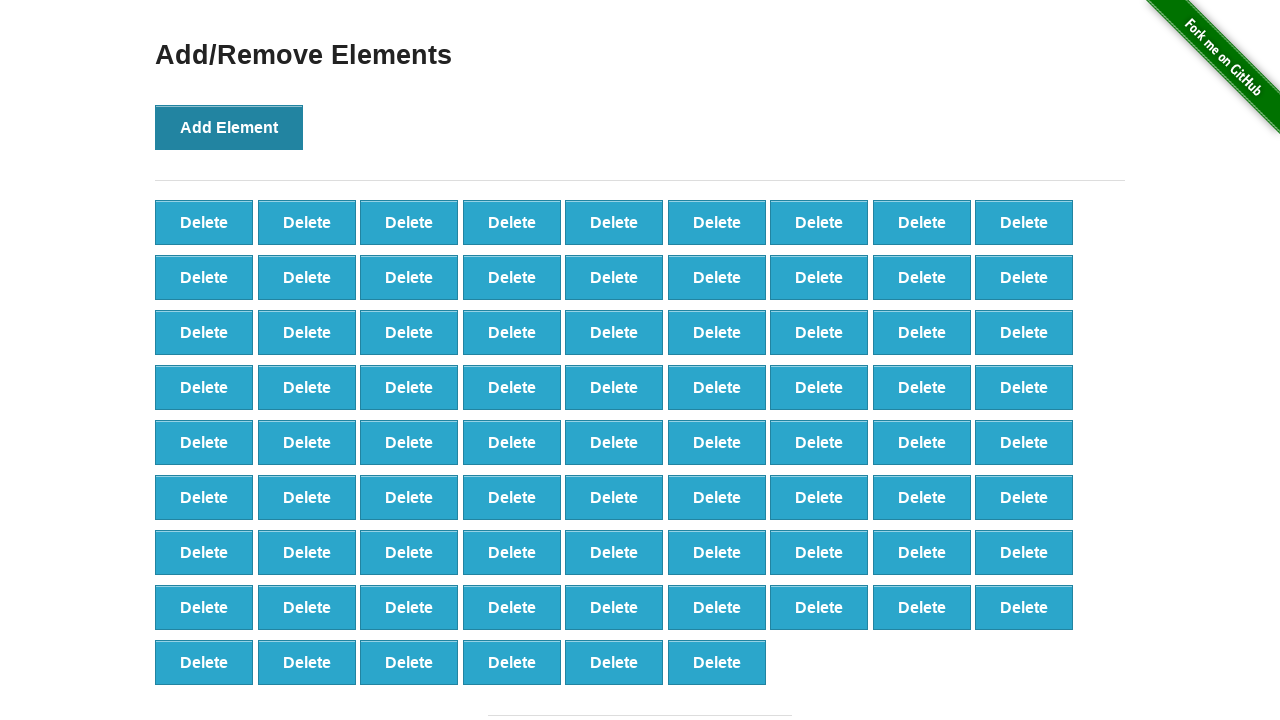

Clicked 'Add Element' button (iteration 79/100) at (229, 127) on xpath=//*[@onclick='addElement()']
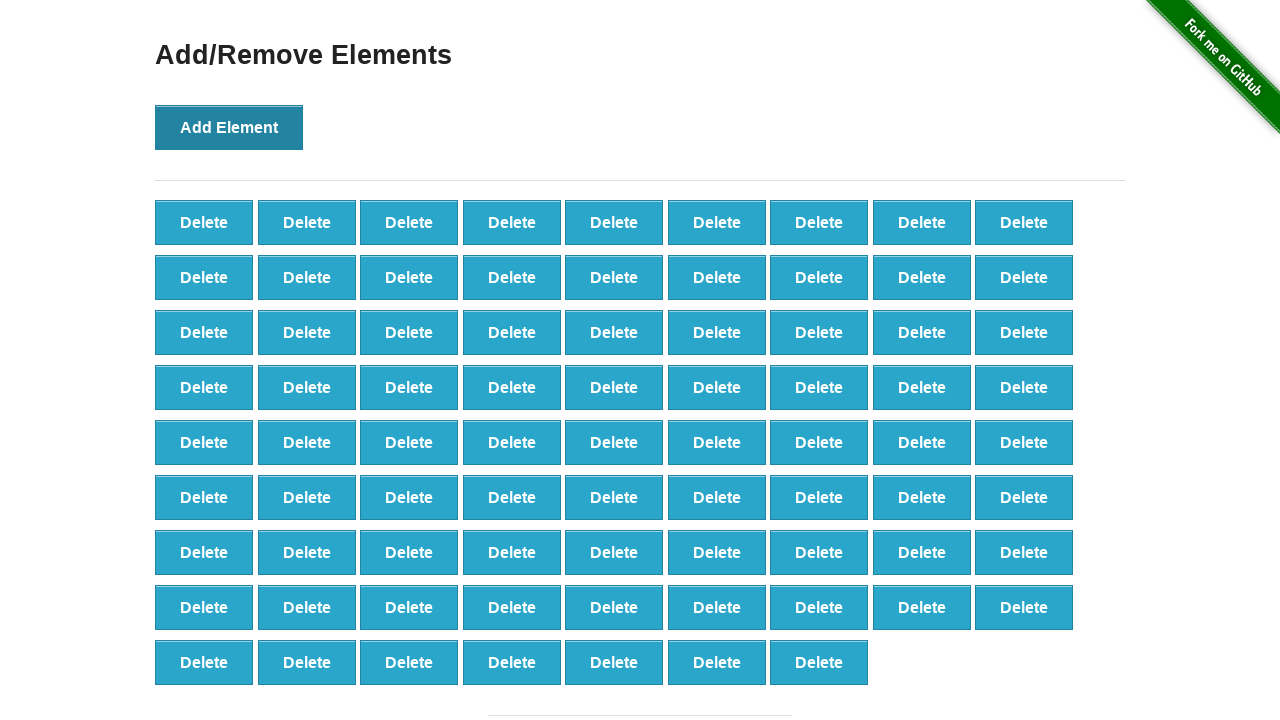

Clicked 'Add Element' button (iteration 80/100) at (229, 127) on xpath=//*[@onclick='addElement()']
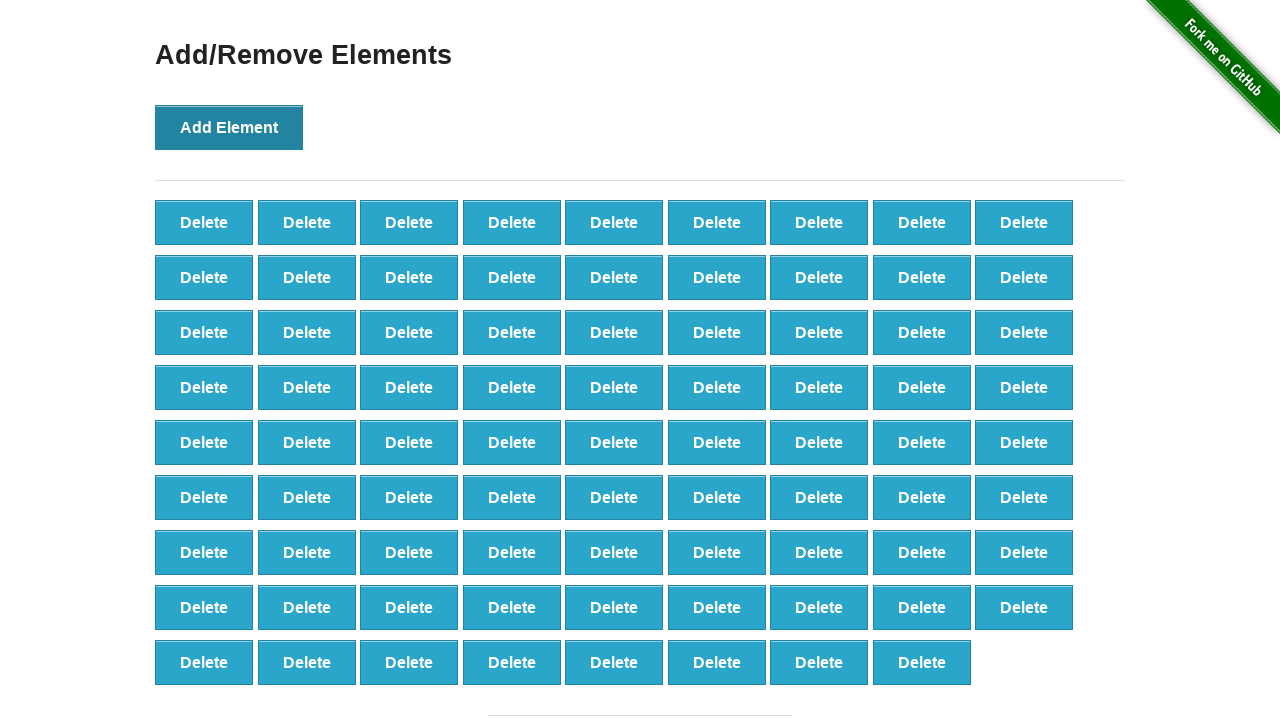

Clicked 'Add Element' button (iteration 81/100) at (229, 127) on xpath=//*[@onclick='addElement()']
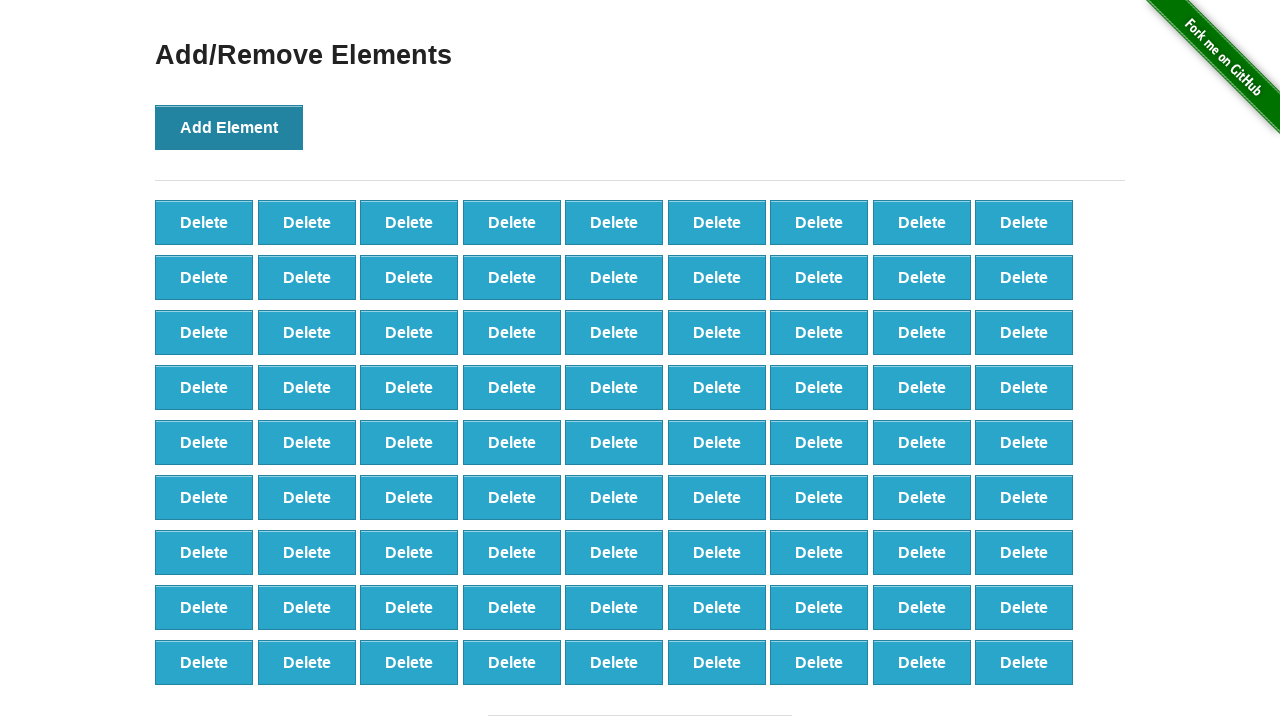

Clicked 'Add Element' button (iteration 82/100) at (229, 127) on xpath=//*[@onclick='addElement()']
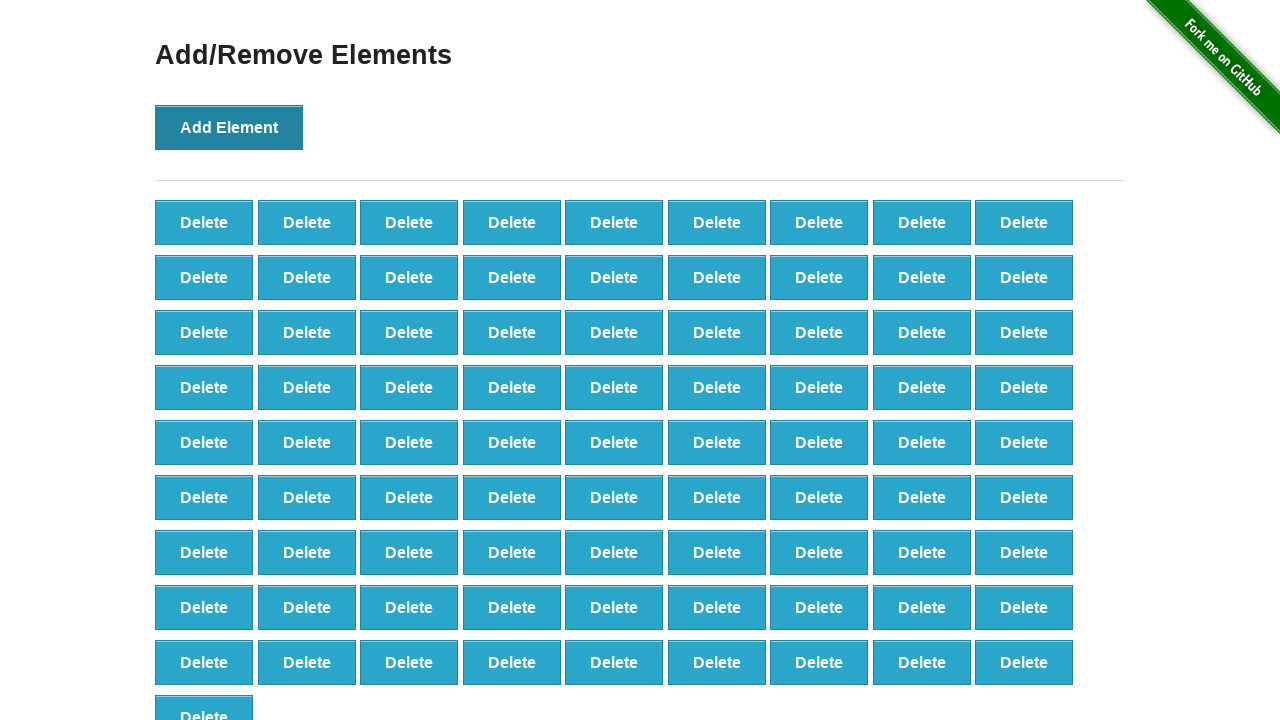

Clicked 'Add Element' button (iteration 83/100) at (229, 127) on xpath=//*[@onclick='addElement()']
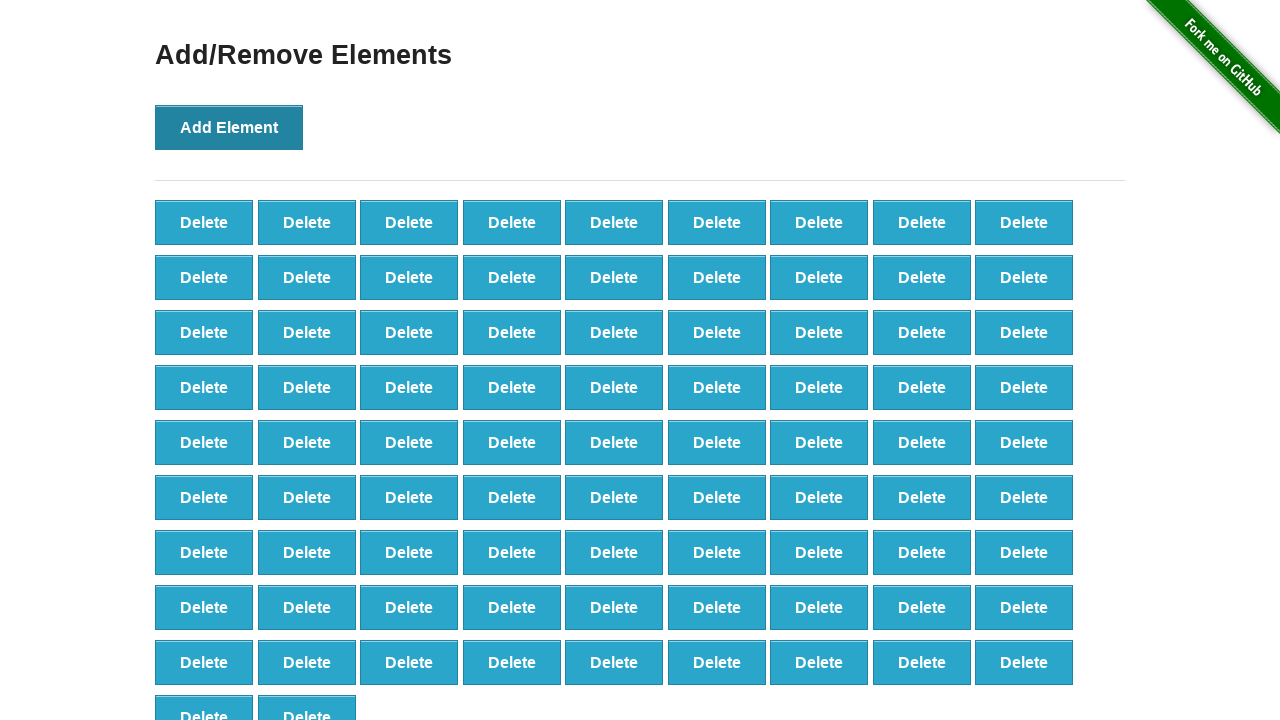

Clicked 'Add Element' button (iteration 84/100) at (229, 127) on xpath=//*[@onclick='addElement()']
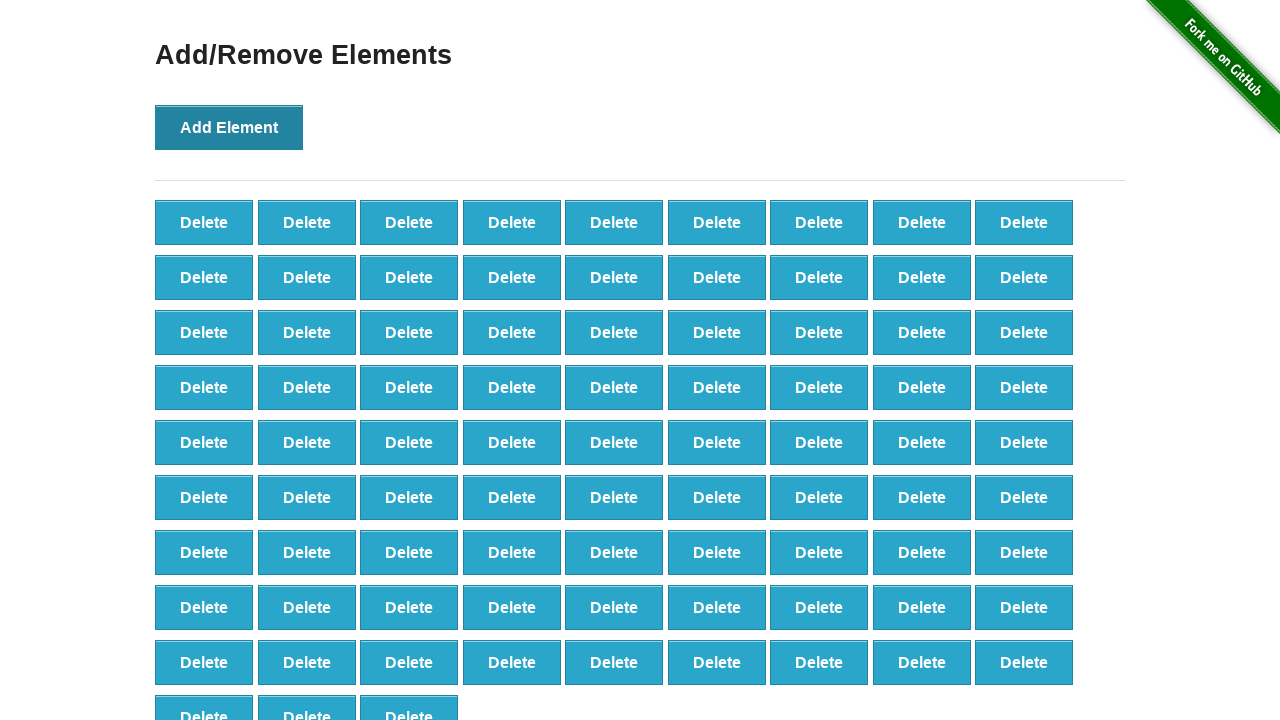

Clicked 'Add Element' button (iteration 85/100) at (229, 127) on xpath=//*[@onclick='addElement()']
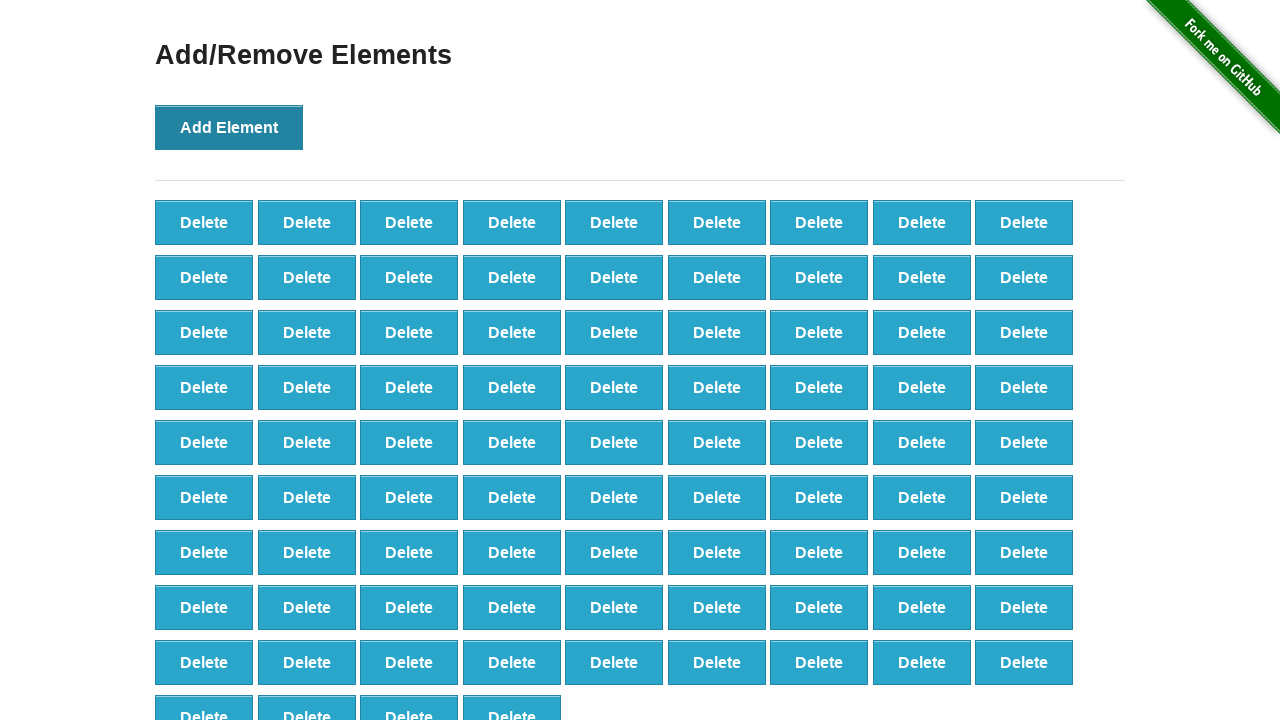

Clicked 'Add Element' button (iteration 86/100) at (229, 127) on xpath=//*[@onclick='addElement()']
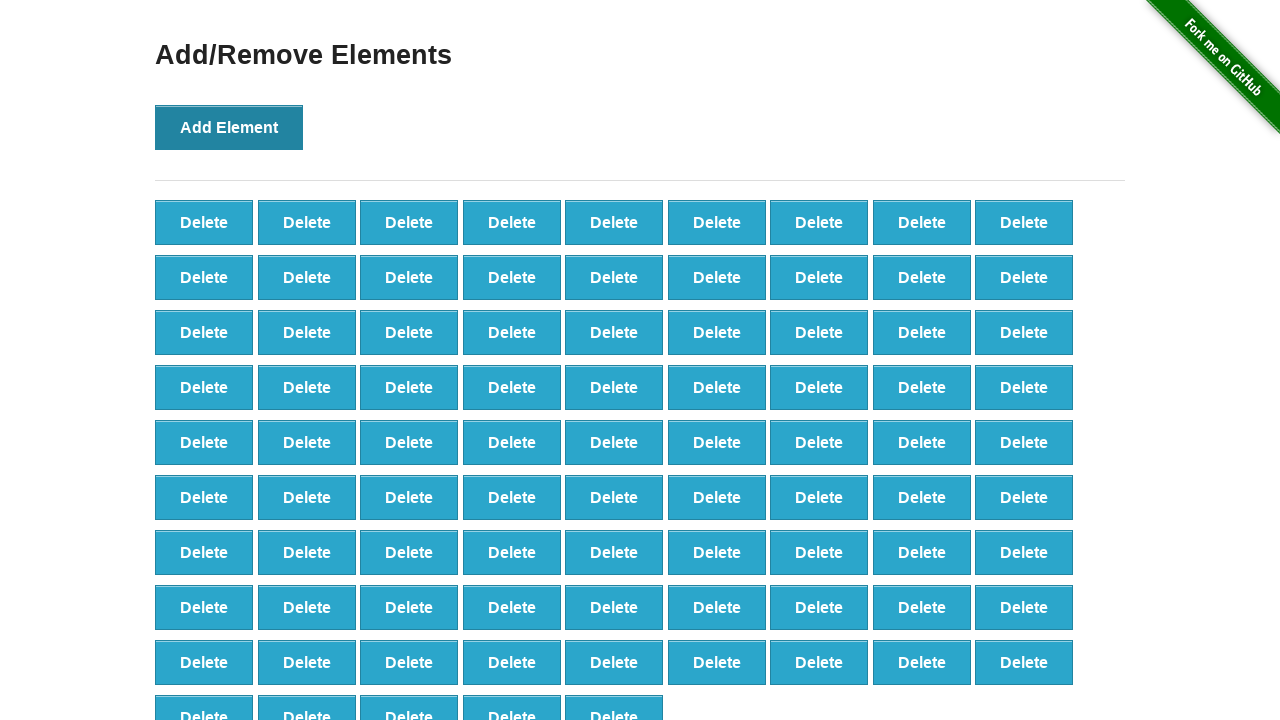

Clicked 'Add Element' button (iteration 87/100) at (229, 127) on xpath=//*[@onclick='addElement()']
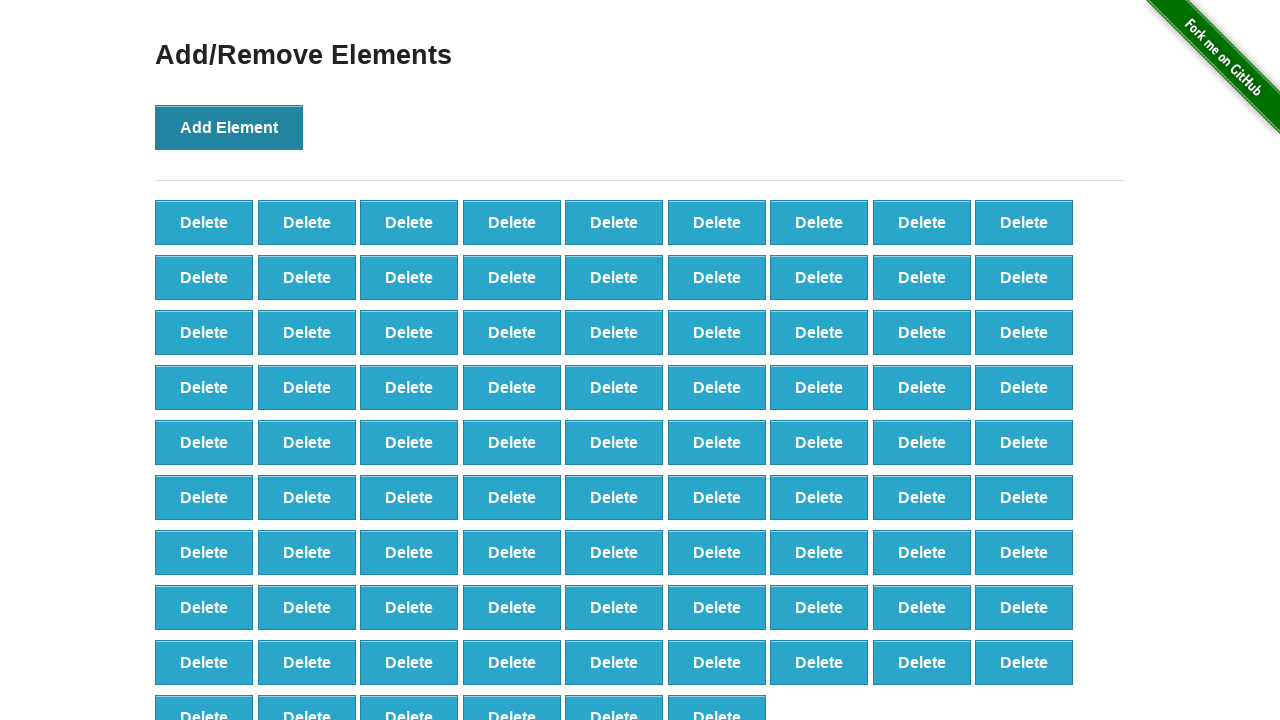

Clicked 'Add Element' button (iteration 88/100) at (229, 127) on xpath=//*[@onclick='addElement()']
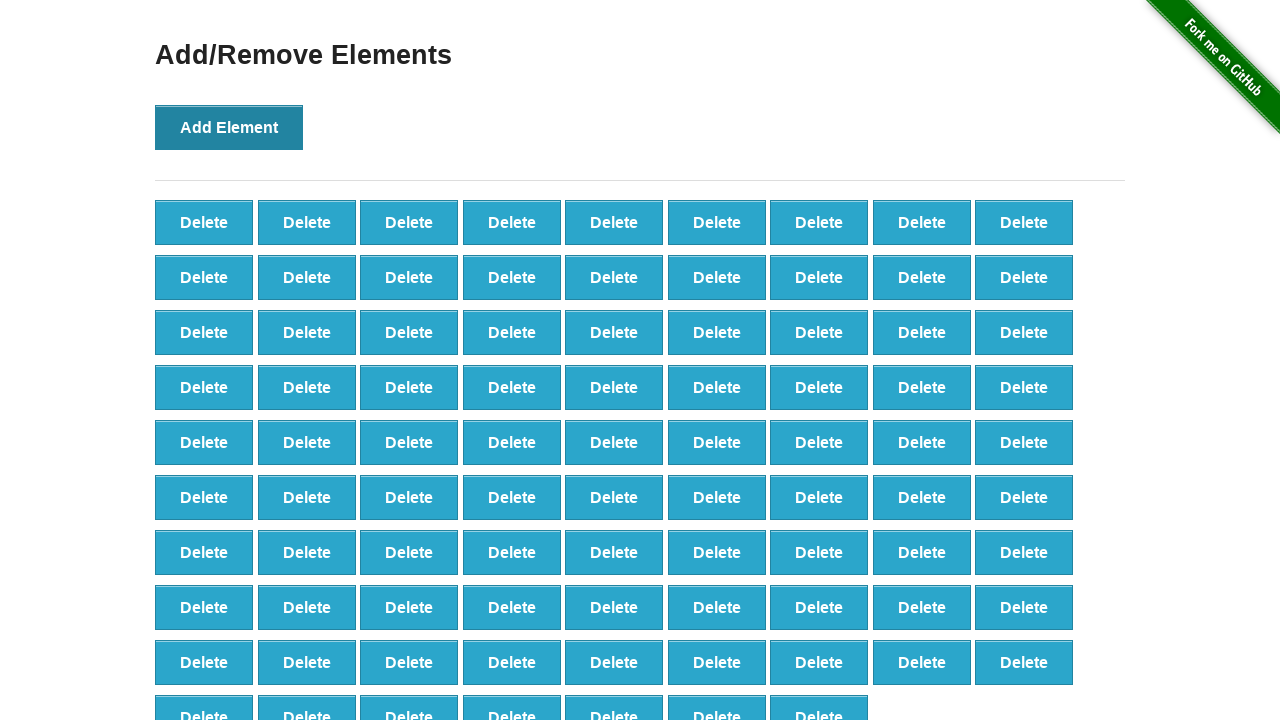

Clicked 'Add Element' button (iteration 89/100) at (229, 127) on xpath=//*[@onclick='addElement()']
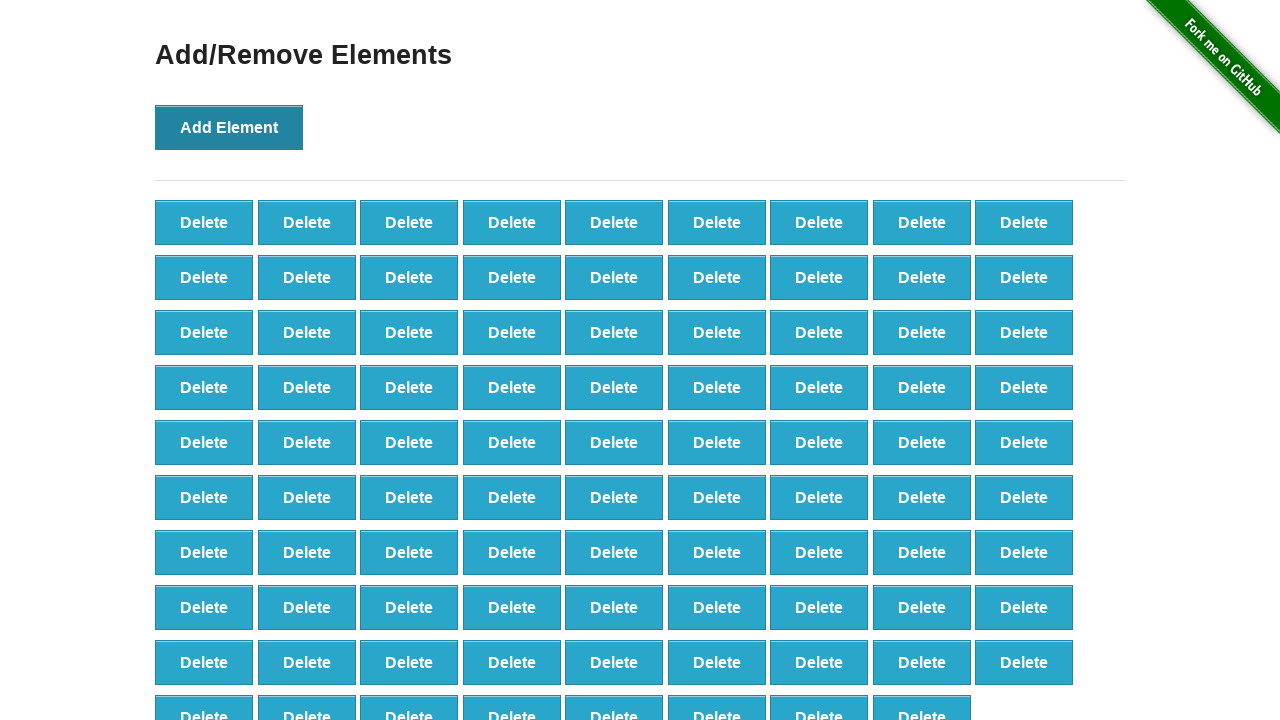

Clicked 'Add Element' button (iteration 90/100) at (229, 127) on xpath=//*[@onclick='addElement()']
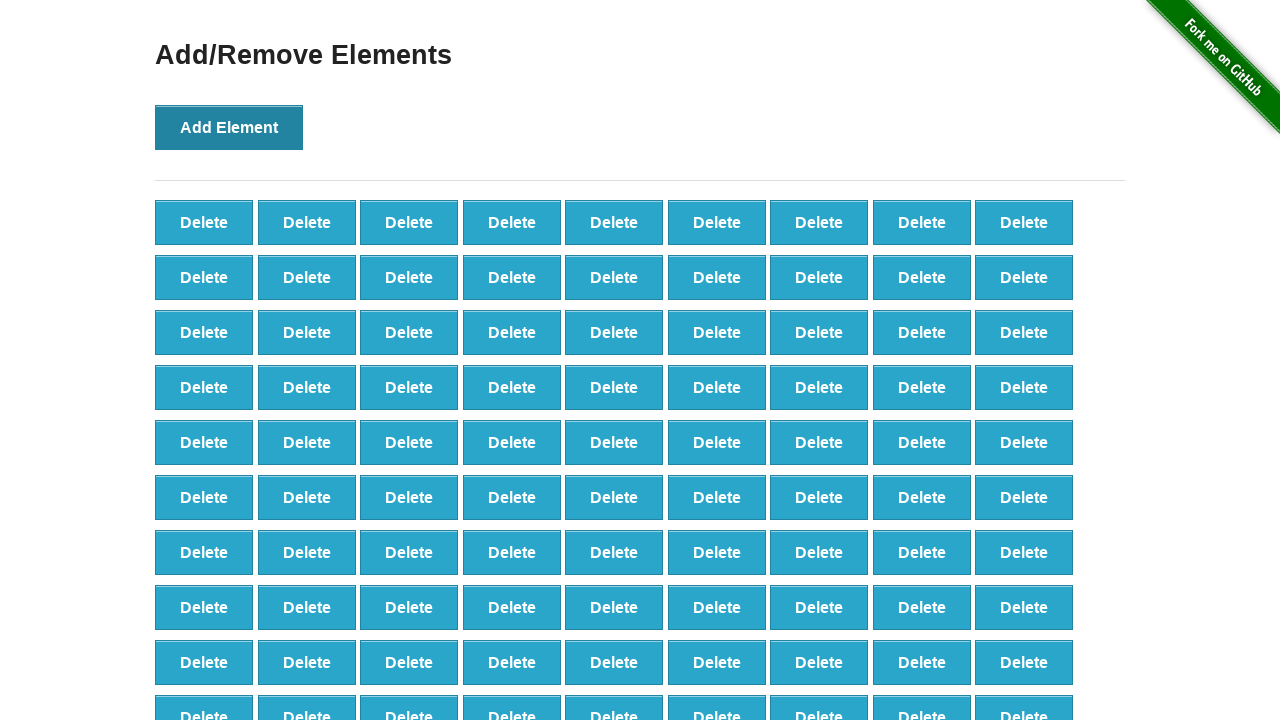

Clicked 'Add Element' button (iteration 91/100) at (229, 127) on xpath=//*[@onclick='addElement()']
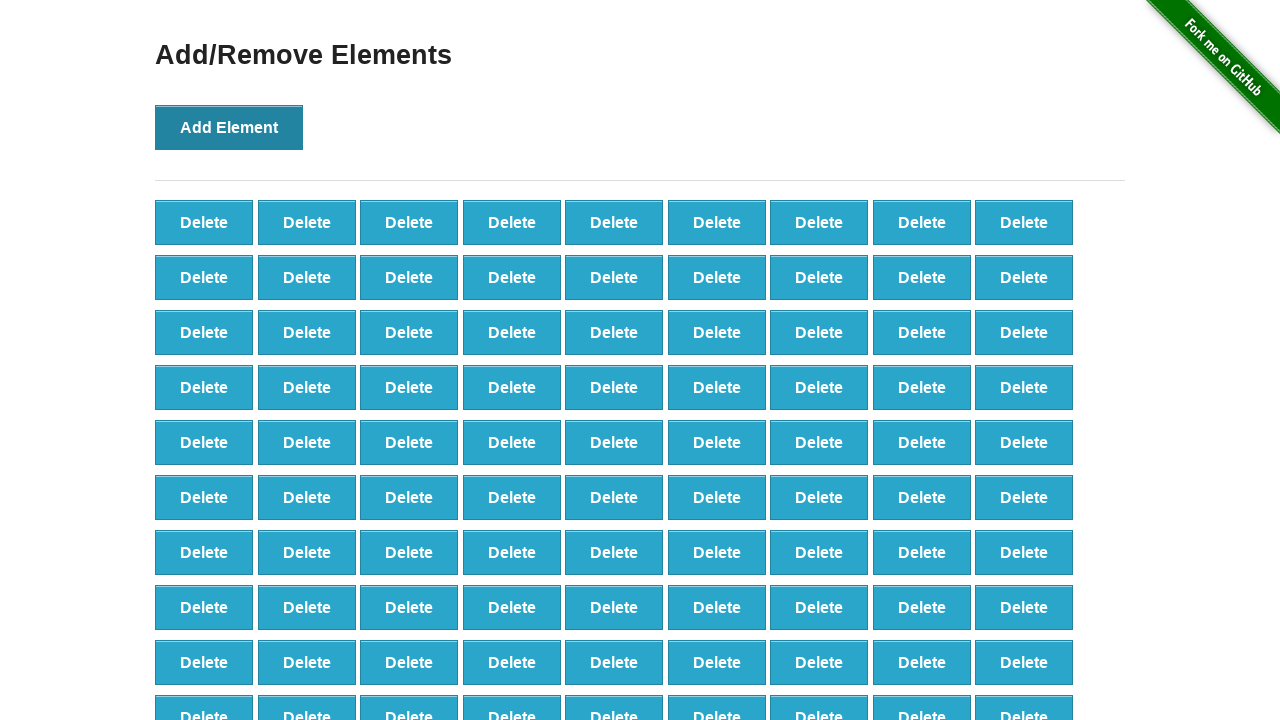

Clicked 'Add Element' button (iteration 92/100) at (229, 127) on xpath=//*[@onclick='addElement()']
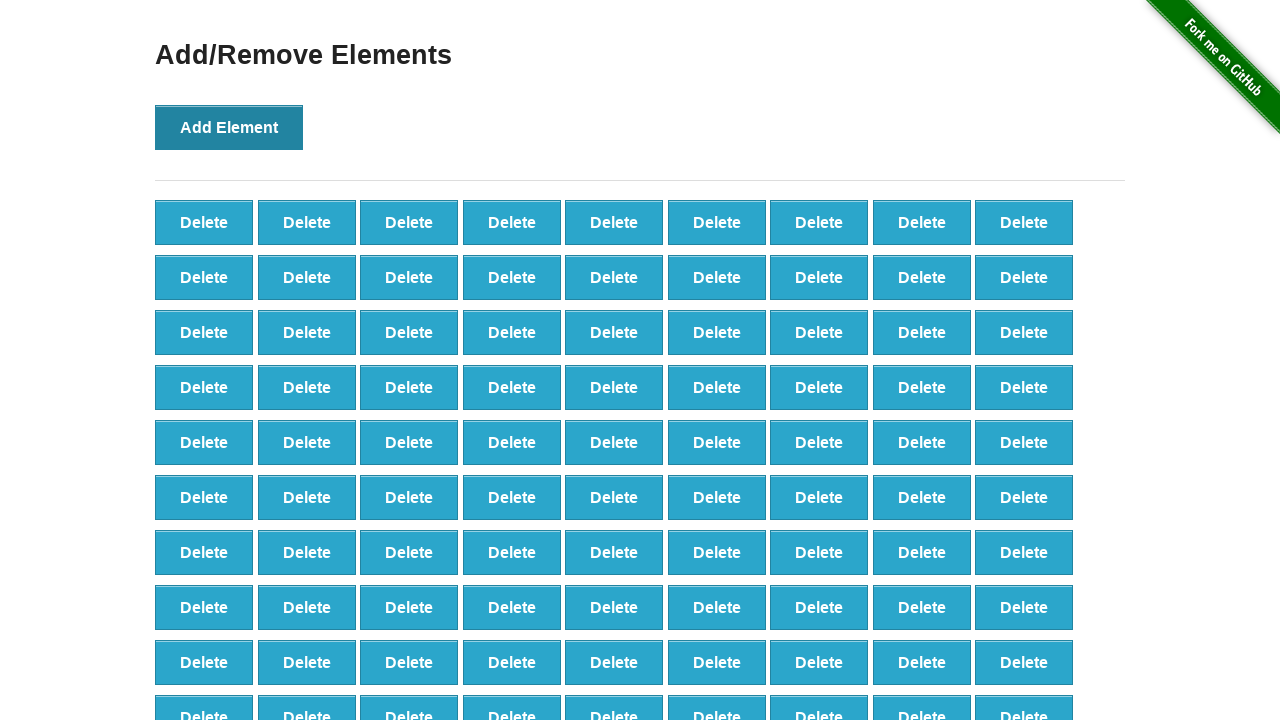

Clicked 'Add Element' button (iteration 93/100) at (229, 127) on xpath=//*[@onclick='addElement()']
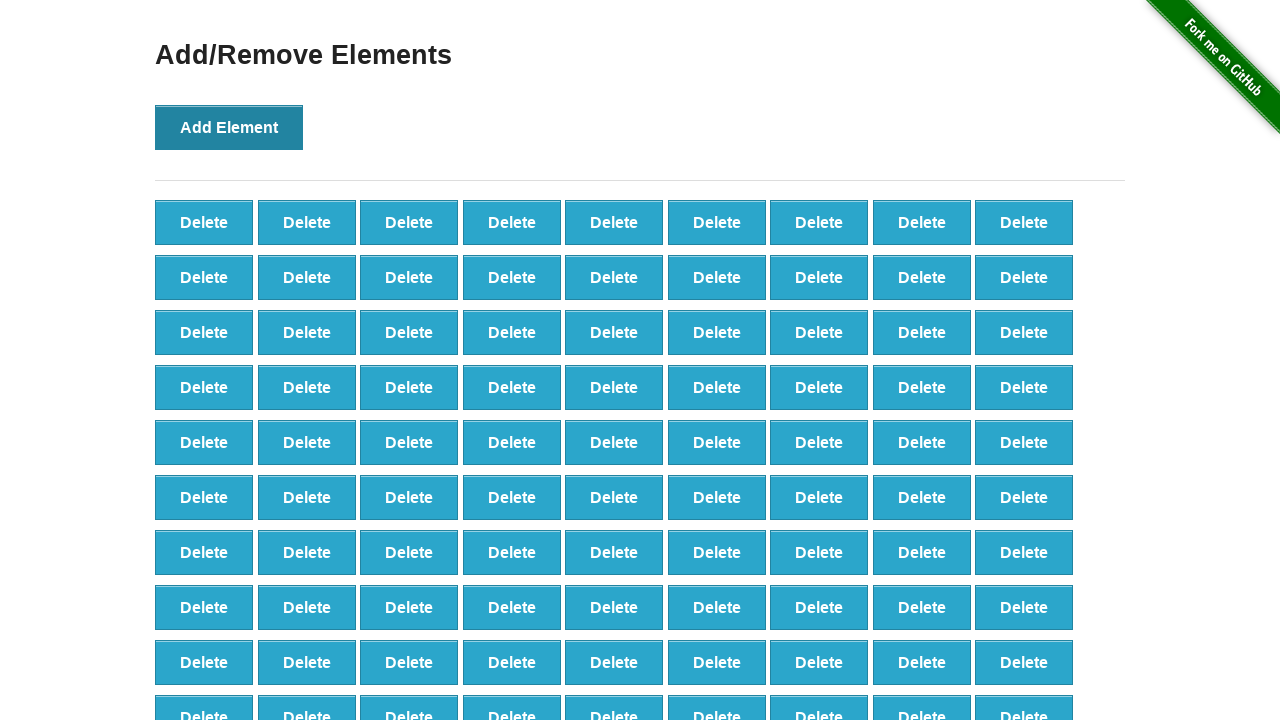

Clicked 'Add Element' button (iteration 94/100) at (229, 127) on xpath=//*[@onclick='addElement()']
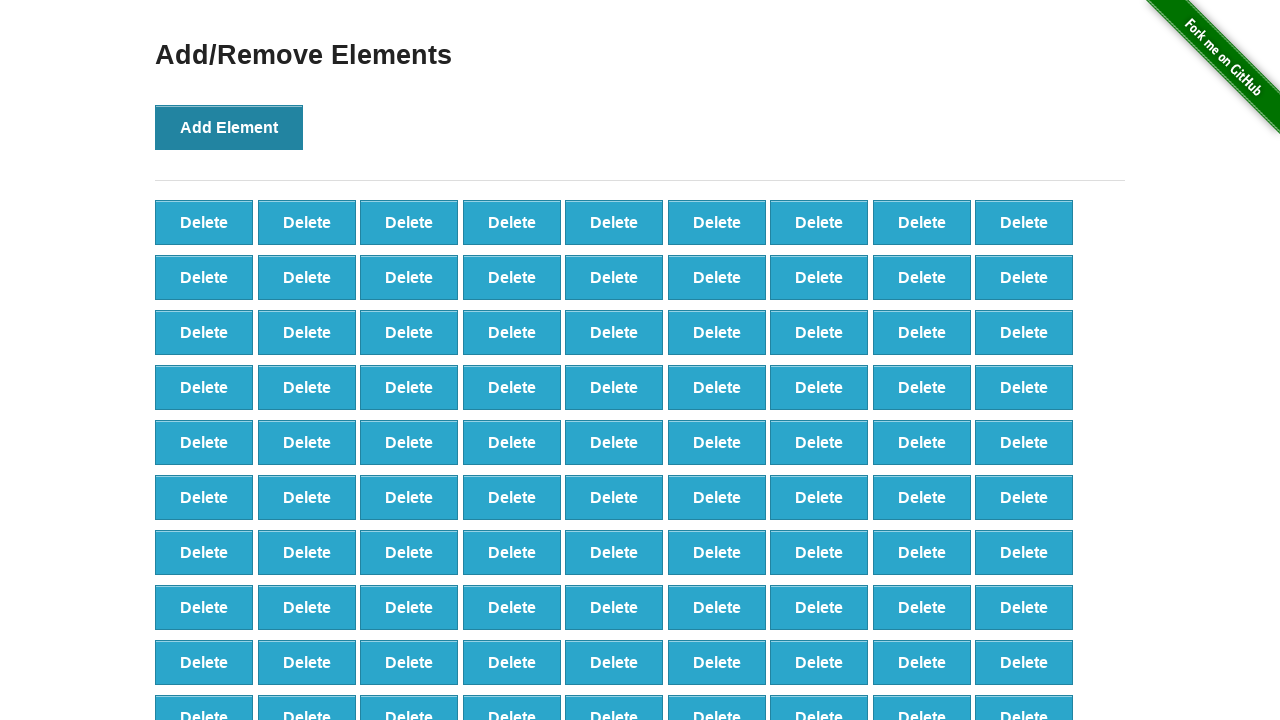

Clicked 'Add Element' button (iteration 95/100) at (229, 127) on xpath=//*[@onclick='addElement()']
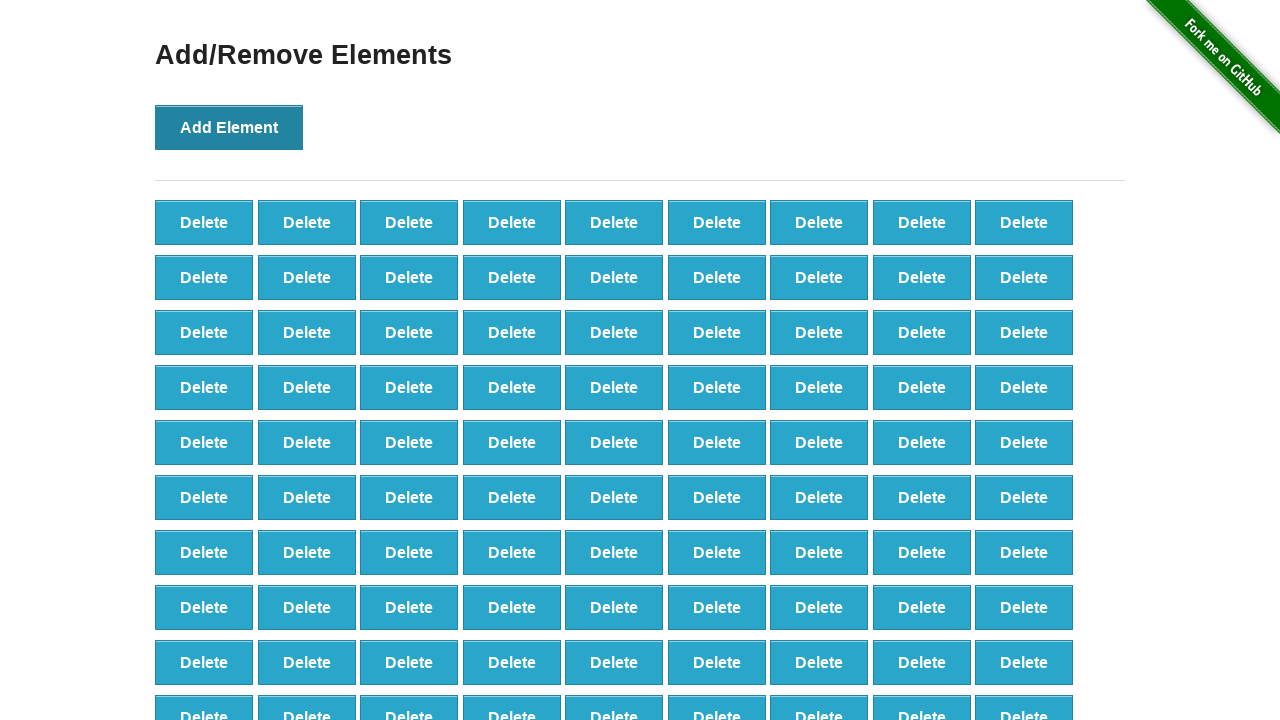

Clicked 'Add Element' button (iteration 96/100) at (229, 127) on xpath=//*[@onclick='addElement()']
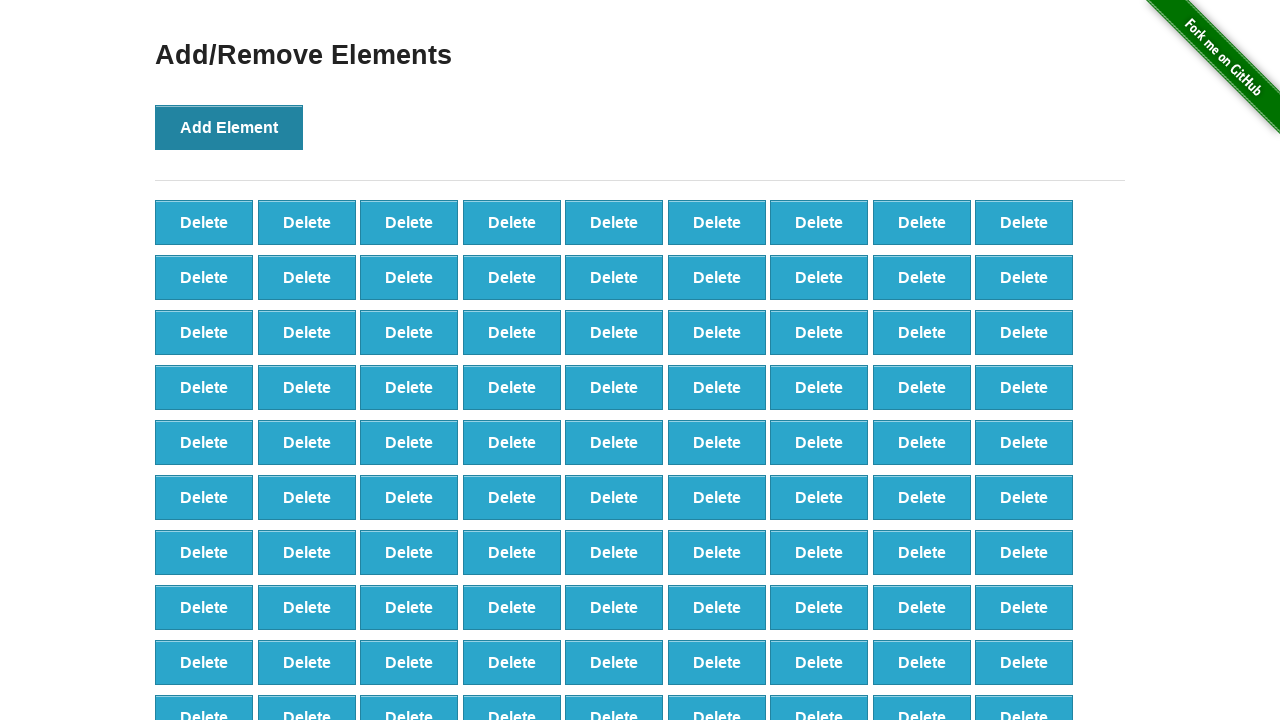

Clicked 'Add Element' button (iteration 97/100) at (229, 127) on xpath=//*[@onclick='addElement()']
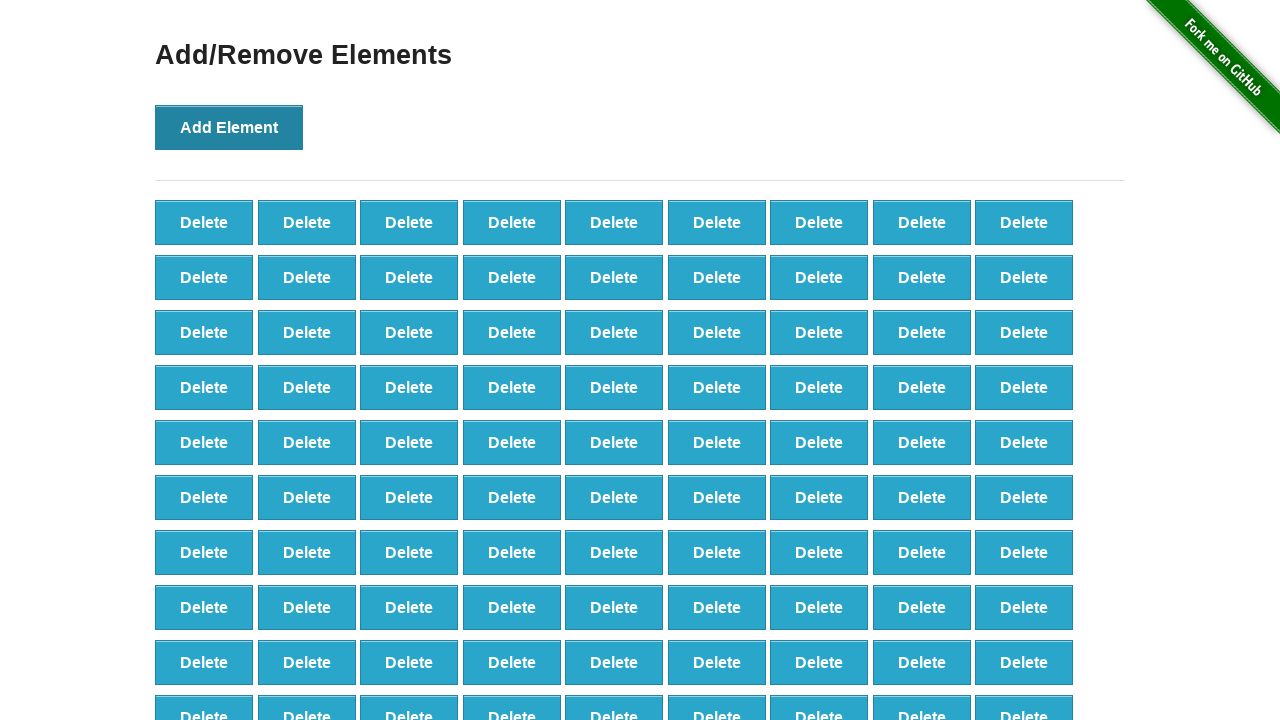

Clicked 'Add Element' button (iteration 98/100) at (229, 127) on xpath=//*[@onclick='addElement()']
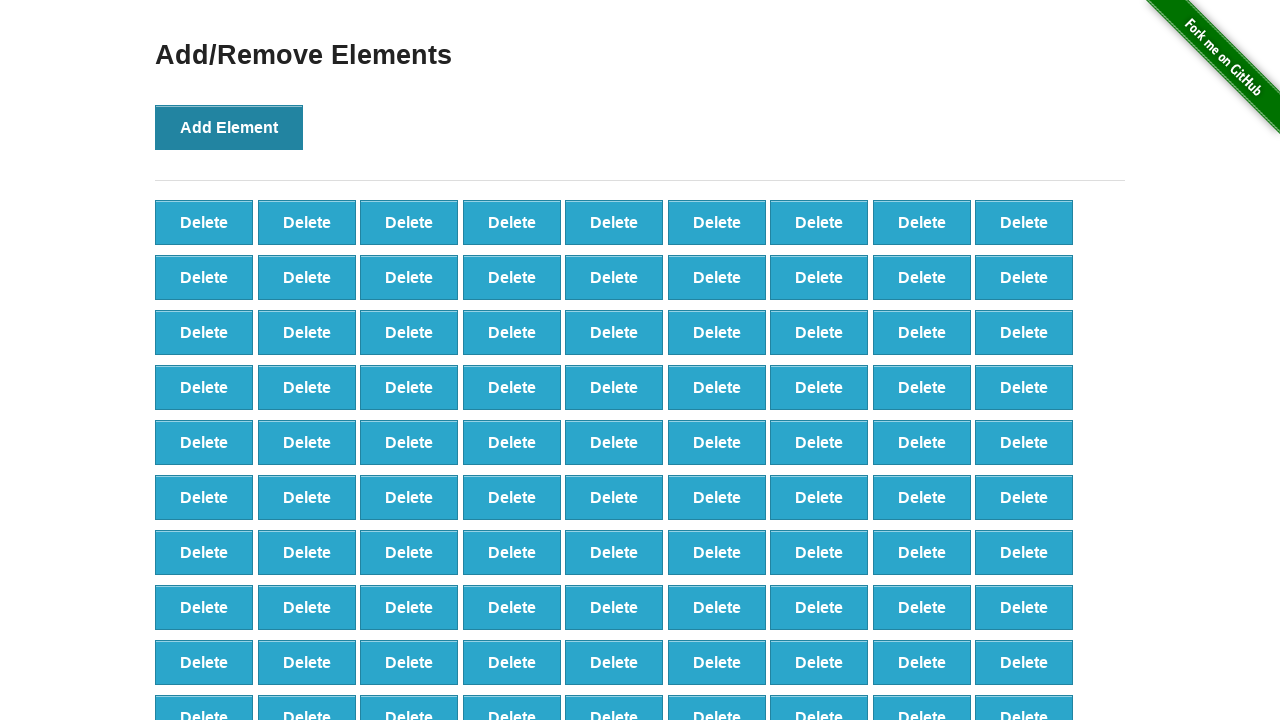

Clicked 'Add Element' button (iteration 99/100) at (229, 127) on xpath=//*[@onclick='addElement()']
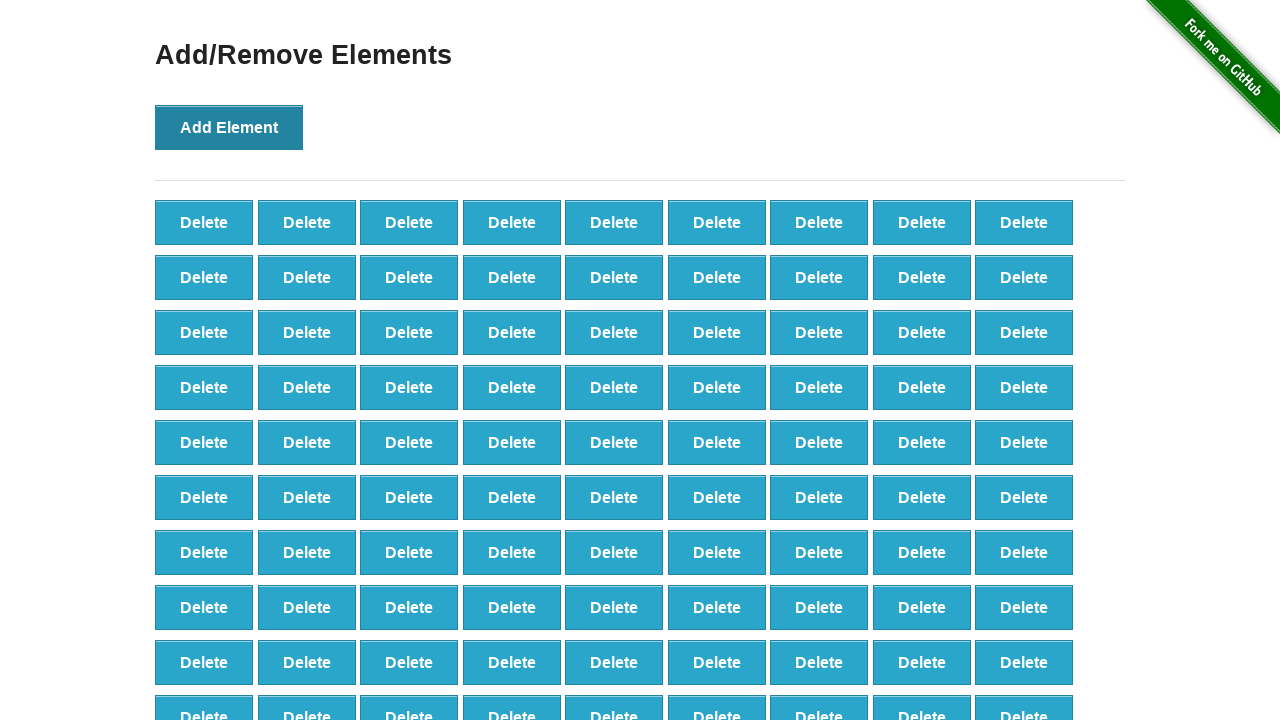

Clicked 'Add Element' button (iteration 100/100) at (229, 127) on xpath=//*[@onclick='addElement()']
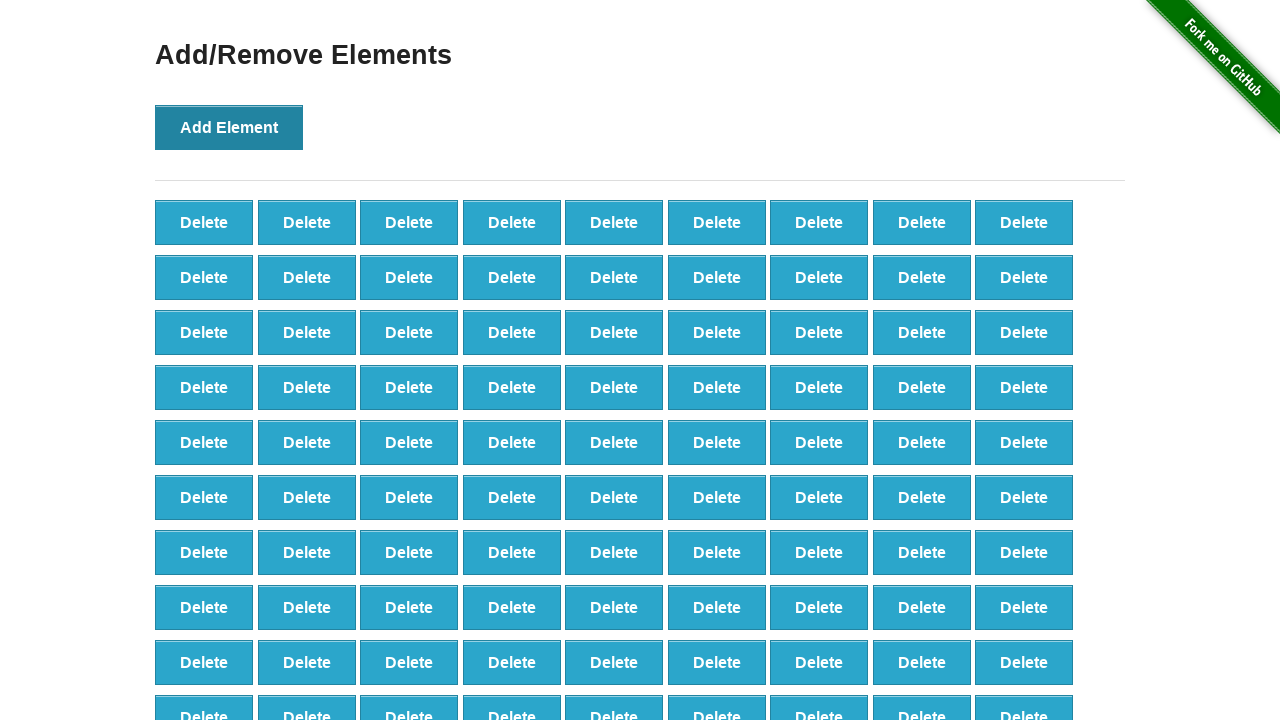

Verified 100 delete buttons appeared after adding 100 elements
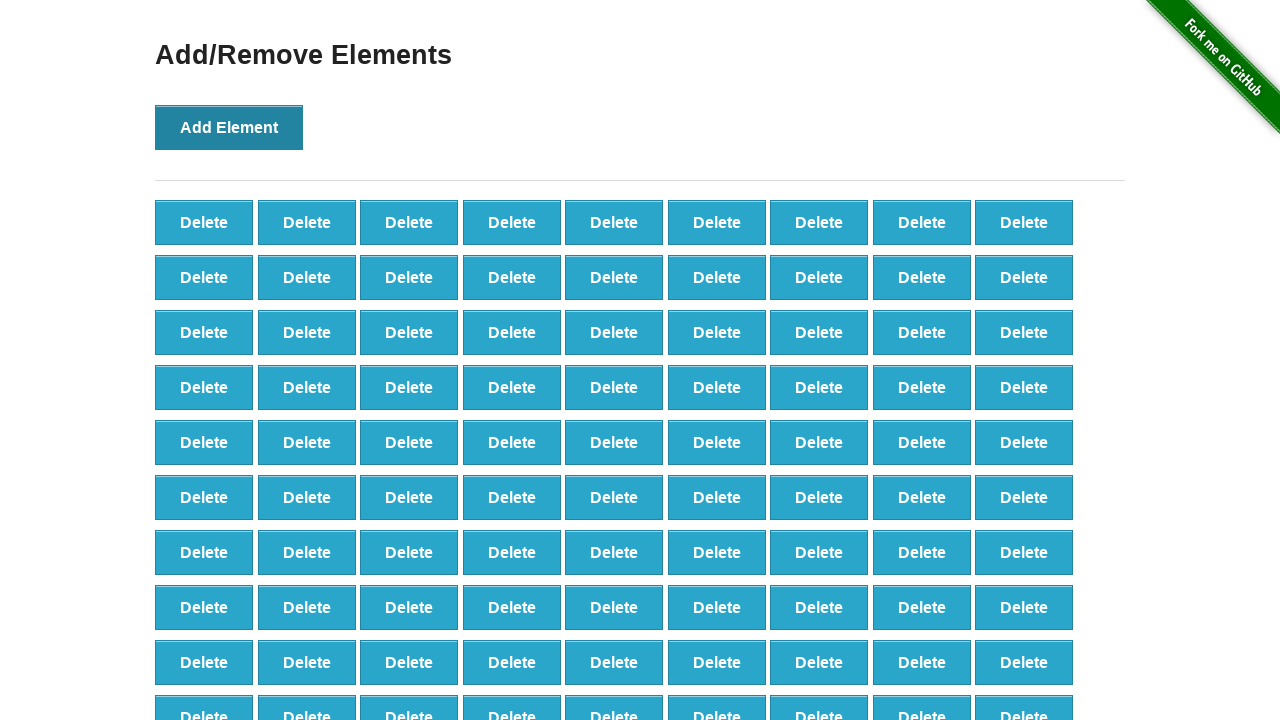

Clicked delete button (iteration 1/90) at (204, 222) on xpath=//*[@onclick='deleteElement()'] >> nth=0
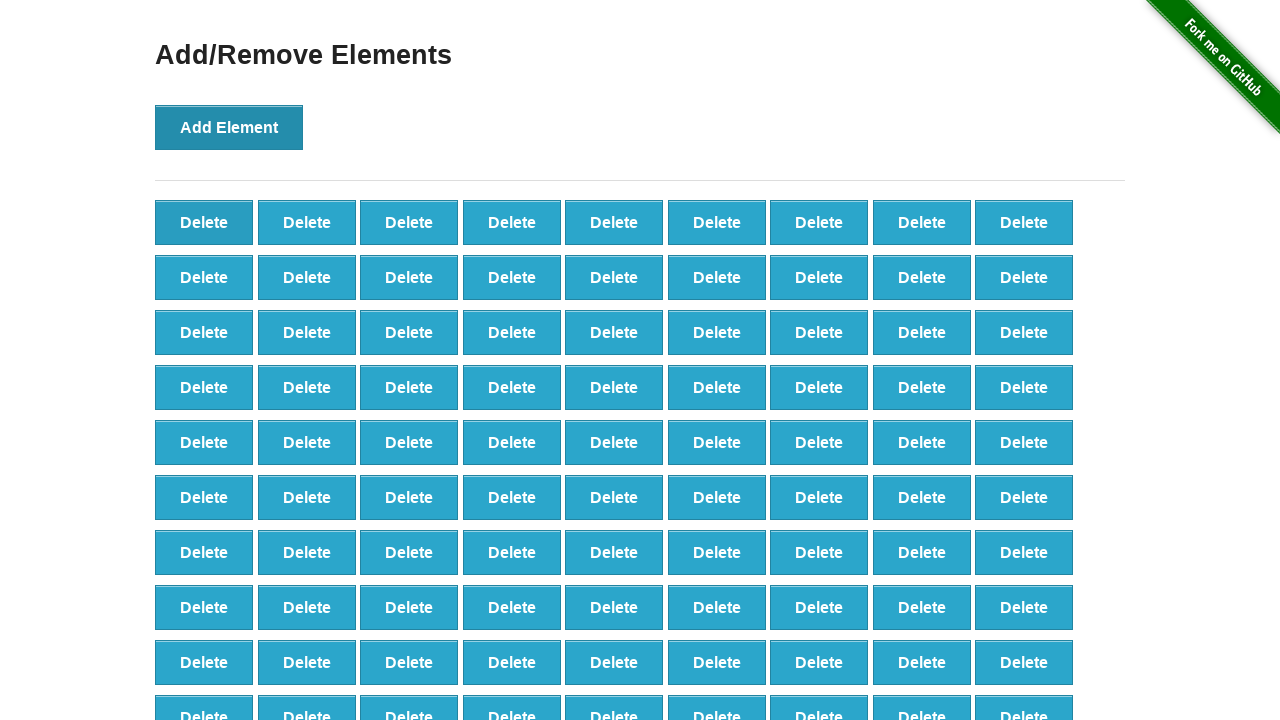

Clicked delete button (iteration 2/90) at (204, 222) on xpath=//*[@onclick='deleteElement()'] >> nth=0
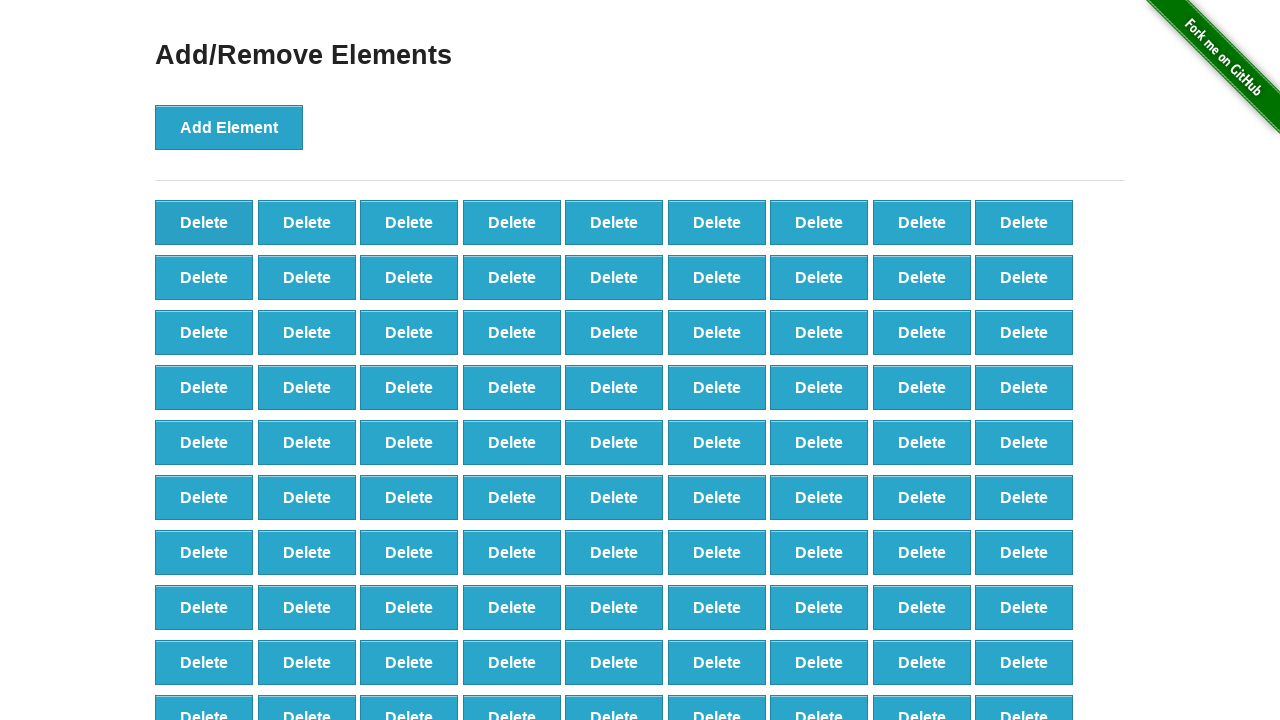

Clicked delete button (iteration 3/90) at (204, 222) on xpath=//*[@onclick='deleteElement()'] >> nth=0
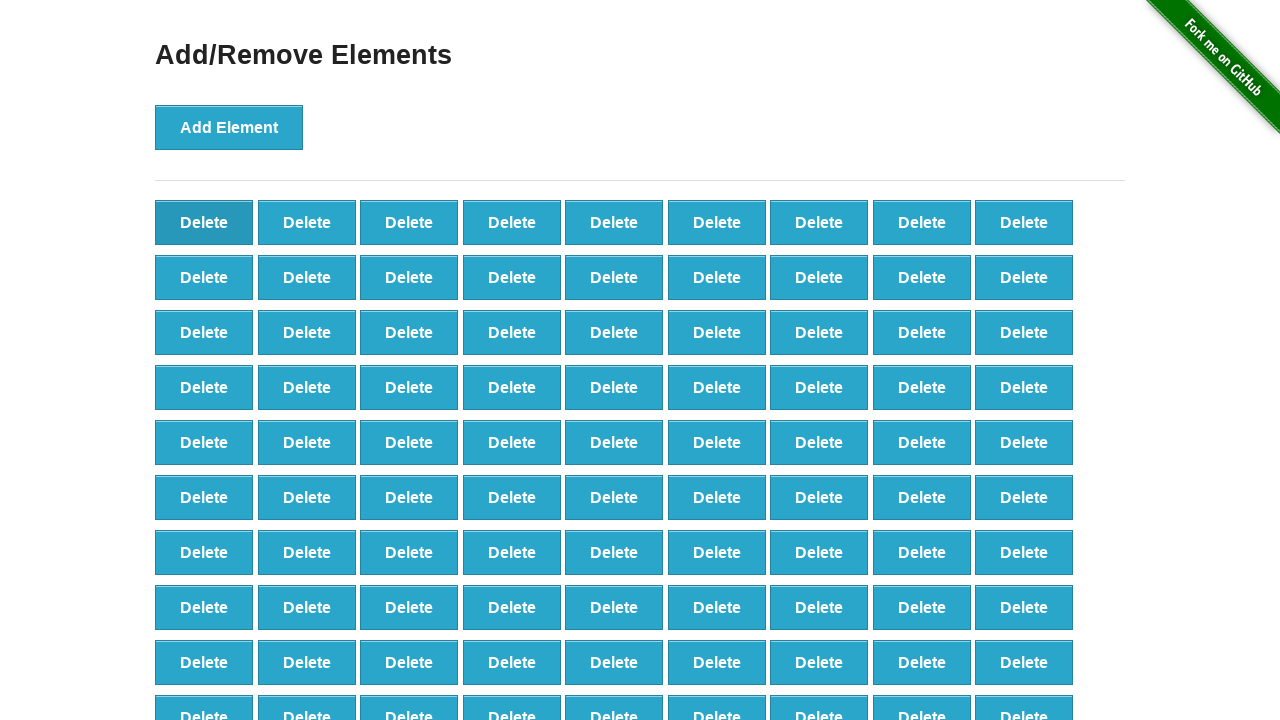

Clicked delete button (iteration 4/90) at (204, 222) on xpath=//*[@onclick='deleteElement()'] >> nth=0
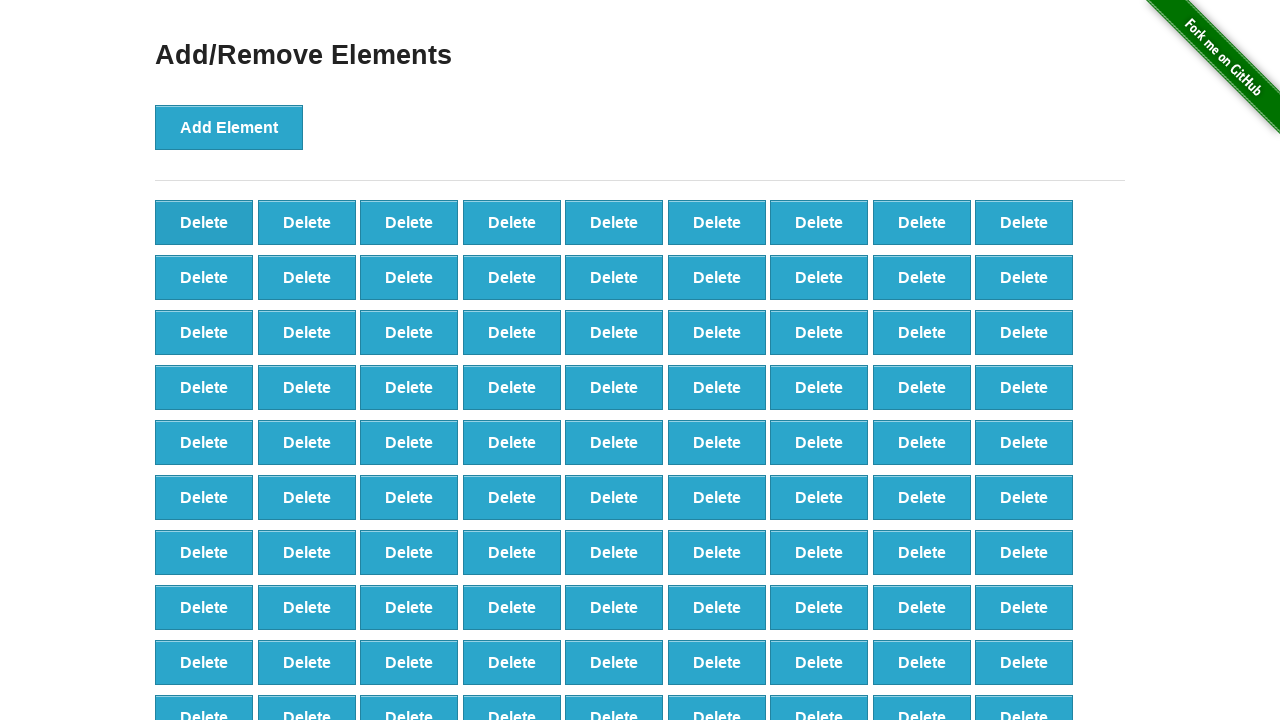

Clicked delete button (iteration 5/90) at (204, 222) on xpath=//*[@onclick='deleteElement()'] >> nth=0
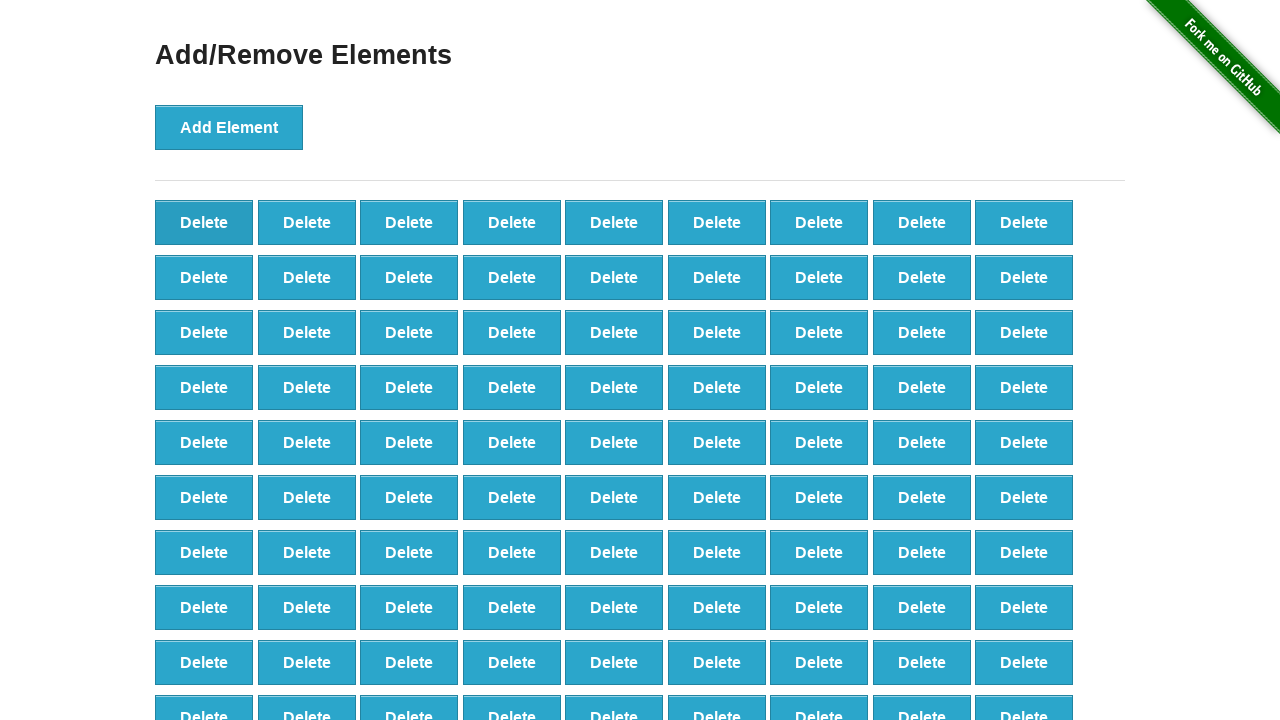

Clicked delete button (iteration 6/90) at (204, 222) on xpath=//*[@onclick='deleteElement()'] >> nth=0
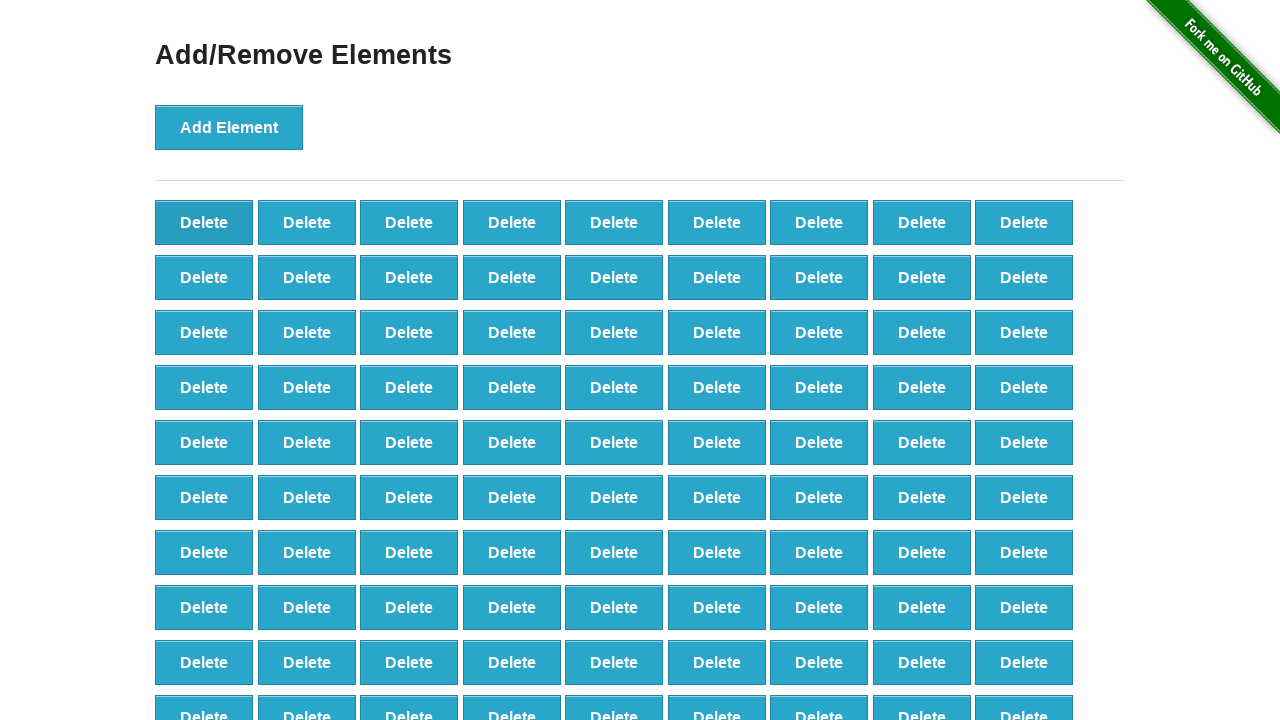

Clicked delete button (iteration 7/90) at (204, 222) on xpath=//*[@onclick='deleteElement()'] >> nth=0
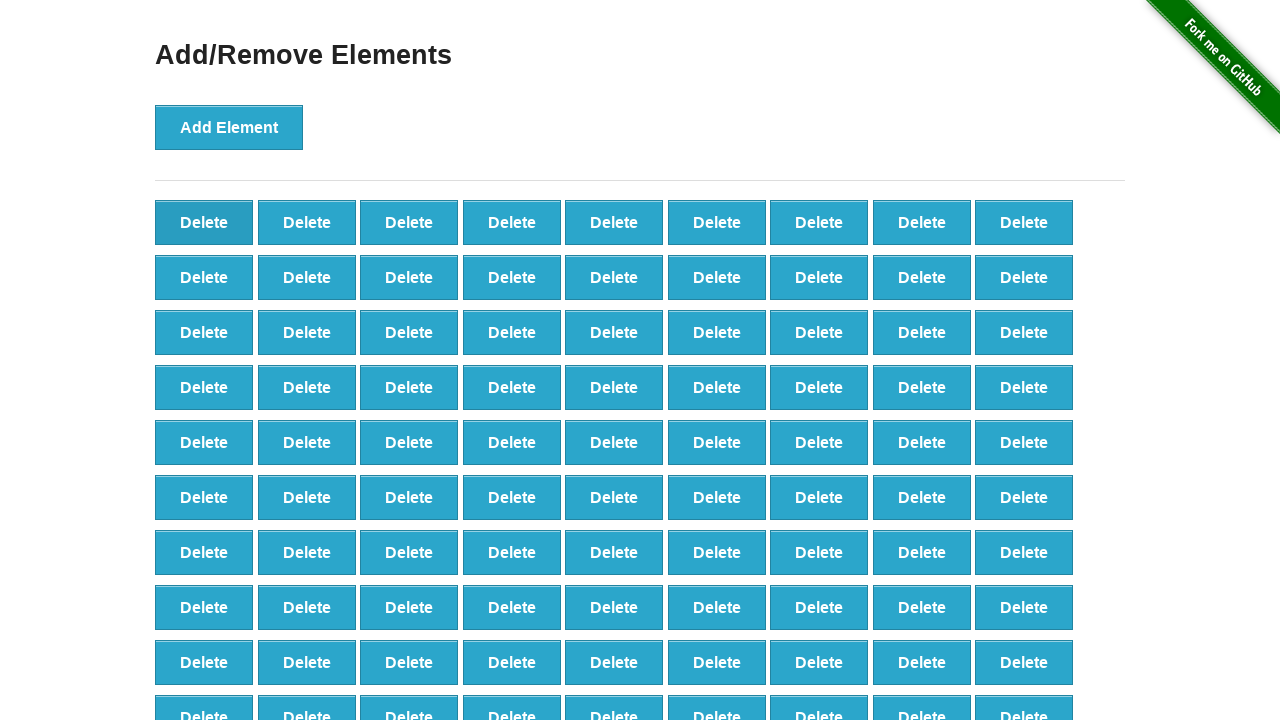

Clicked delete button (iteration 8/90) at (204, 222) on xpath=//*[@onclick='deleteElement()'] >> nth=0
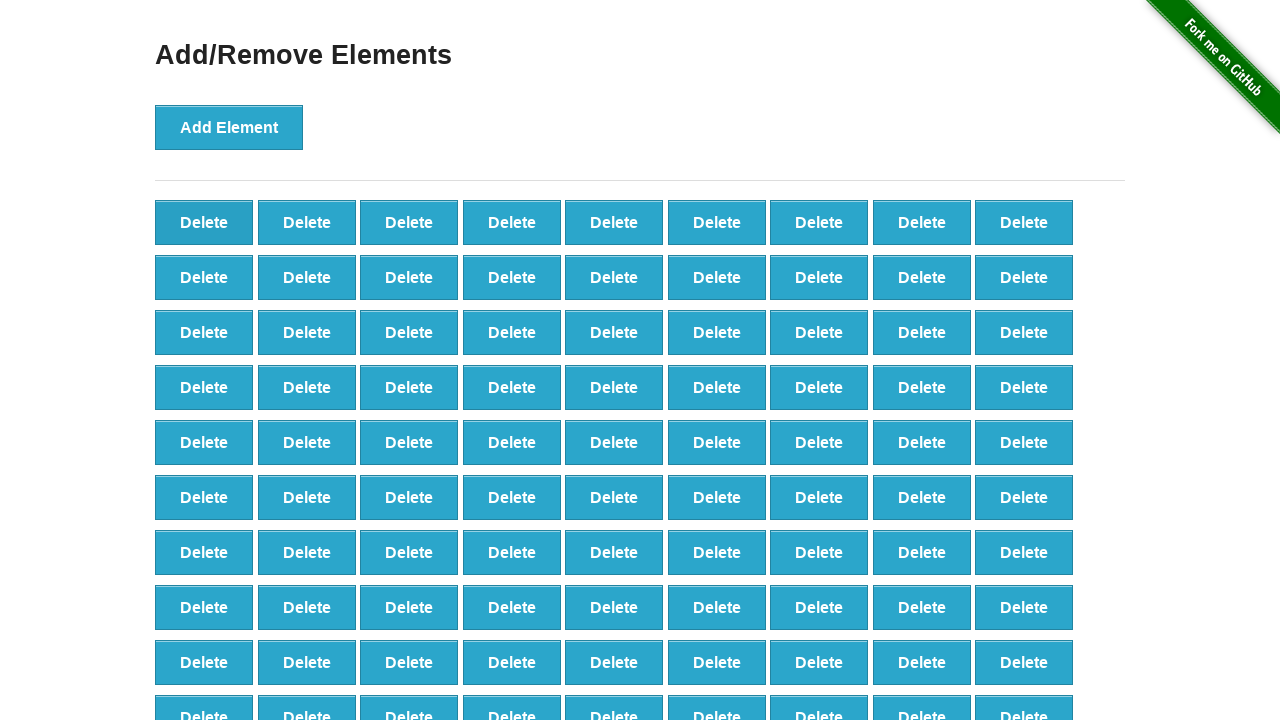

Clicked delete button (iteration 9/90) at (204, 222) on xpath=//*[@onclick='deleteElement()'] >> nth=0
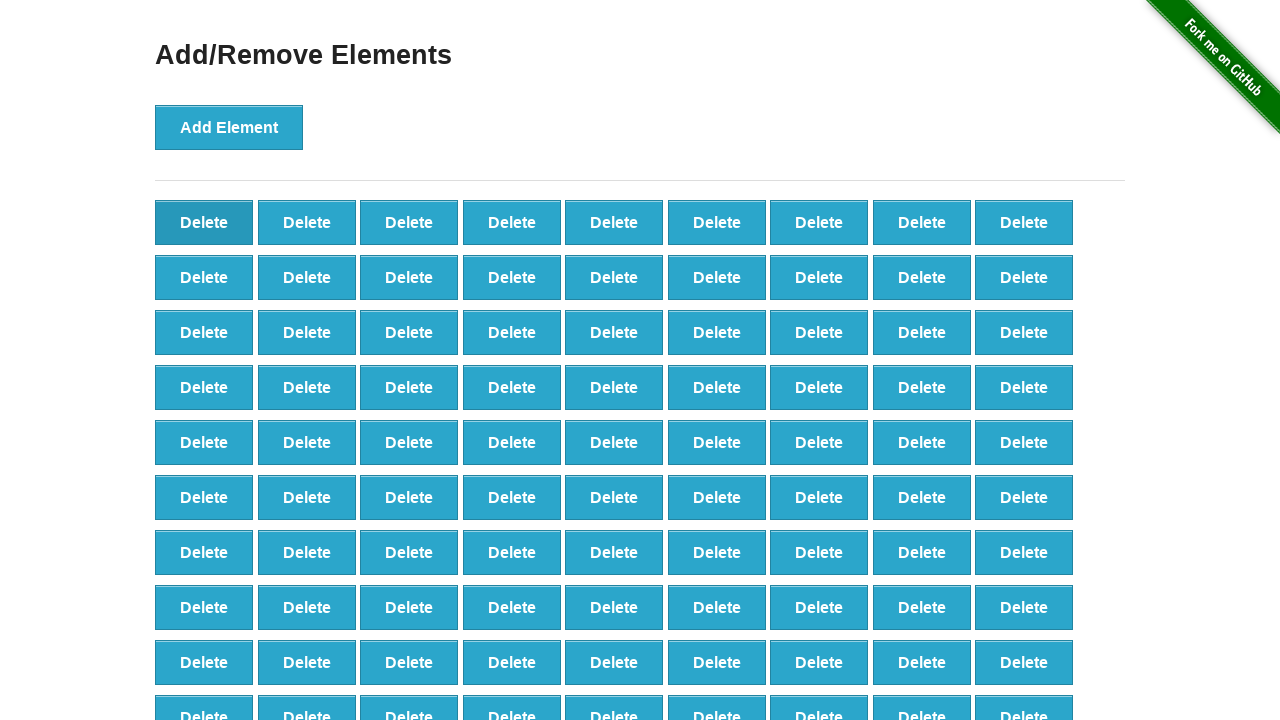

Clicked delete button (iteration 10/90) at (204, 222) on xpath=//*[@onclick='deleteElement()'] >> nth=0
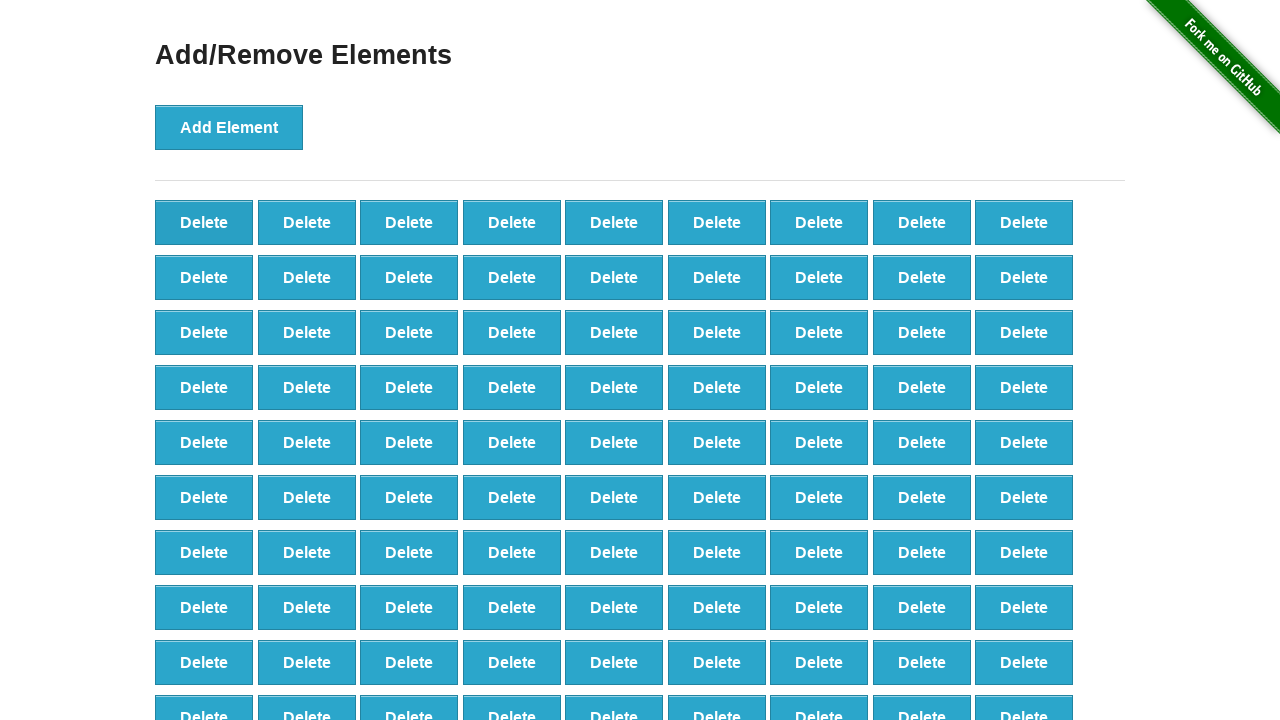

Clicked delete button (iteration 11/90) at (204, 222) on xpath=//*[@onclick='deleteElement()'] >> nth=0
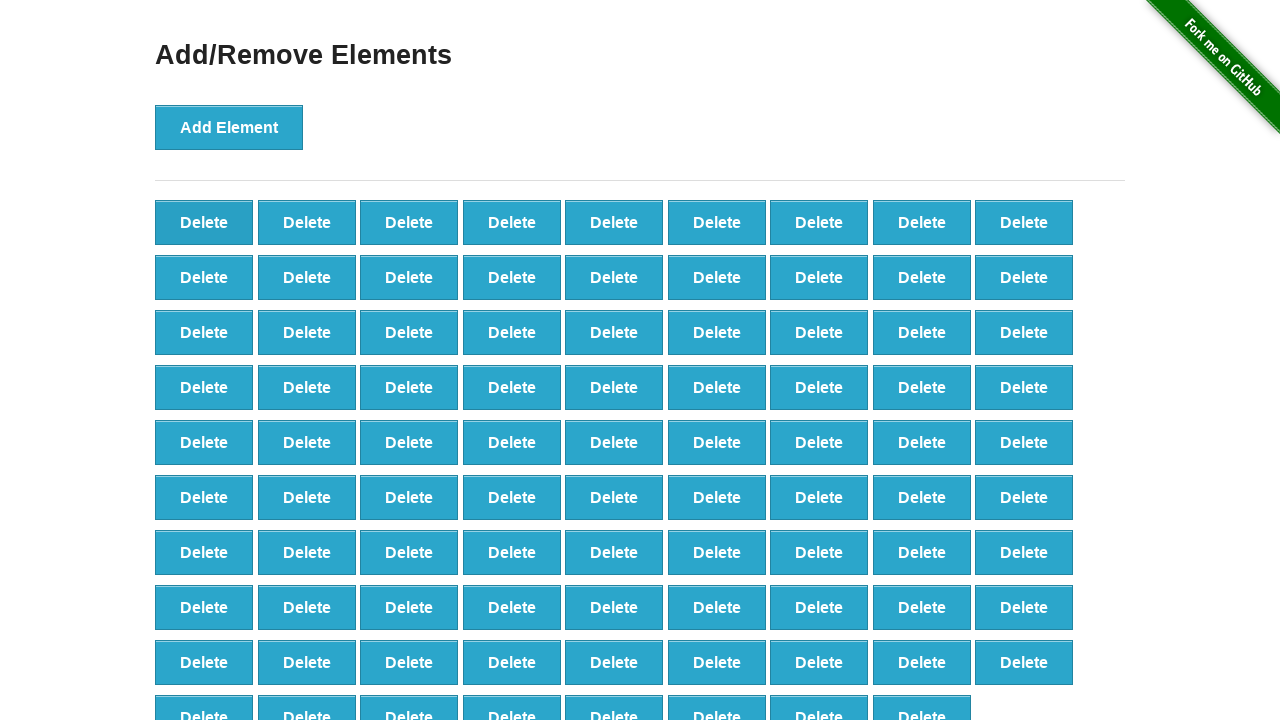

Clicked delete button (iteration 12/90) at (204, 222) on xpath=//*[@onclick='deleteElement()'] >> nth=0
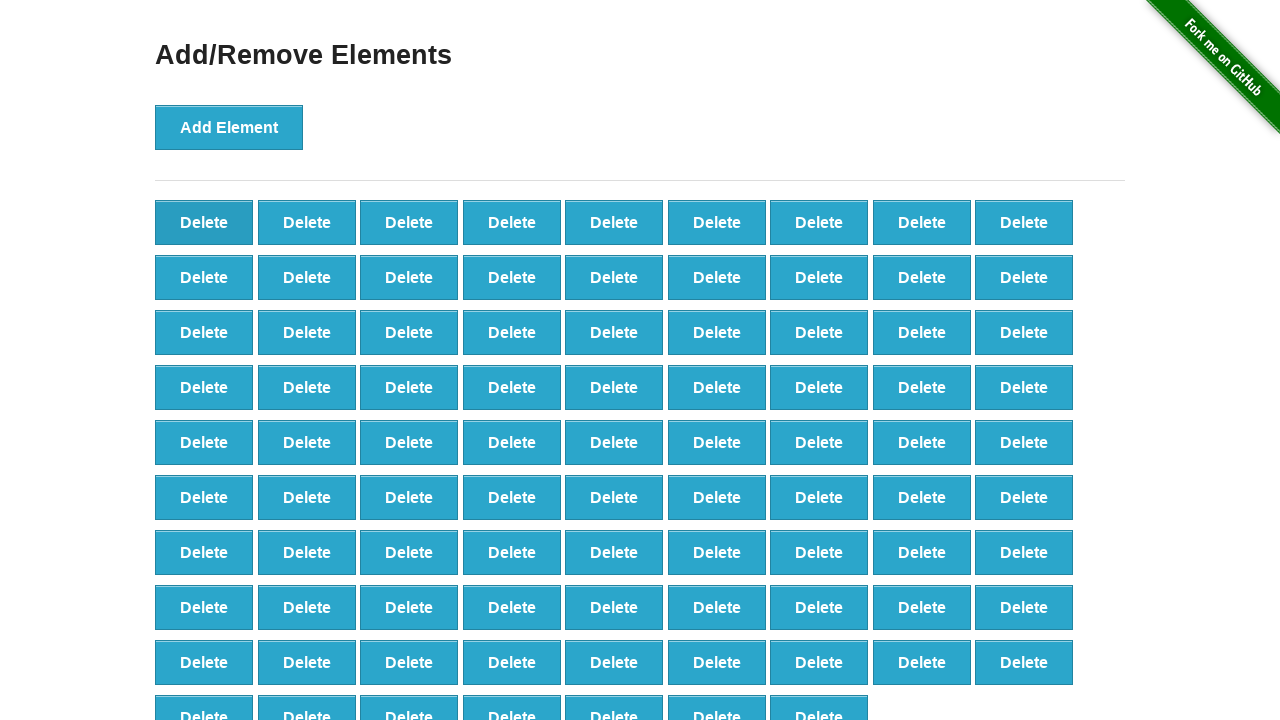

Clicked delete button (iteration 13/90) at (204, 222) on xpath=//*[@onclick='deleteElement()'] >> nth=0
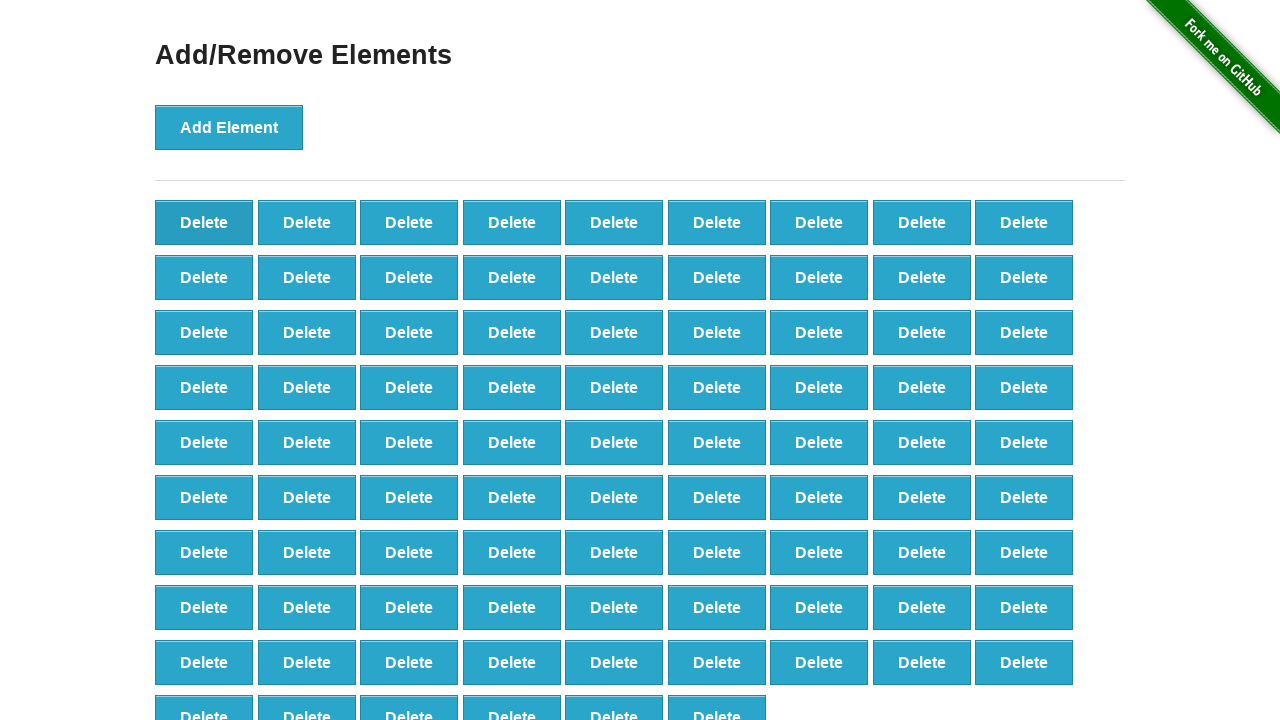

Clicked delete button (iteration 14/90) at (204, 222) on xpath=//*[@onclick='deleteElement()'] >> nth=0
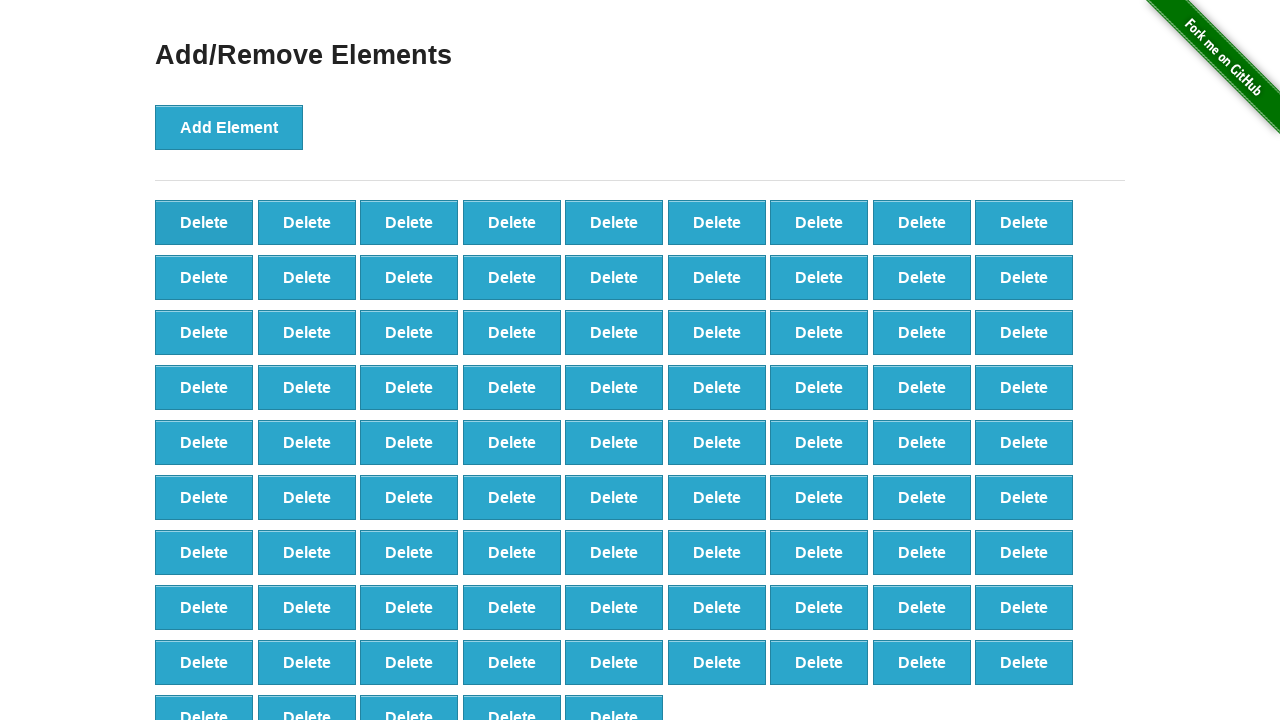

Clicked delete button (iteration 15/90) at (204, 222) on xpath=//*[@onclick='deleteElement()'] >> nth=0
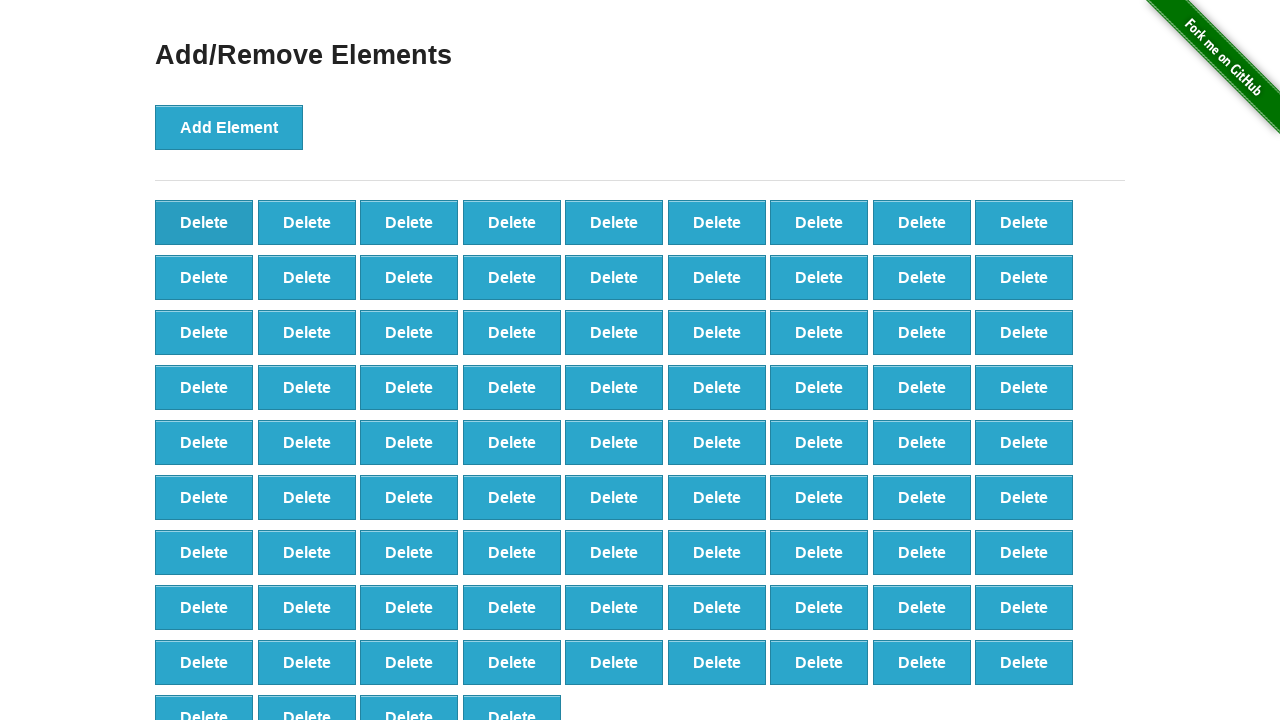

Clicked delete button (iteration 16/90) at (204, 222) on xpath=//*[@onclick='deleteElement()'] >> nth=0
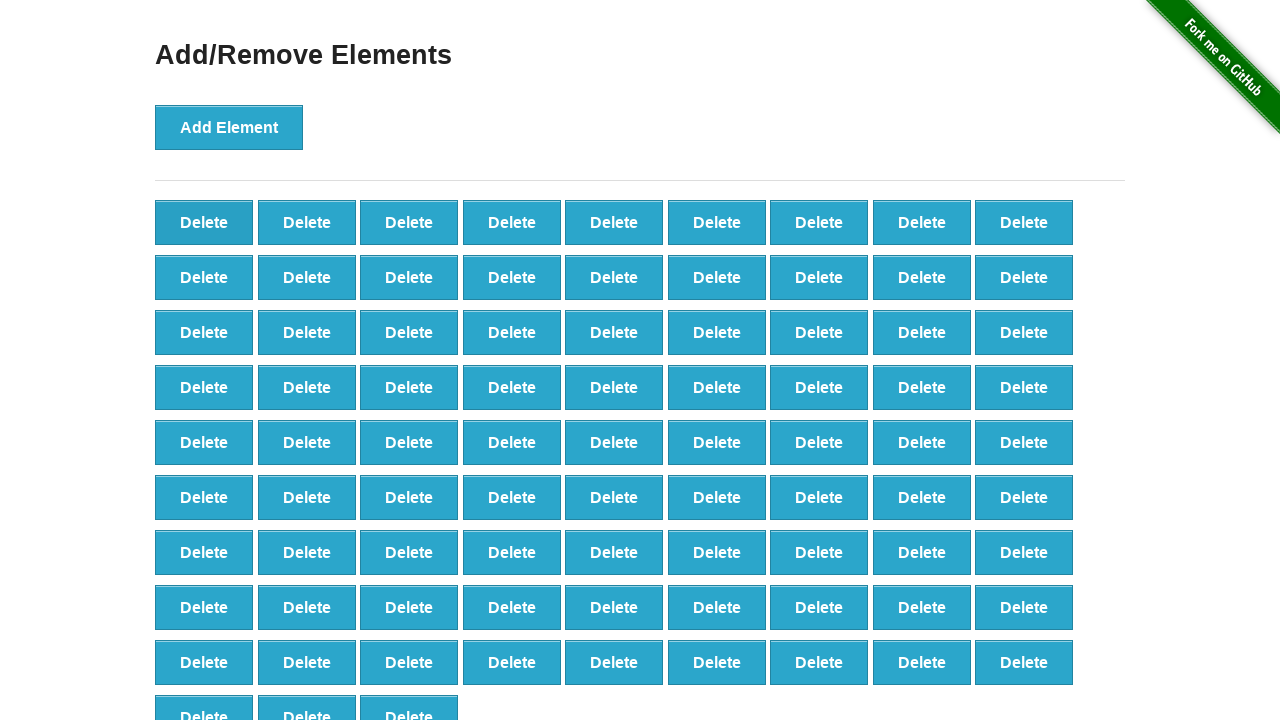

Clicked delete button (iteration 17/90) at (204, 222) on xpath=//*[@onclick='deleteElement()'] >> nth=0
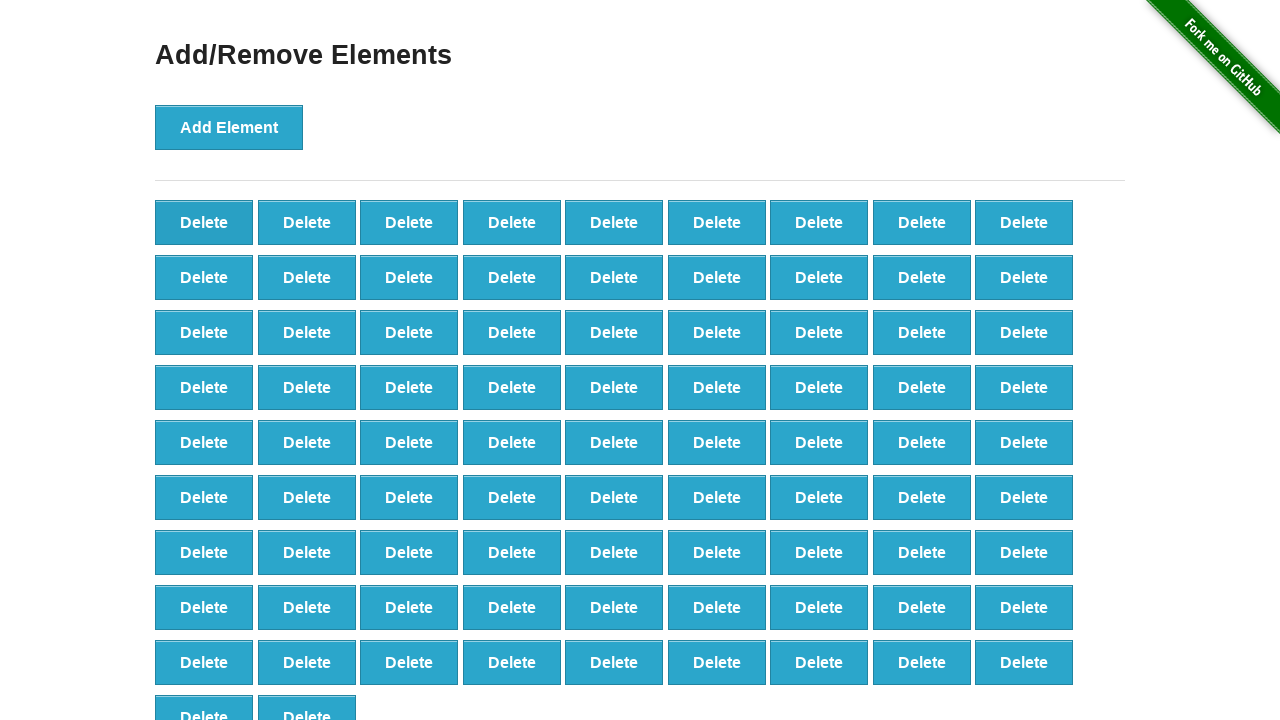

Clicked delete button (iteration 18/90) at (204, 222) on xpath=//*[@onclick='deleteElement()'] >> nth=0
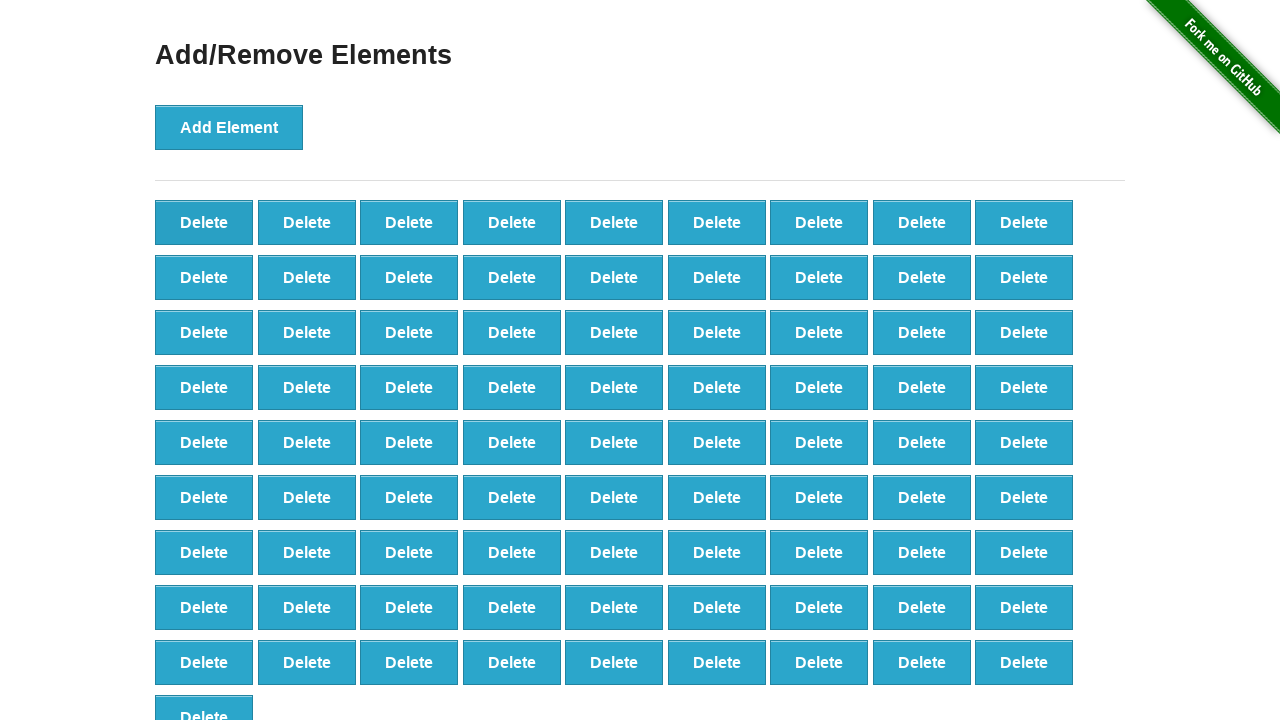

Clicked delete button (iteration 19/90) at (204, 222) on xpath=//*[@onclick='deleteElement()'] >> nth=0
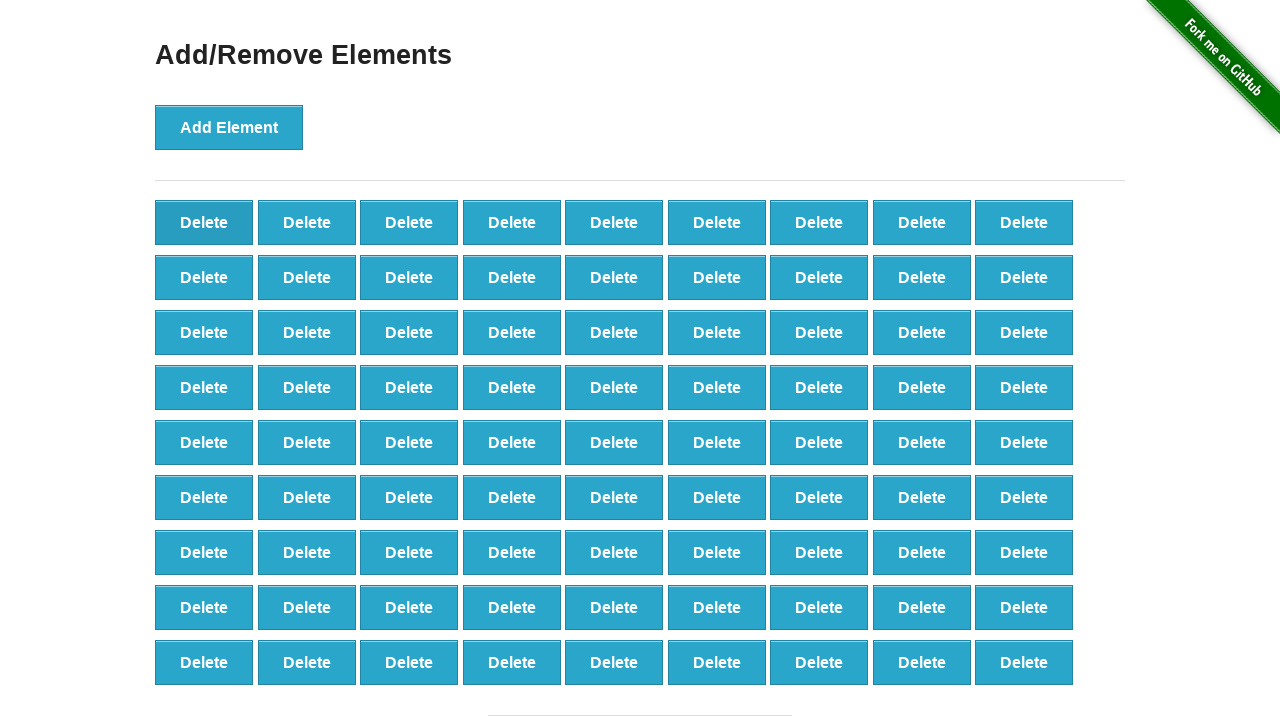

Clicked delete button (iteration 20/90) at (204, 222) on xpath=//*[@onclick='deleteElement()'] >> nth=0
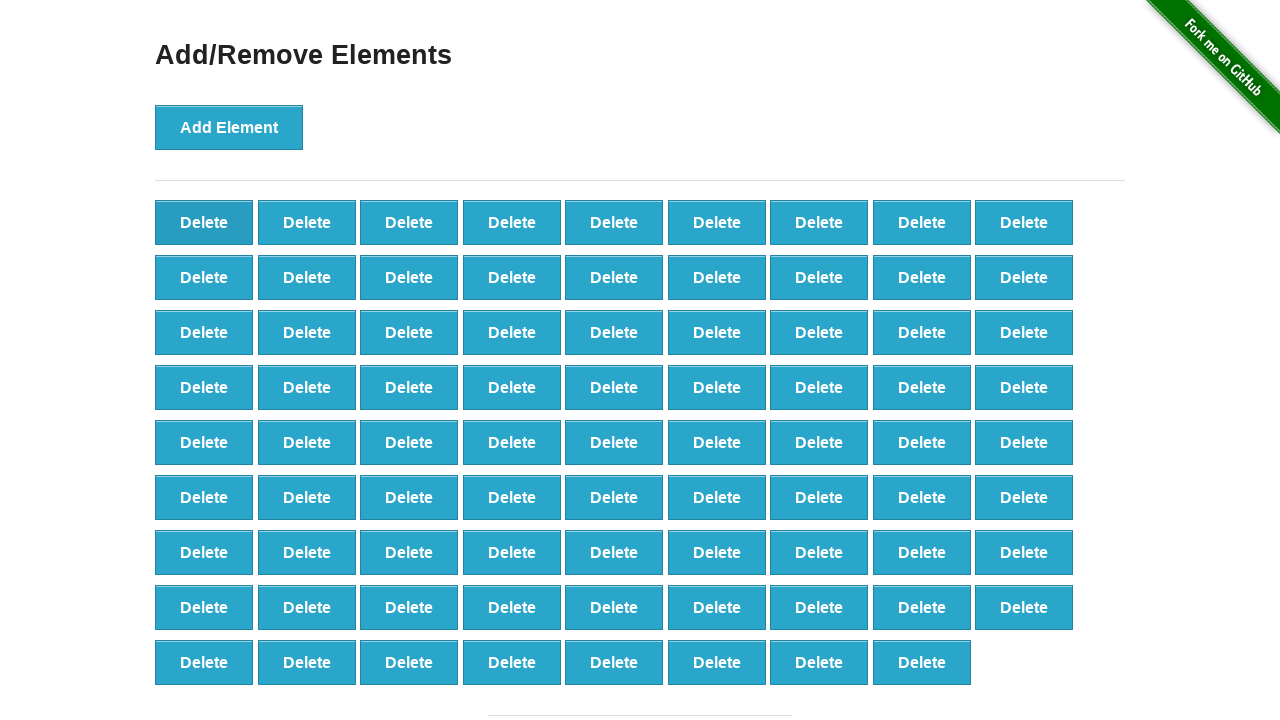

Clicked delete button (iteration 21/90) at (204, 222) on xpath=//*[@onclick='deleteElement()'] >> nth=0
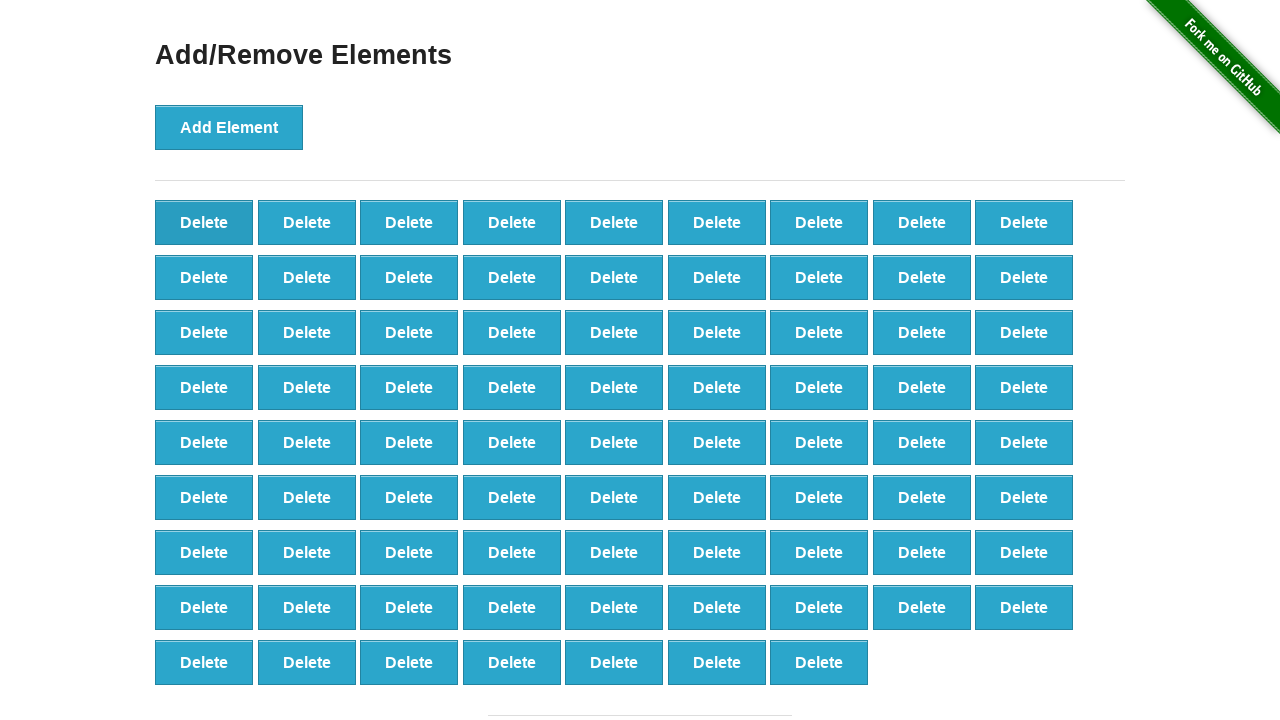

Clicked delete button (iteration 22/90) at (204, 222) on xpath=//*[@onclick='deleteElement()'] >> nth=0
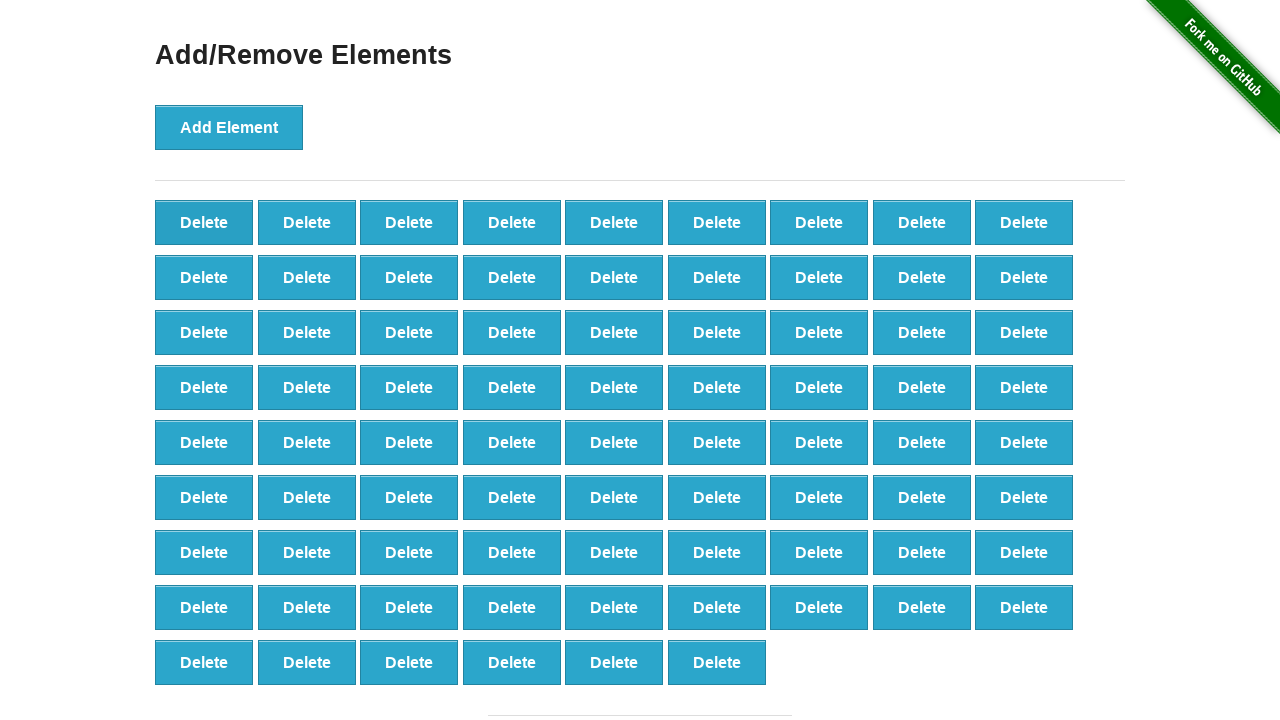

Clicked delete button (iteration 23/90) at (204, 222) on xpath=//*[@onclick='deleteElement()'] >> nth=0
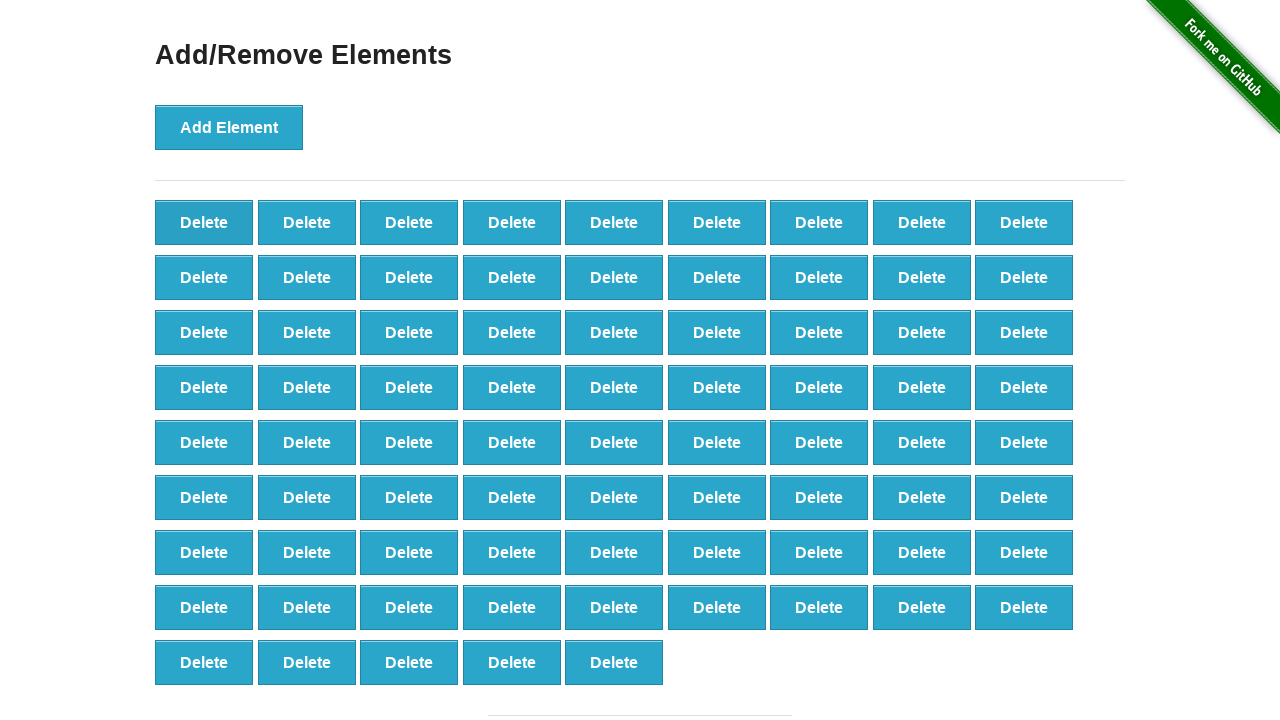

Clicked delete button (iteration 24/90) at (204, 222) on xpath=//*[@onclick='deleteElement()'] >> nth=0
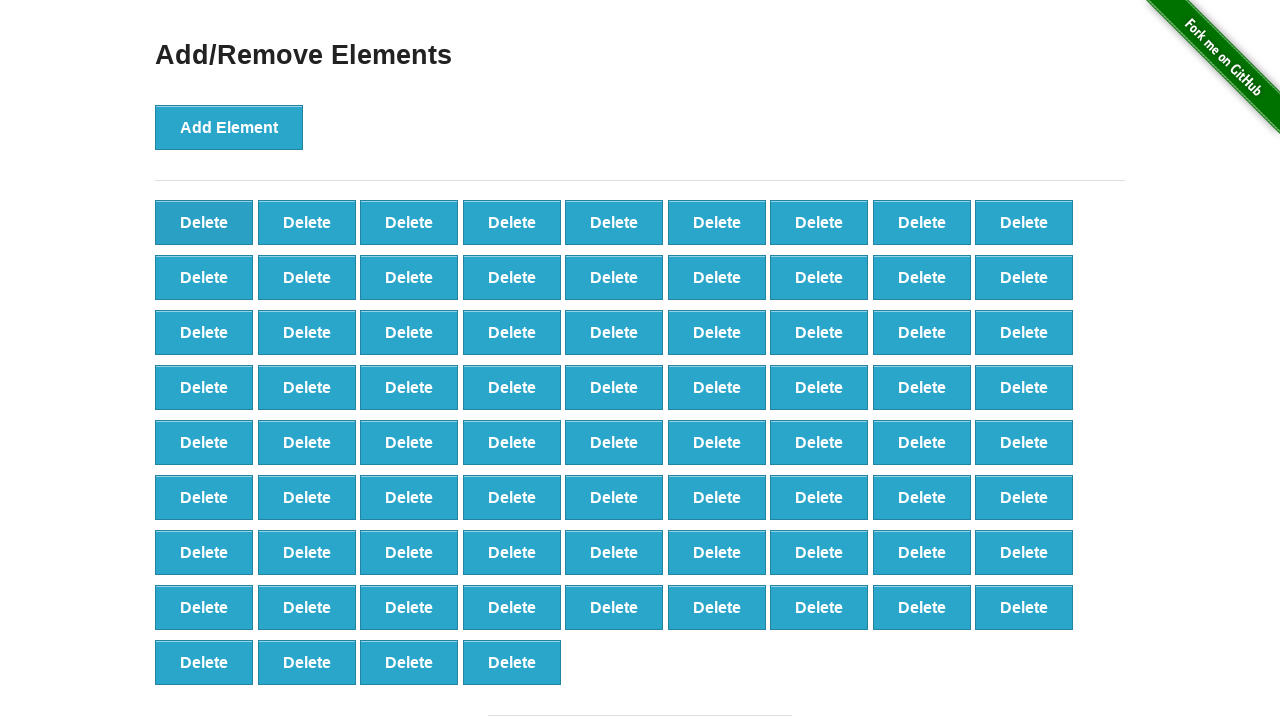

Clicked delete button (iteration 25/90) at (204, 222) on xpath=//*[@onclick='deleteElement()'] >> nth=0
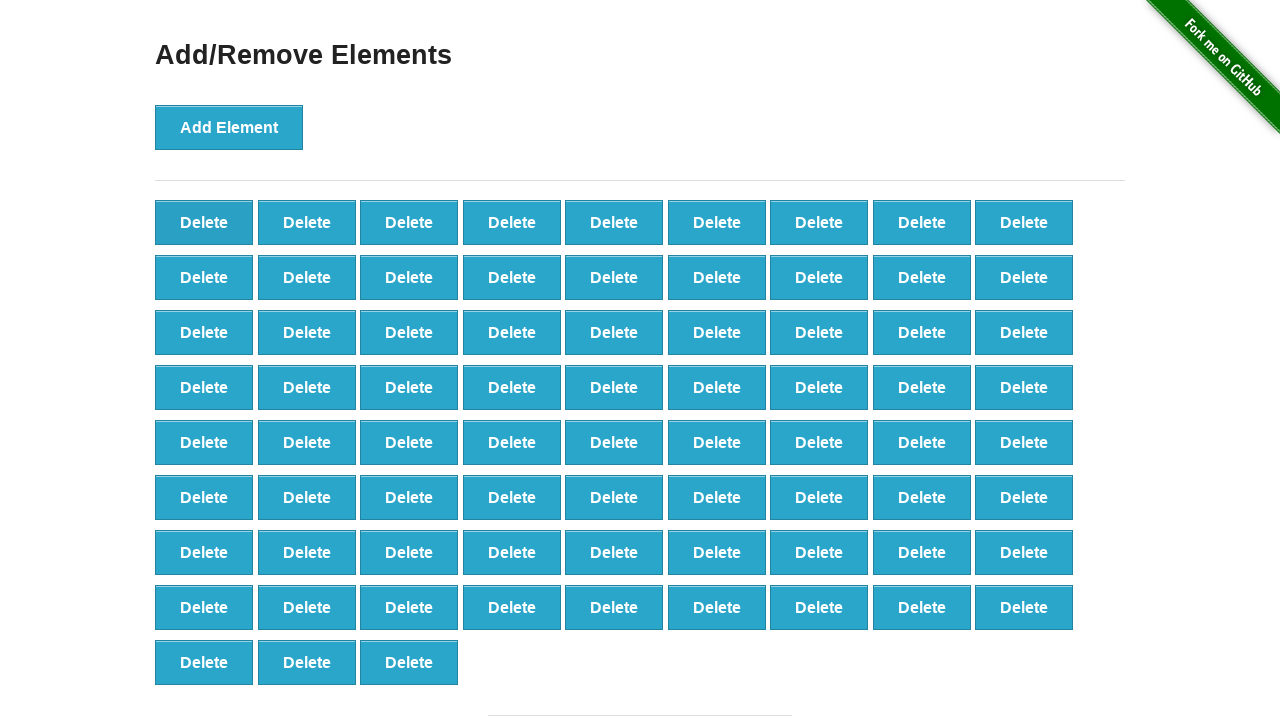

Clicked delete button (iteration 26/90) at (204, 222) on xpath=//*[@onclick='deleteElement()'] >> nth=0
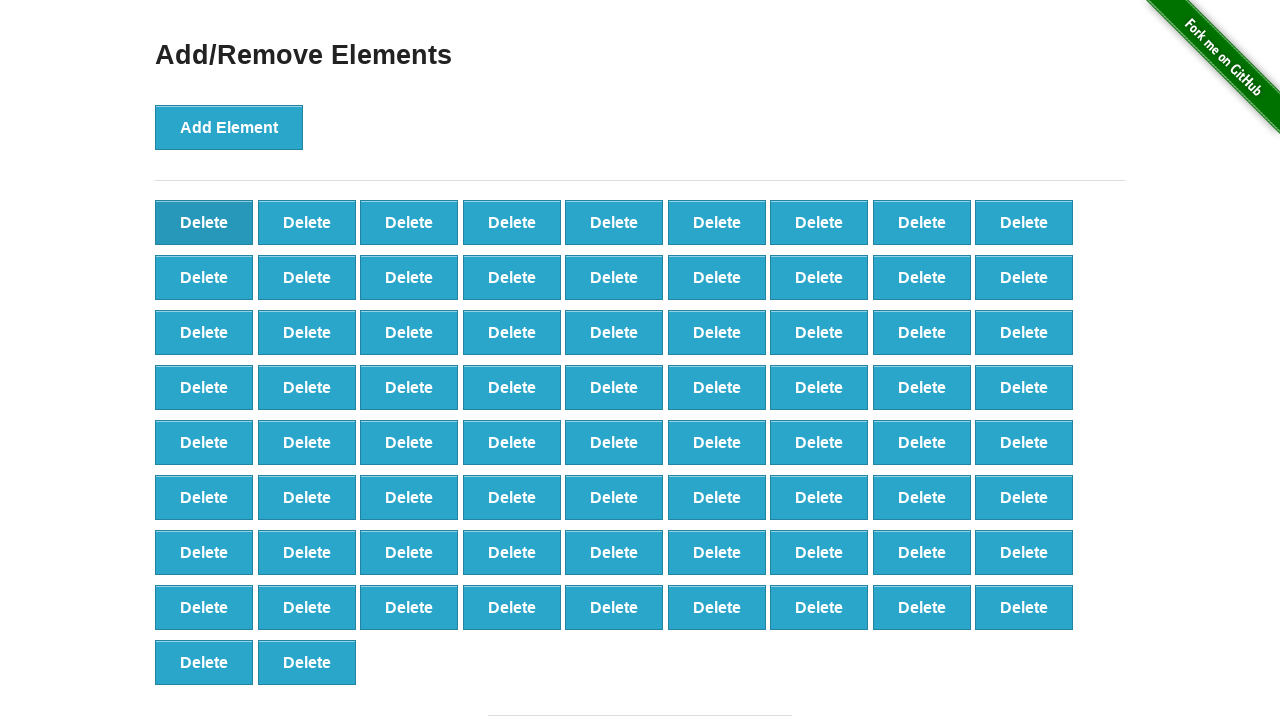

Clicked delete button (iteration 27/90) at (204, 222) on xpath=//*[@onclick='deleteElement()'] >> nth=0
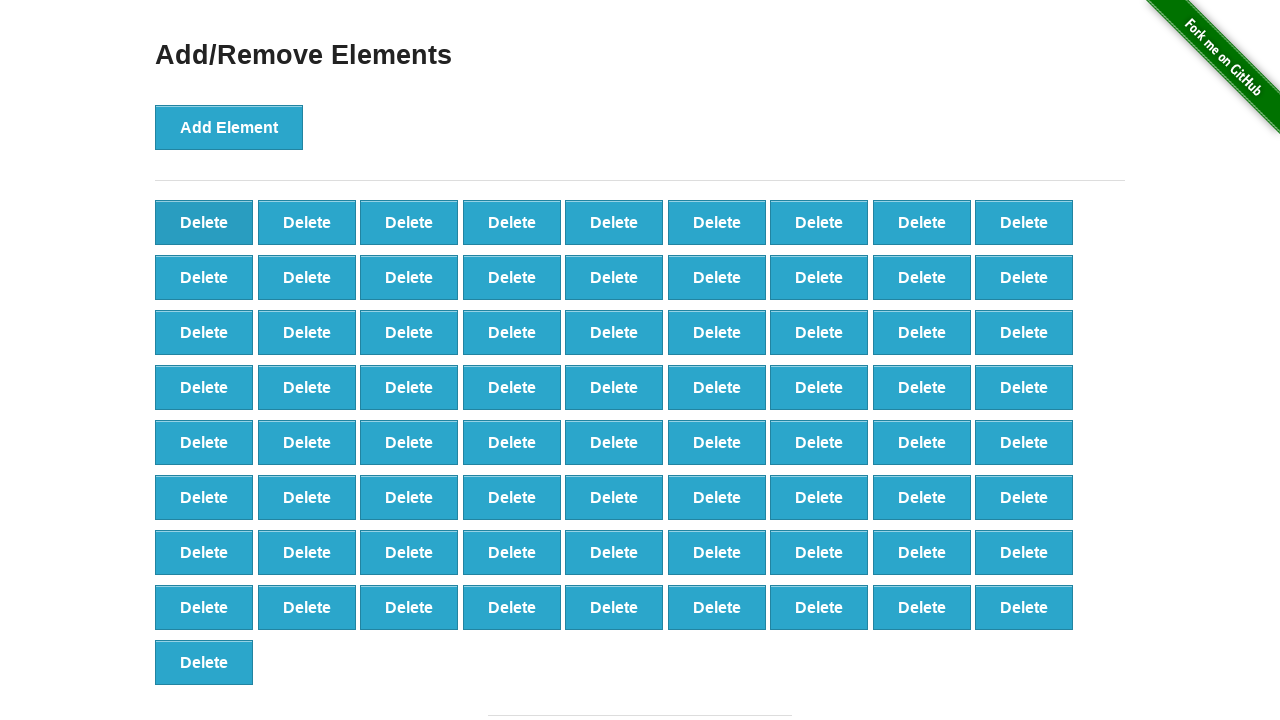

Clicked delete button (iteration 28/90) at (204, 222) on xpath=//*[@onclick='deleteElement()'] >> nth=0
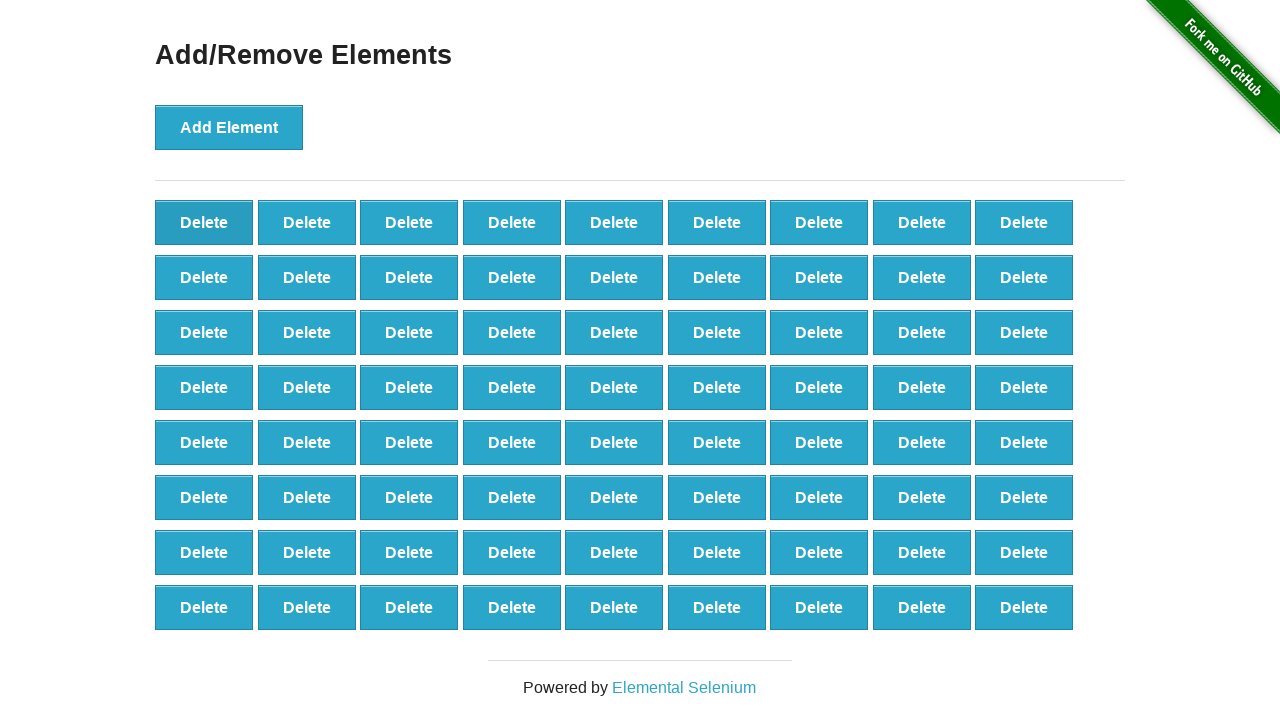

Clicked delete button (iteration 29/90) at (204, 222) on xpath=//*[@onclick='deleteElement()'] >> nth=0
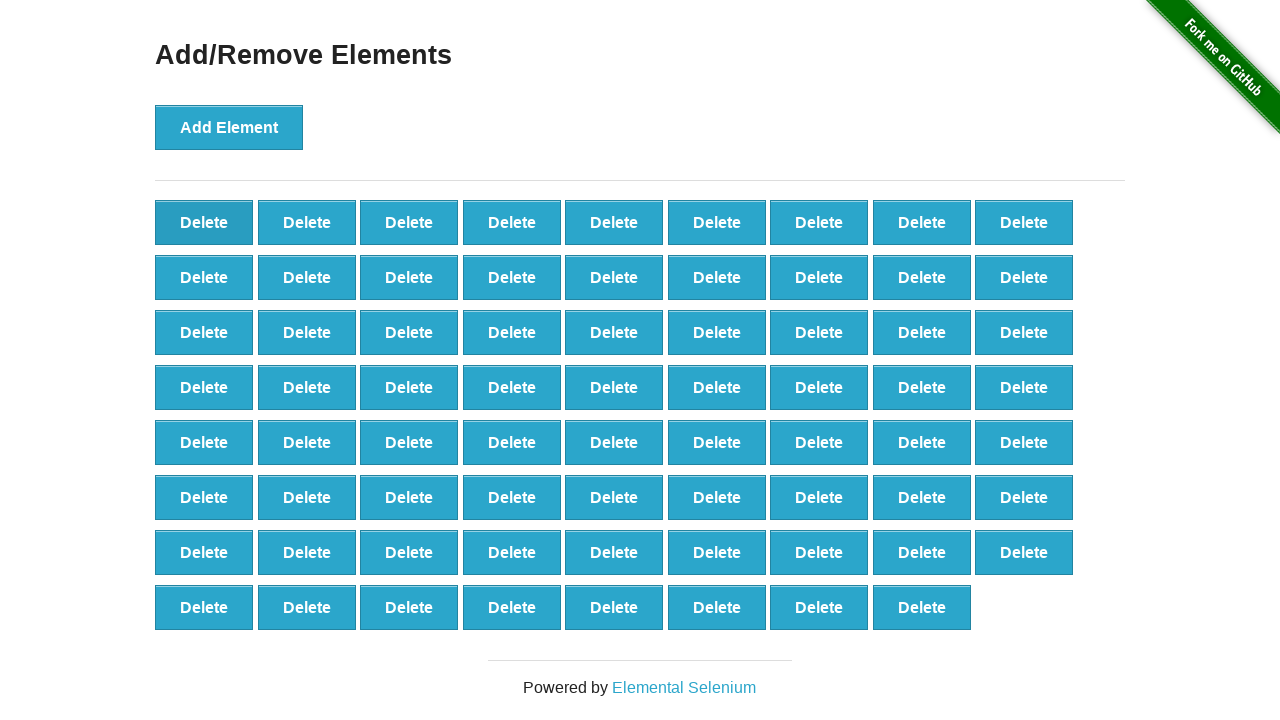

Clicked delete button (iteration 30/90) at (204, 222) on xpath=//*[@onclick='deleteElement()'] >> nth=0
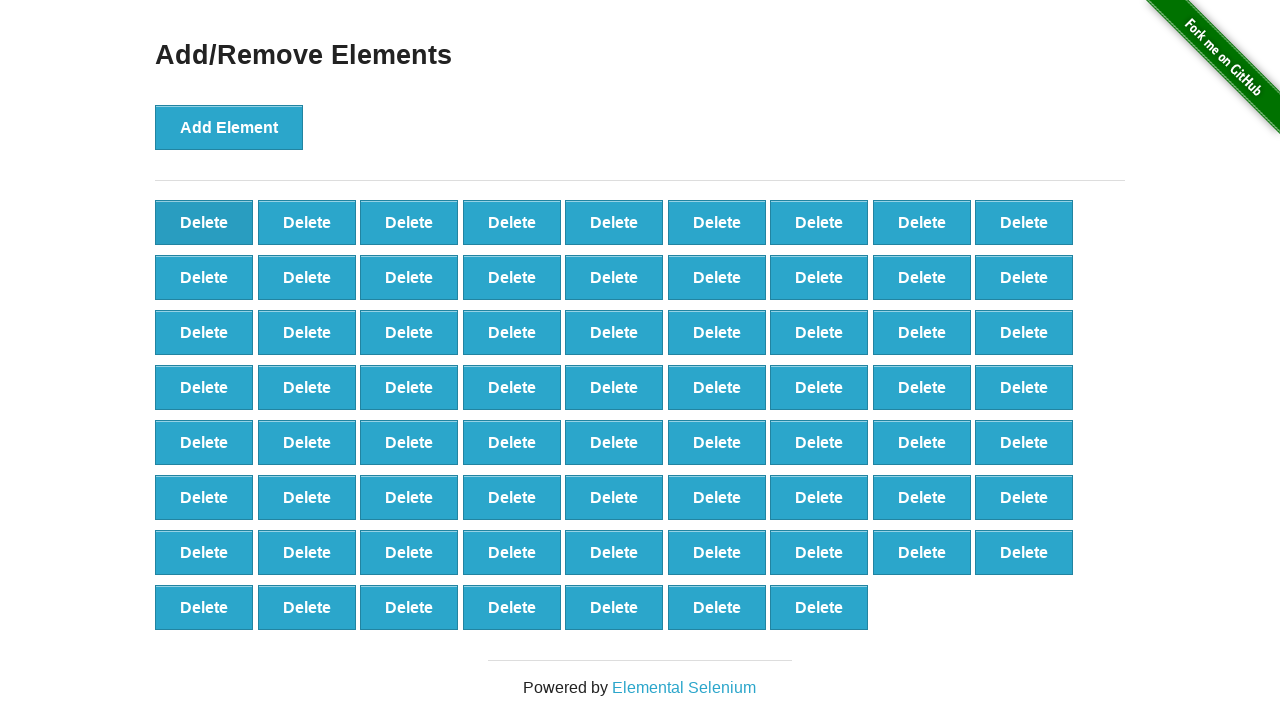

Clicked delete button (iteration 31/90) at (204, 222) on xpath=//*[@onclick='deleteElement()'] >> nth=0
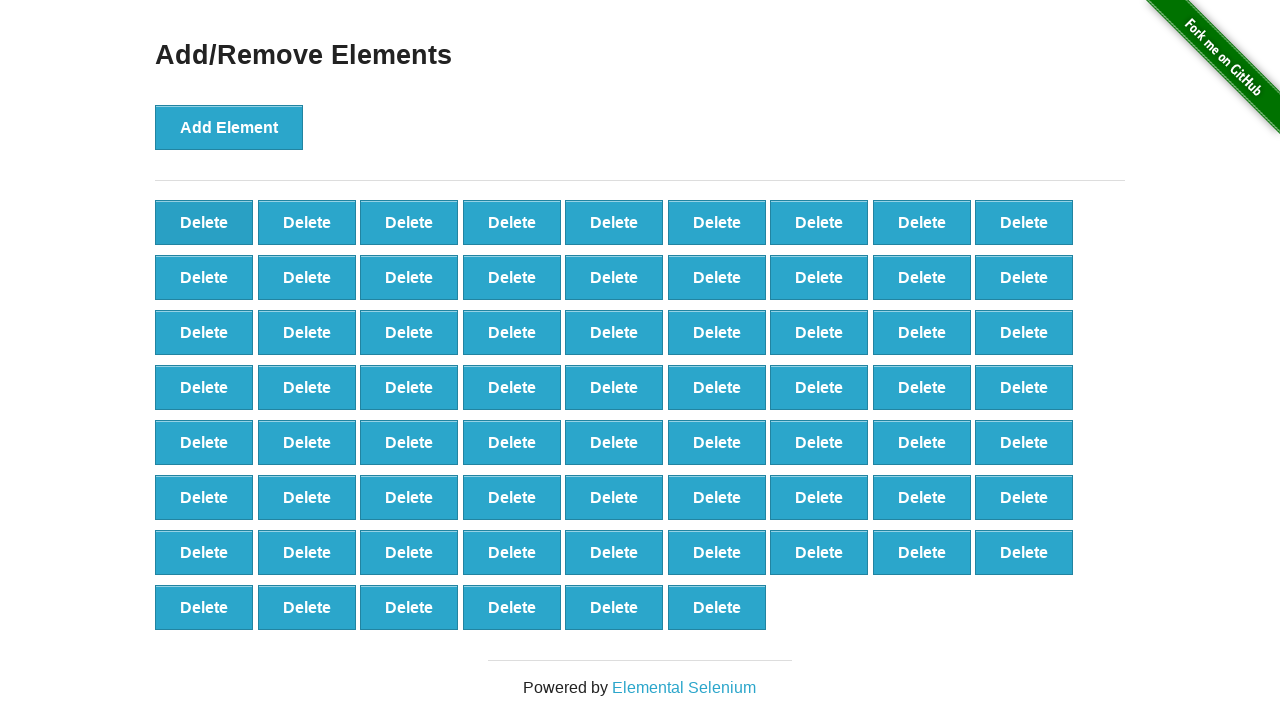

Clicked delete button (iteration 32/90) at (204, 222) on xpath=//*[@onclick='deleteElement()'] >> nth=0
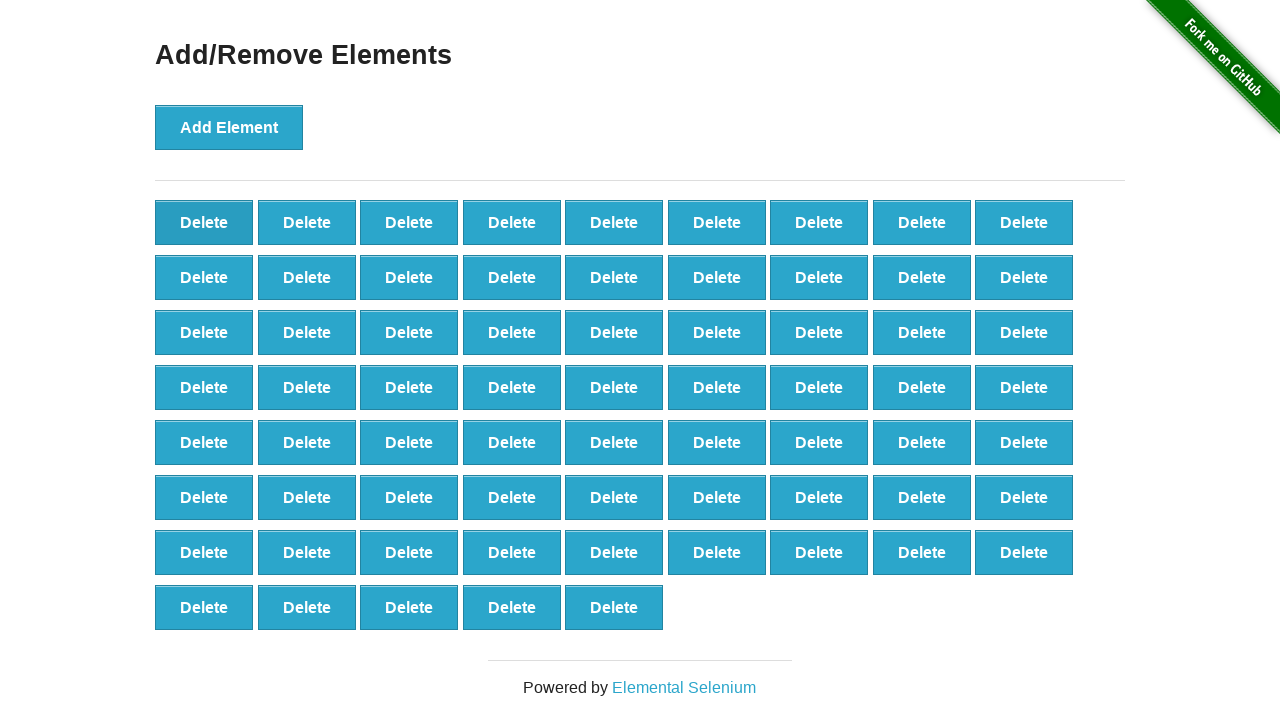

Clicked delete button (iteration 33/90) at (204, 222) on xpath=//*[@onclick='deleteElement()'] >> nth=0
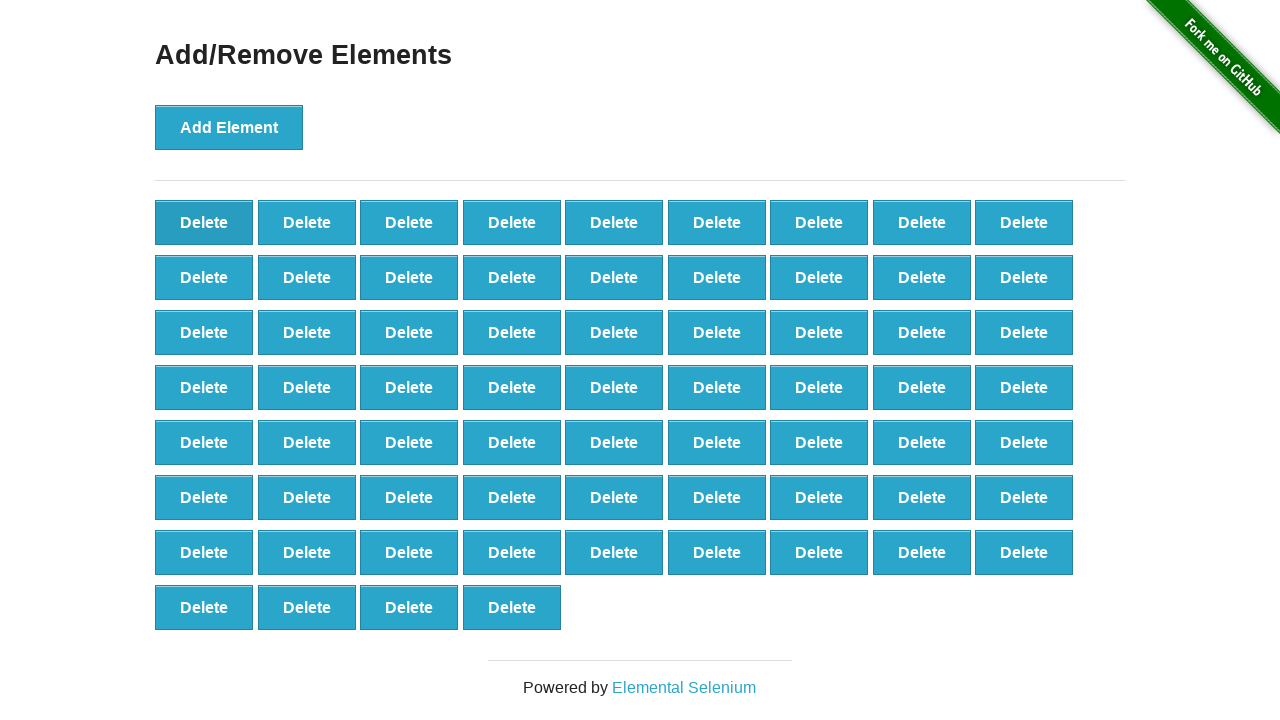

Clicked delete button (iteration 34/90) at (204, 222) on xpath=//*[@onclick='deleteElement()'] >> nth=0
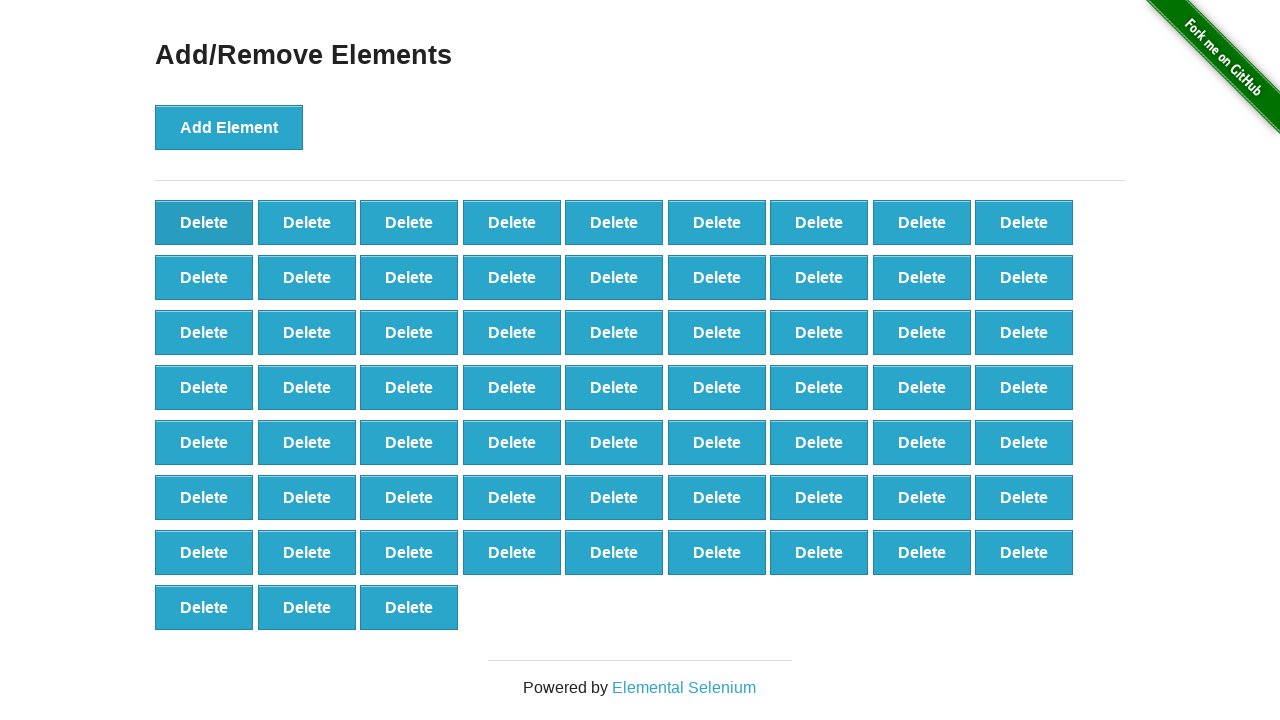

Clicked delete button (iteration 35/90) at (204, 222) on xpath=//*[@onclick='deleteElement()'] >> nth=0
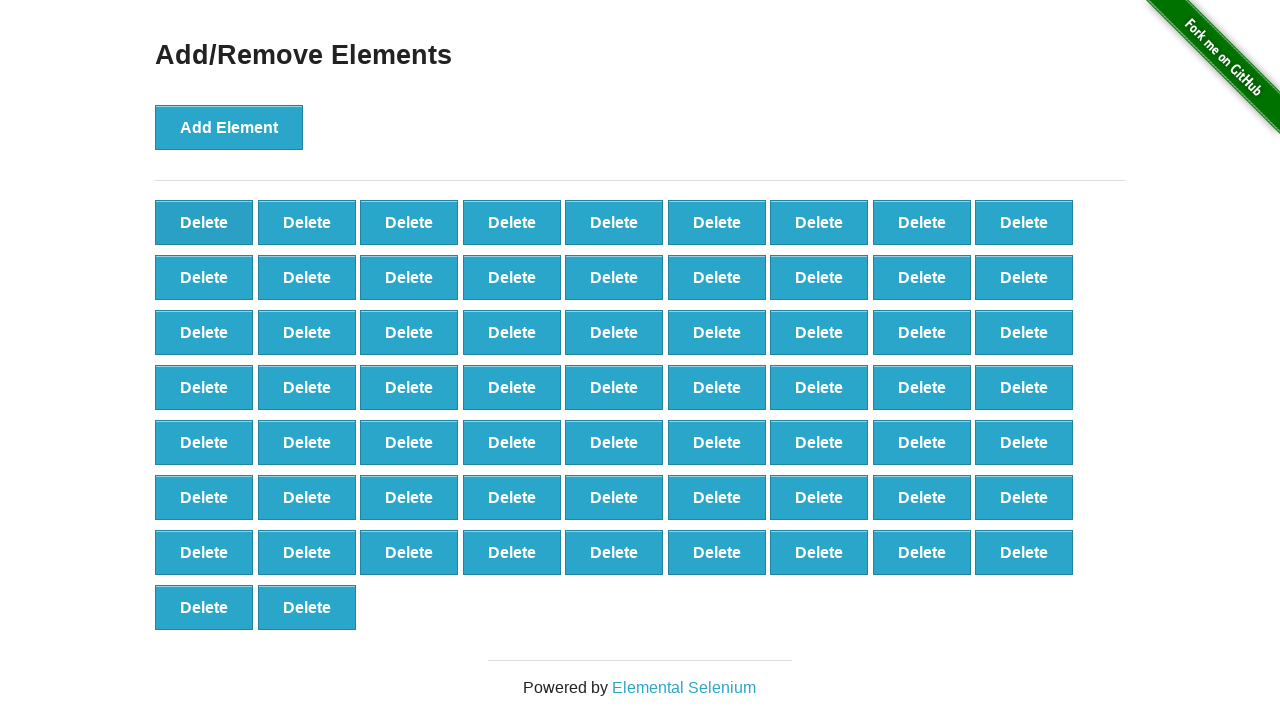

Clicked delete button (iteration 36/90) at (204, 222) on xpath=//*[@onclick='deleteElement()'] >> nth=0
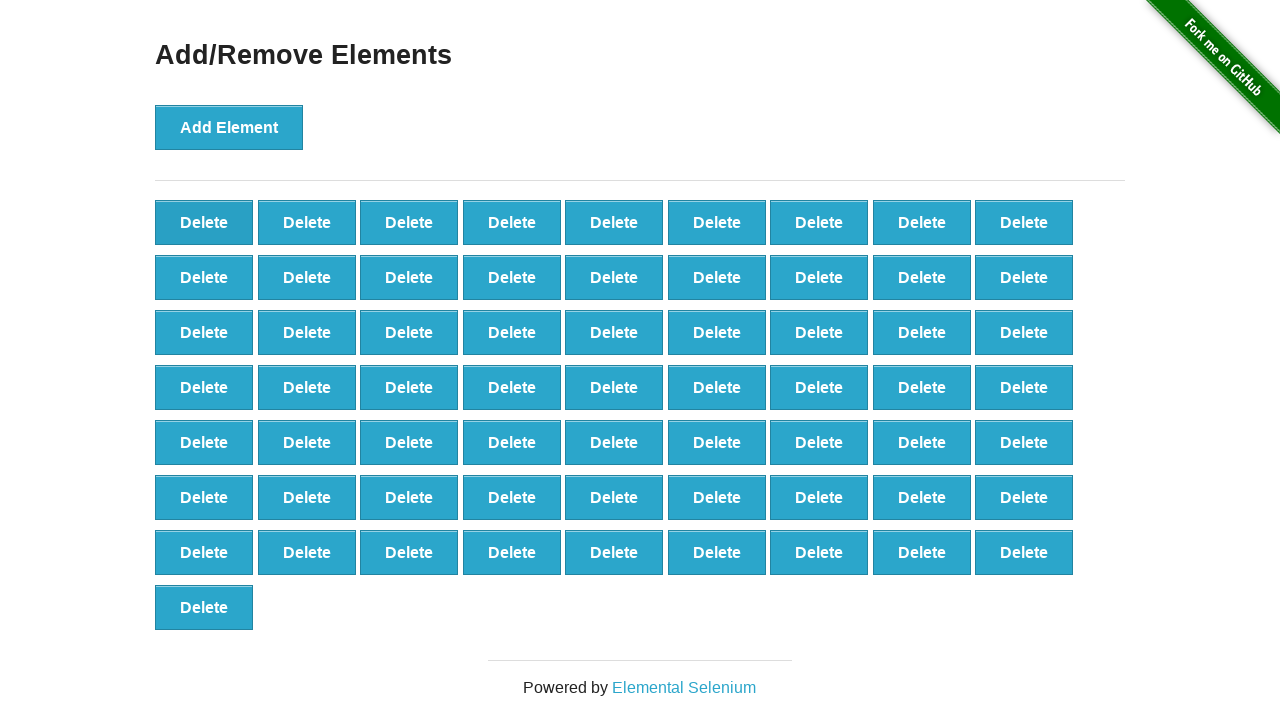

Clicked delete button (iteration 37/90) at (204, 222) on xpath=//*[@onclick='deleteElement()'] >> nth=0
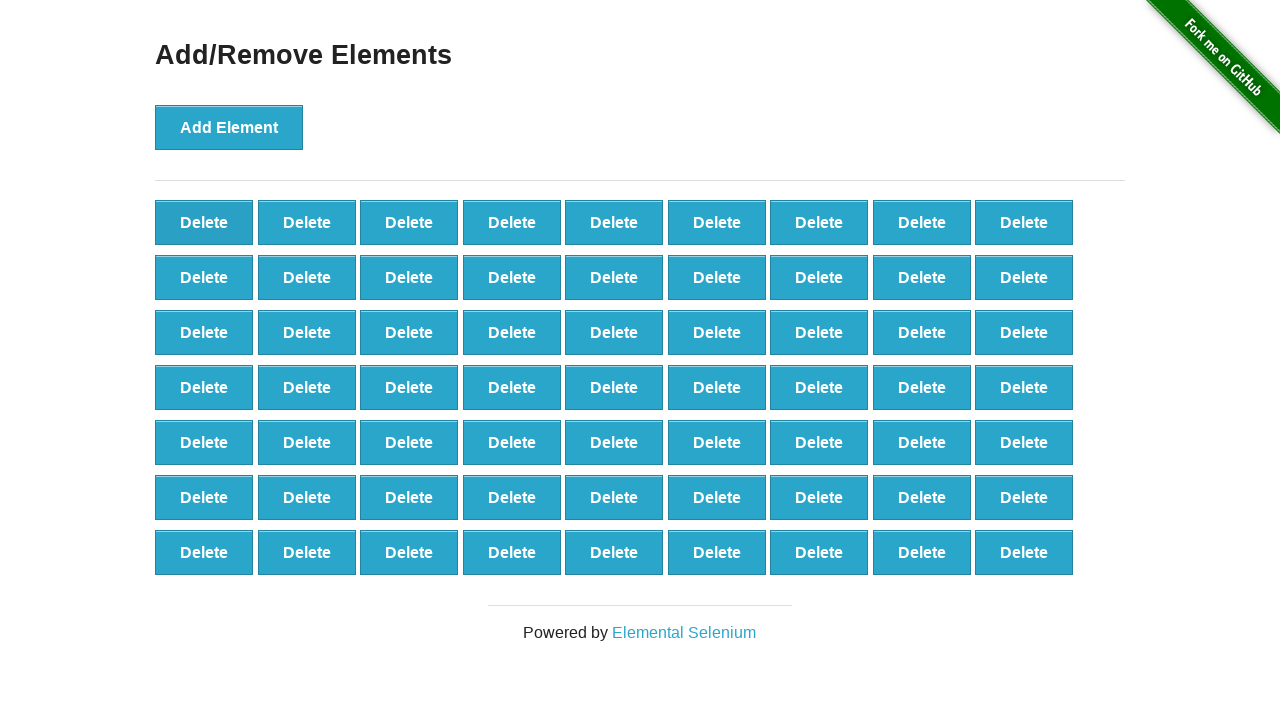

Clicked delete button (iteration 38/90) at (204, 222) on xpath=//*[@onclick='deleteElement()'] >> nth=0
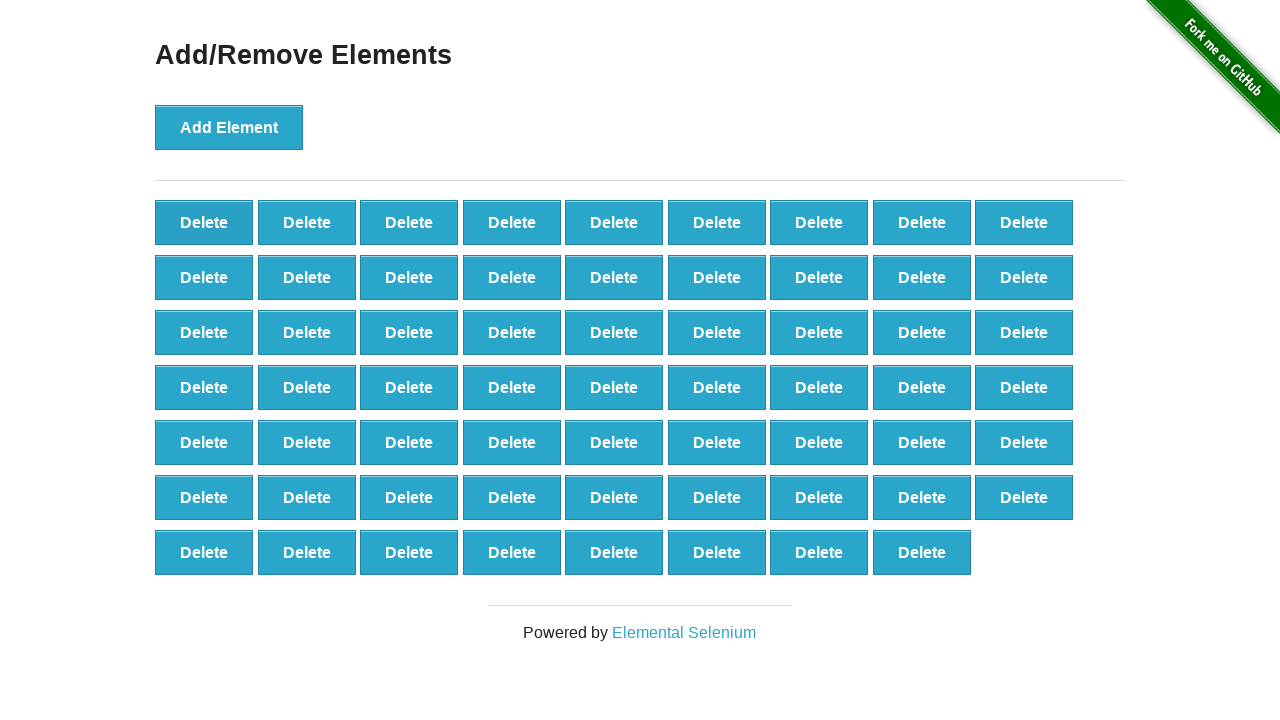

Clicked delete button (iteration 39/90) at (204, 222) on xpath=//*[@onclick='deleteElement()'] >> nth=0
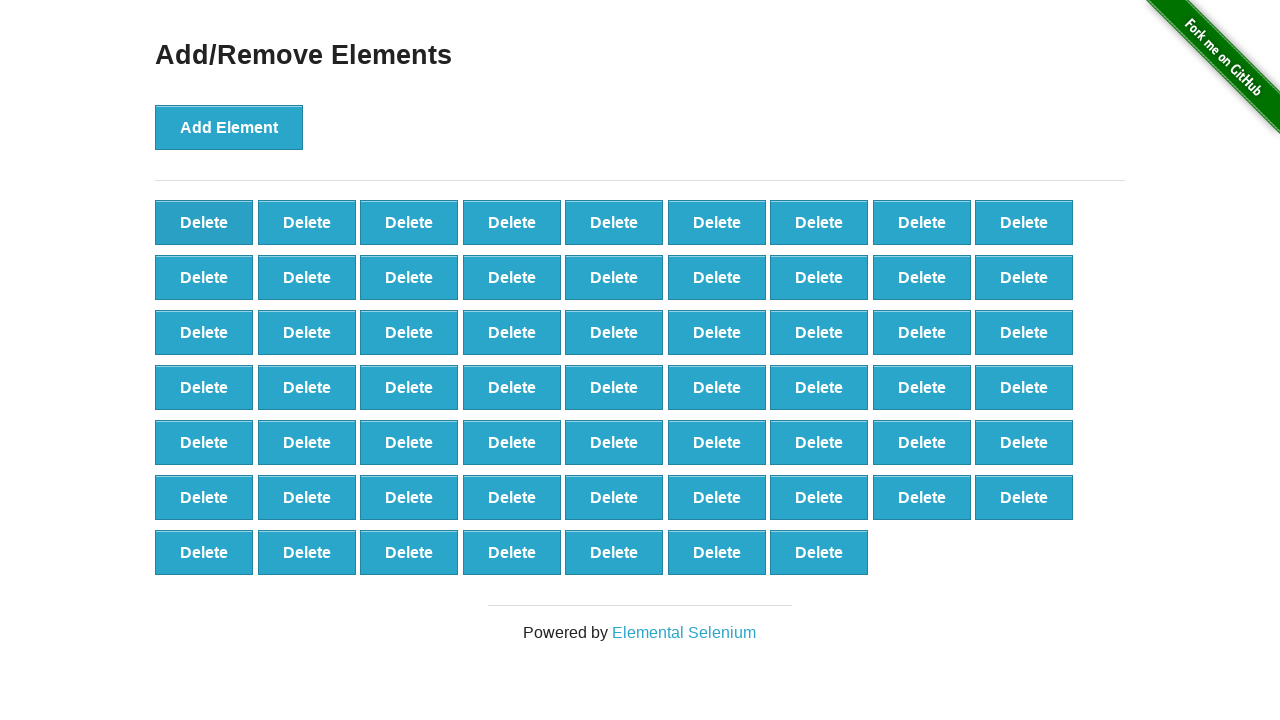

Clicked delete button (iteration 40/90) at (204, 222) on xpath=//*[@onclick='deleteElement()'] >> nth=0
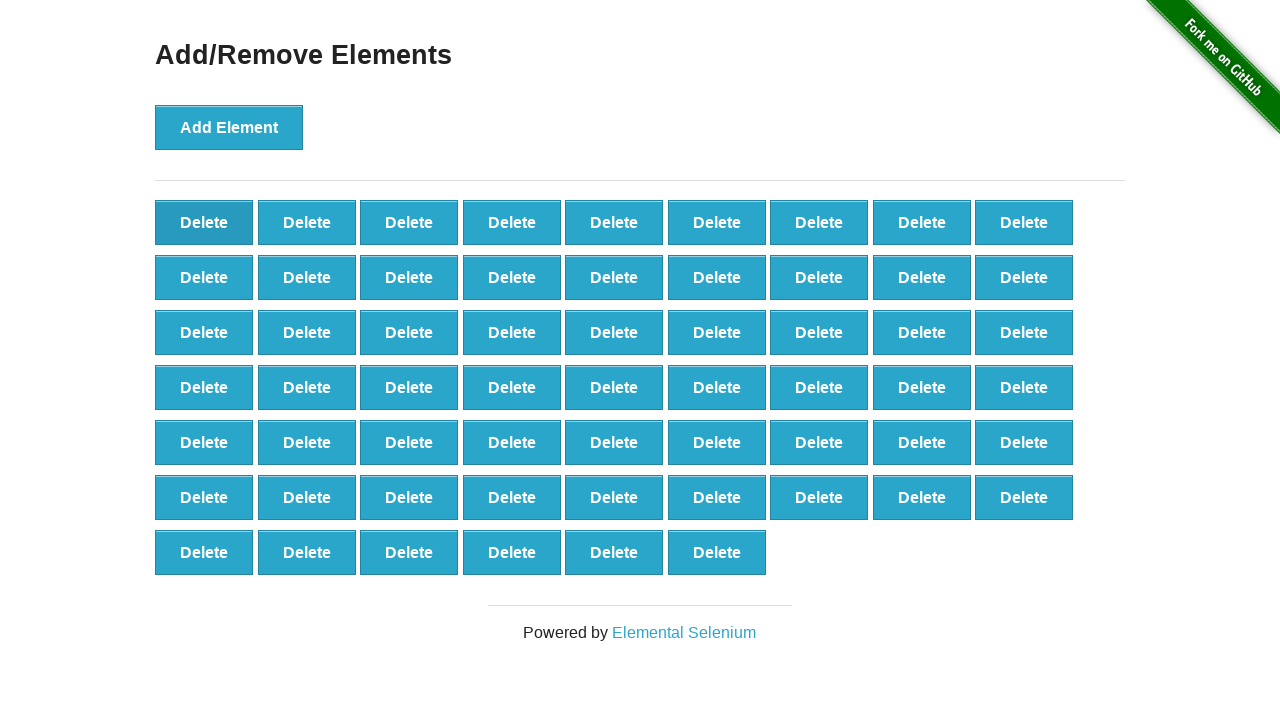

Clicked delete button (iteration 41/90) at (204, 222) on xpath=//*[@onclick='deleteElement()'] >> nth=0
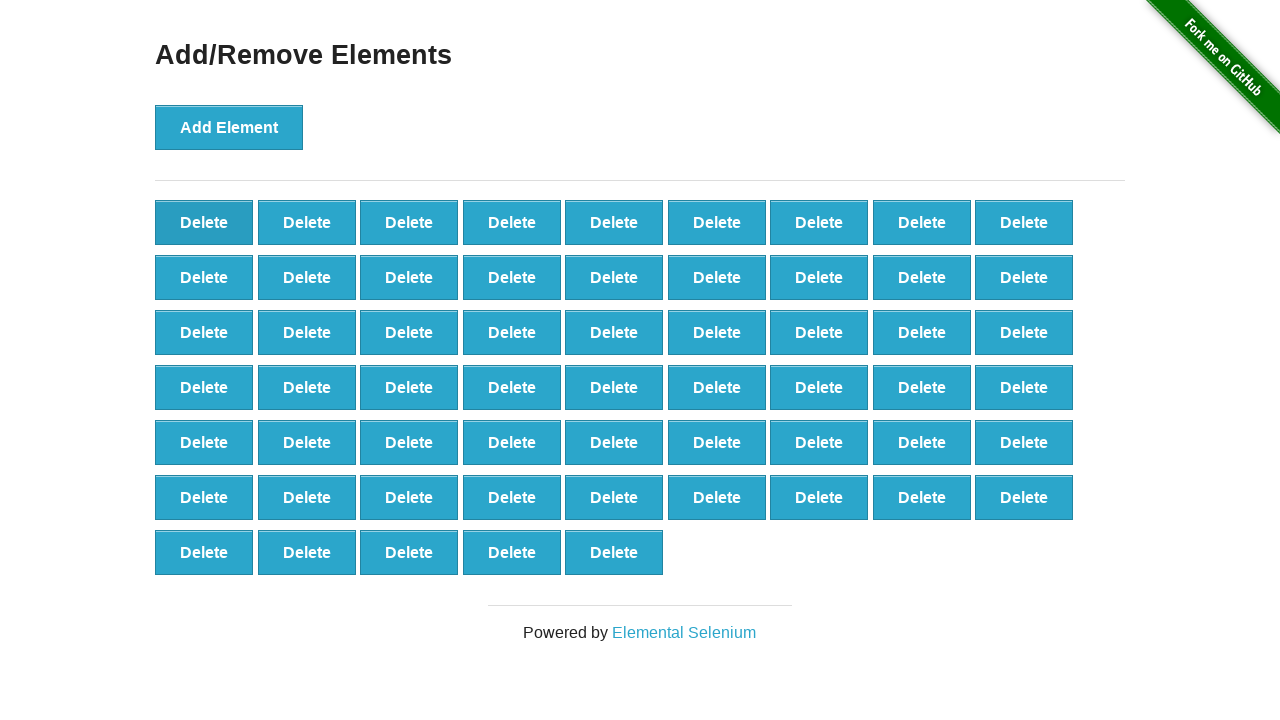

Clicked delete button (iteration 42/90) at (204, 222) on xpath=//*[@onclick='deleteElement()'] >> nth=0
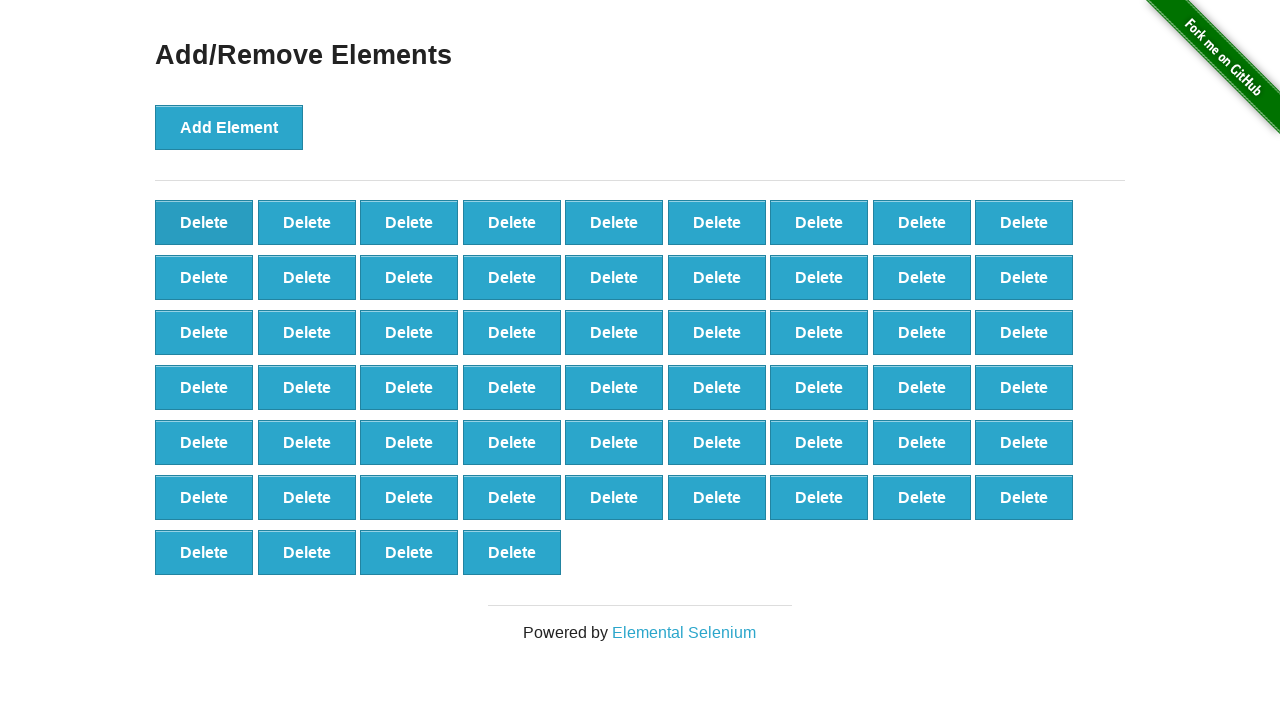

Clicked delete button (iteration 43/90) at (204, 222) on xpath=//*[@onclick='deleteElement()'] >> nth=0
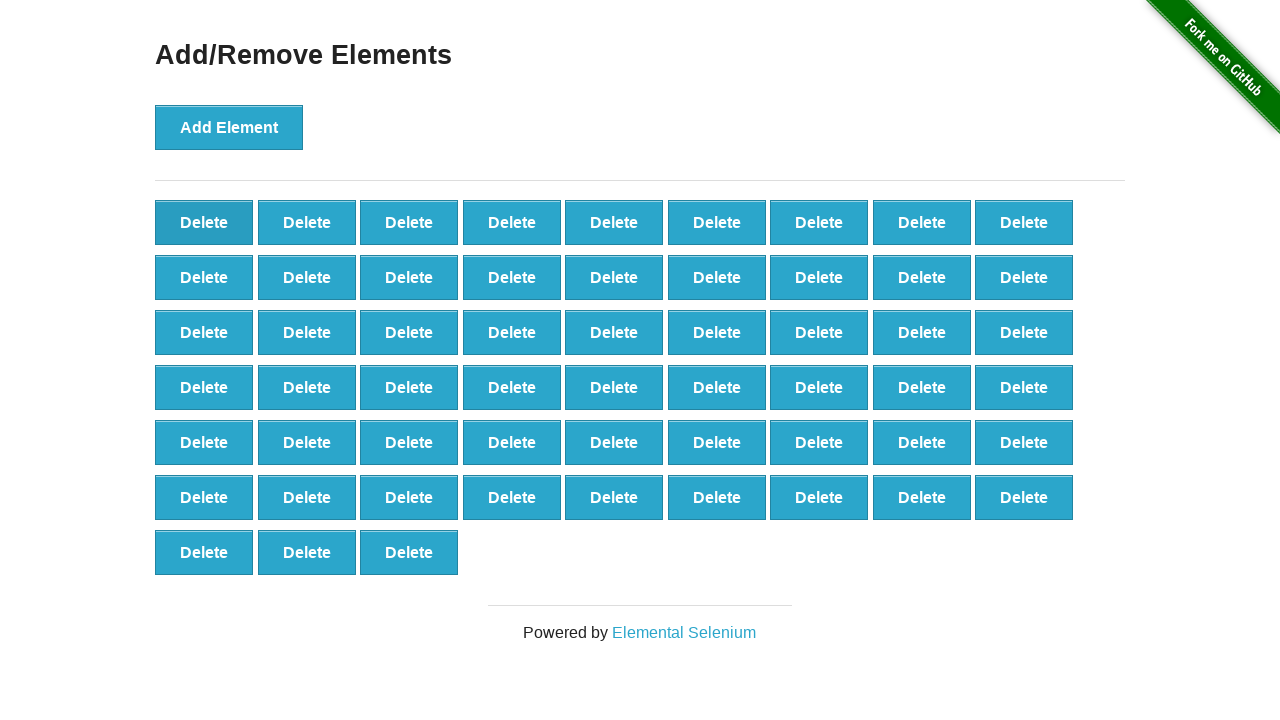

Clicked delete button (iteration 44/90) at (204, 222) on xpath=//*[@onclick='deleteElement()'] >> nth=0
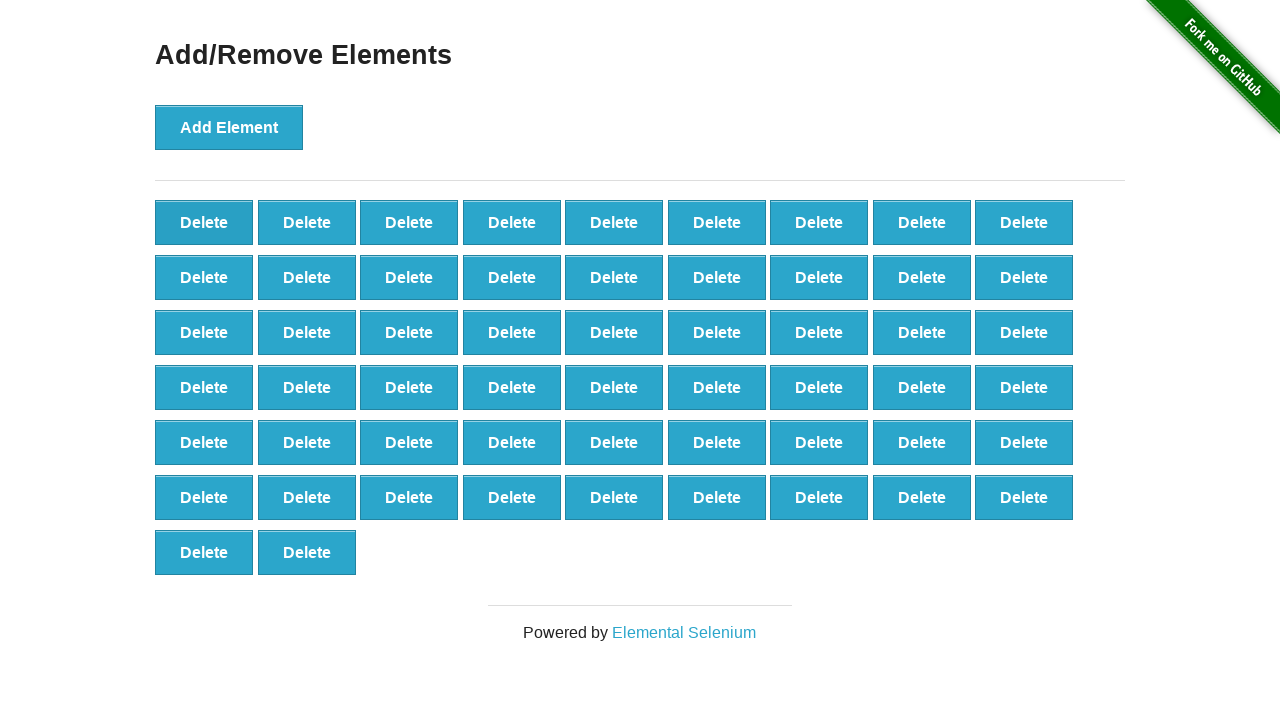

Clicked delete button (iteration 45/90) at (204, 222) on xpath=//*[@onclick='deleteElement()'] >> nth=0
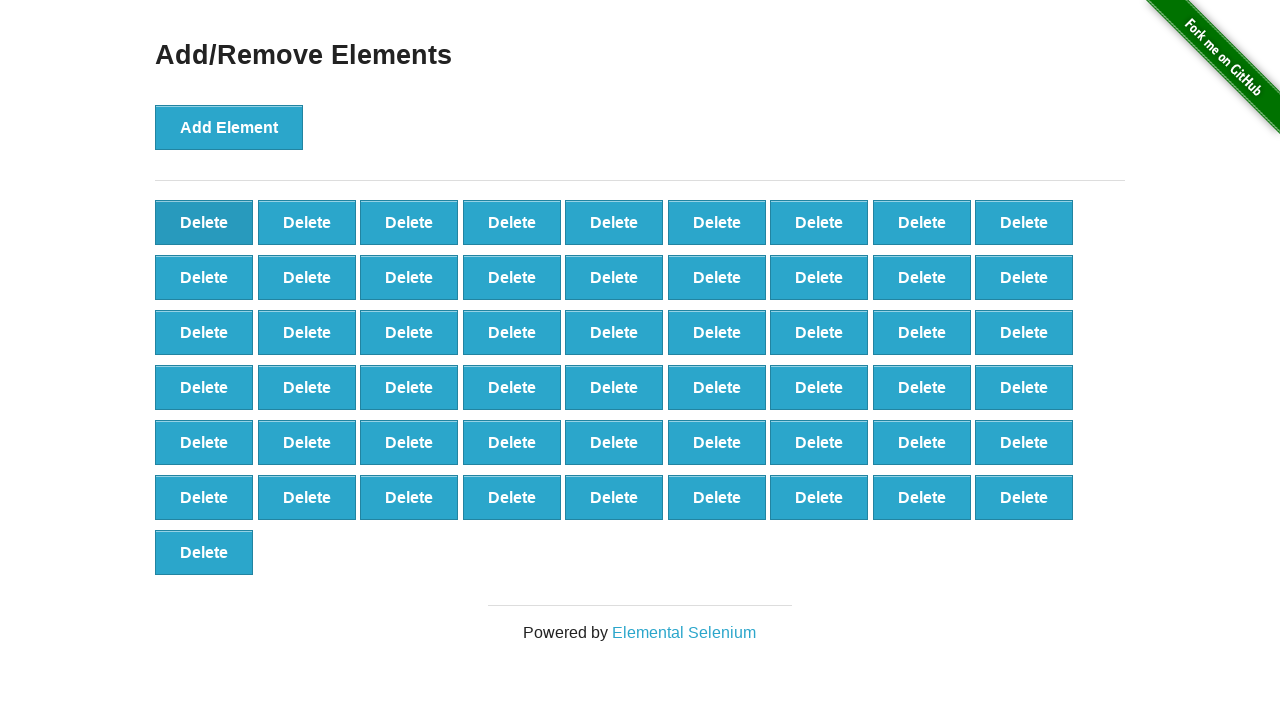

Clicked delete button (iteration 46/90) at (204, 222) on xpath=//*[@onclick='deleteElement()'] >> nth=0
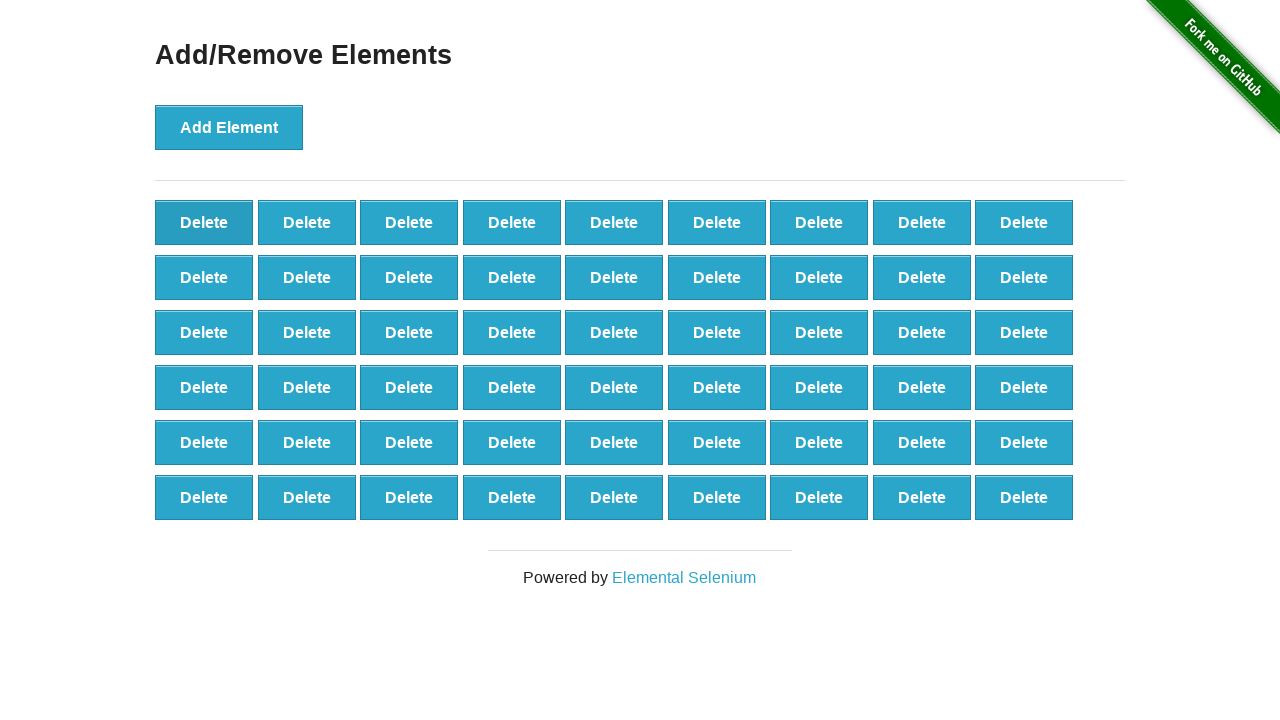

Clicked delete button (iteration 47/90) at (204, 222) on xpath=//*[@onclick='deleteElement()'] >> nth=0
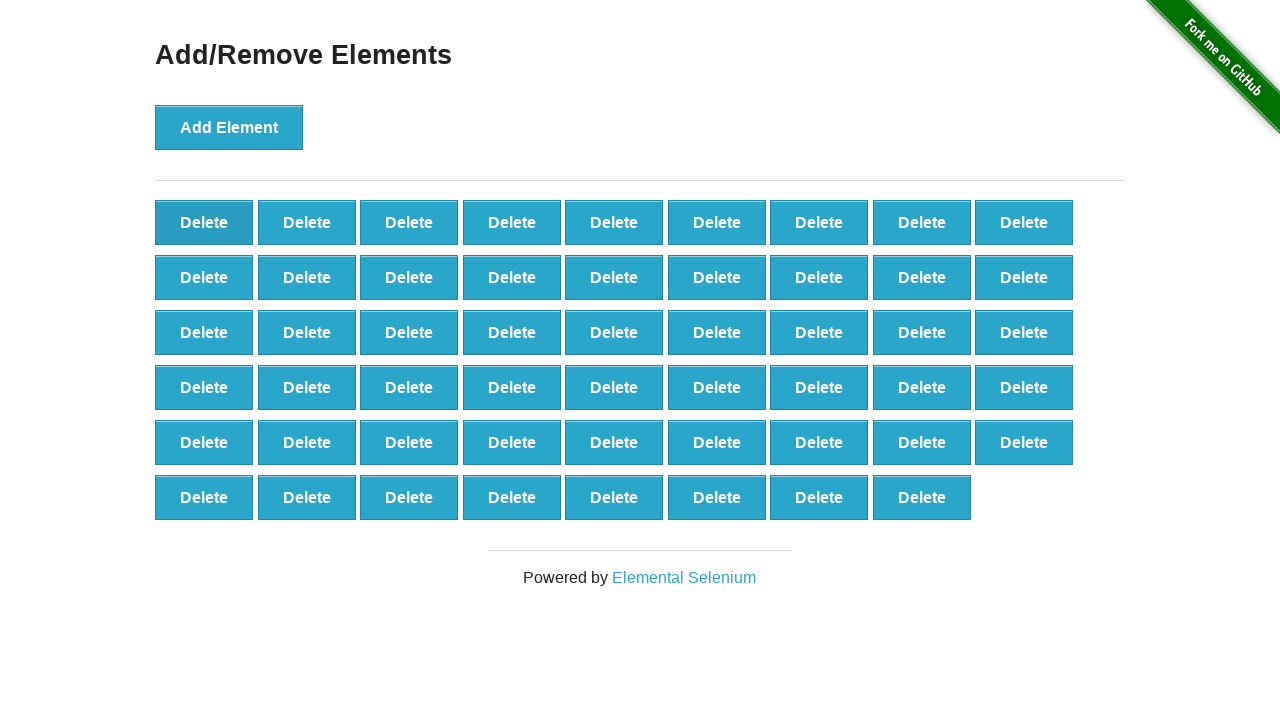

Clicked delete button (iteration 48/90) at (204, 222) on xpath=//*[@onclick='deleteElement()'] >> nth=0
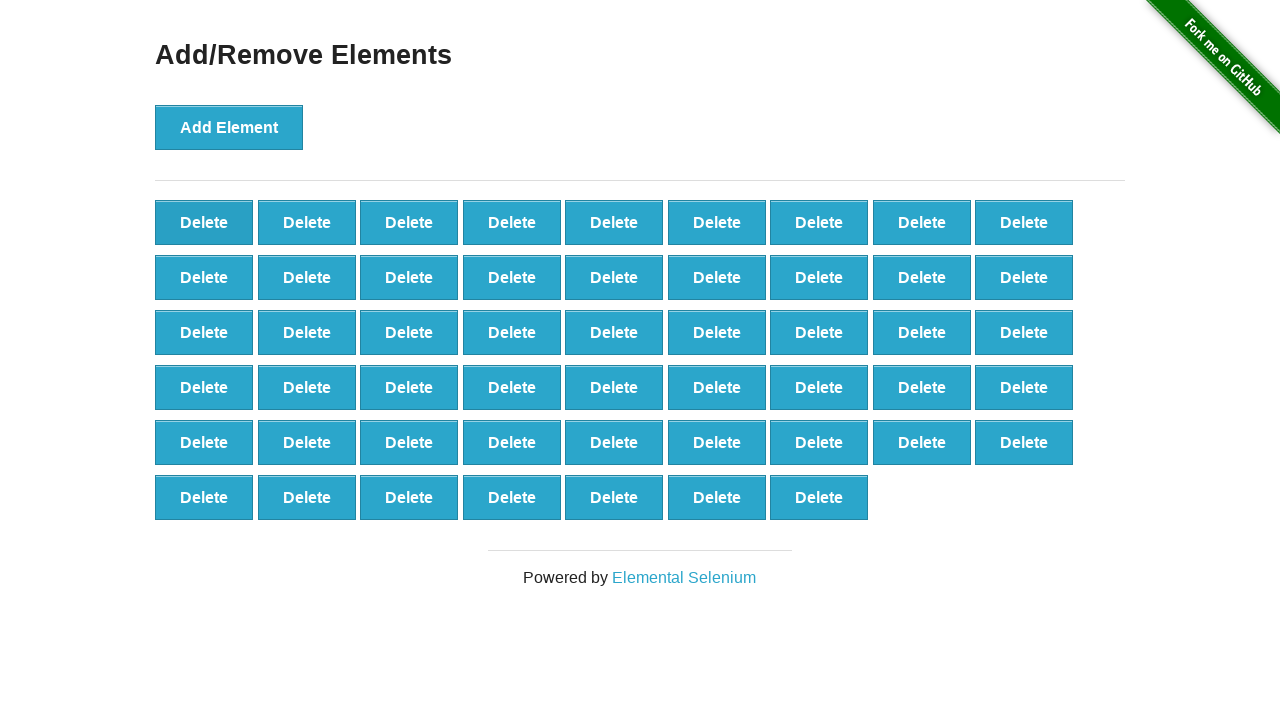

Clicked delete button (iteration 49/90) at (204, 222) on xpath=//*[@onclick='deleteElement()'] >> nth=0
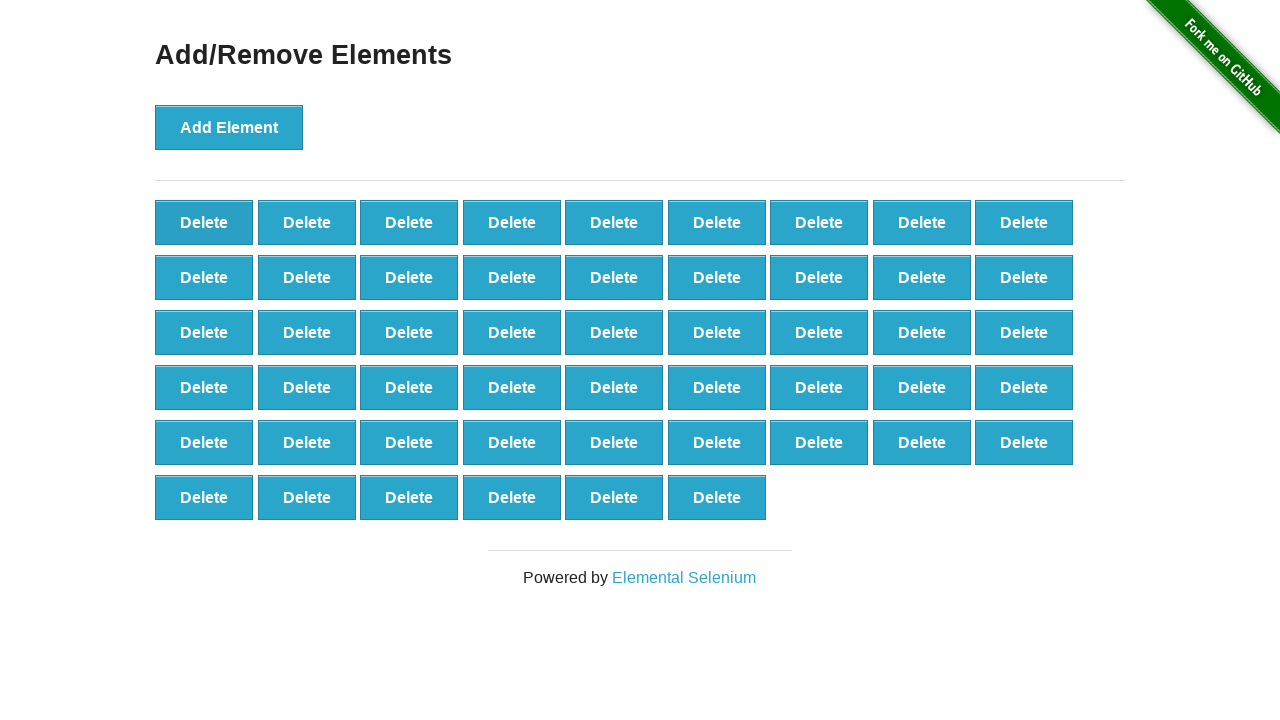

Clicked delete button (iteration 50/90) at (204, 222) on xpath=//*[@onclick='deleteElement()'] >> nth=0
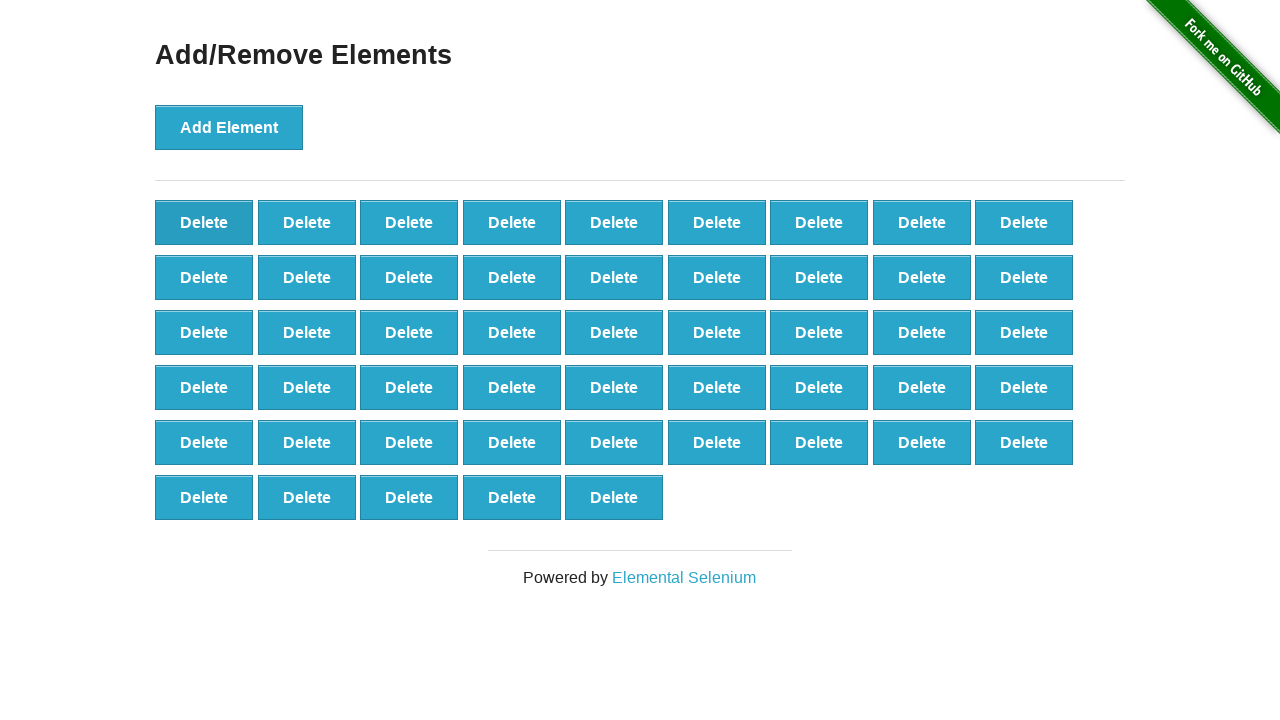

Clicked delete button (iteration 51/90) at (204, 222) on xpath=//*[@onclick='deleteElement()'] >> nth=0
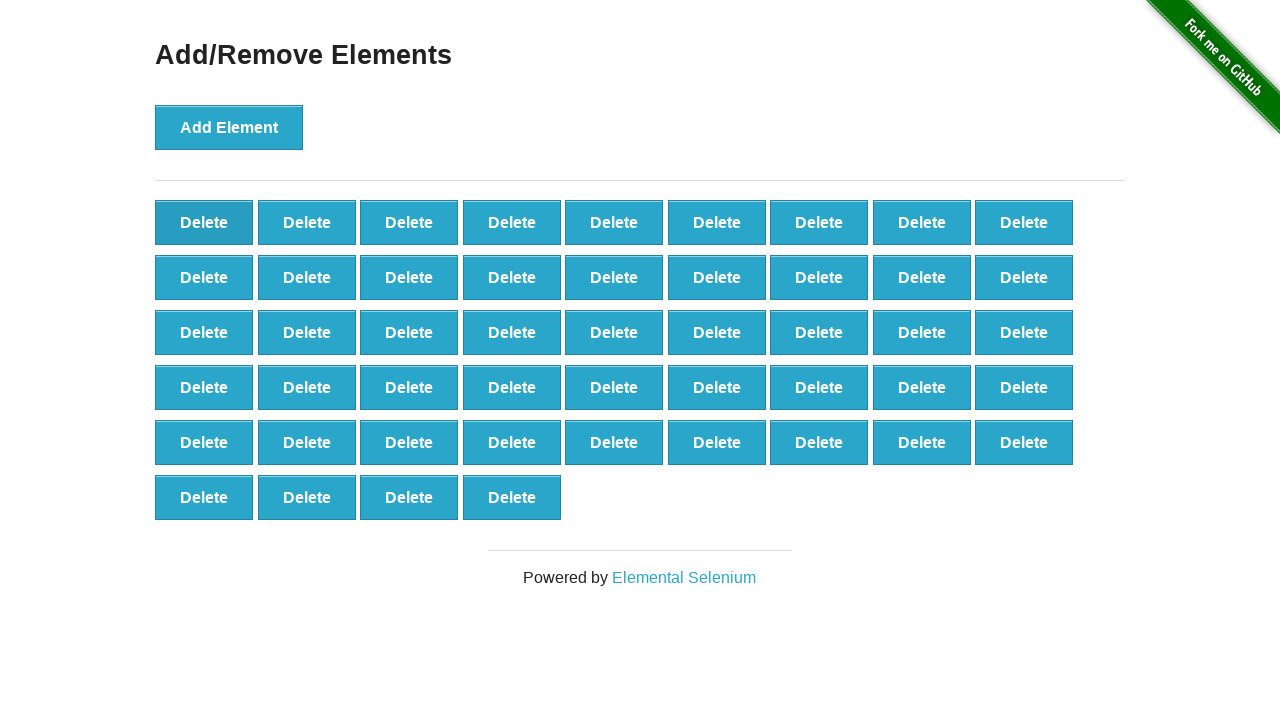

Clicked delete button (iteration 52/90) at (204, 222) on xpath=//*[@onclick='deleteElement()'] >> nth=0
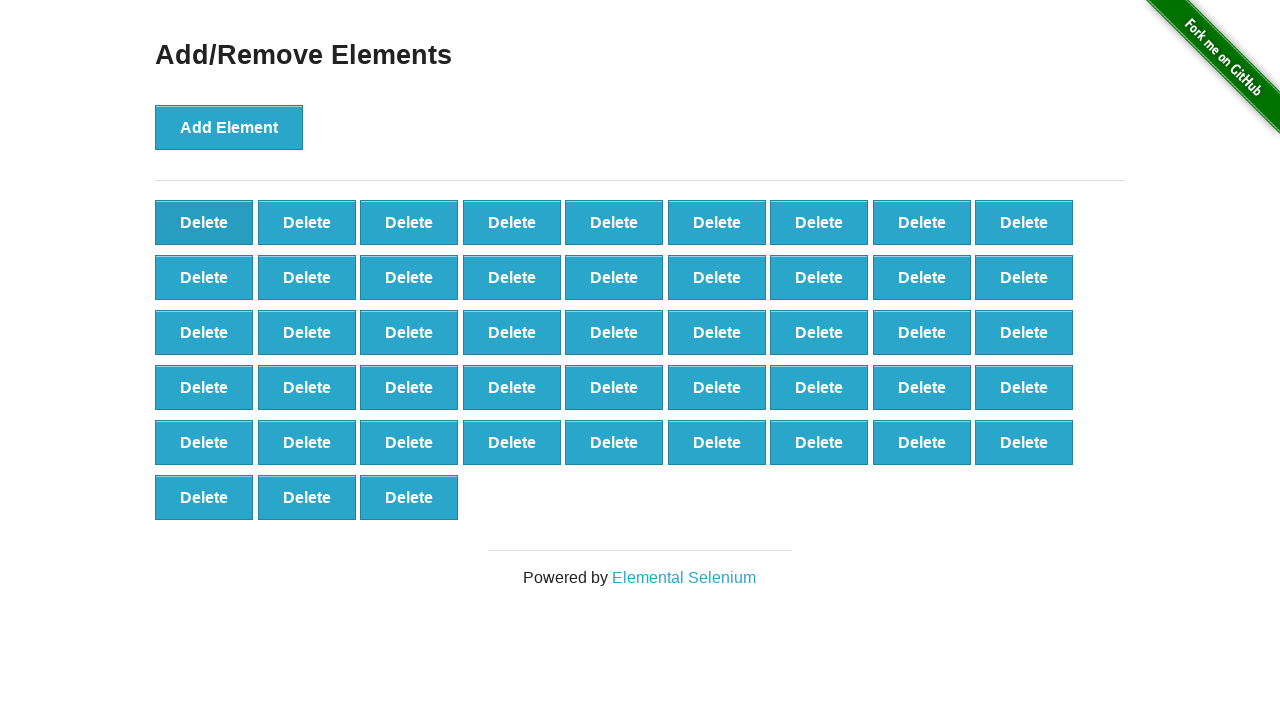

Clicked delete button (iteration 53/90) at (204, 222) on xpath=//*[@onclick='deleteElement()'] >> nth=0
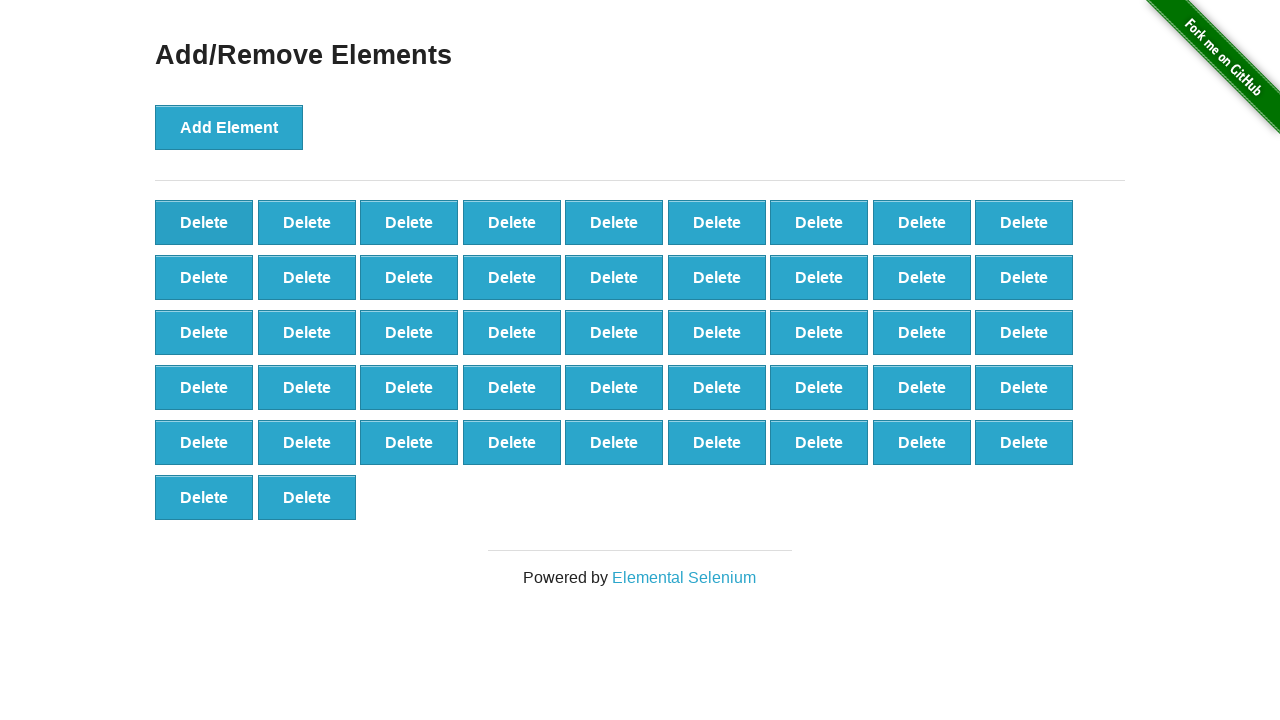

Clicked delete button (iteration 54/90) at (204, 222) on xpath=//*[@onclick='deleteElement()'] >> nth=0
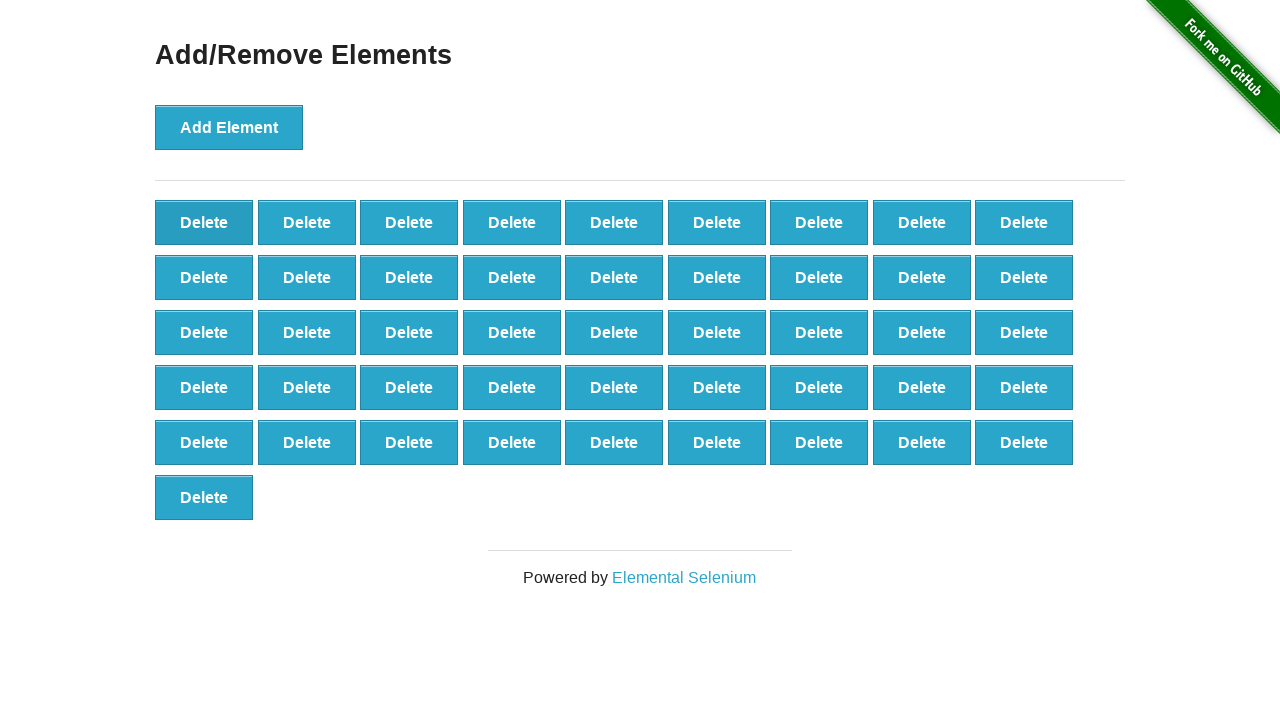

Clicked delete button (iteration 55/90) at (204, 222) on xpath=//*[@onclick='deleteElement()'] >> nth=0
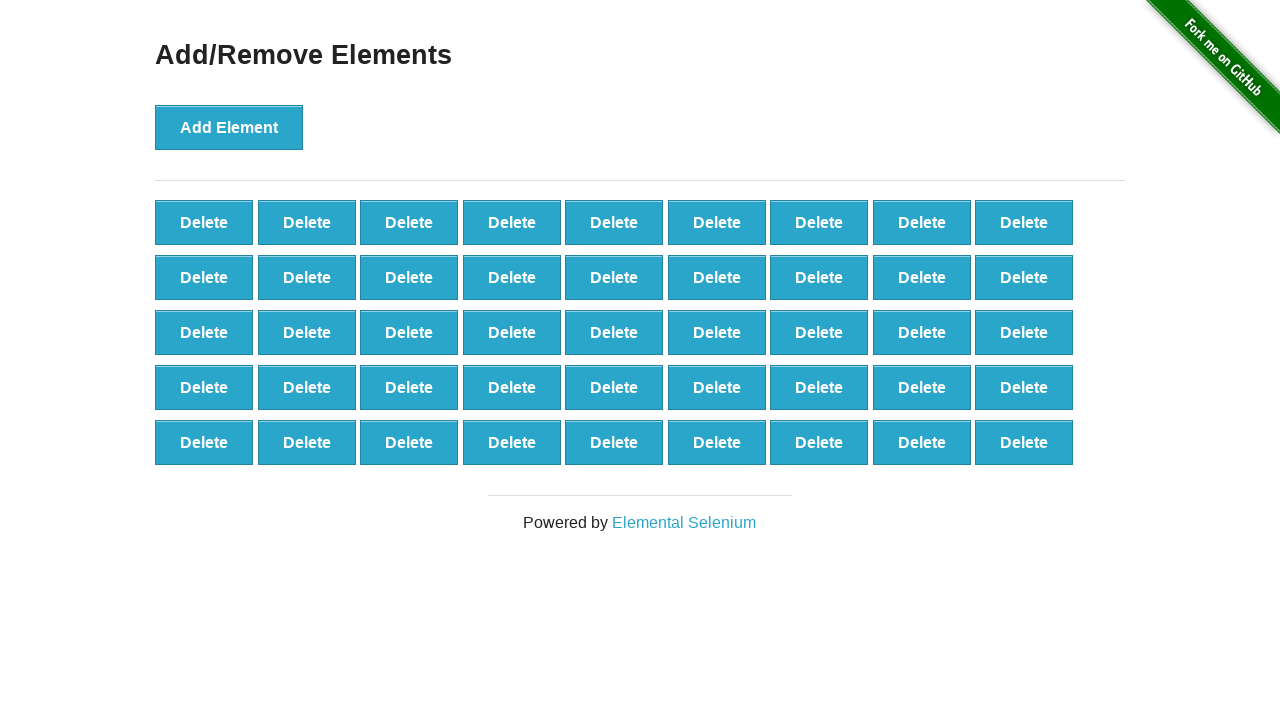

Clicked delete button (iteration 56/90) at (204, 222) on xpath=//*[@onclick='deleteElement()'] >> nth=0
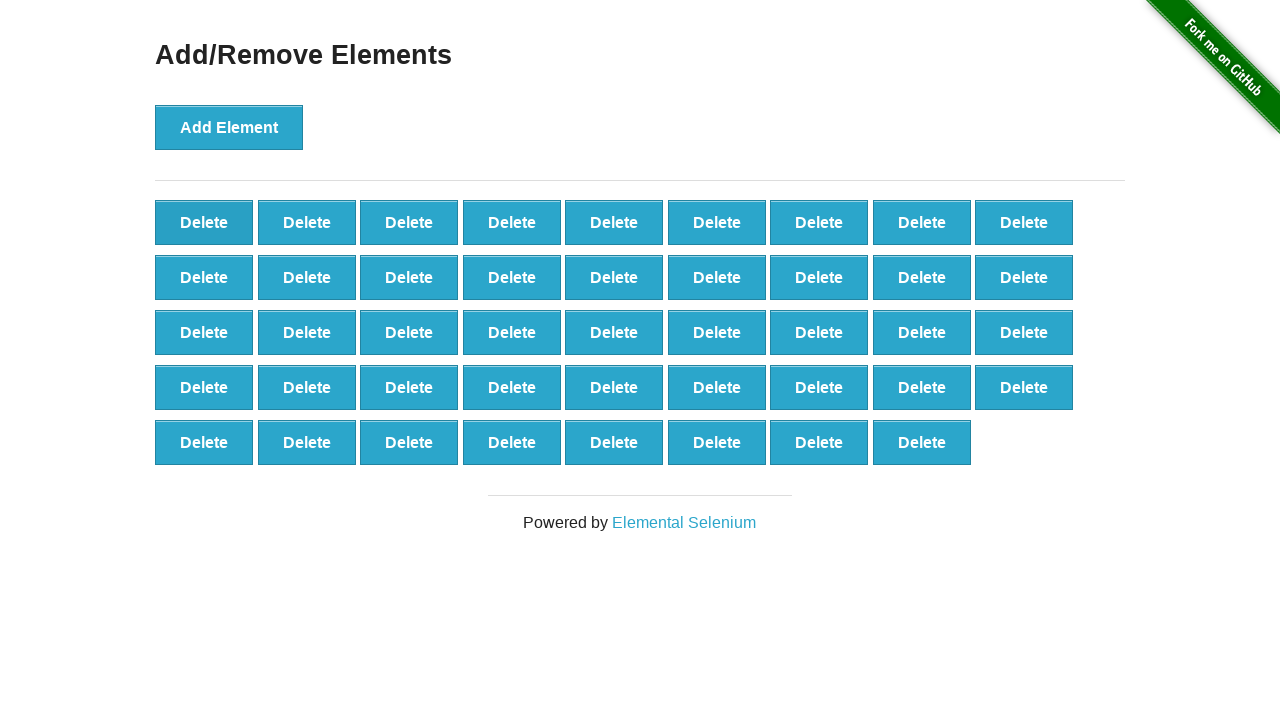

Clicked delete button (iteration 57/90) at (204, 222) on xpath=//*[@onclick='deleteElement()'] >> nth=0
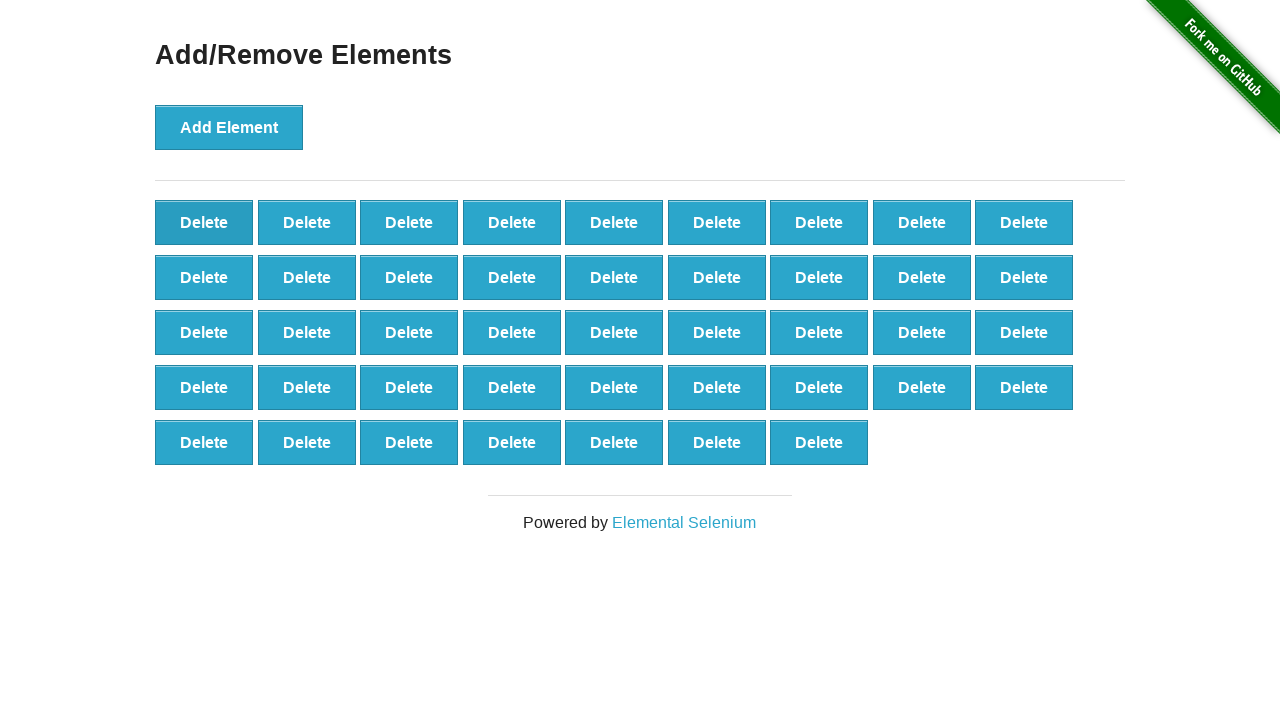

Clicked delete button (iteration 58/90) at (204, 222) on xpath=//*[@onclick='deleteElement()'] >> nth=0
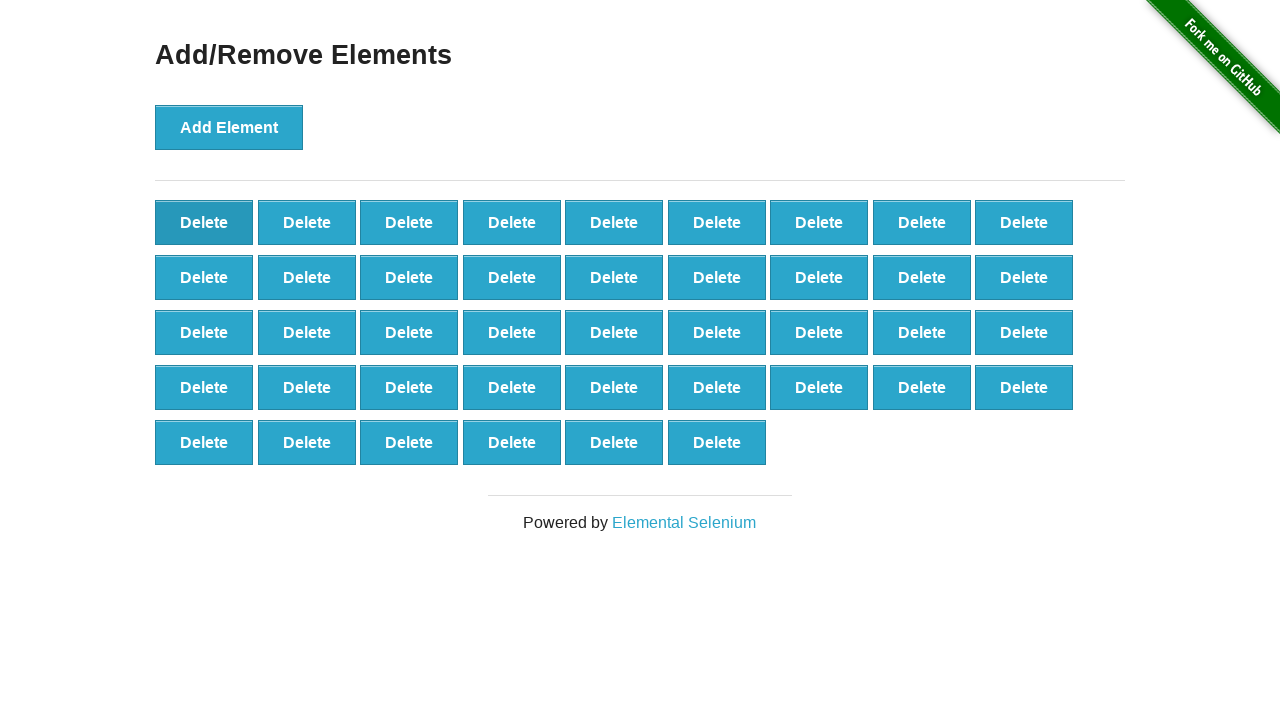

Clicked delete button (iteration 59/90) at (204, 222) on xpath=//*[@onclick='deleteElement()'] >> nth=0
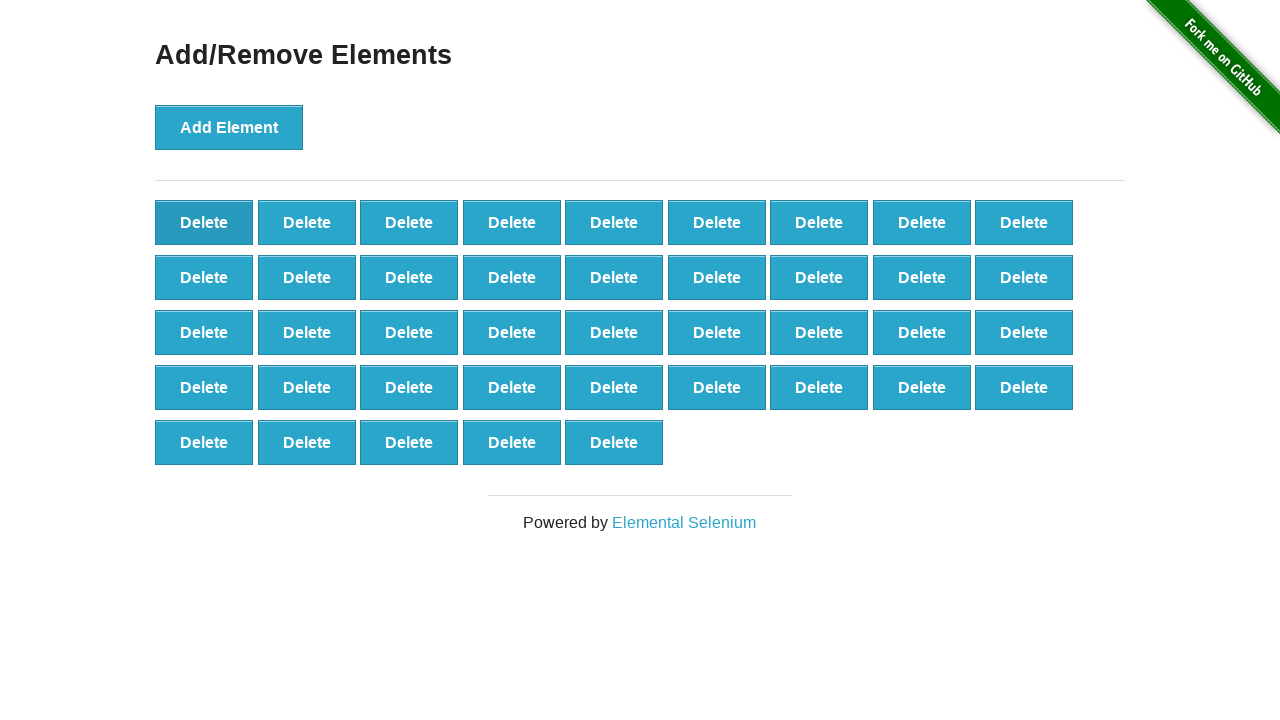

Clicked delete button (iteration 60/90) at (204, 222) on xpath=//*[@onclick='deleteElement()'] >> nth=0
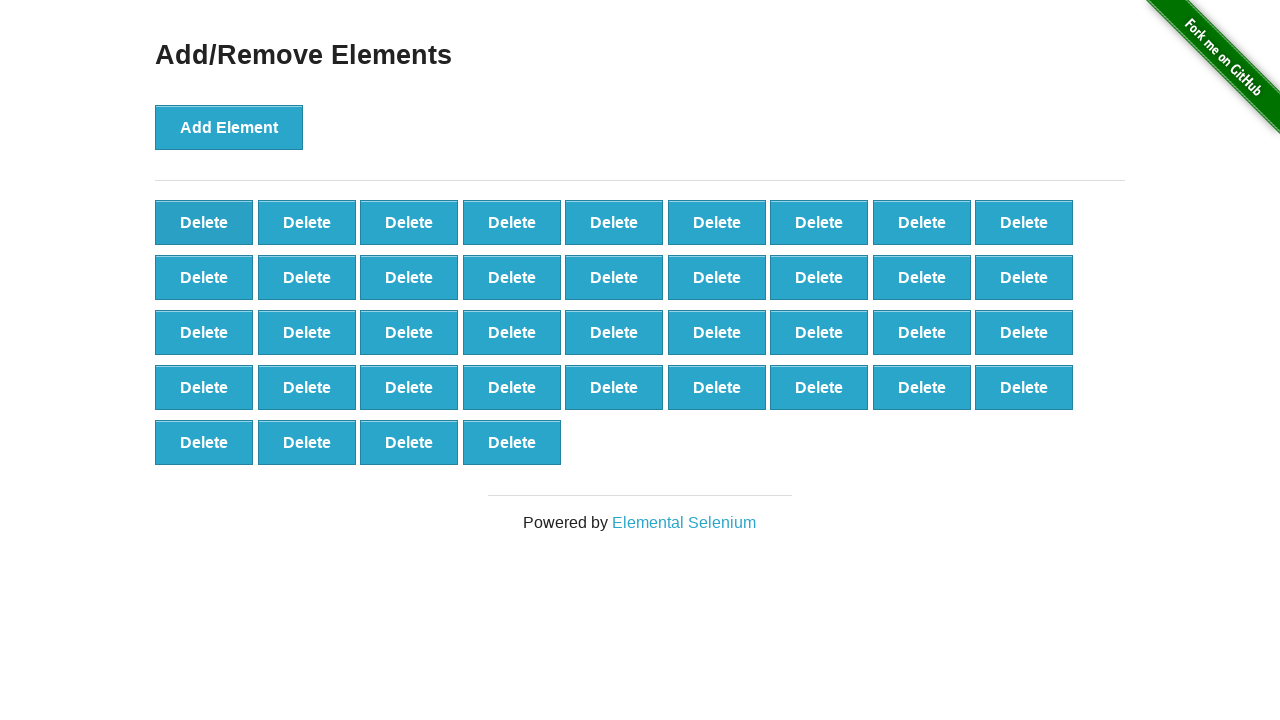

Clicked delete button (iteration 61/90) at (204, 222) on xpath=//*[@onclick='deleteElement()'] >> nth=0
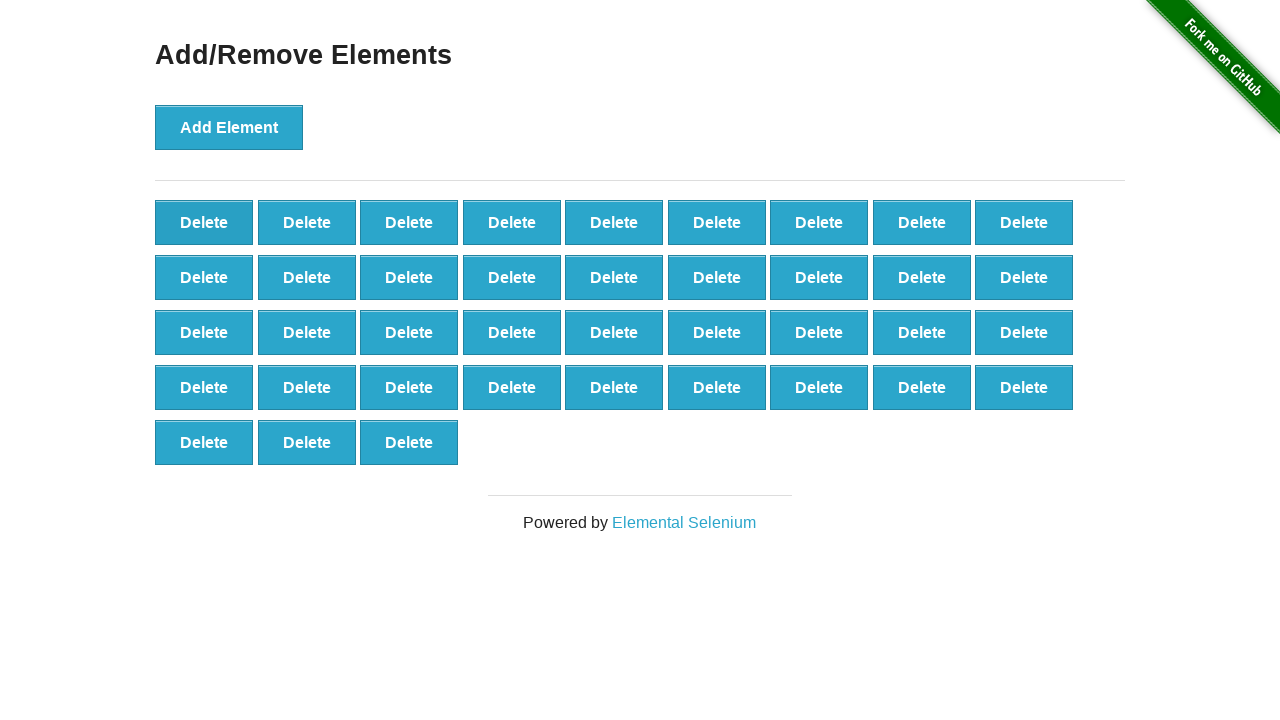

Clicked delete button (iteration 62/90) at (204, 222) on xpath=//*[@onclick='deleteElement()'] >> nth=0
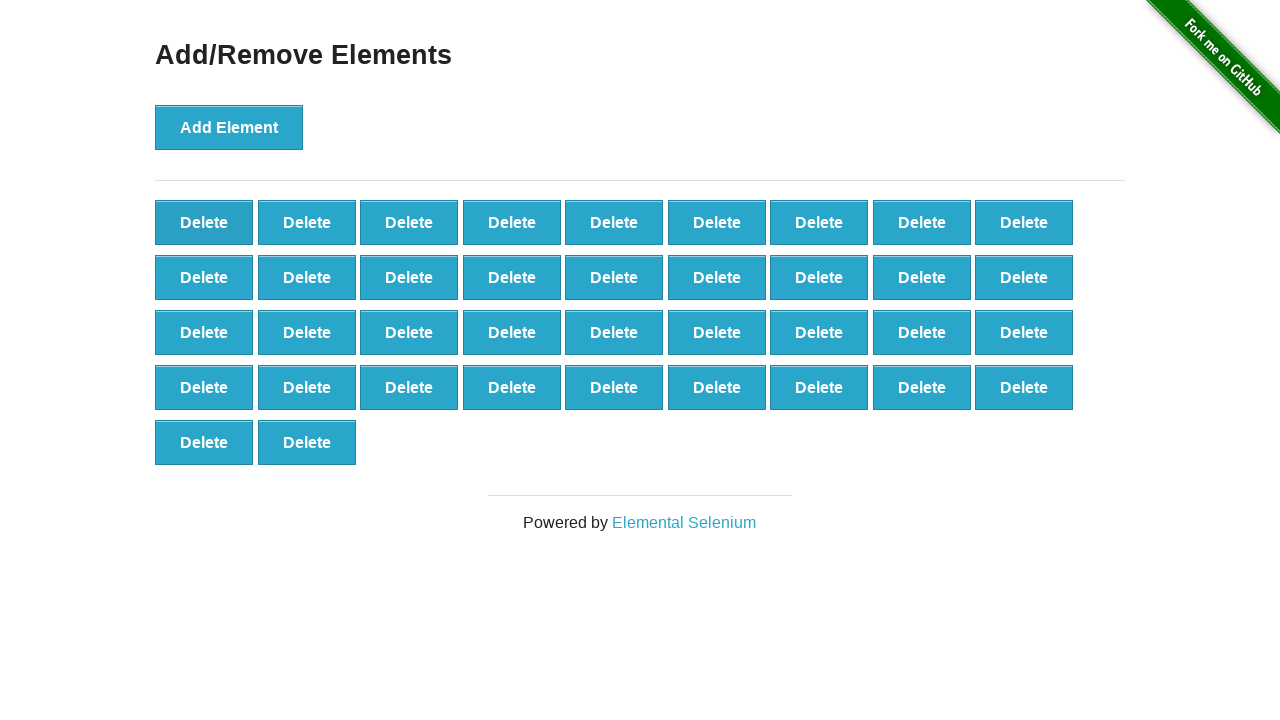

Clicked delete button (iteration 63/90) at (204, 222) on xpath=//*[@onclick='deleteElement()'] >> nth=0
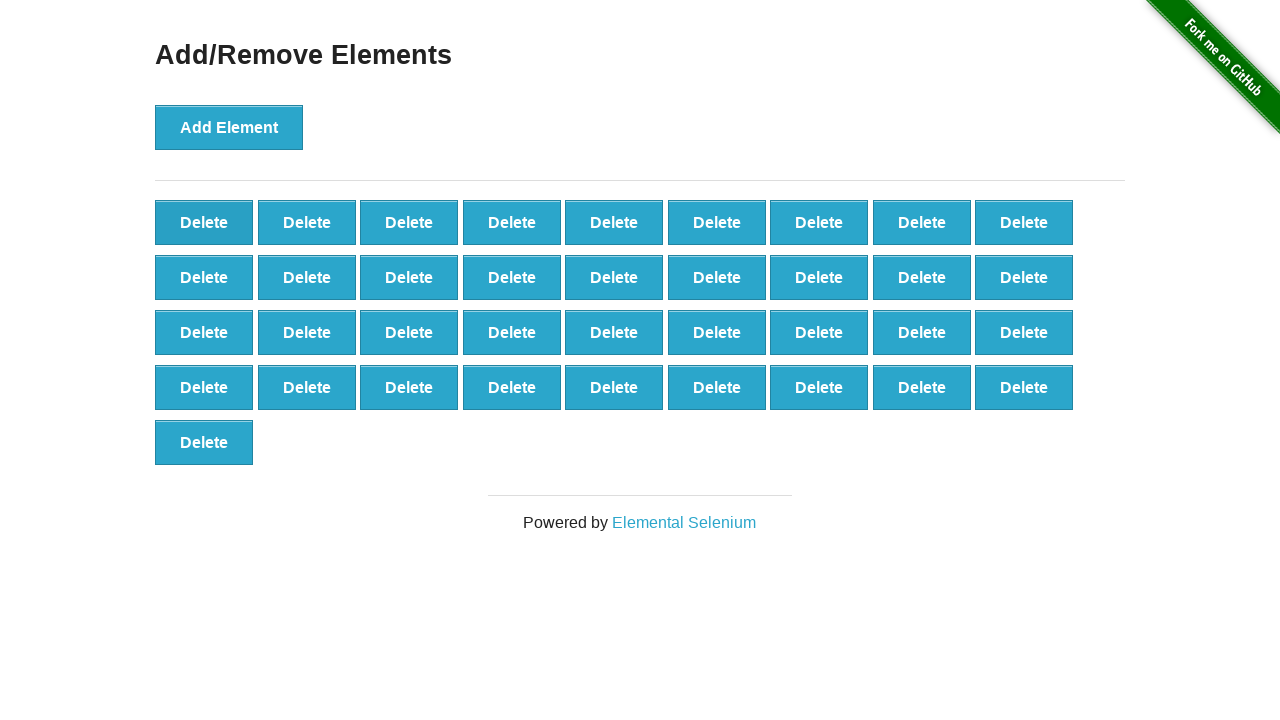

Clicked delete button (iteration 64/90) at (204, 222) on xpath=//*[@onclick='deleteElement()'] >> nth=0
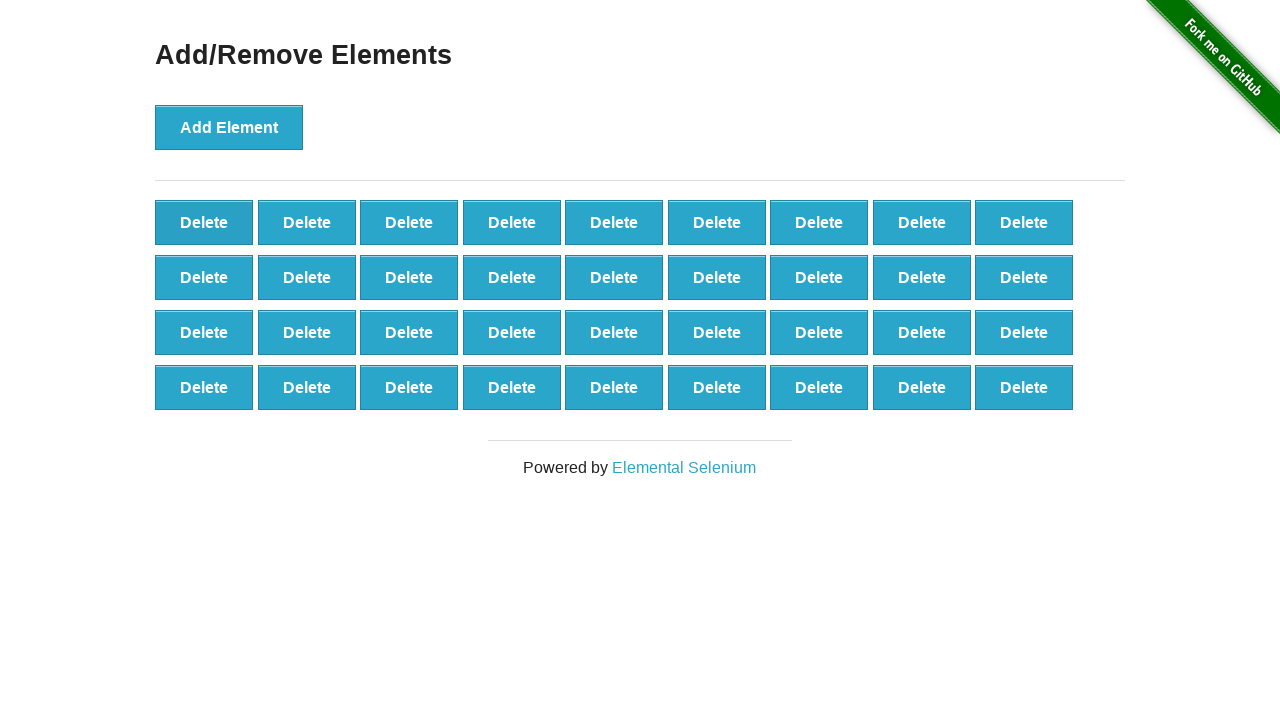

Clicked delete button (iteration 65/90) at (204, 222) on xpath=//*[@onclick='deleteElement()'] >> nth=0
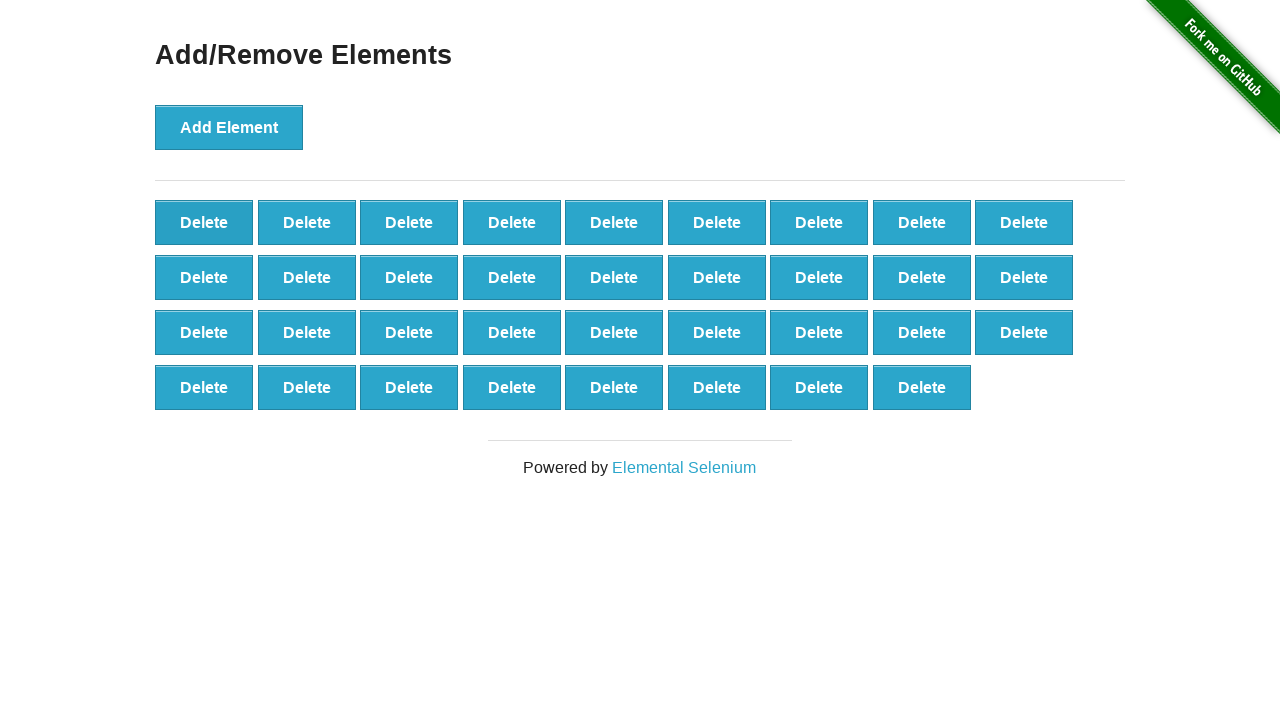

Clicked delete button (iteration 66/90) at (204, 222) on xpath=//*[@onclick='deleteElement()'] >> nth=0
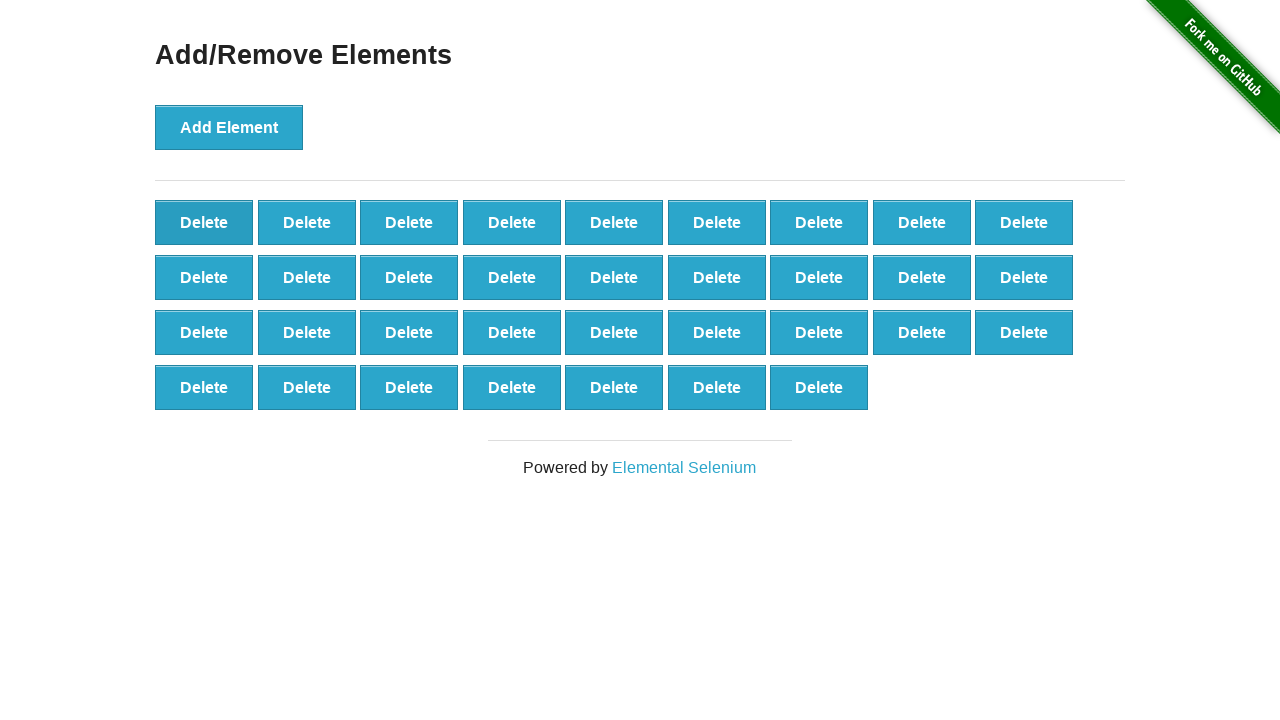

Clicked delete button (iteration 67/90) at (204, 222) on xpath=//*[@onclick='deleteElement()'] >> nth=0
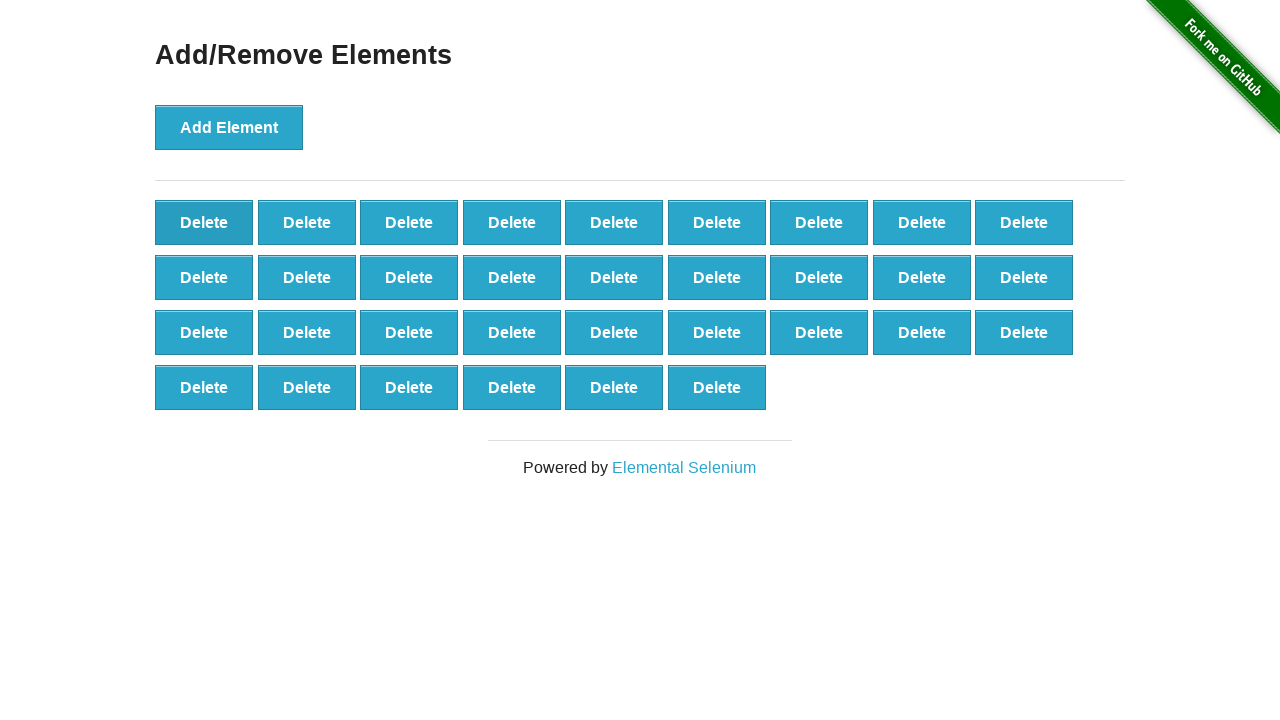

Clicked delete button (iteration 68/90) at (204, 222) on xpath=//*[@onclick='deleteElement()'] >> nth=0
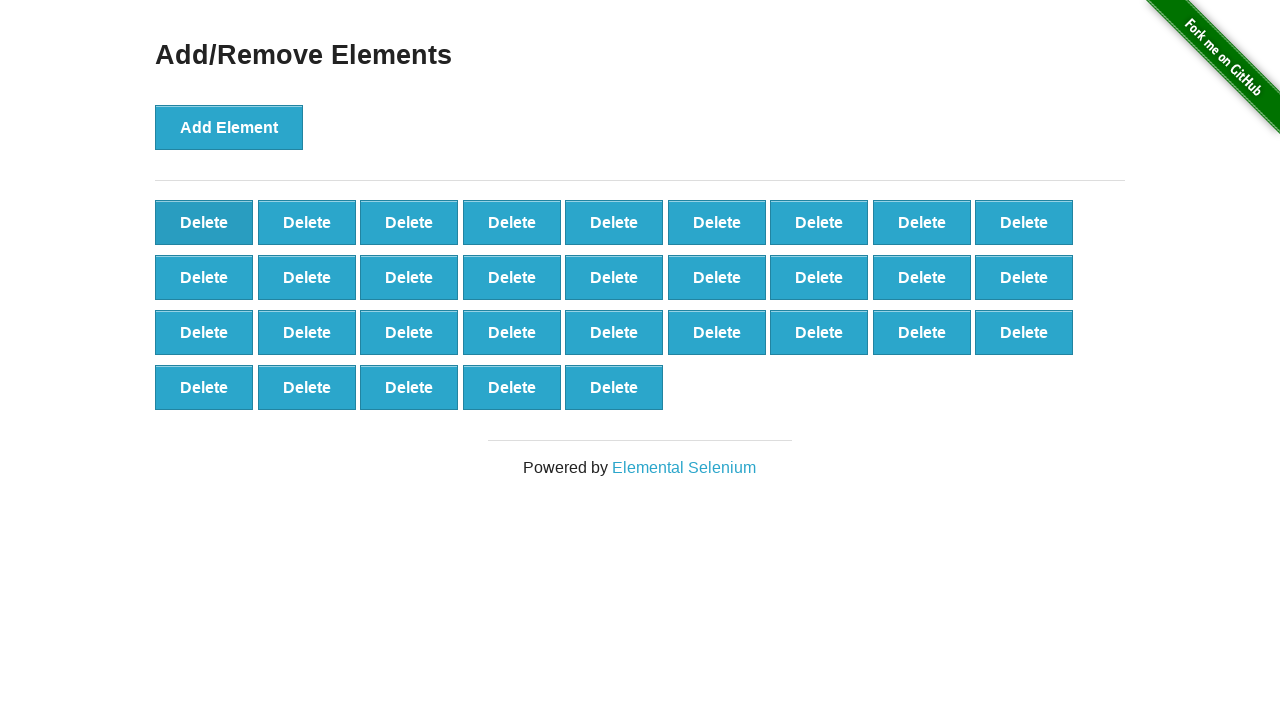

Clicked delete button (iteration 69/90) at (204, 222) on xpath=//*[@onclick='deleteElement()'] >> nth=0
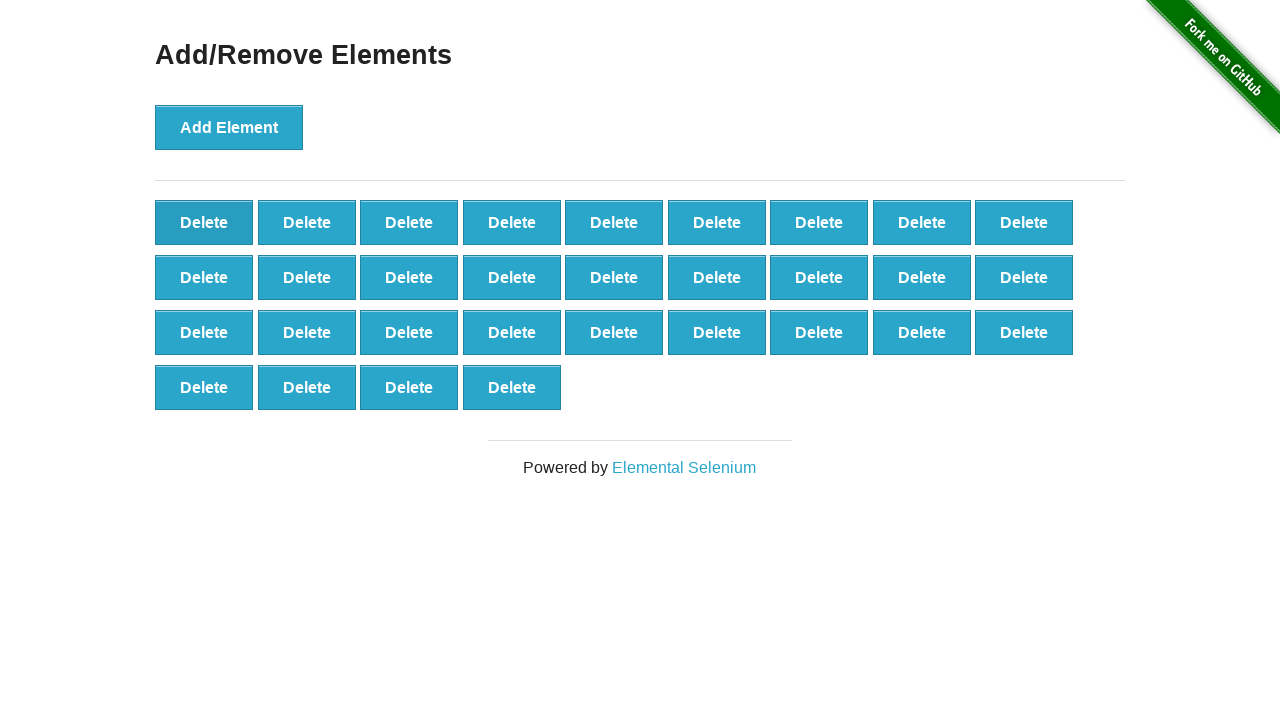

Clicked delete button (iteration 70/90) at (204, 222) on xpath=//*[@onclick='deleteElement()'] >> nth=0
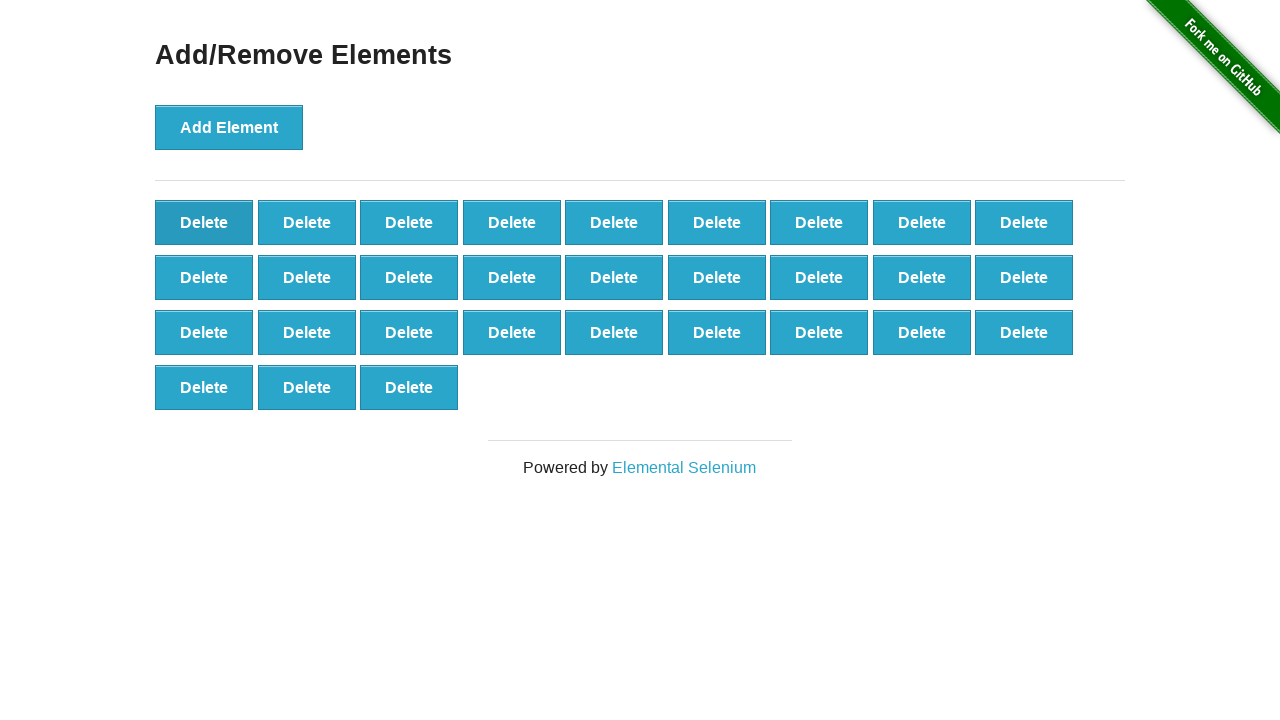

Clicked delete button (iteration 71/90) at (204, 222) on xpath=//*[@onclick='deleteElement()'] >> nth=0
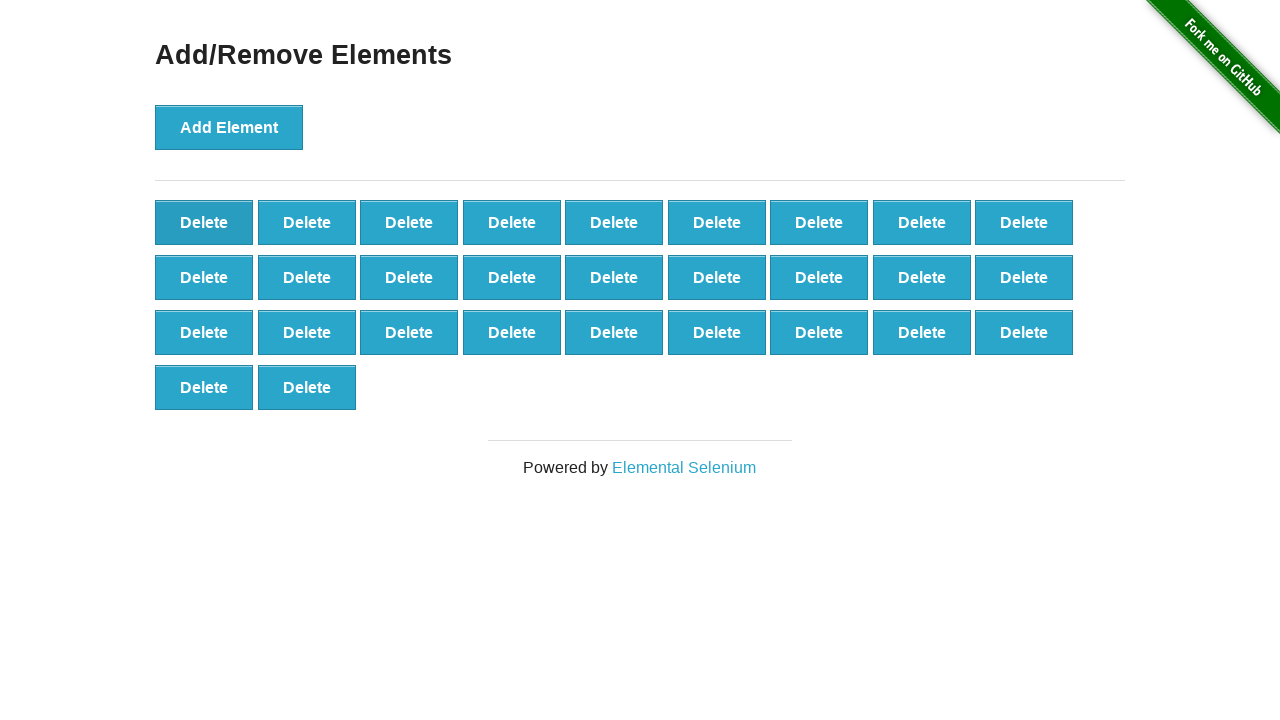

Clicked delete button (iteration 72/90) at (204, 222) on xpath=//*[@onclick='deleteElement()'] >> nth=0
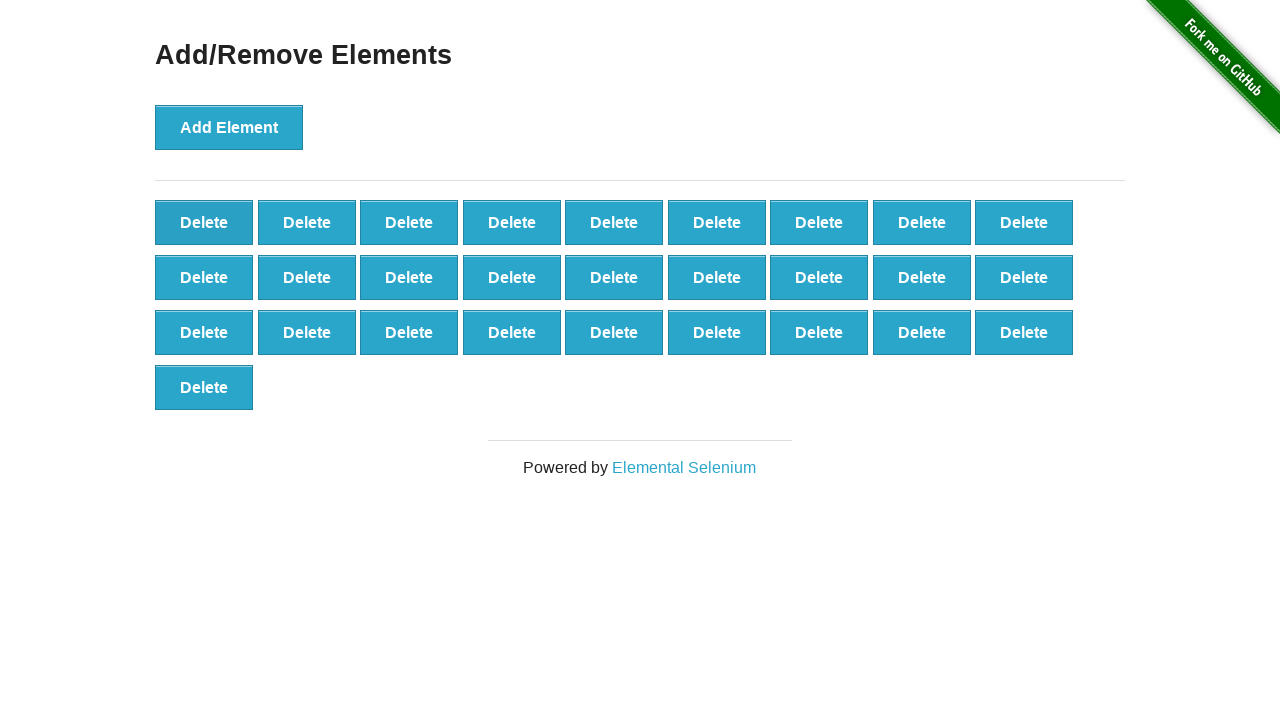

Clicked delete button (iteration 73/90) at (204, 222) on xpath=//*[@onclick='deleteElement()'] >> nth=0
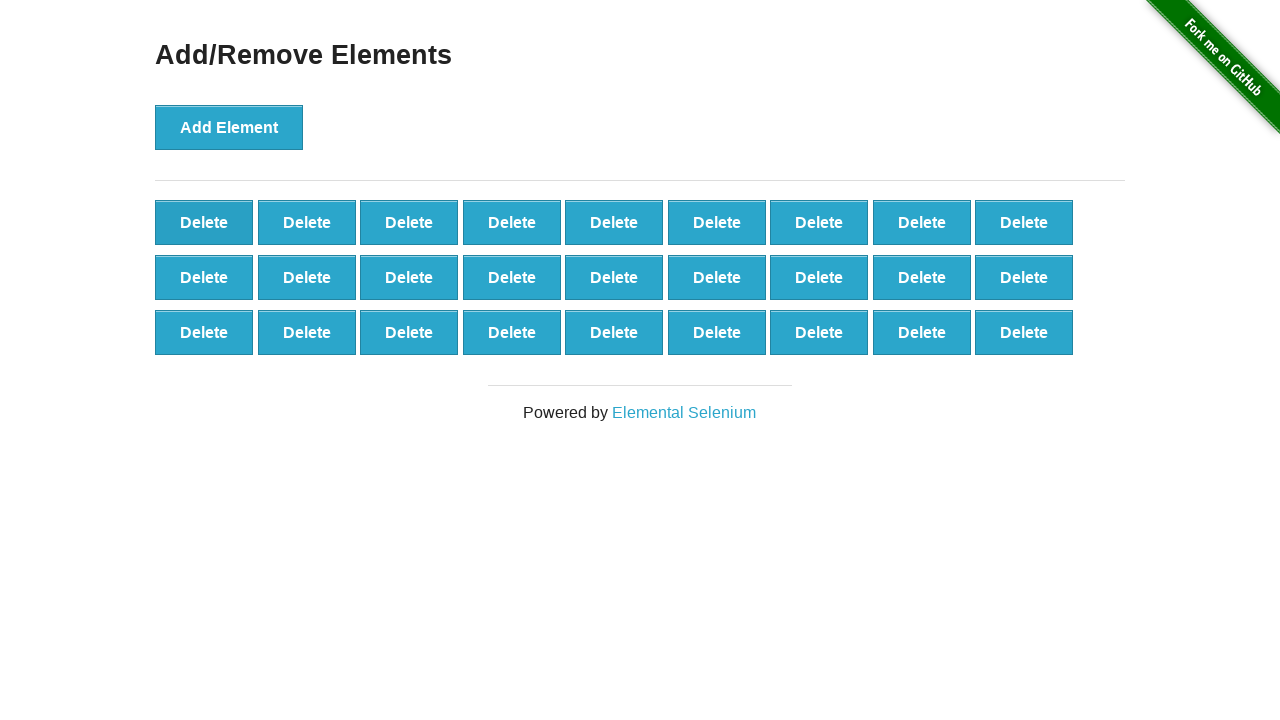

Clicked delete button (iteration 74/90) at (204, 222) on xpath=//*[@onclick='deleteElement()'] >> nth=0
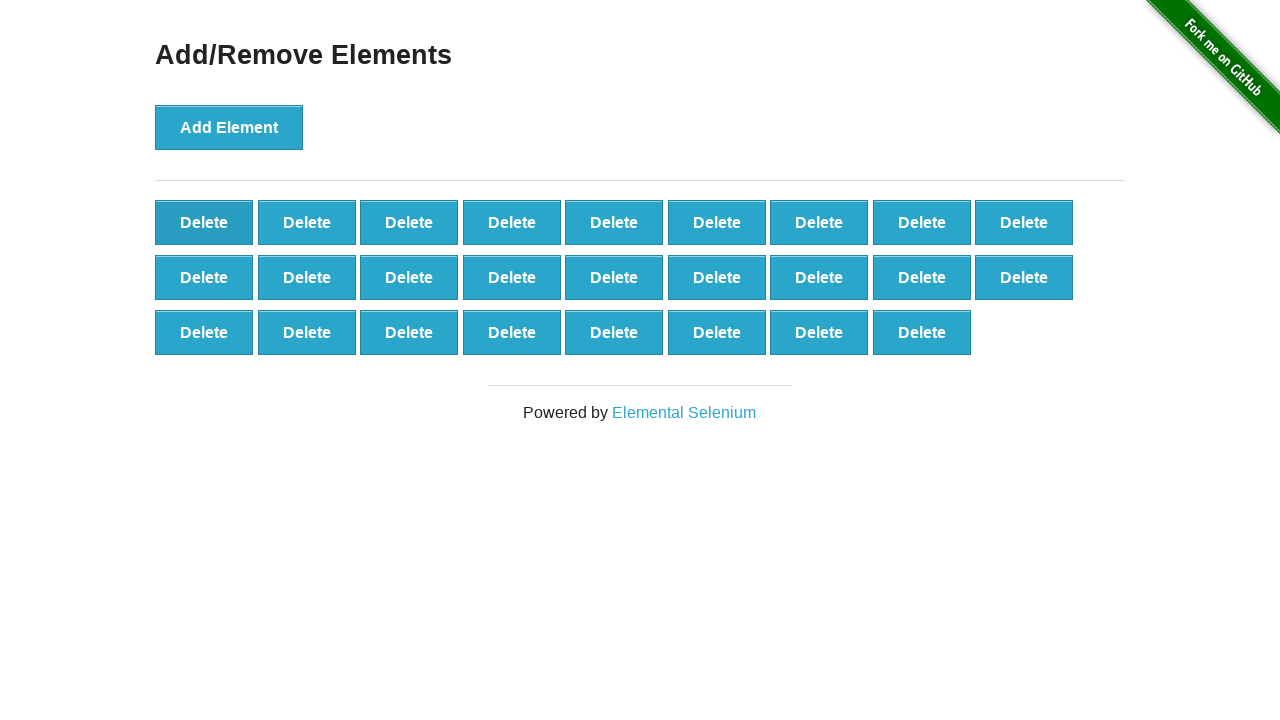

Clicked delete button (iteration 75/90) at (204, 222) on xpath=//*[@onclick='deleteElement()'] >> nth=0
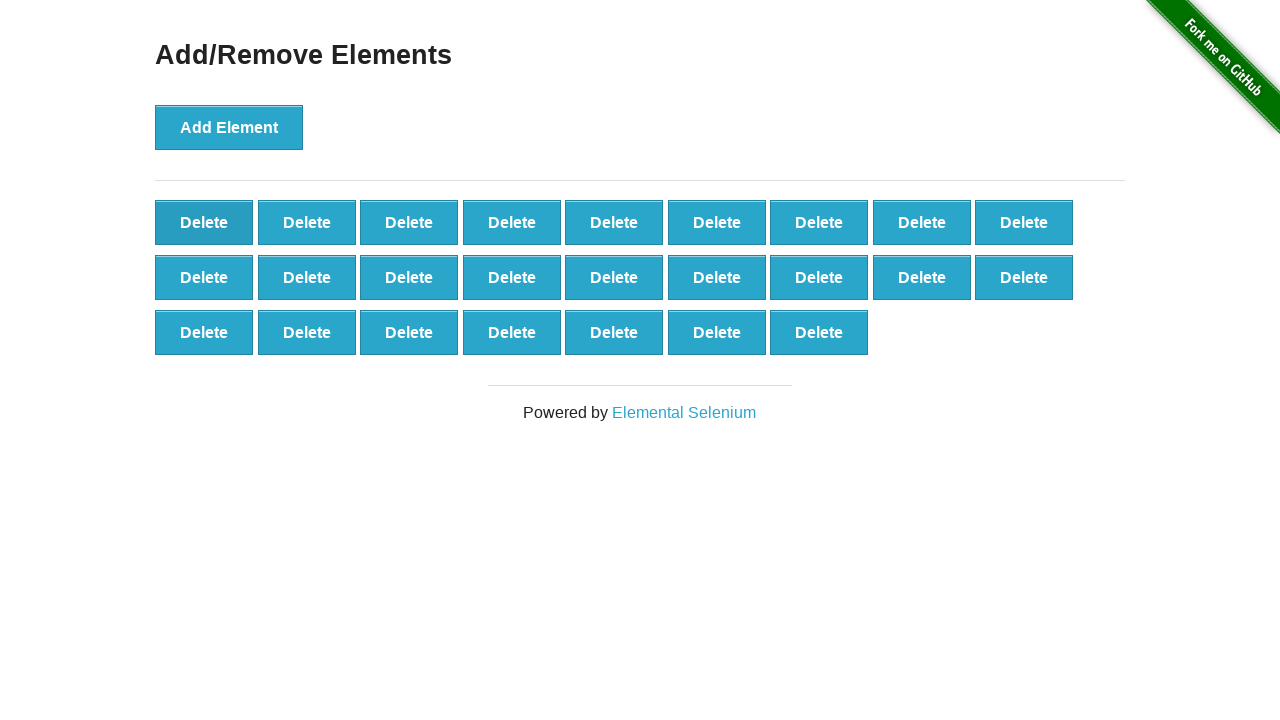

Clicked delete button (iteration 76/90) at (204, 222) on xpath=//*[@onclick='deleteElement()'] >> nth=0
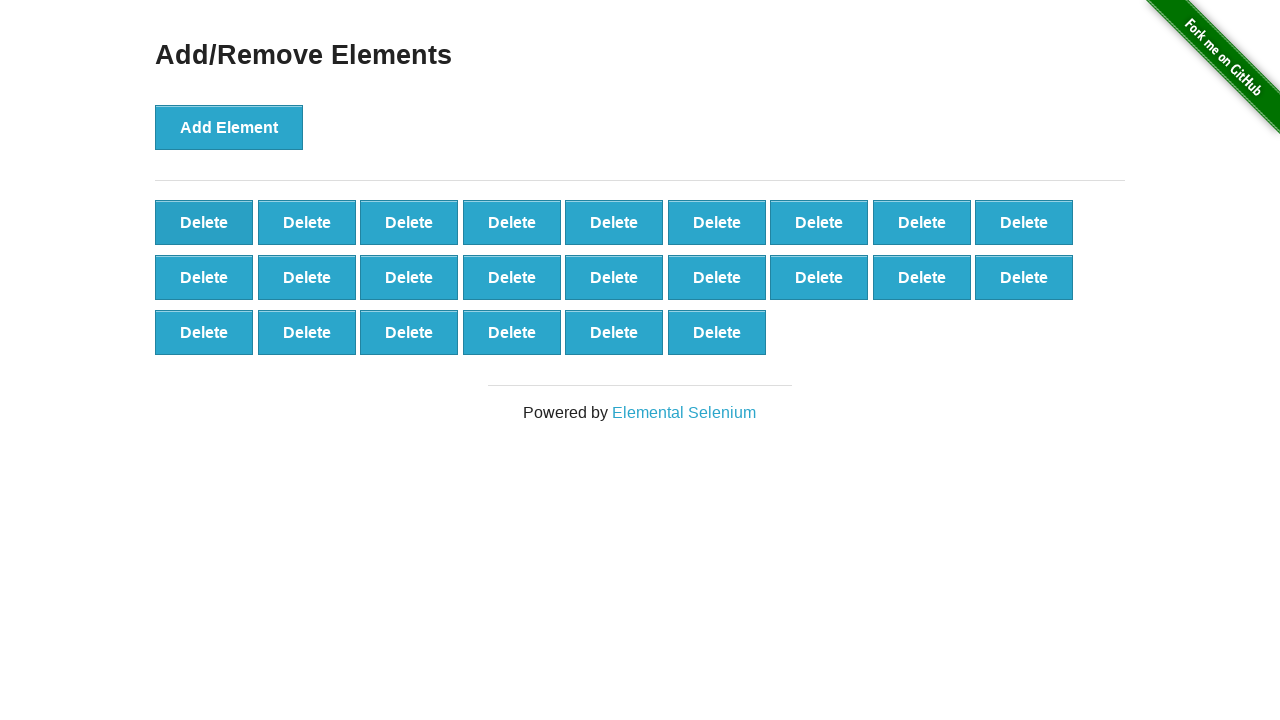

Clicked delete button (iteration 77/90) at (204, 222) on xpath=//*[@onclick='deleteElement()'] >> nth=0
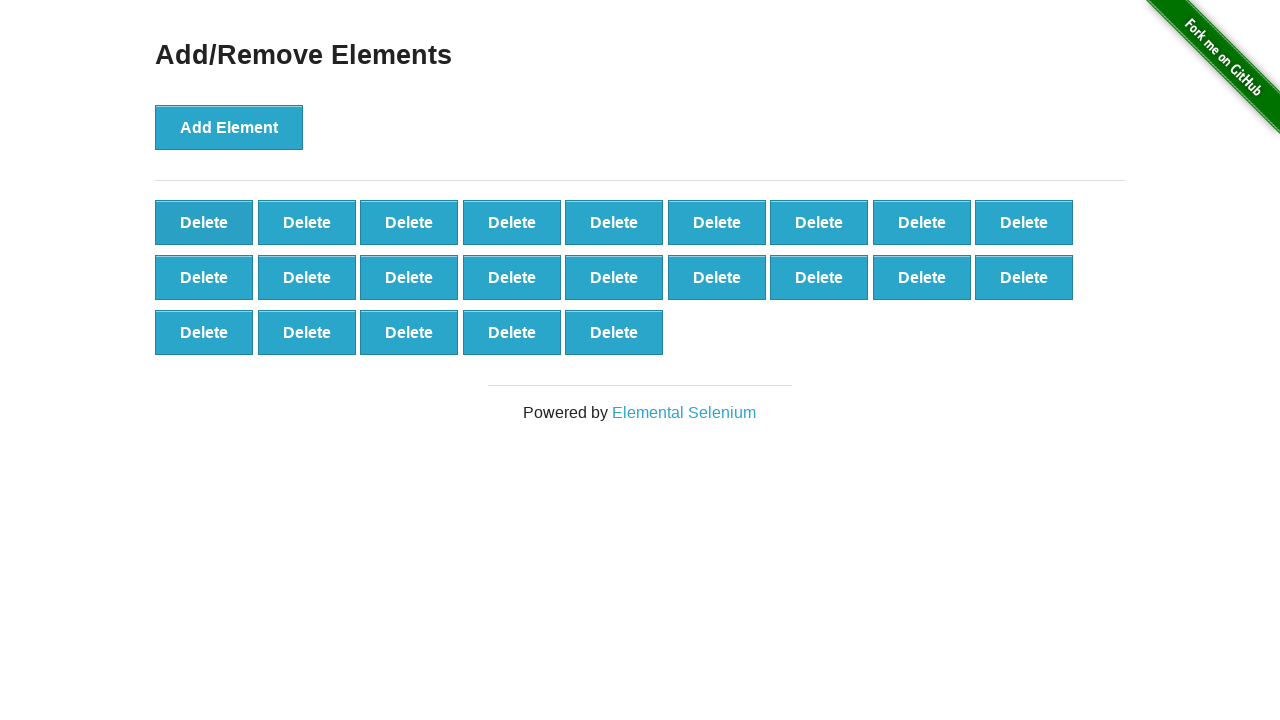

Clicked delete button (iteration 78/90) at (204, 222) on xpath=//*[@onclick='deleteElement()'] >> nth=0
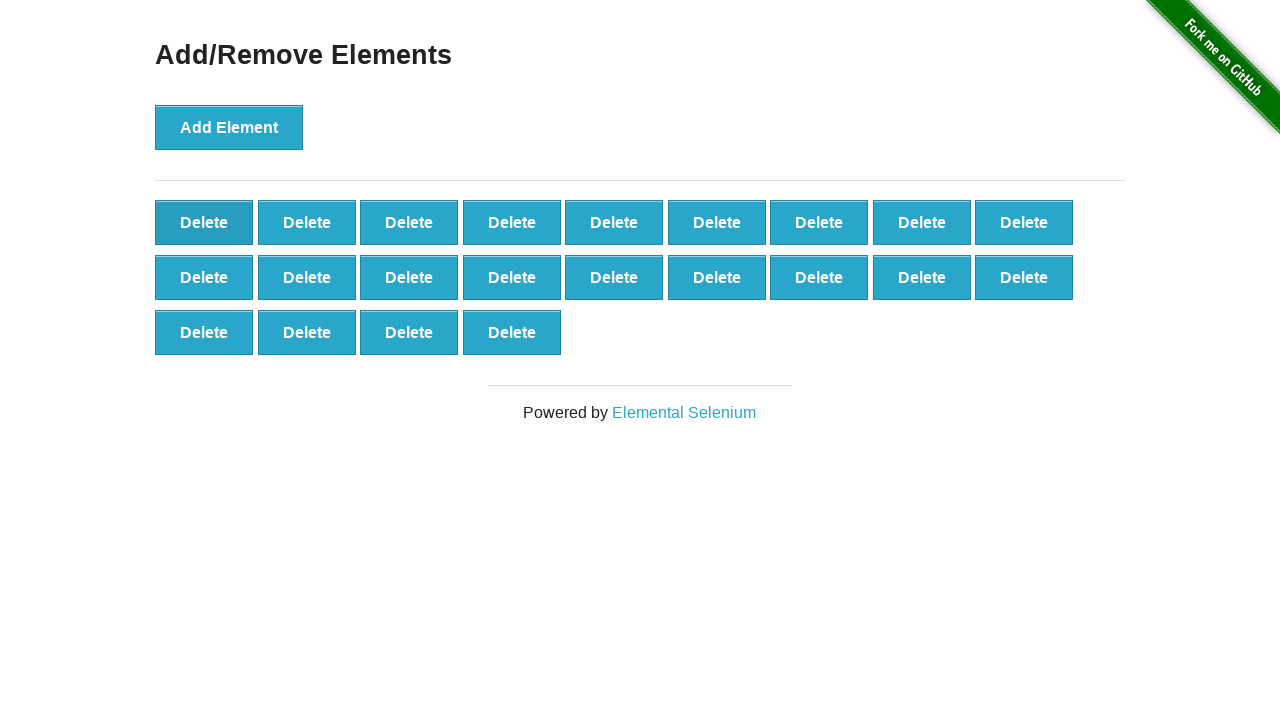

Clicked delete button (iteration 79/90) at (204, 222) on xpath=//*[@onclick='deleteElement()'] >> nth=0
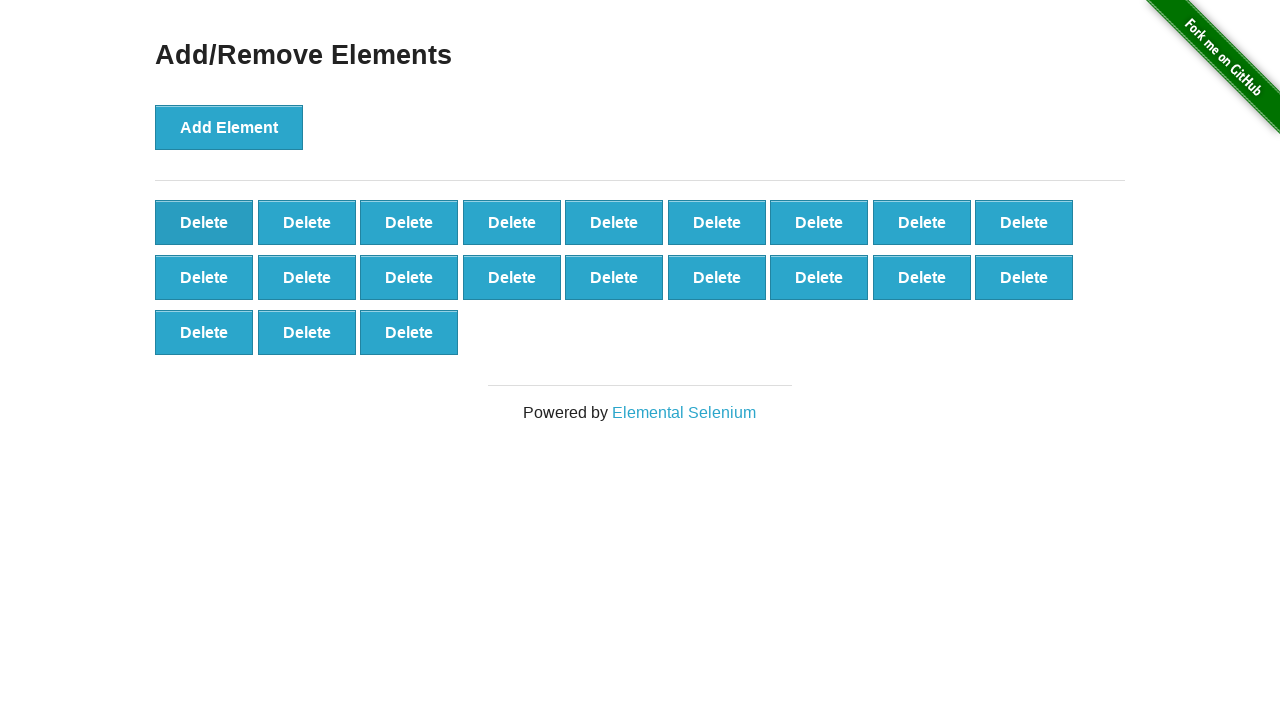

Clicked delete button (iteration 80/90) at (204, 222) on xpath=//*[@onclick='deleteElement()'] >> nth=0
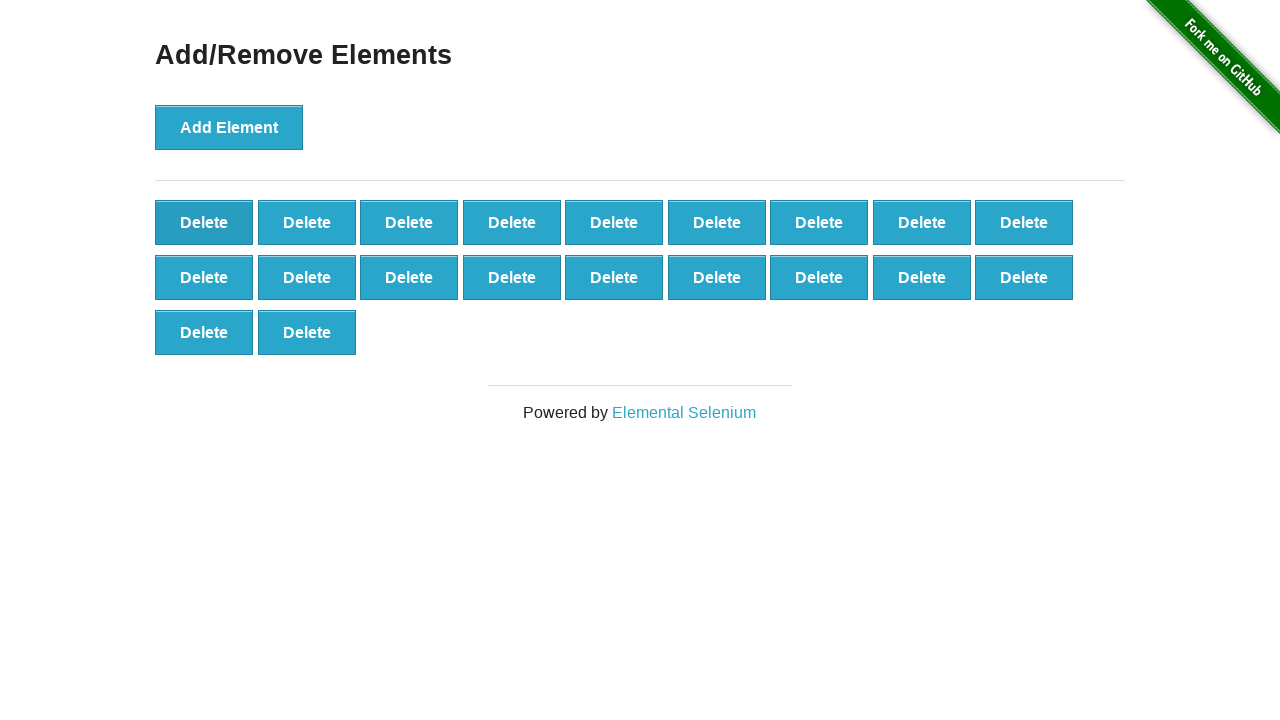

Clicked delete button (iteration 81/90) at (204, 222) on xpath=//*[@onclick='deleteElement()'] >> nth=0
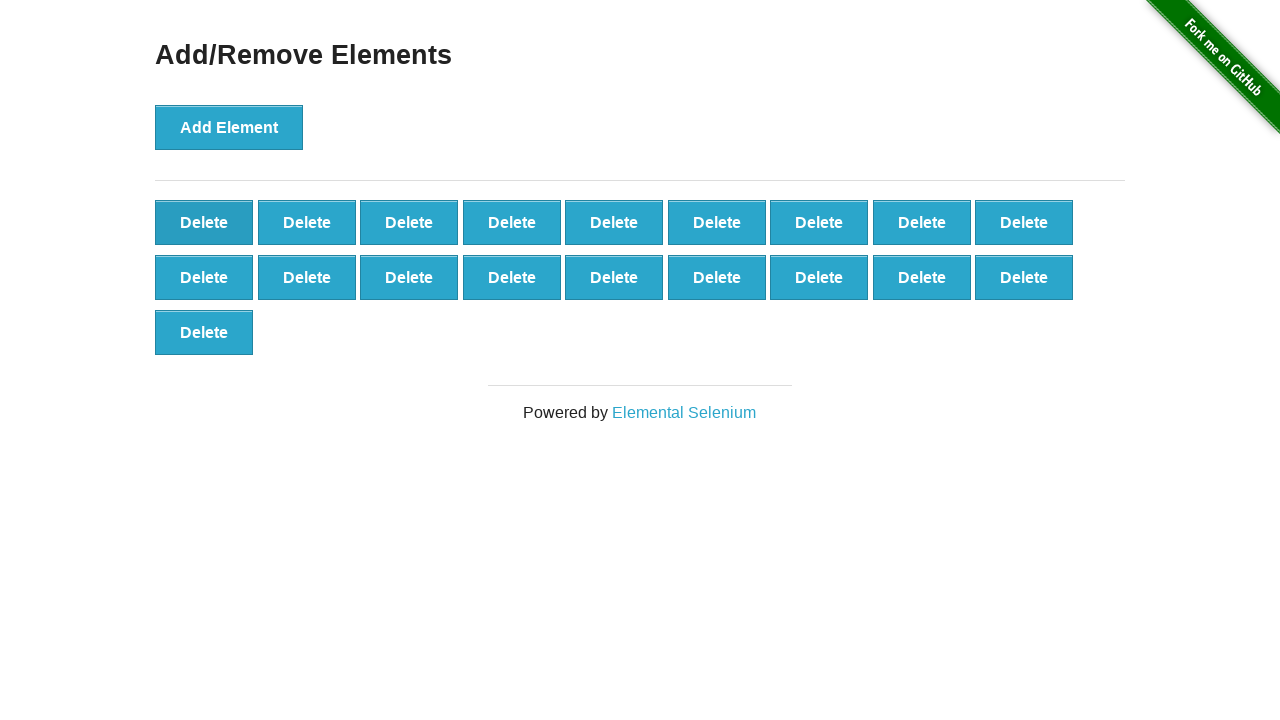

Clicked delete button (iteration 82/90) at (204, 222) on xpath=//*[@onclick='deleteElement()'] >> nth=0
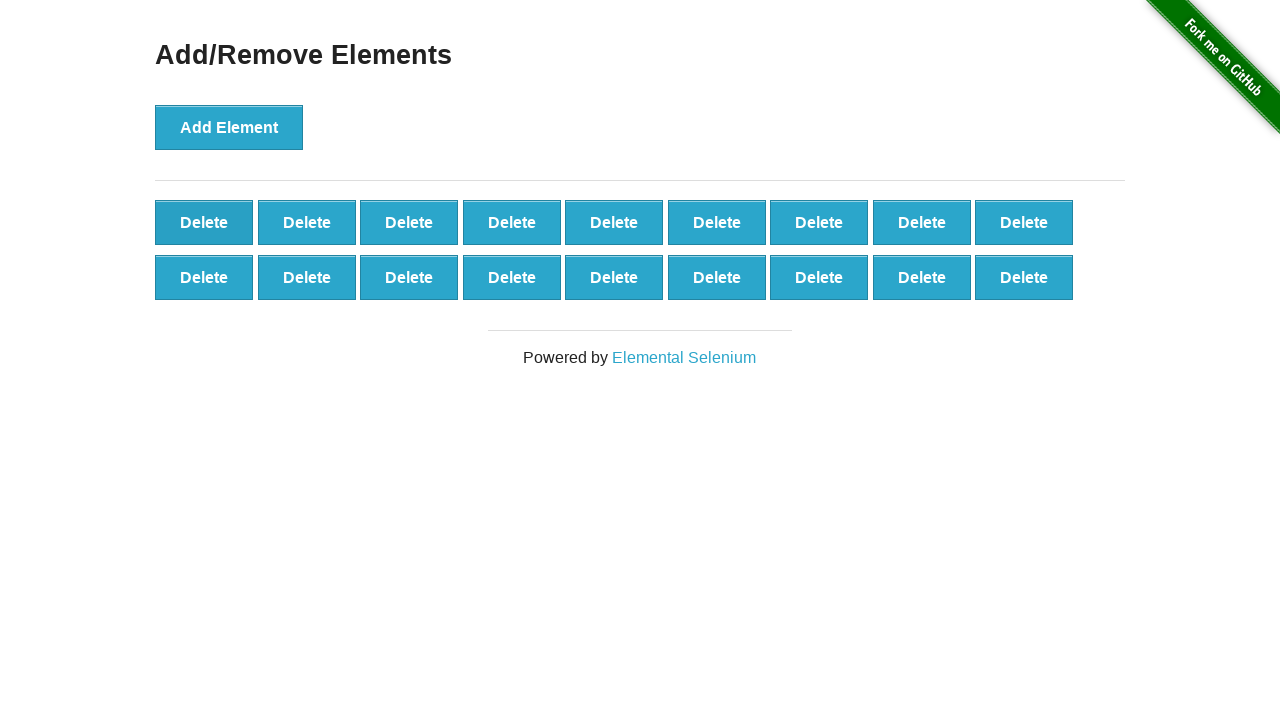

Clicked delete button (iteration 83/90) at (204, 222) on xpath=//*[@onclick='deleteElement()'] >> nth=0
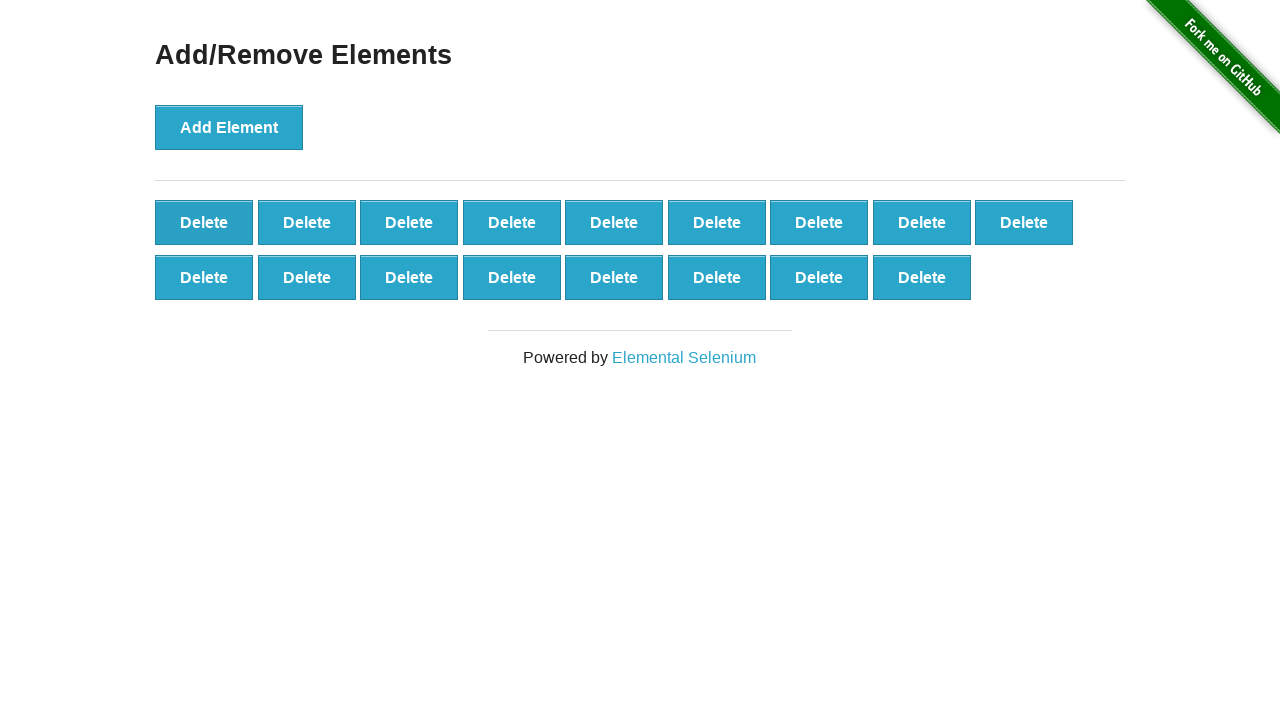

Clicked delete button (iteration 84/90) at (204, 222) on xpath=//*[@onclick='deleteElement()'] >> nth=0
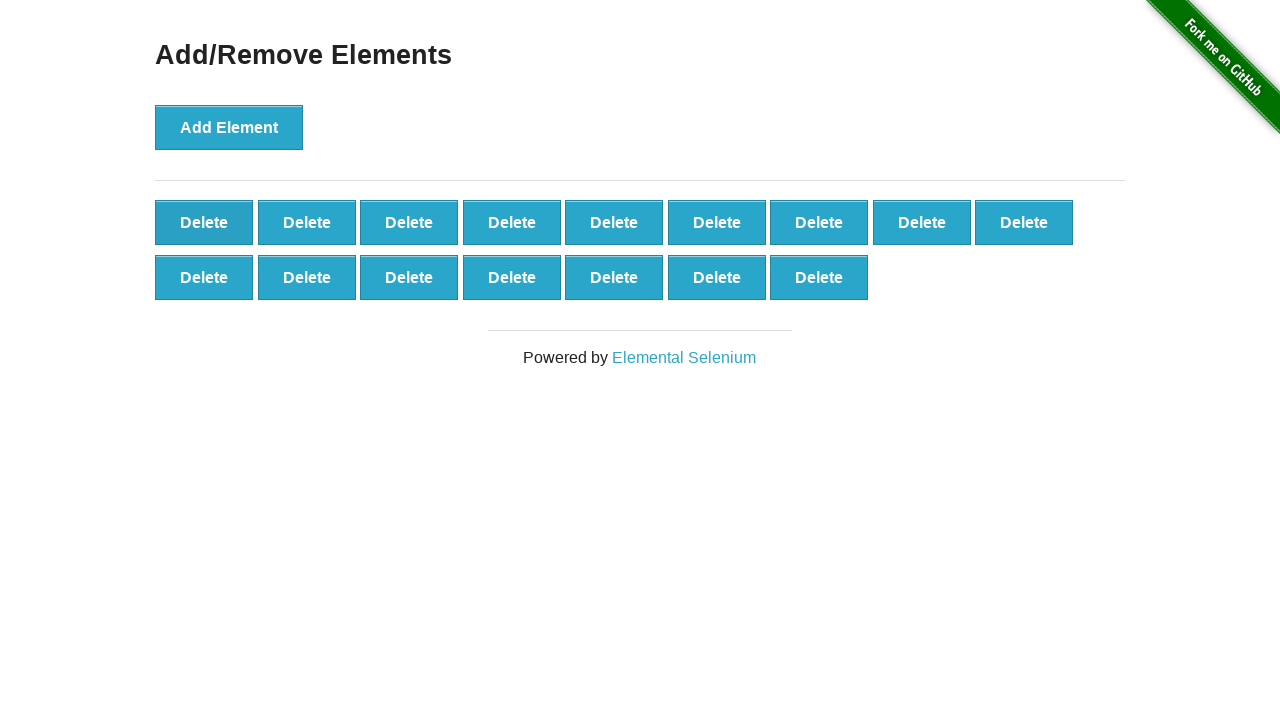

Clicked delete button (iteration 85/90) at (204, 222) on xpath=//*[@onclick='deleteElement()'] >> nth=0
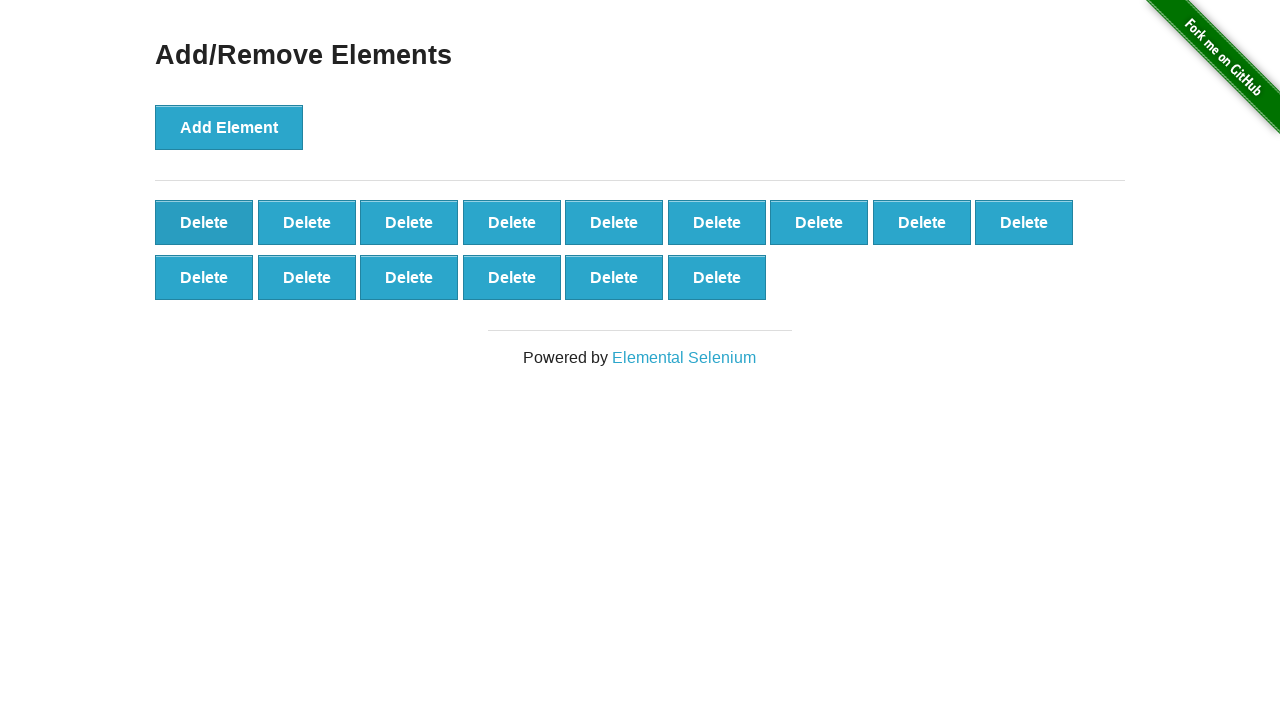

Clicked delete button (iteration 86/90) at (204, 222) on xpath=//*[@onclick='deleteElement()'] >> nth=0
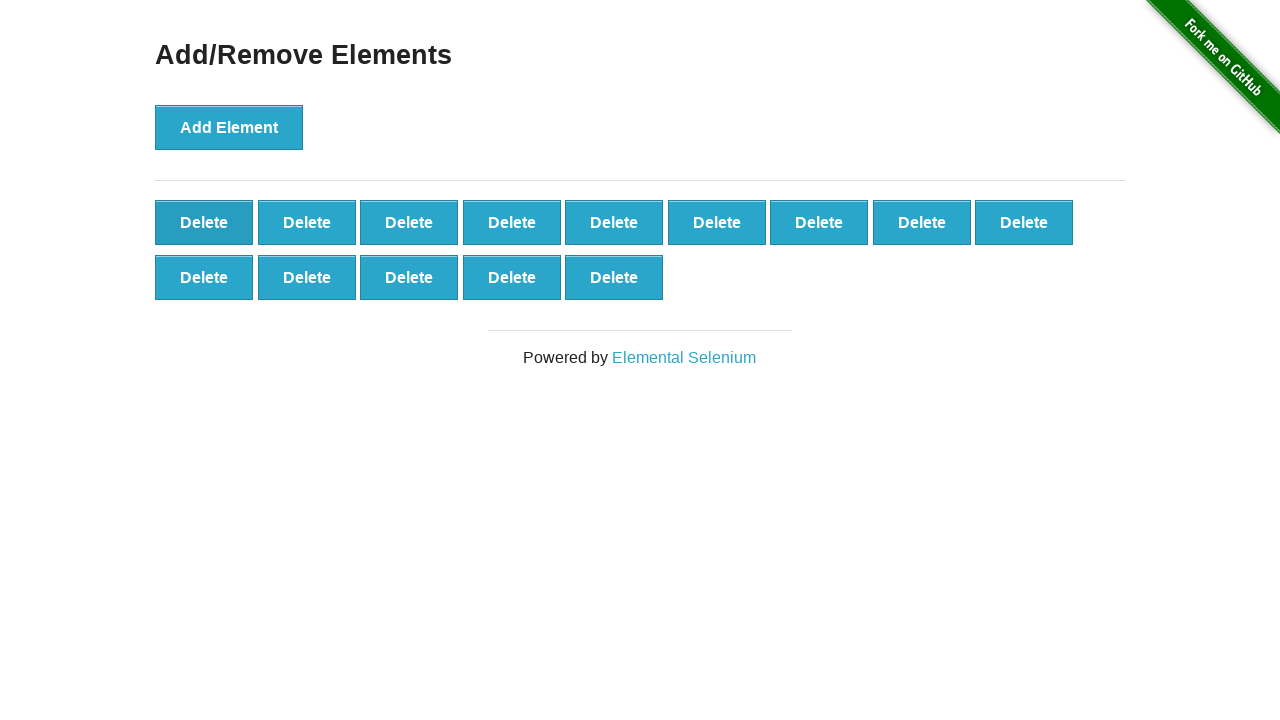

Clicked delete button (iteration 87/90) at (204, 222) on xpath=//*[@onclick='deleteElement()'] >> nth=0
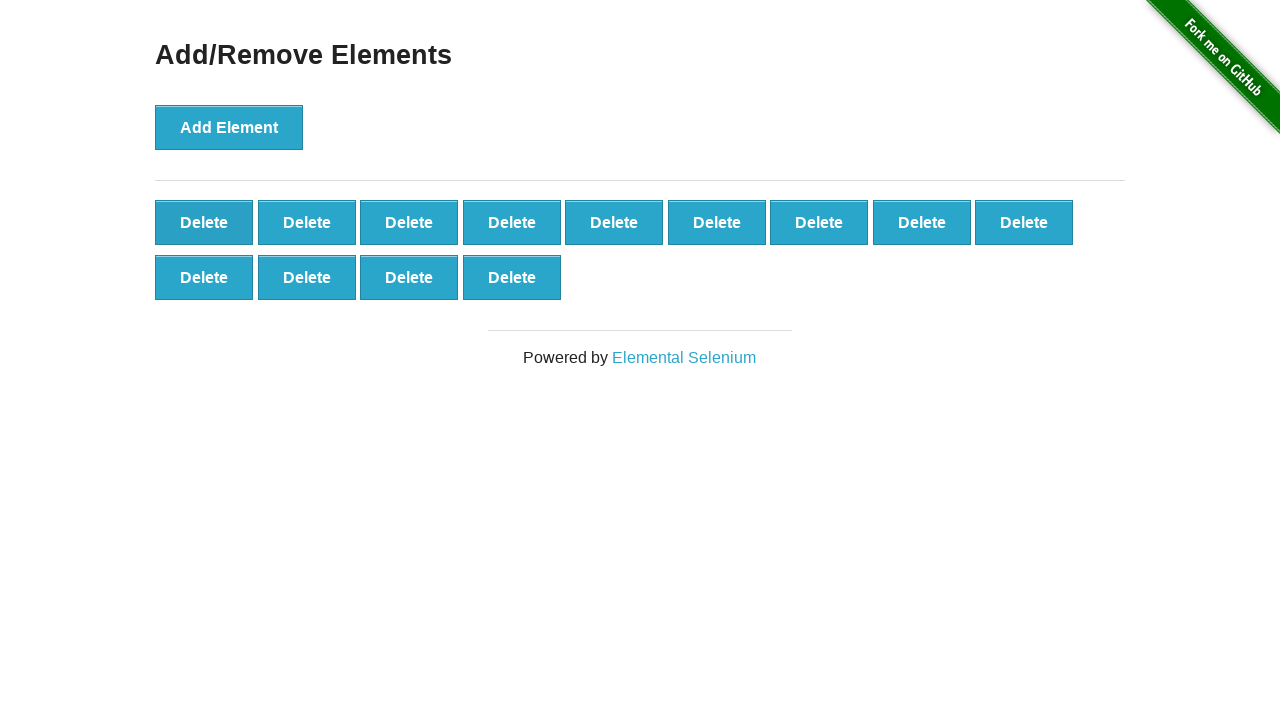

Clicked delete button (iteration 88/90) at (204, 222) on xpath=//*[@onclick='deleteElement()'] >> nth=0
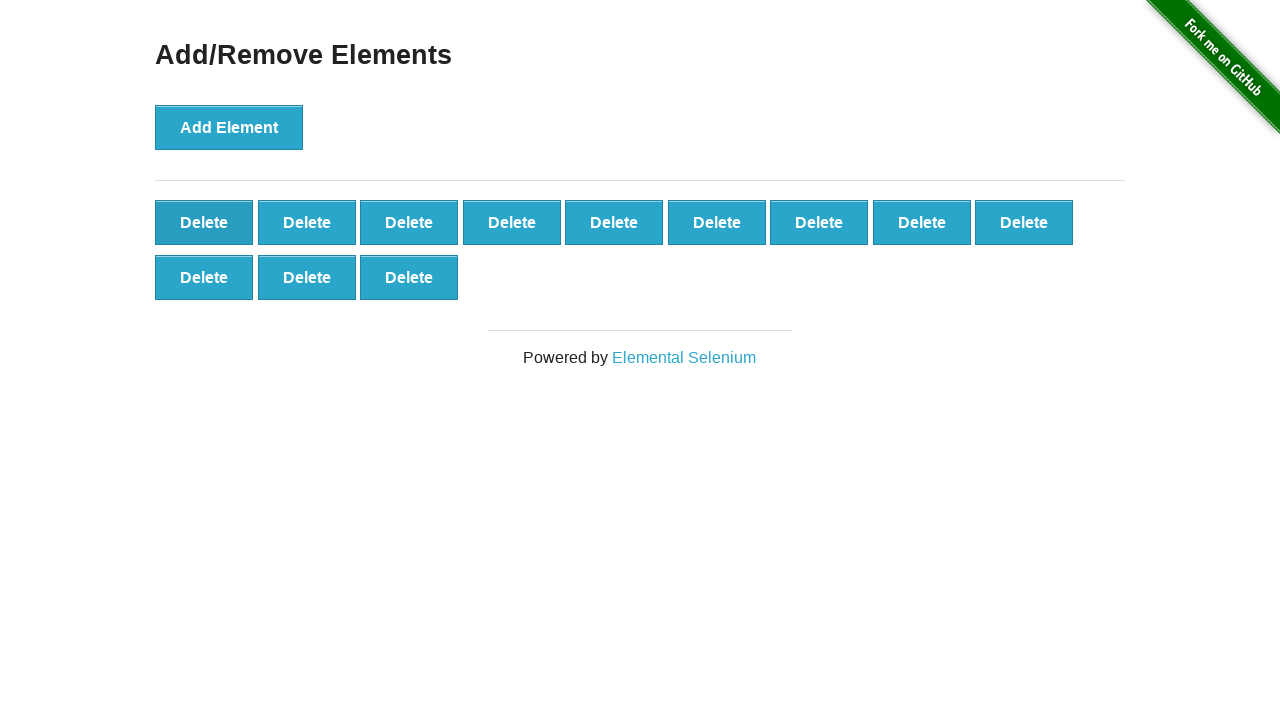

Clicked delete button (iteration 89/90) at (204, 222) on xpath=//*[@onclick='deleteElement()'] >> nth=0
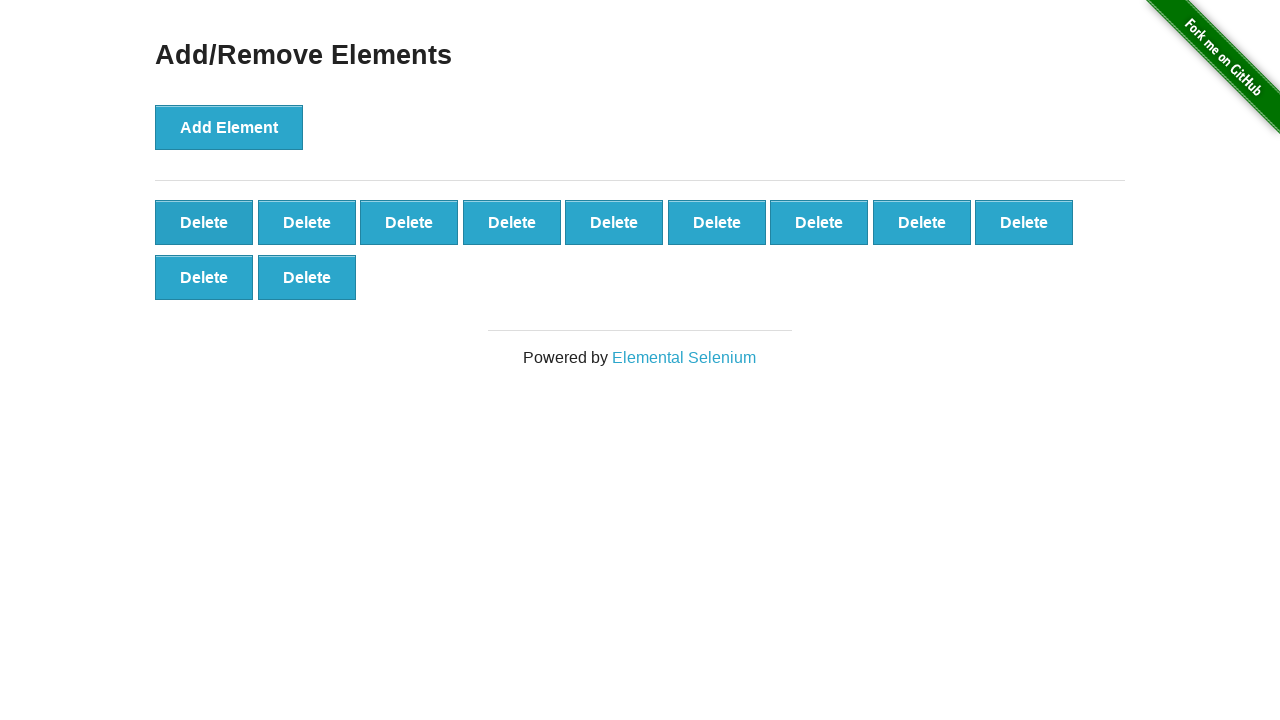

Clicked delete button (iteration 90/90) at (204, 222) on xpath=//*[@onclick='deleteElement()'] >> nth=0
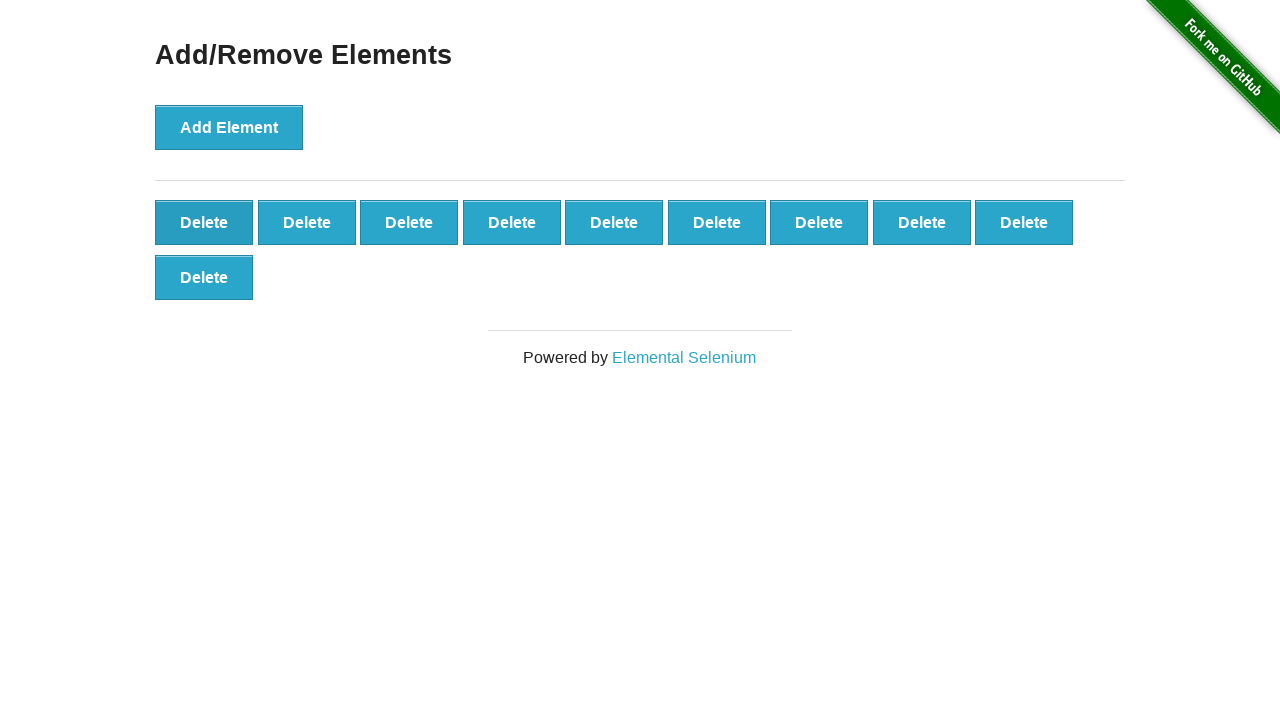

Verified 10 delete buttons remain after deleting 90 elements
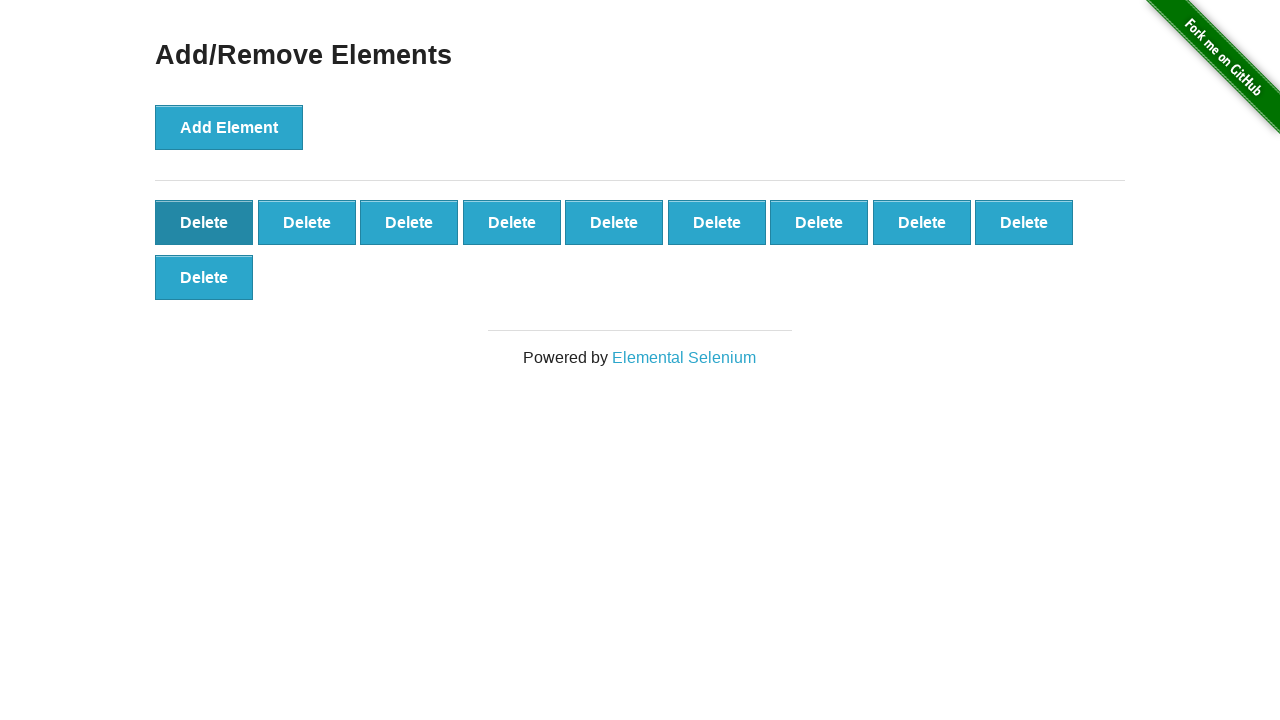

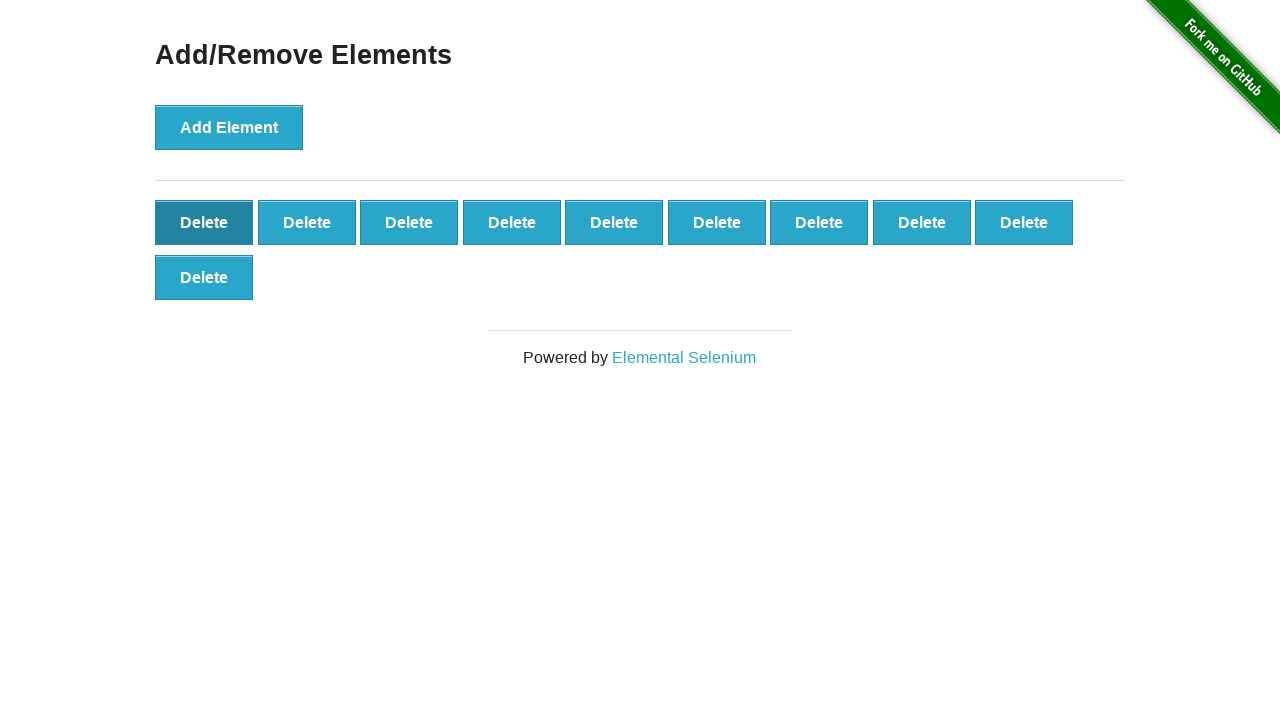